Tests page scrolling functionality by navigating to a course page and smoothly scrolling from top to bottom using JavaScript execution

Starting URL: https://hsng.csie.io/courses/2020/IoT/

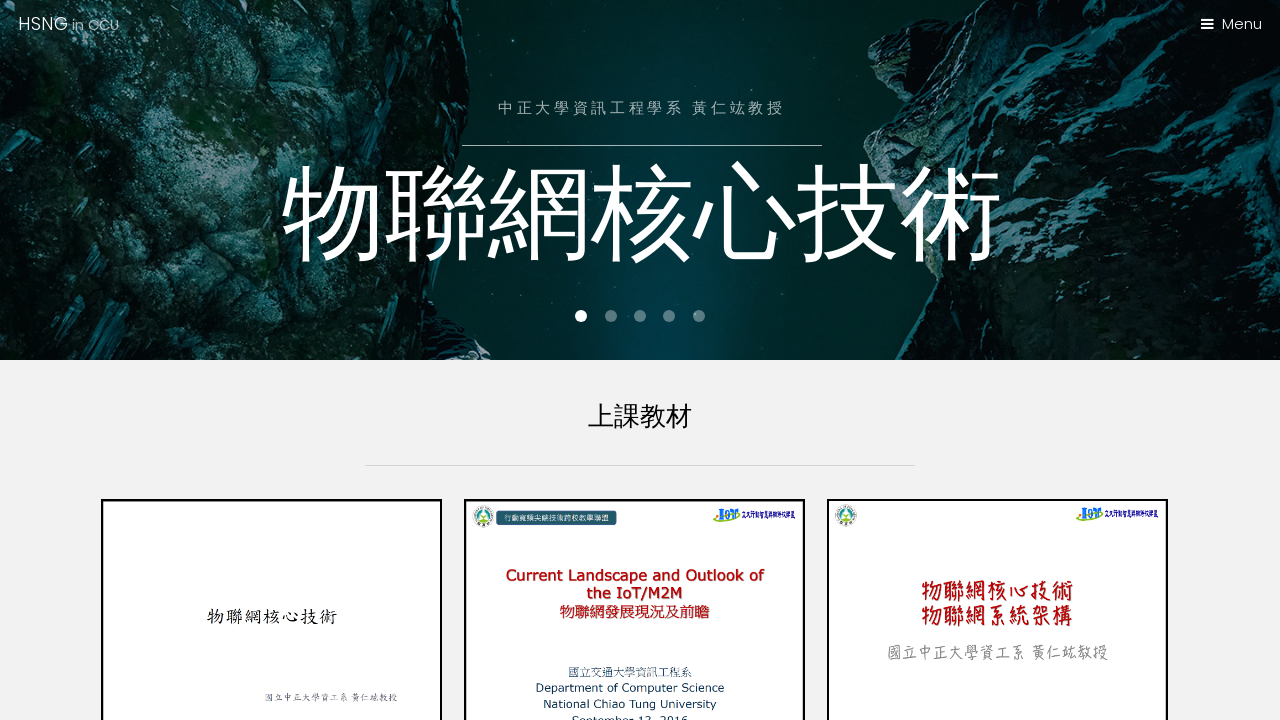

Waited for page to reach domcontentloaded state
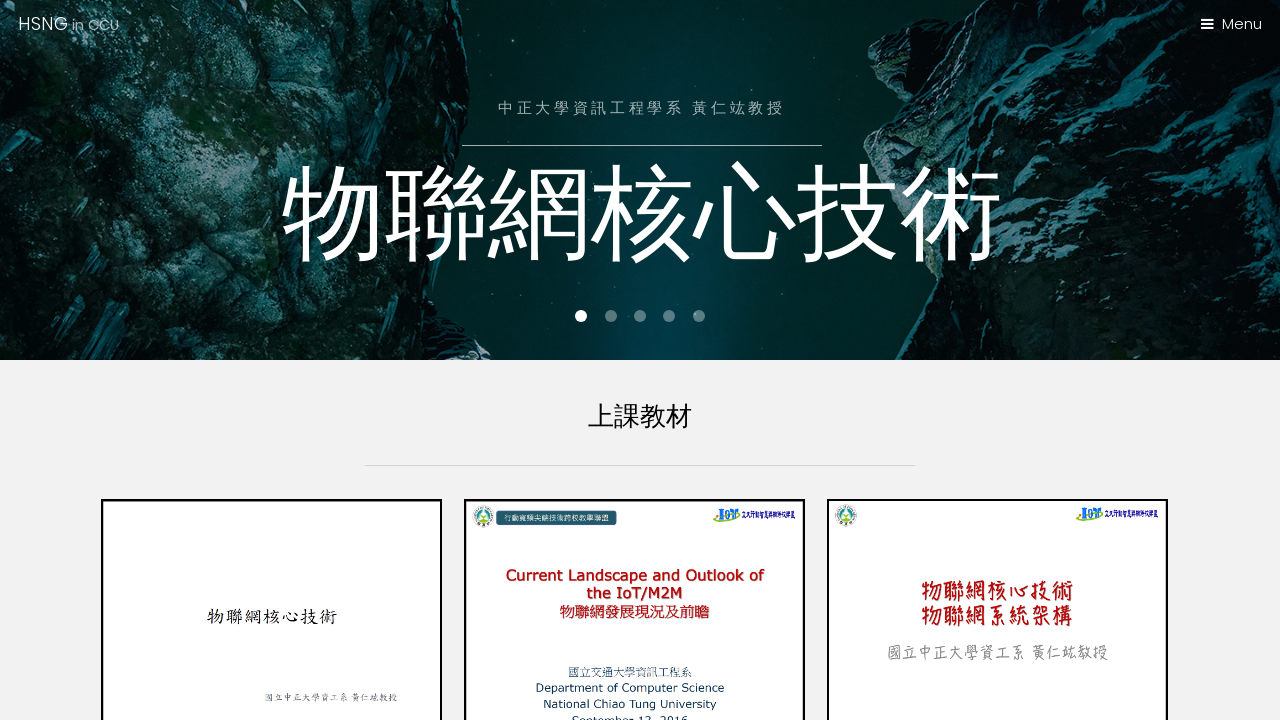

Scrolled page to position 0px
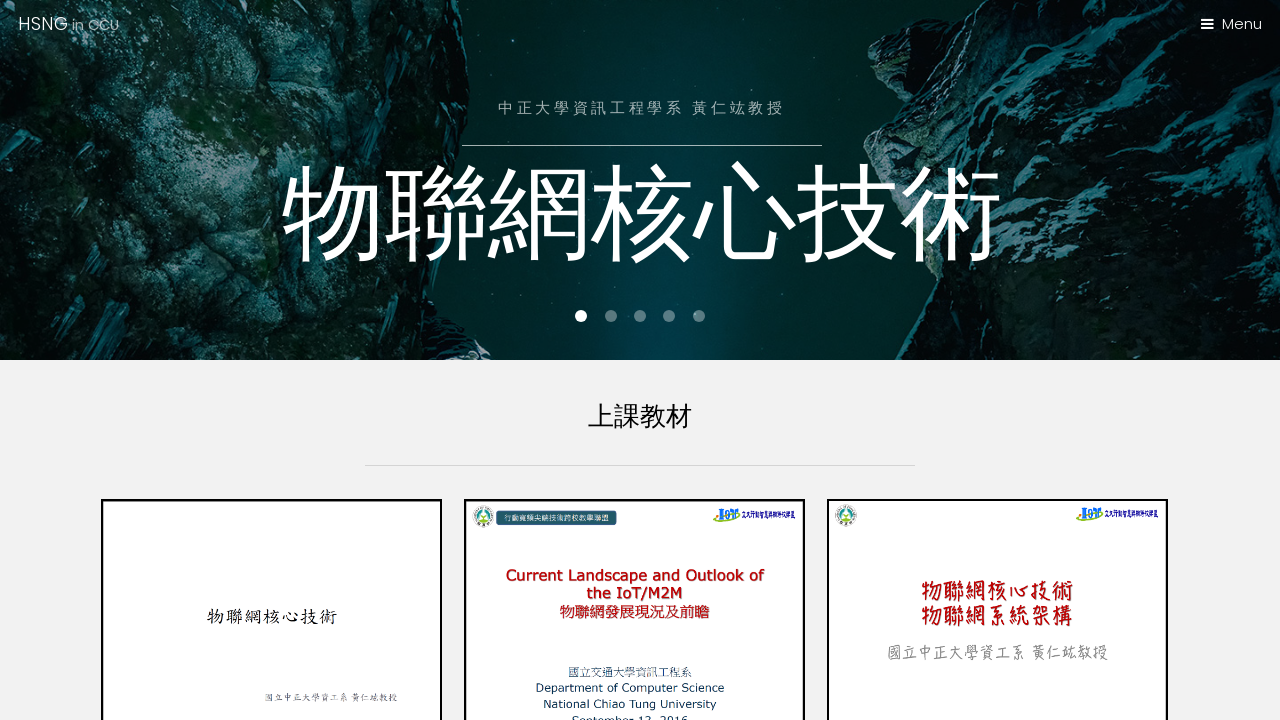

Waited 25ms for smooth scrolling
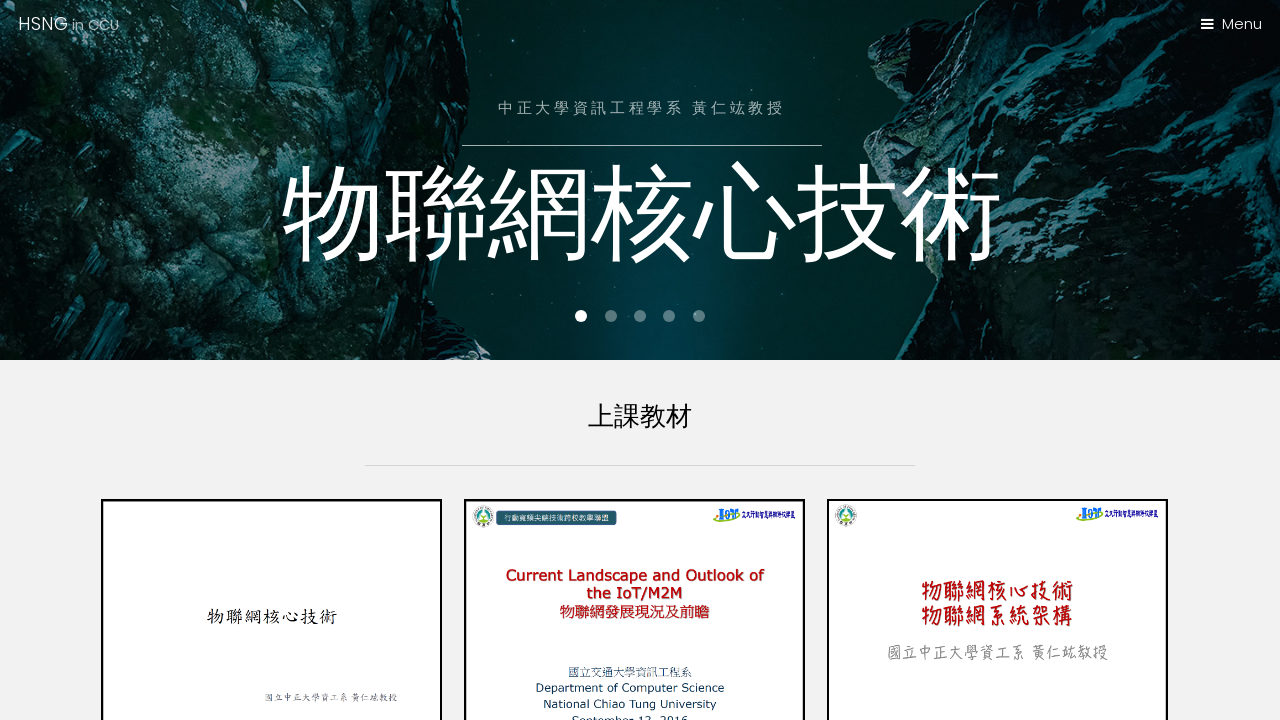

Scrolled page to position 50px
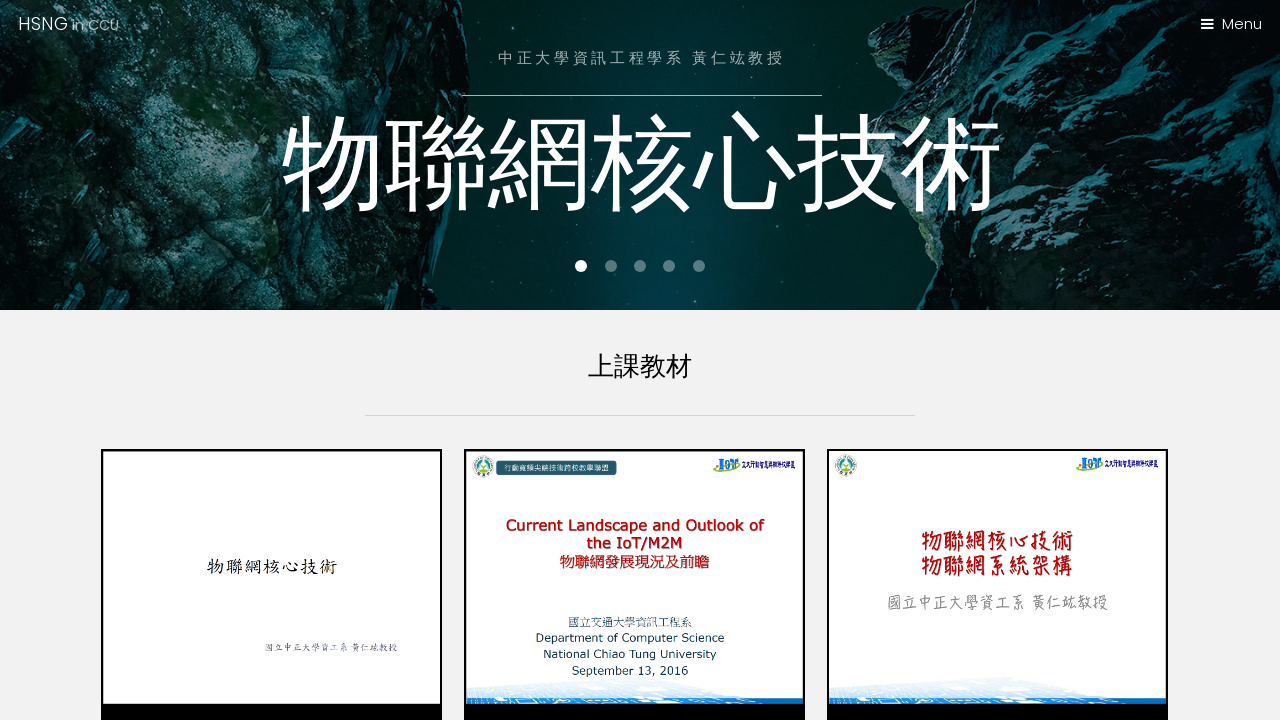

Waited 25ms for smooth scrolling
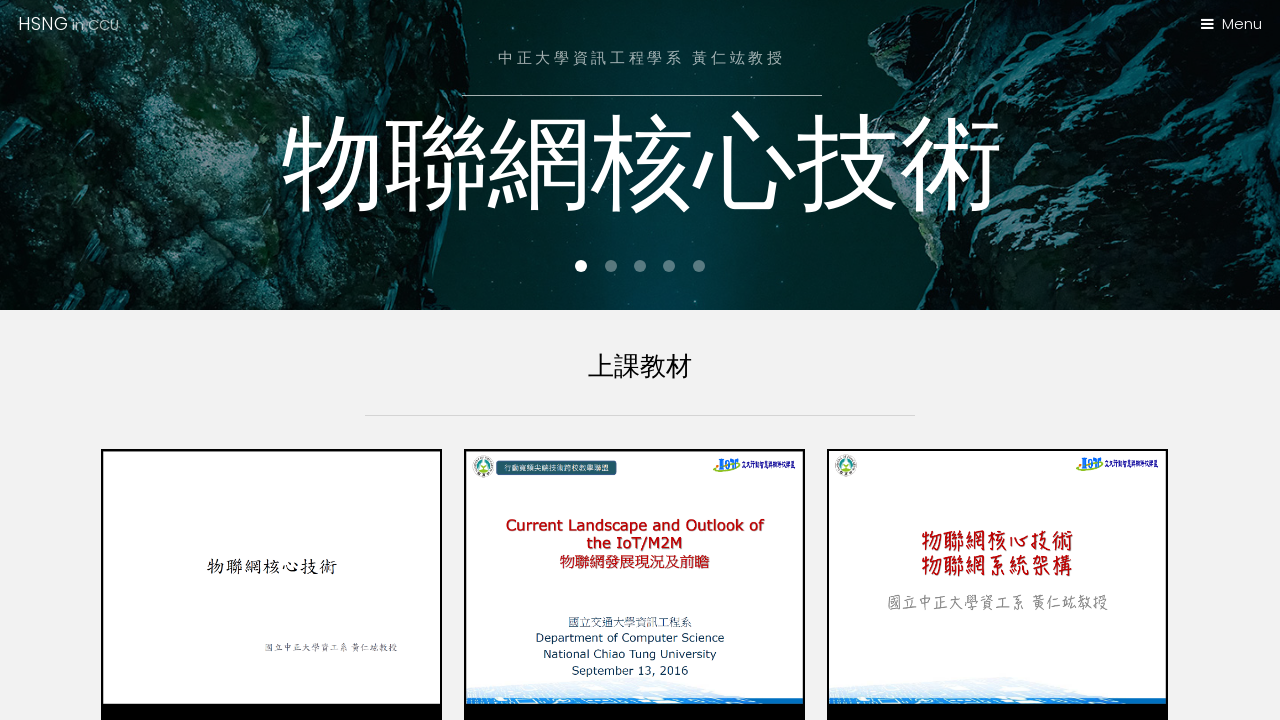

Scrolled page to position 100px
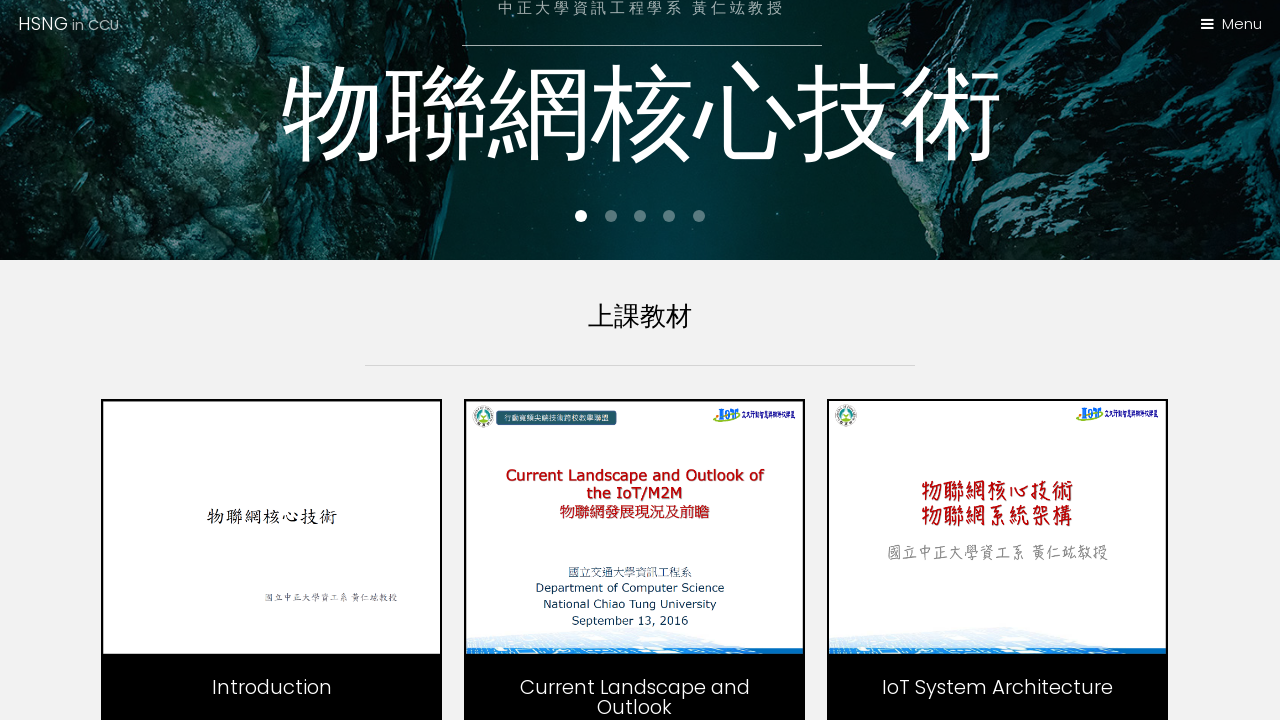

Waited 25ms for smooth scrolling
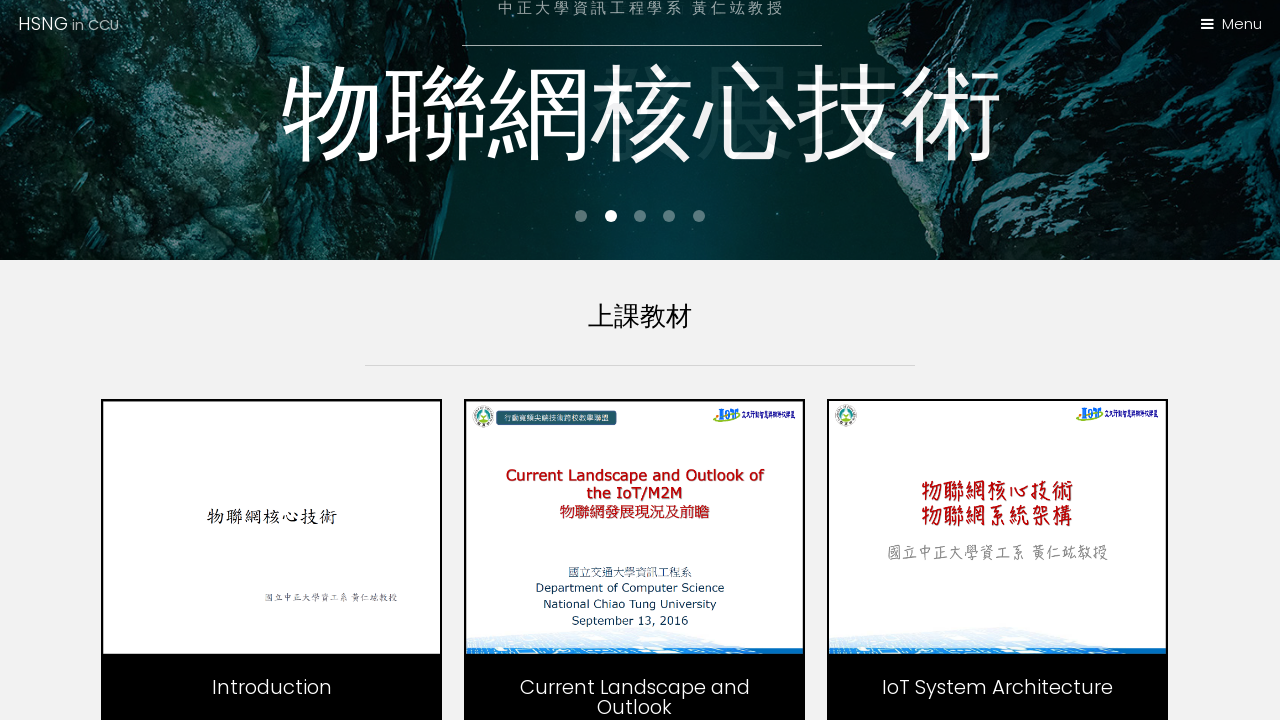

Scrolled page to position 150px
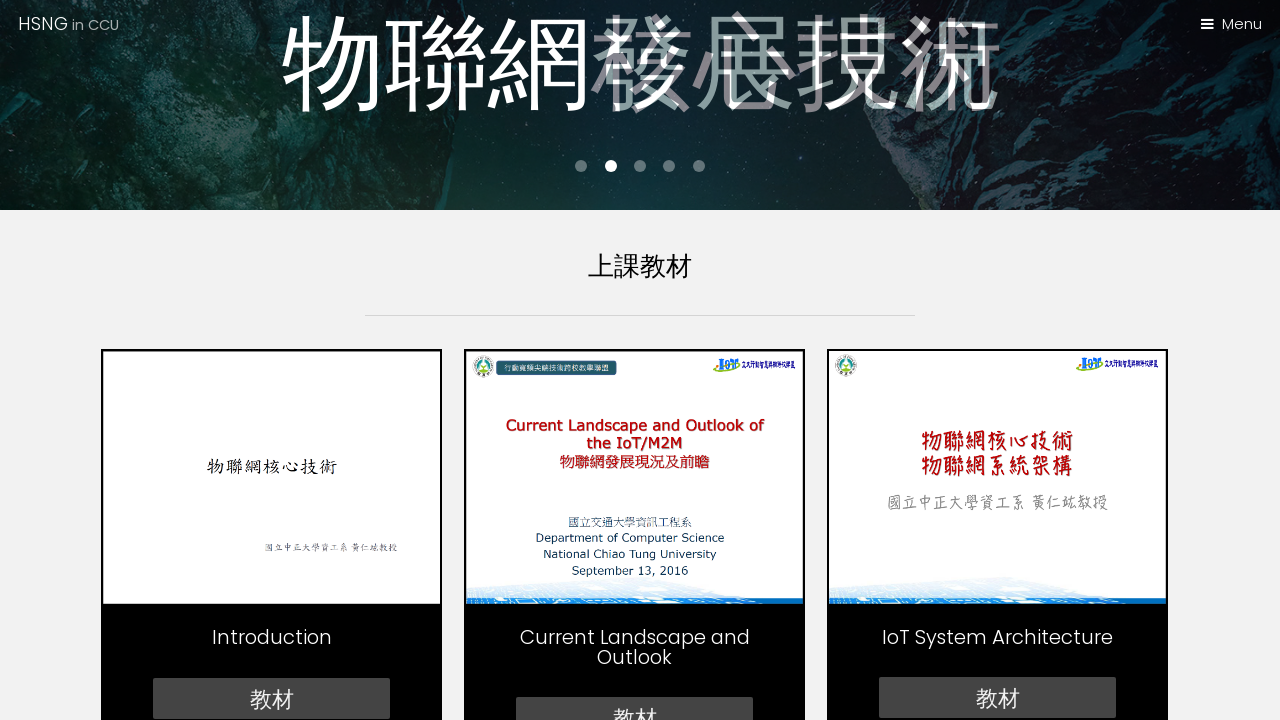

Waited 25ms for smooth scrolling
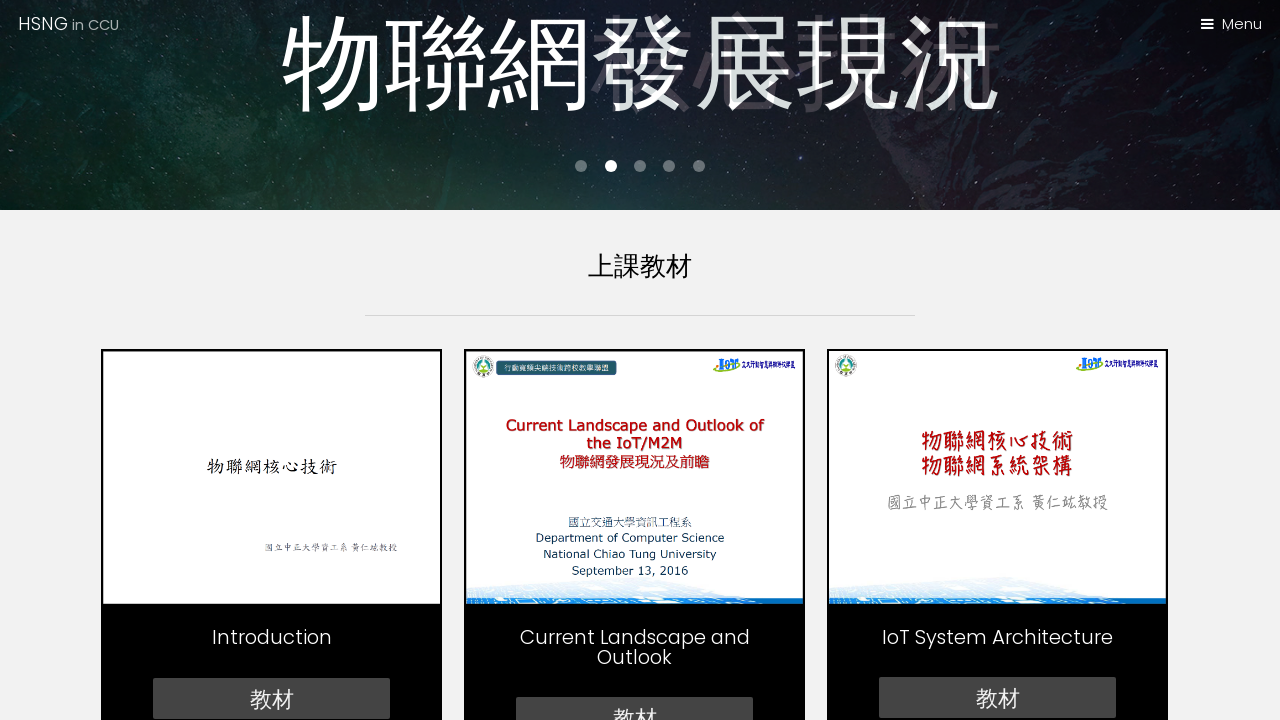

Scrolled page to position 200px
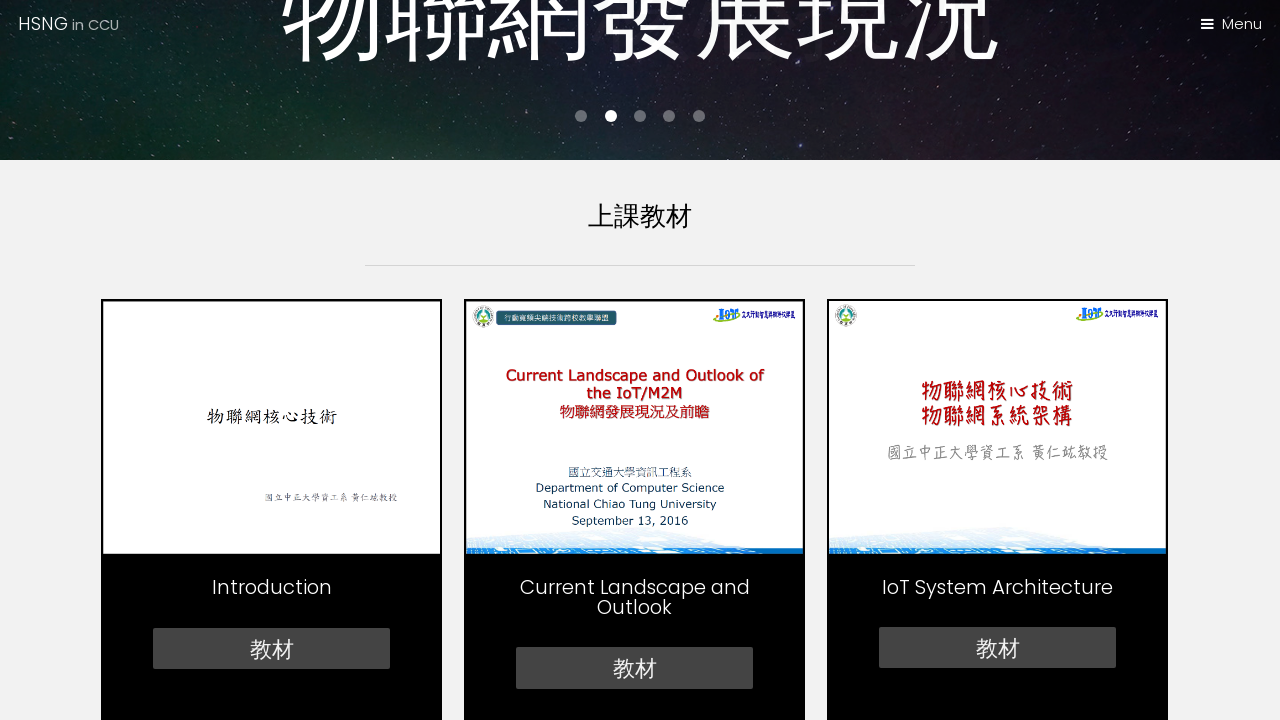

Waited 25ms for smooth scrolling
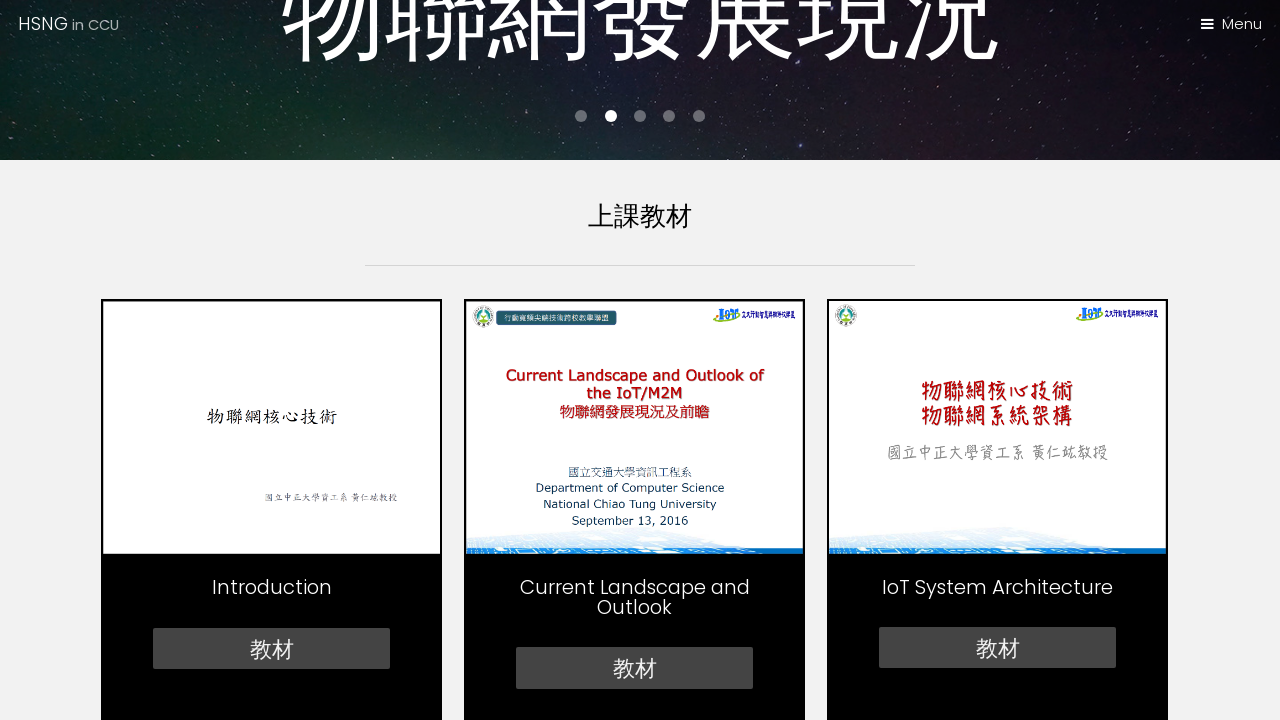

Scrolled page to position 250px
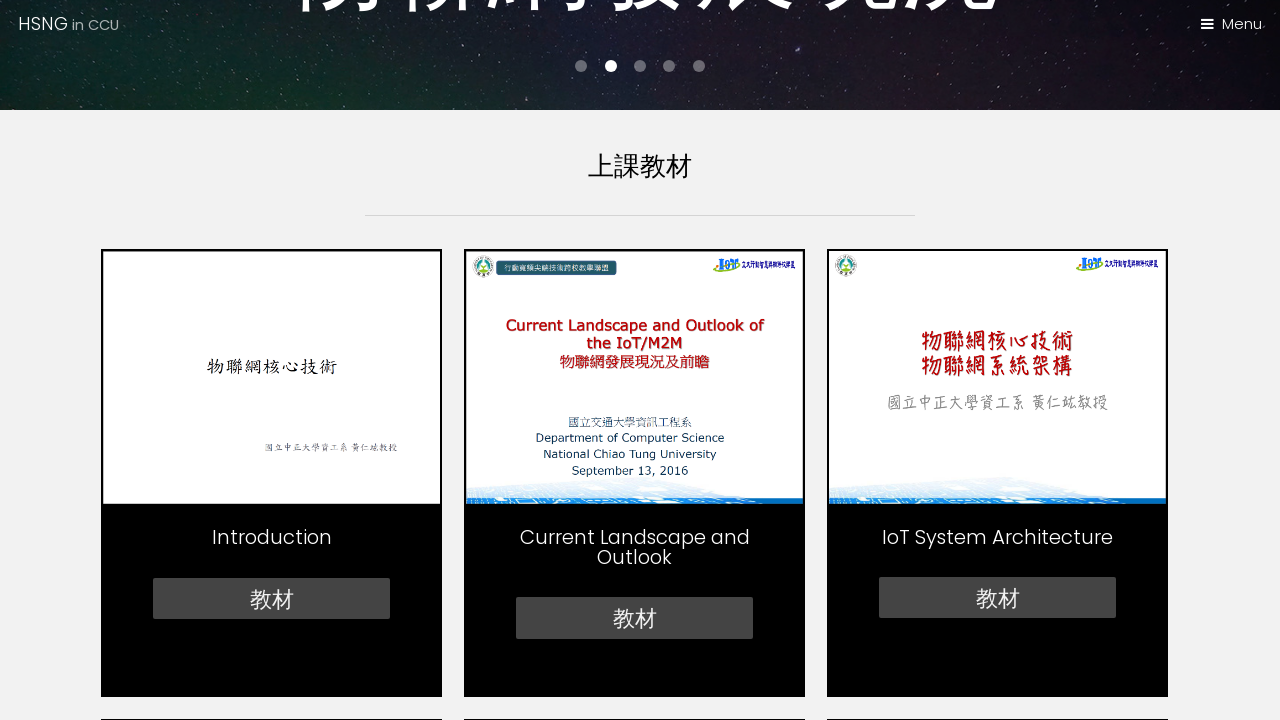

Waited 25ms for smooth scrolling
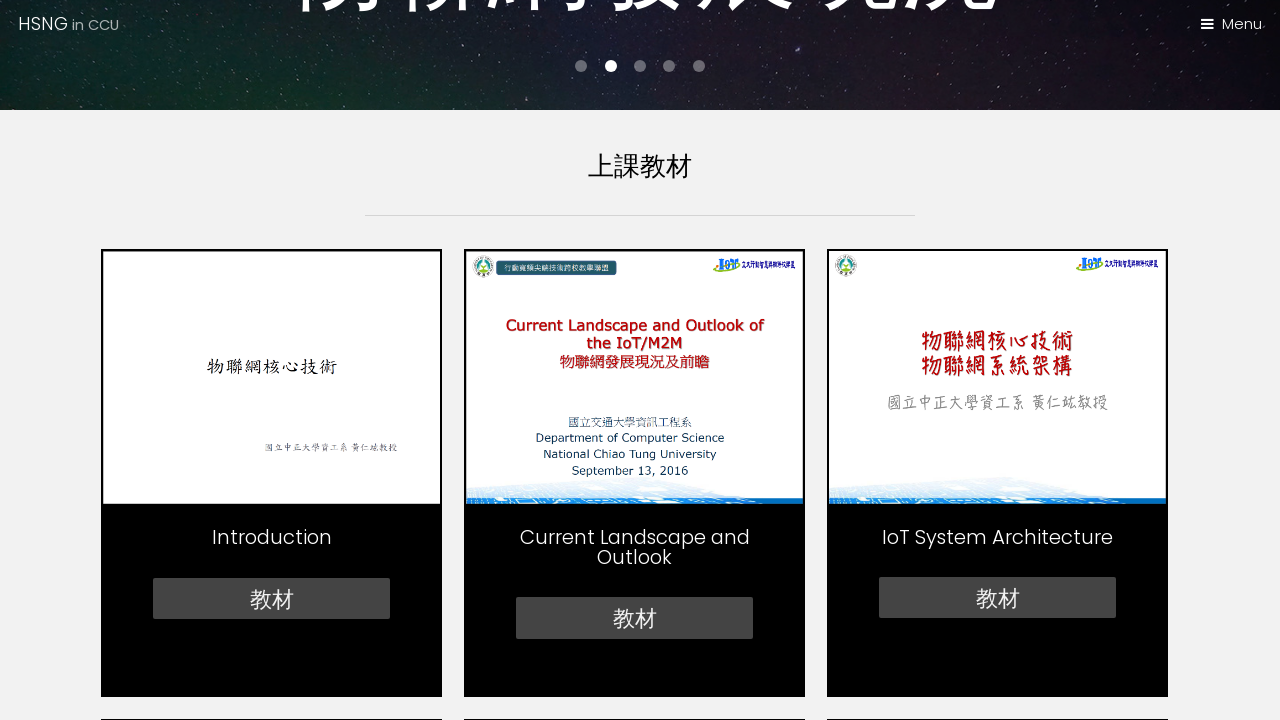

Scrolled page to position 300px
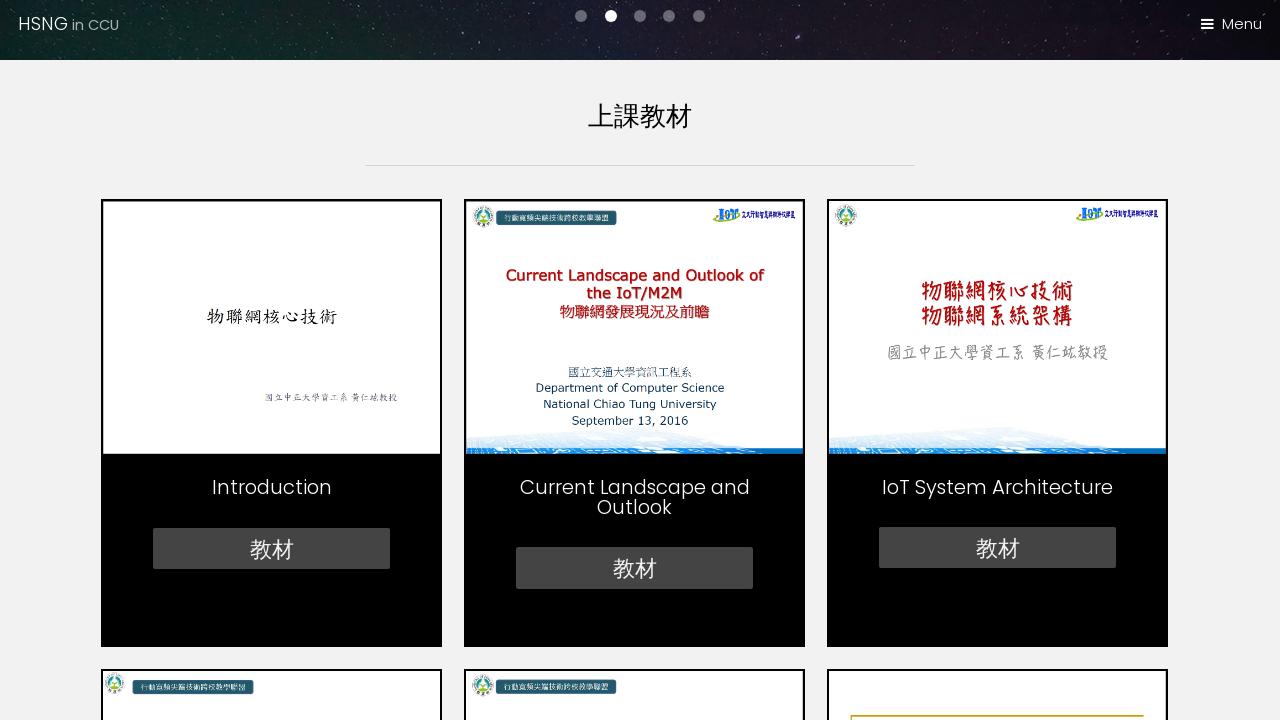

Waited 25ms for smooth scrolling
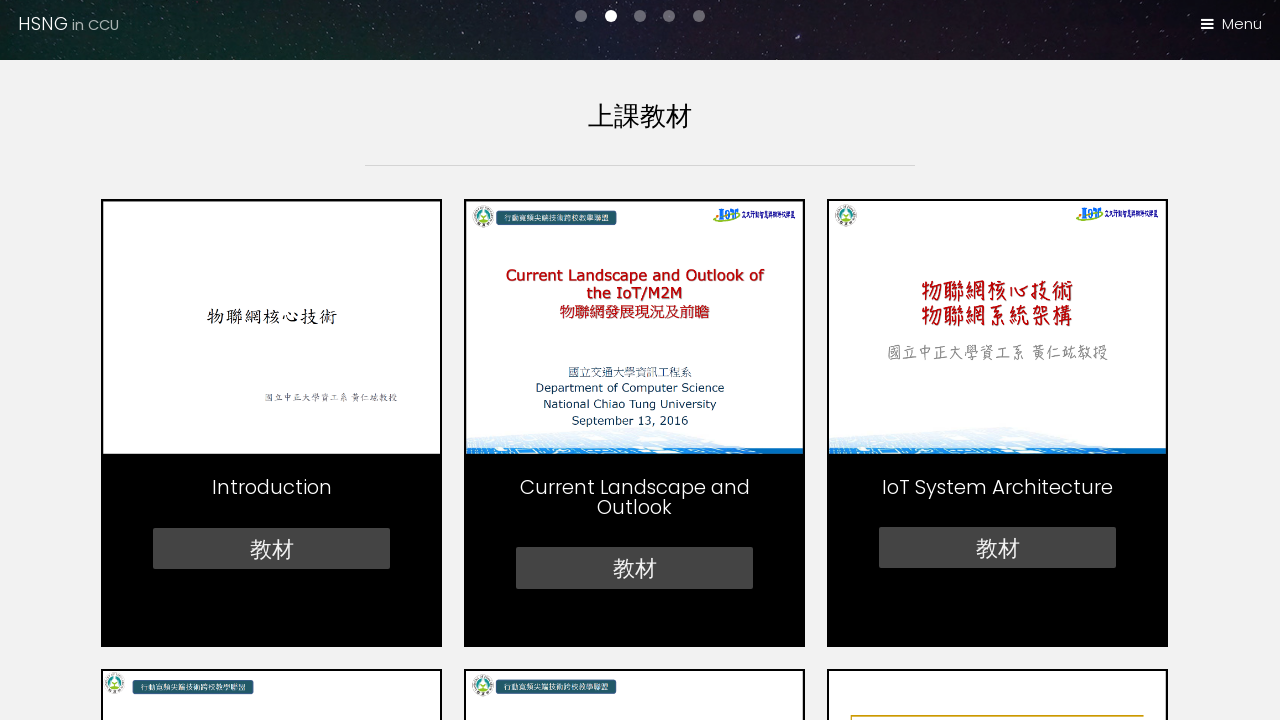

Scrolled page to position 350px
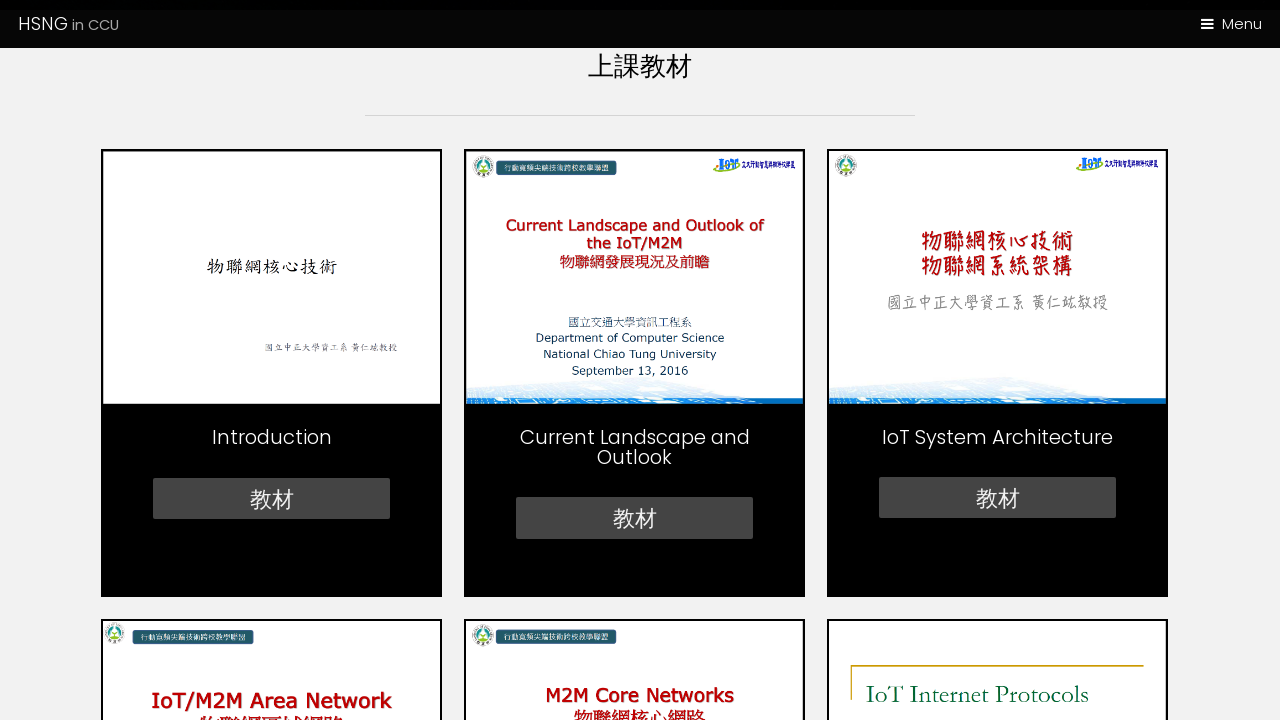

Waited 25ms for smooth scrolling
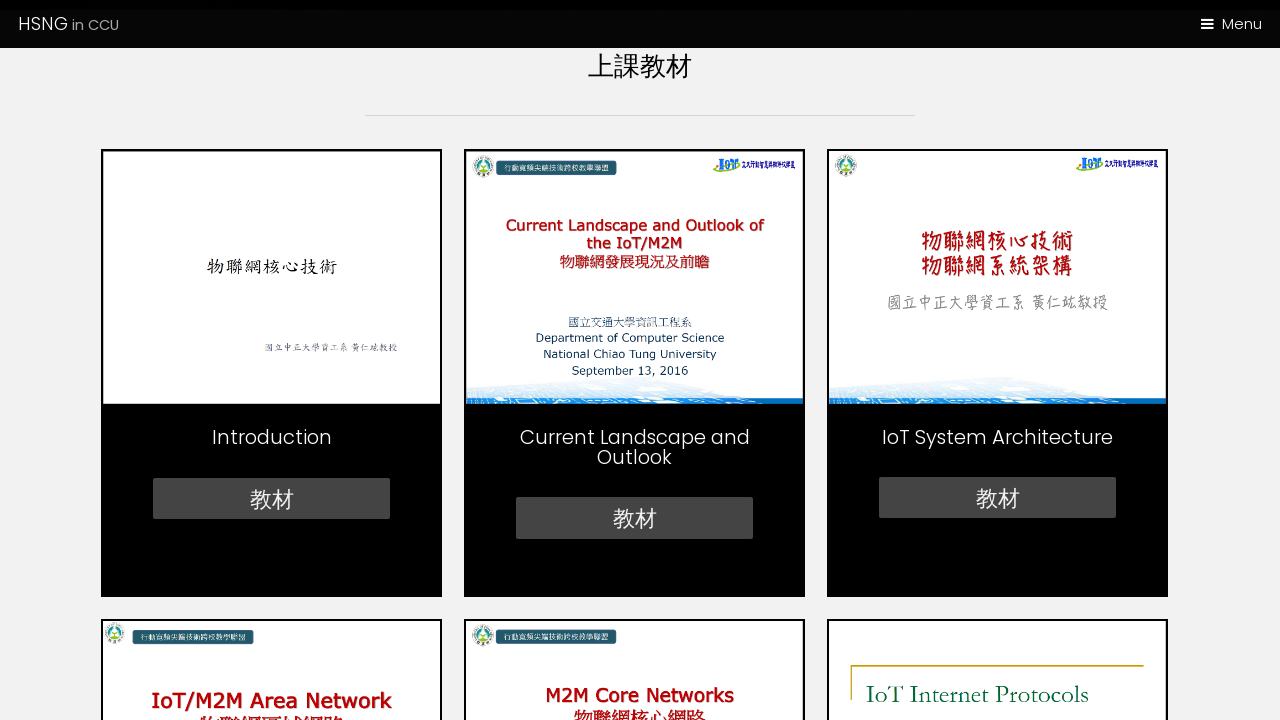

Scrolled page to position 400px
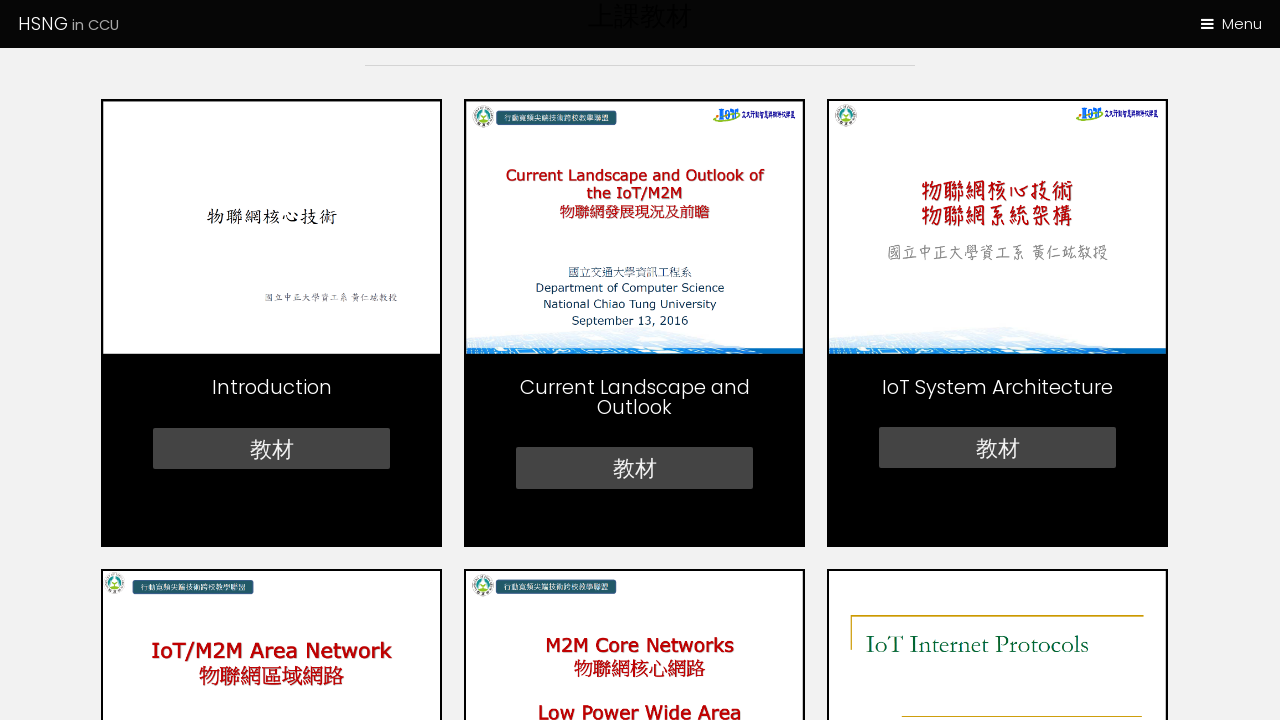

Waited 25ms for smooth scrolling
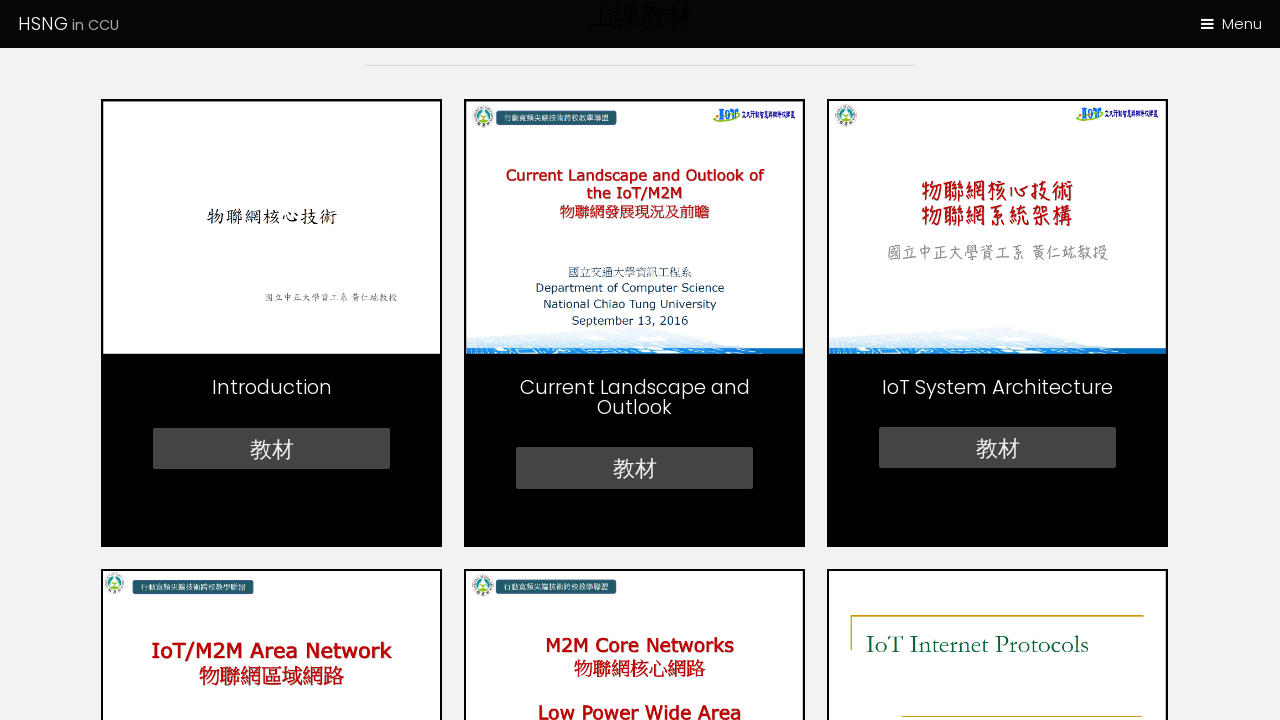

Scrolled page to position 450px
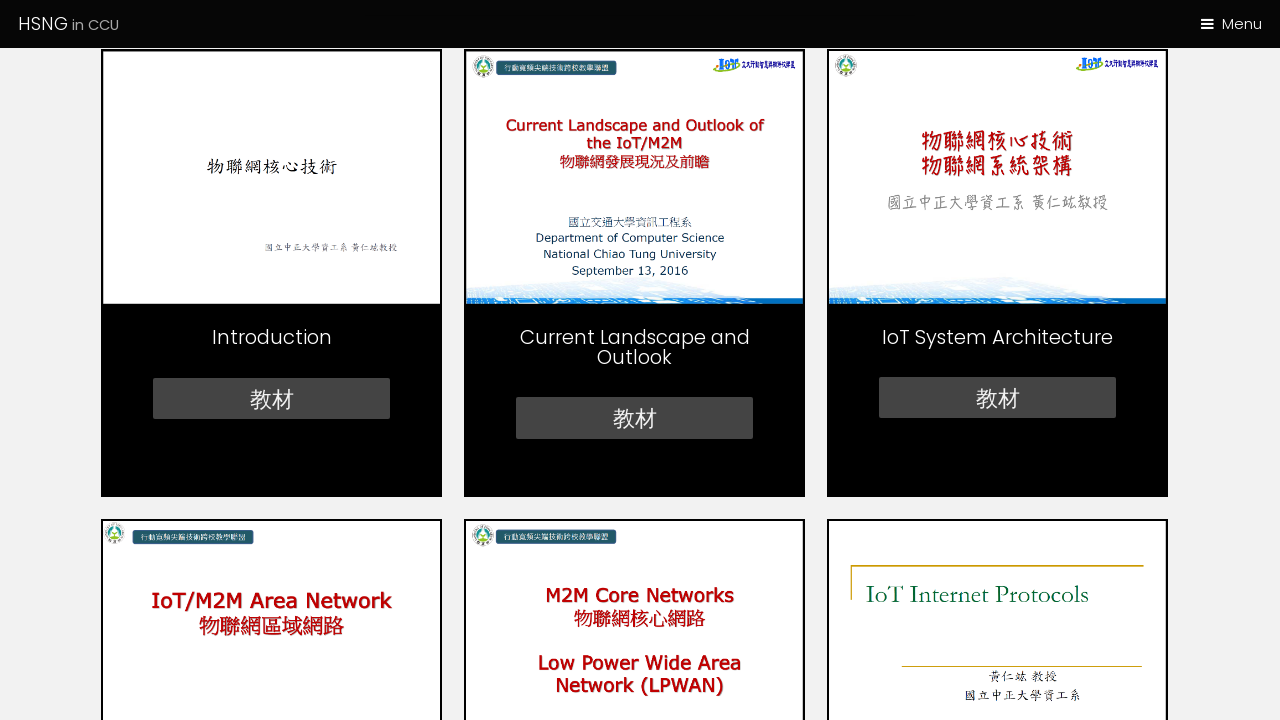

Waited 25ms for smooth scrolling
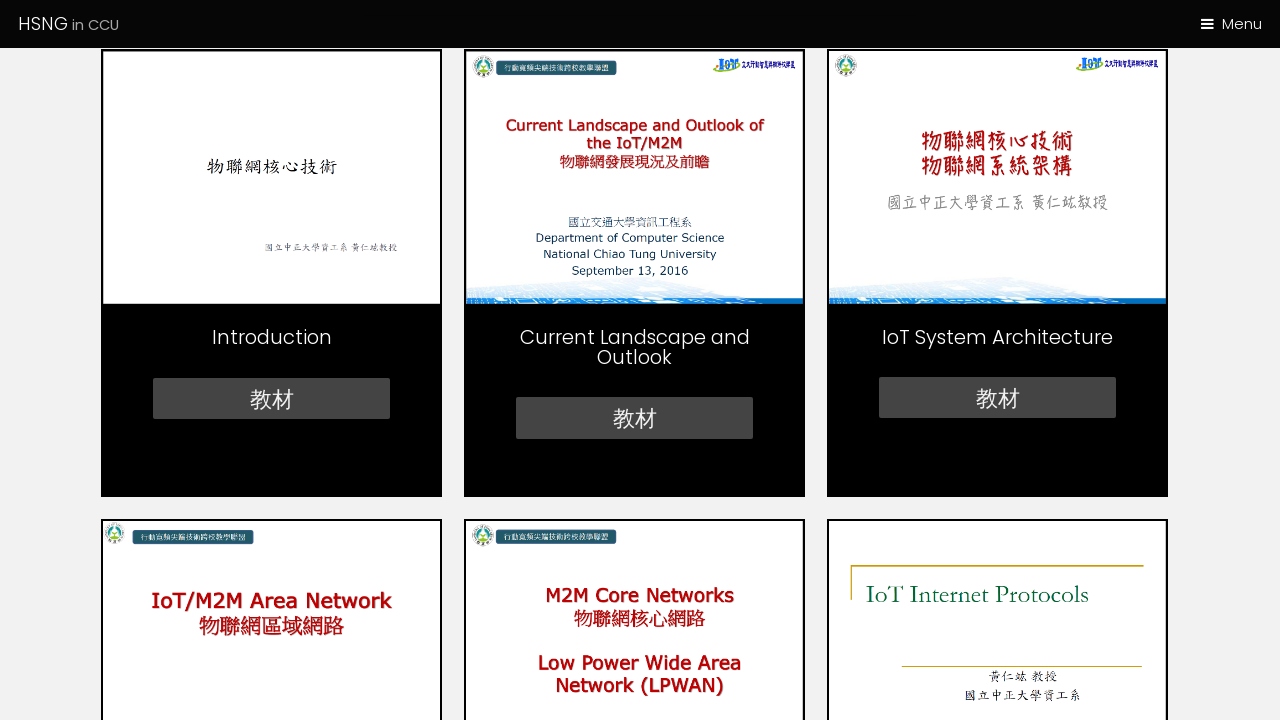

Scrolled page to position 500px
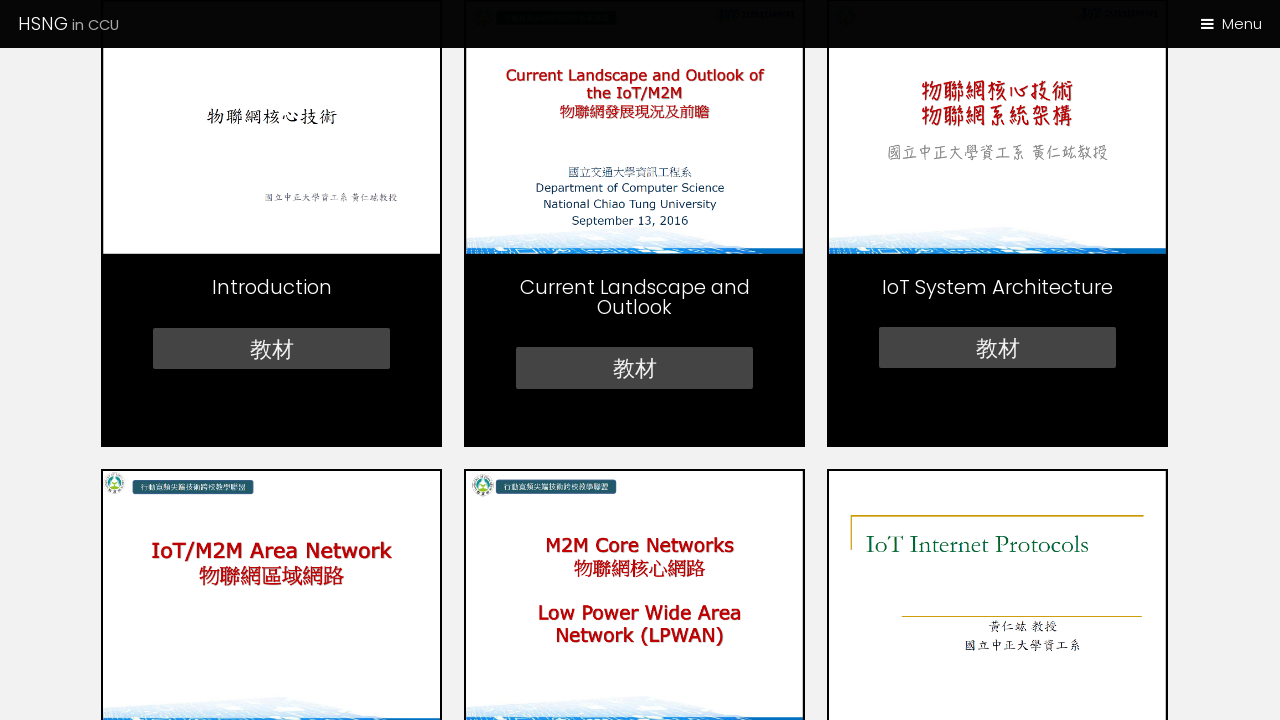

Waited 25ms for smooth scrolling
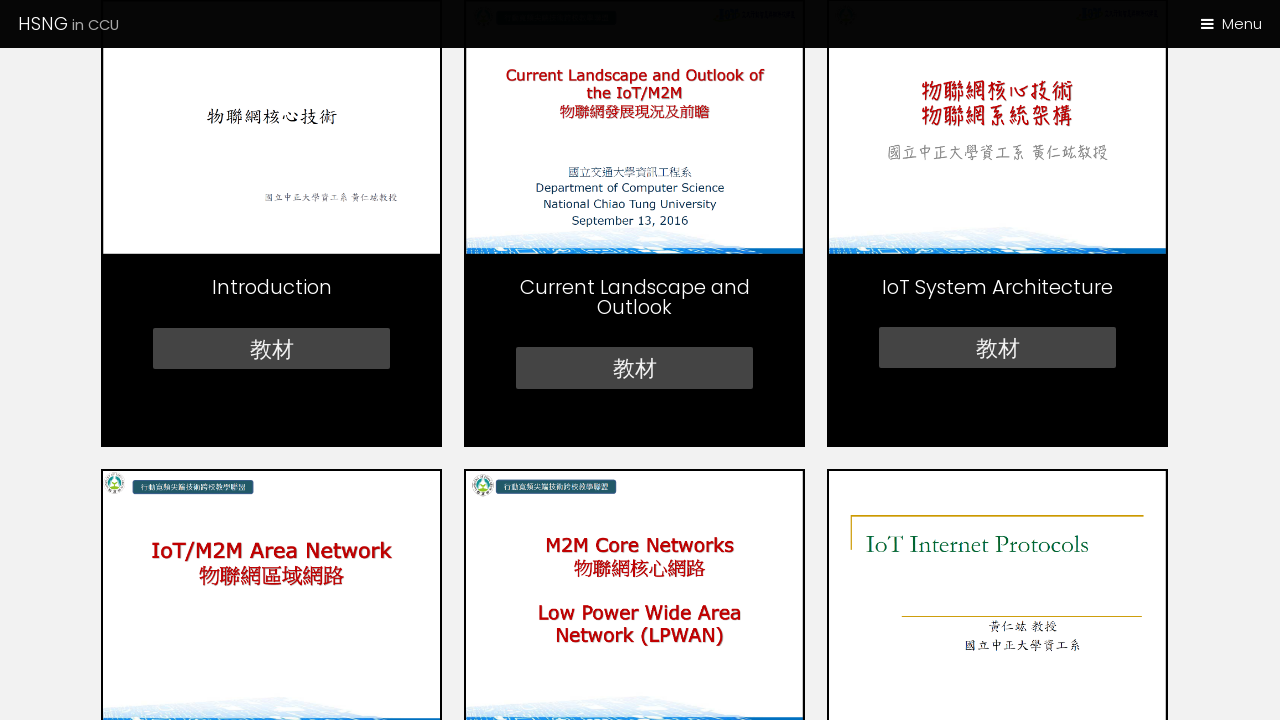

Scrolled page to position 550px
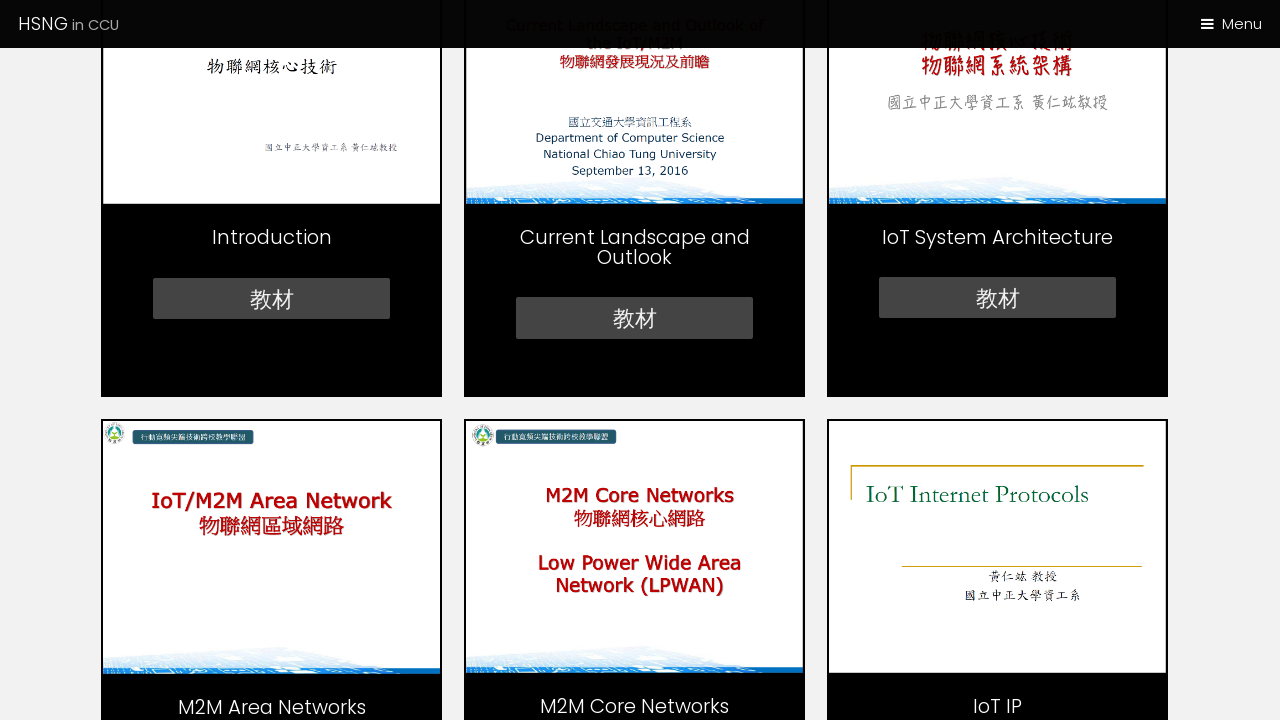

Waited 25ms for smooth scrolling
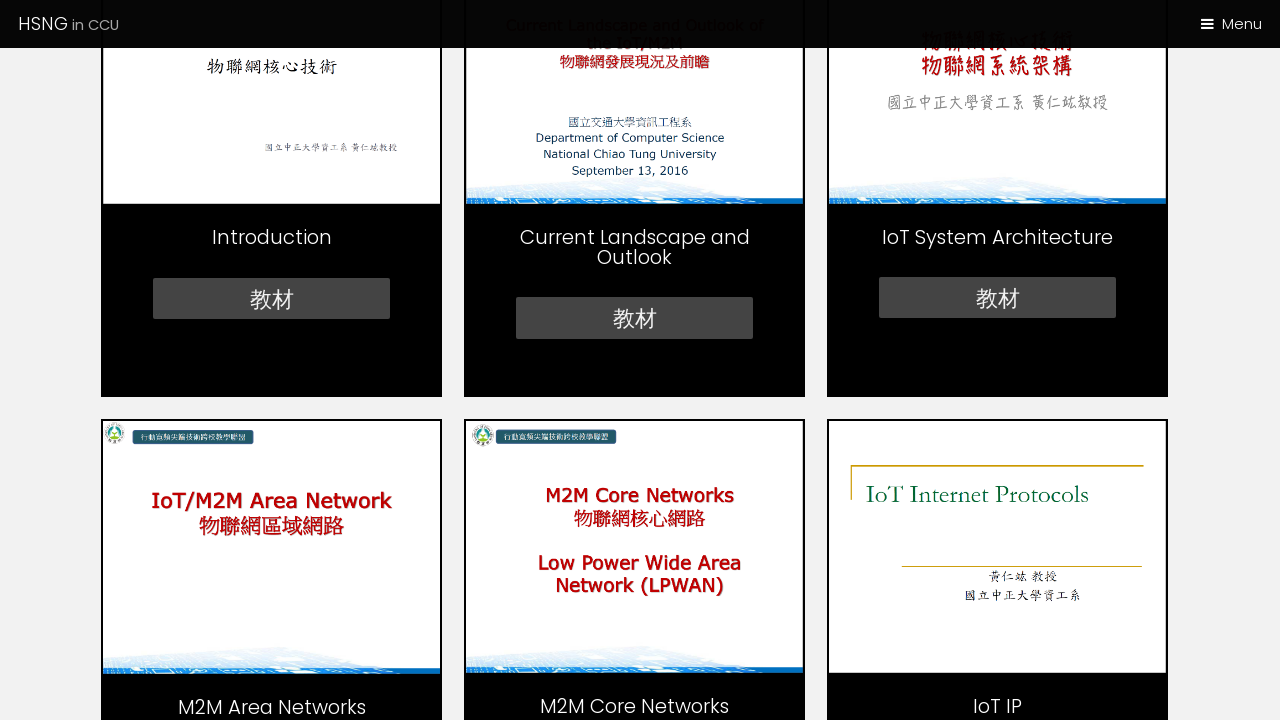

Scrolled page to position 600px
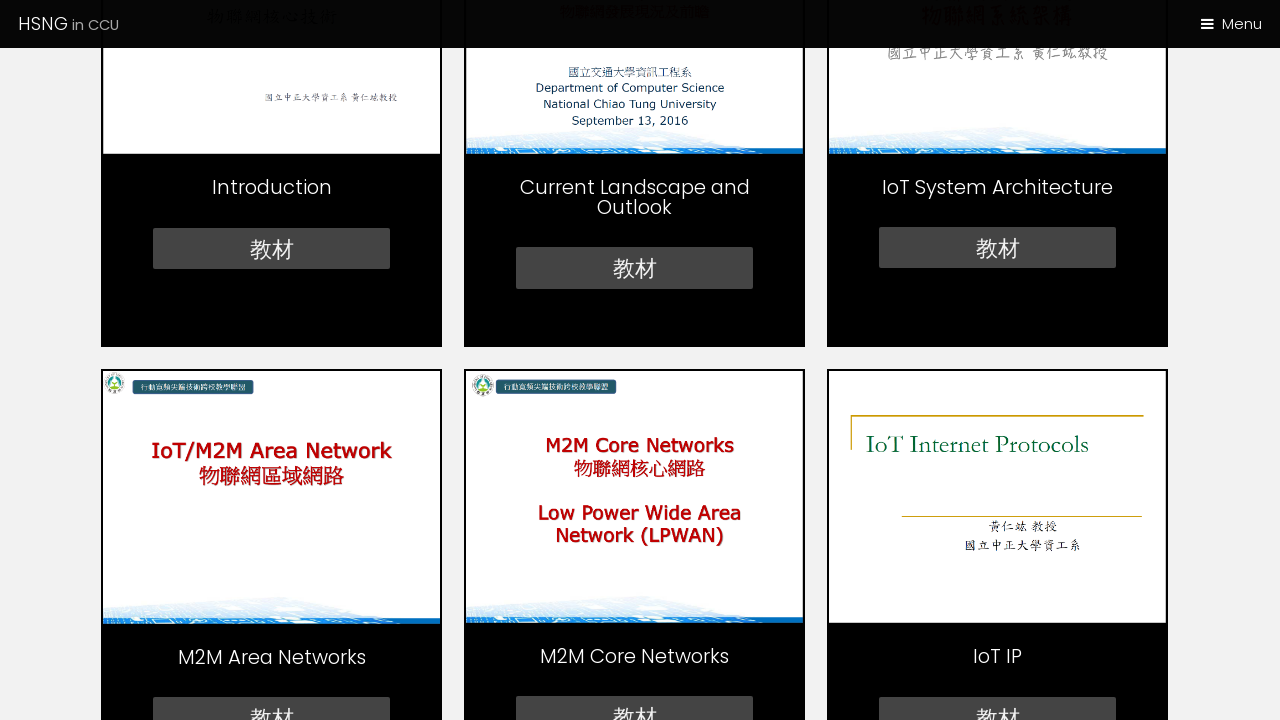

Waited 25ms for smooth scrolling
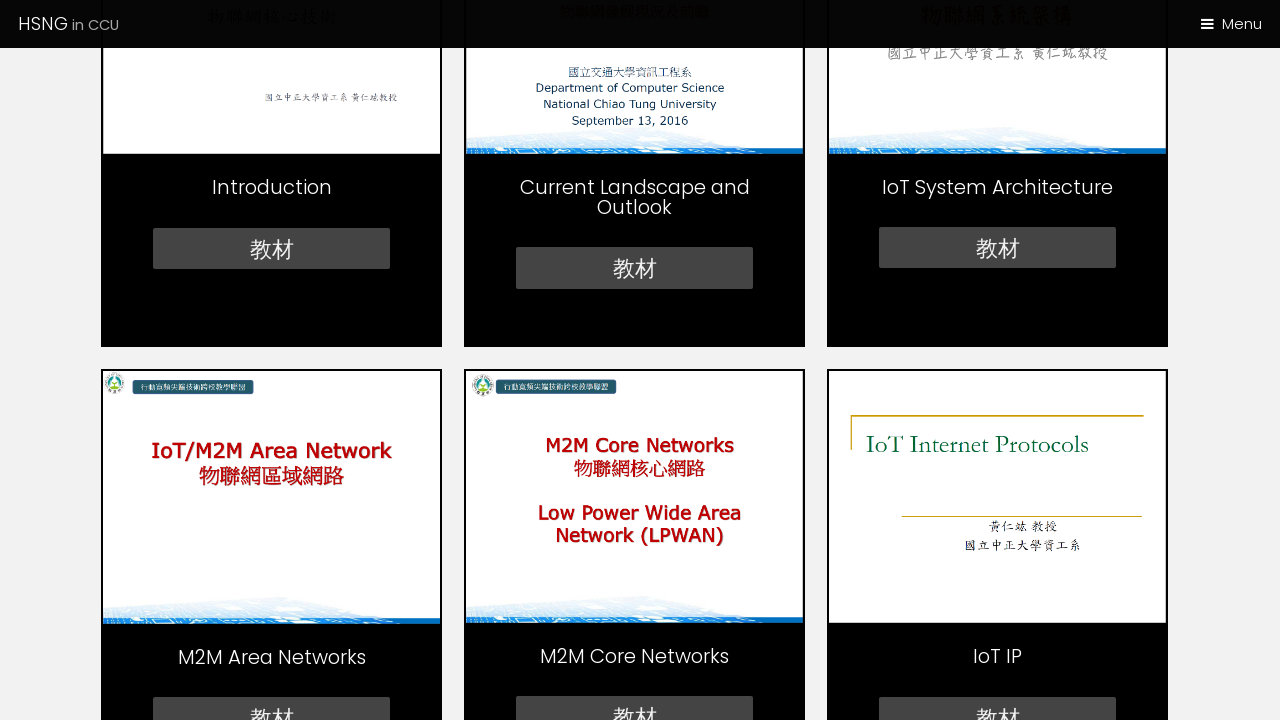

Scrolled page to position 650px
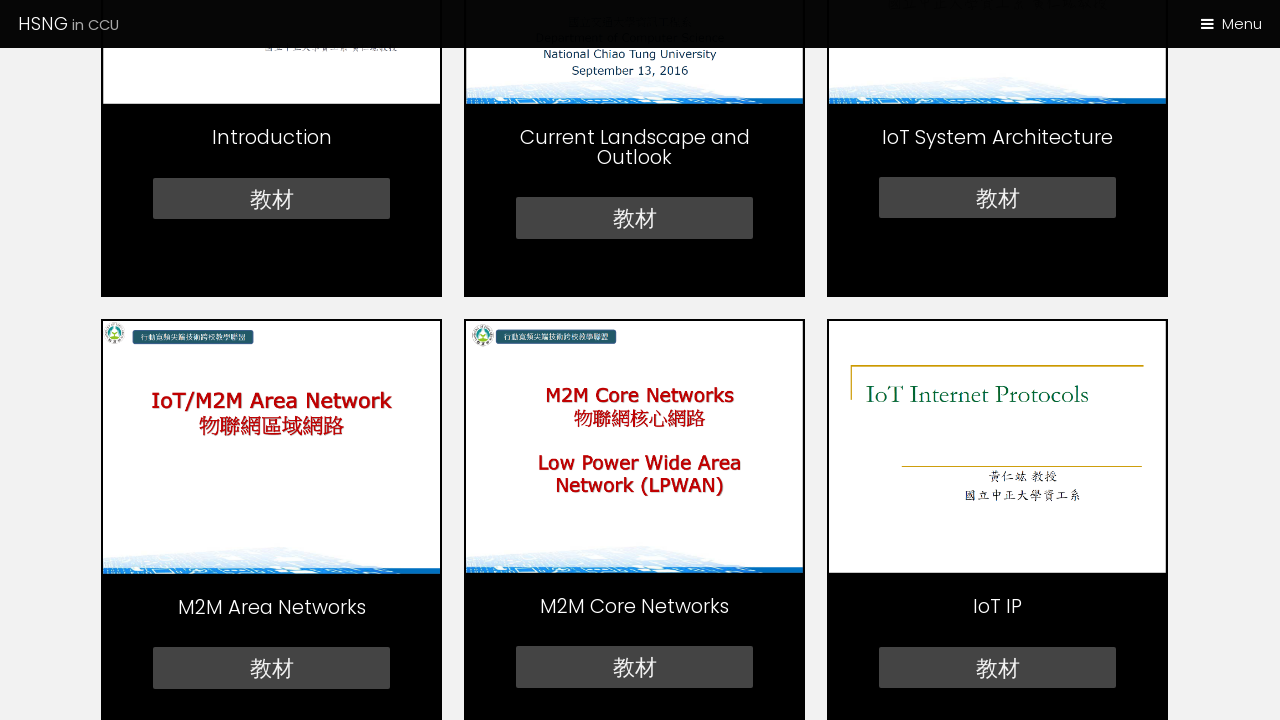

Waited 25ms for smooth scrolling
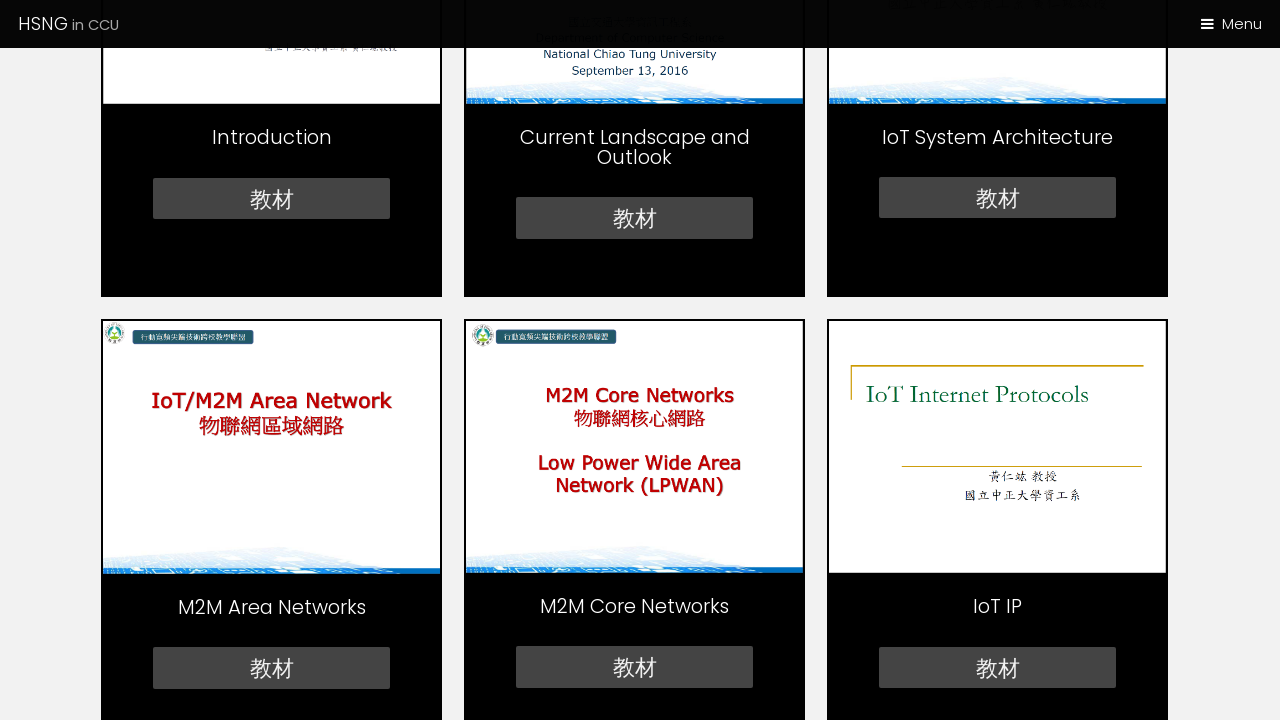

Scrolled page to position 700px
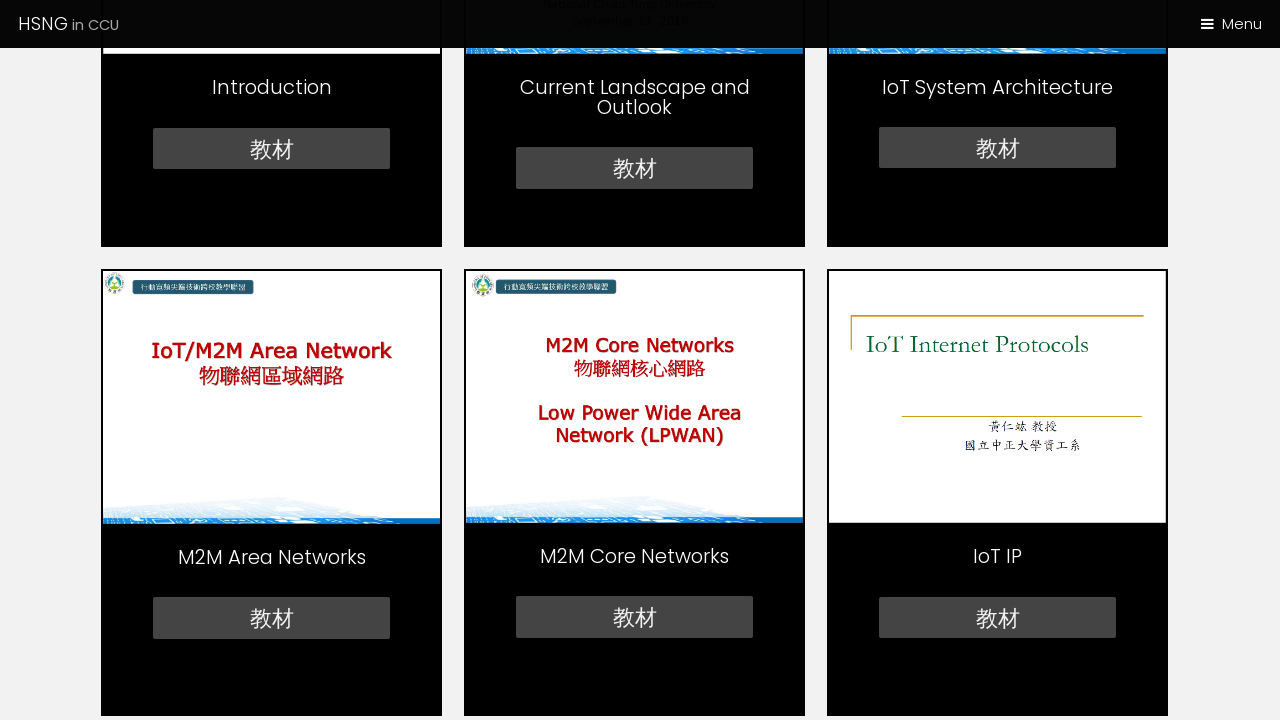

Waited 25ms for smooth scrolling
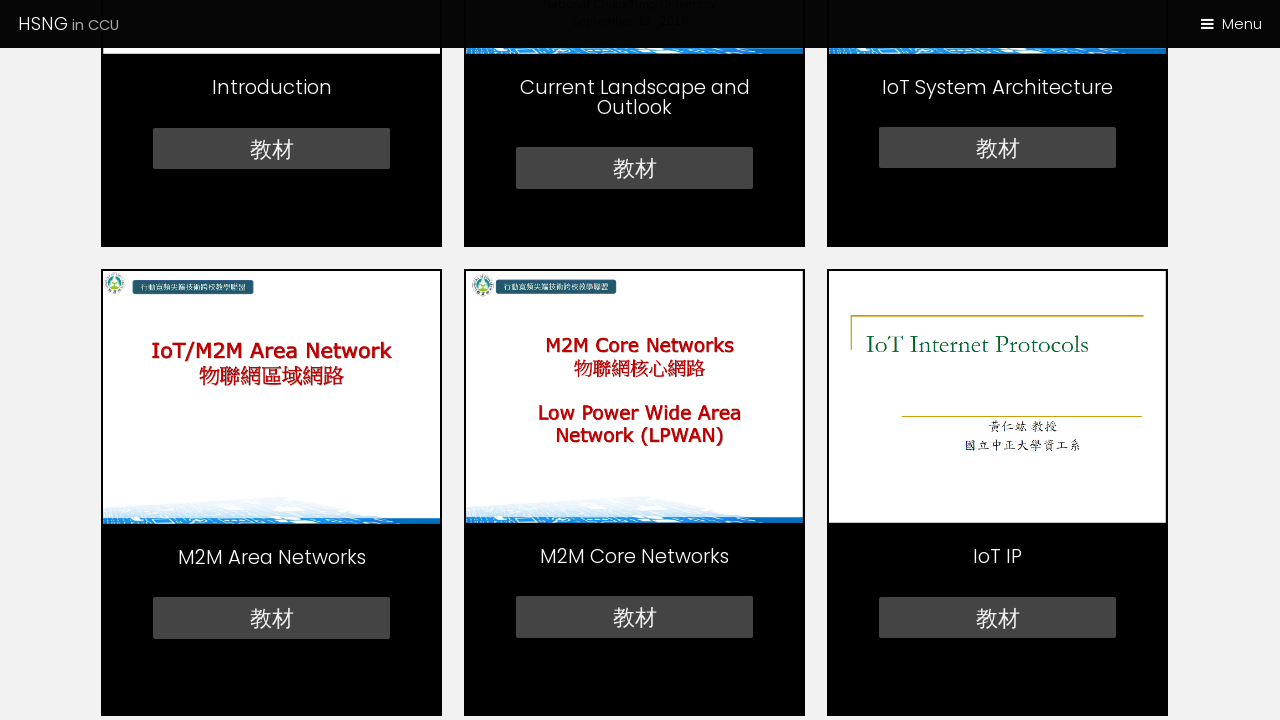

Scrolled page to position 750px
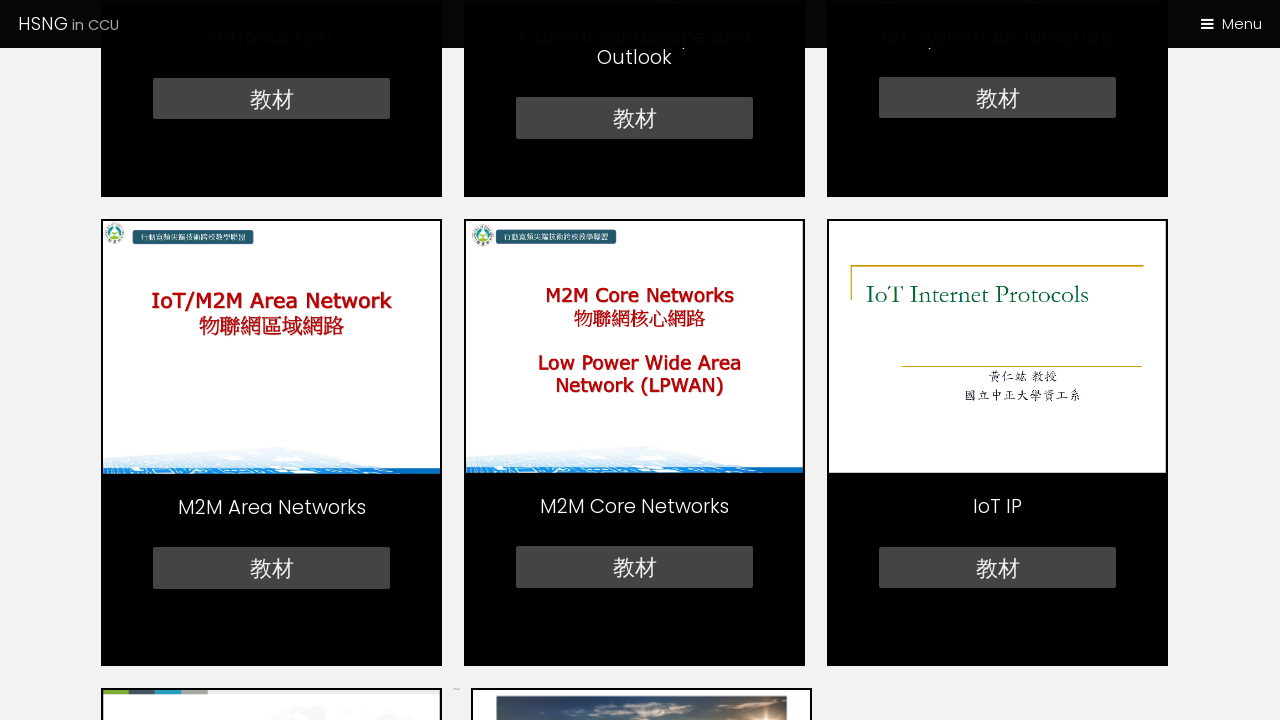

Waited 25ms for smooth scrolling
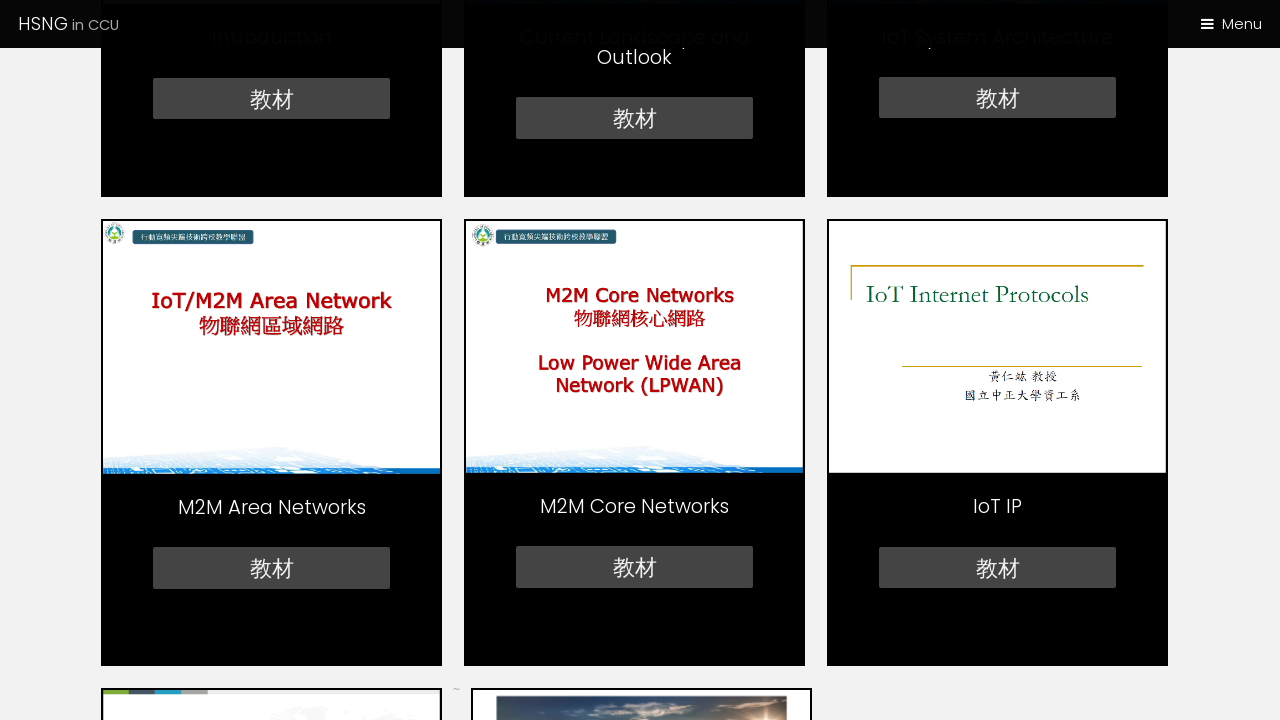

Scrolled page to position 800px
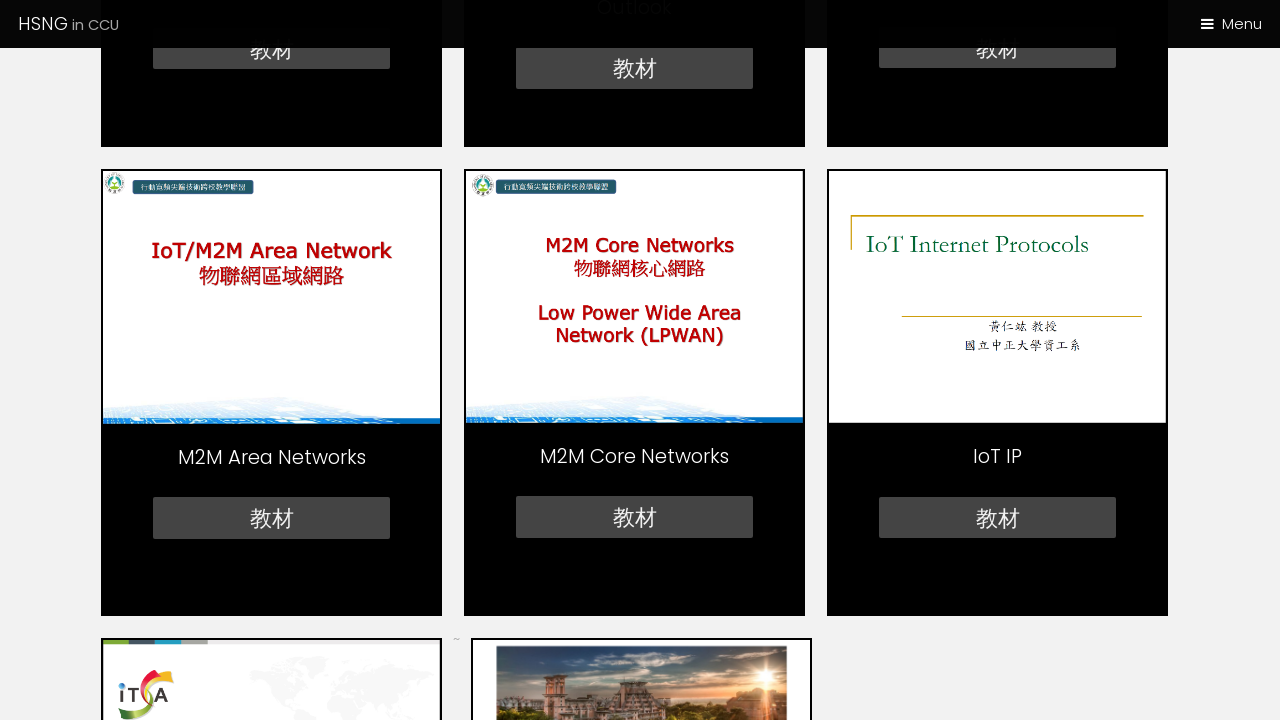

Waited 25ms for smooth scrolling
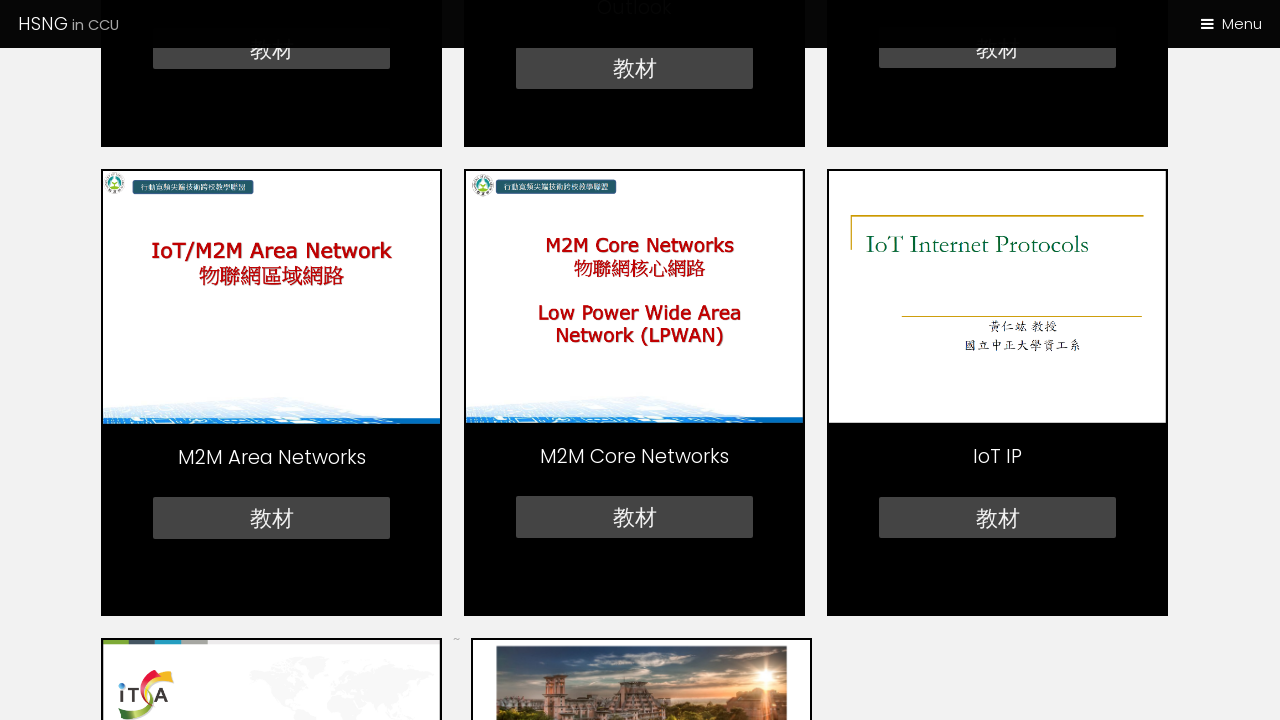

Scrolled page to position 850px
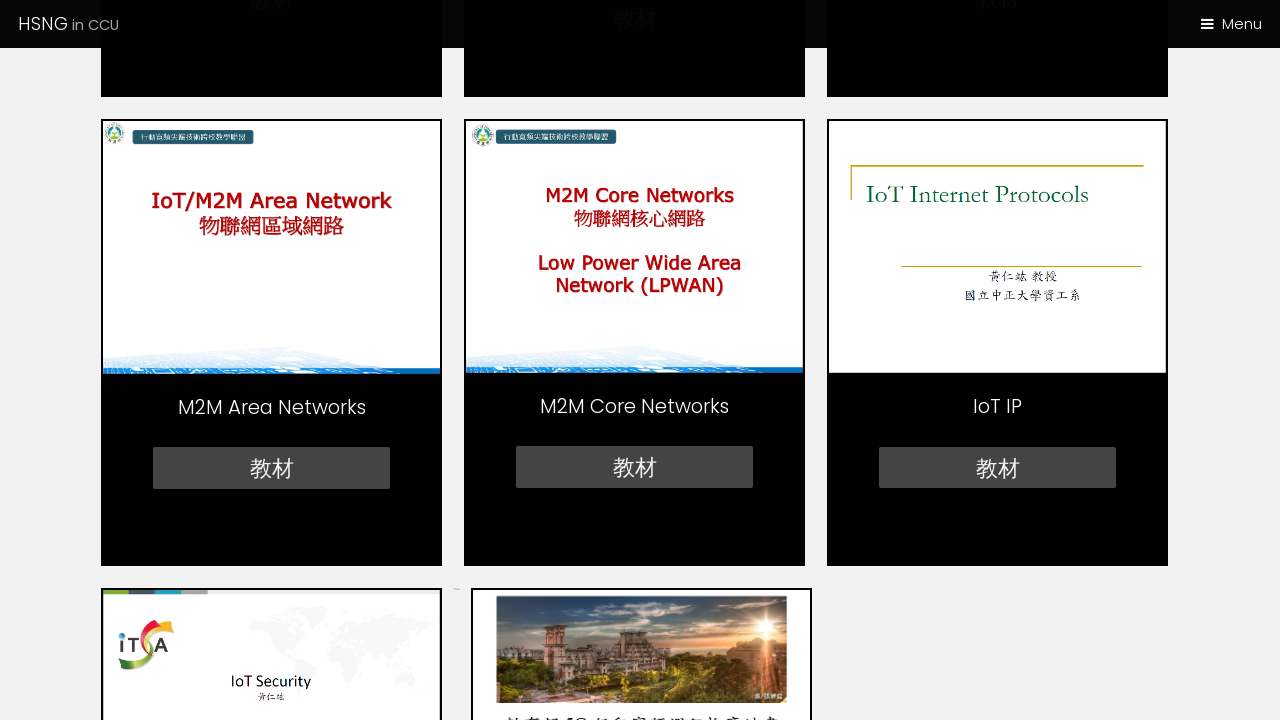

Waited 25ms for smooth scrolling
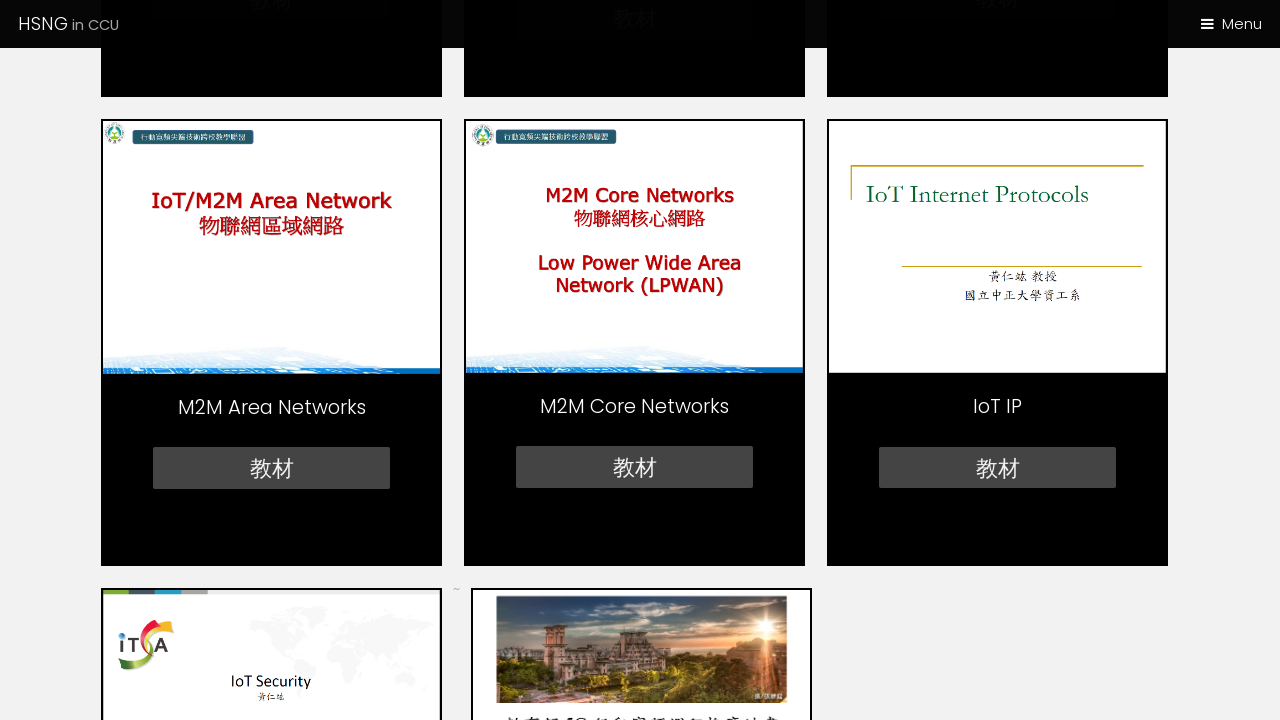

Scrolled page to position 900px
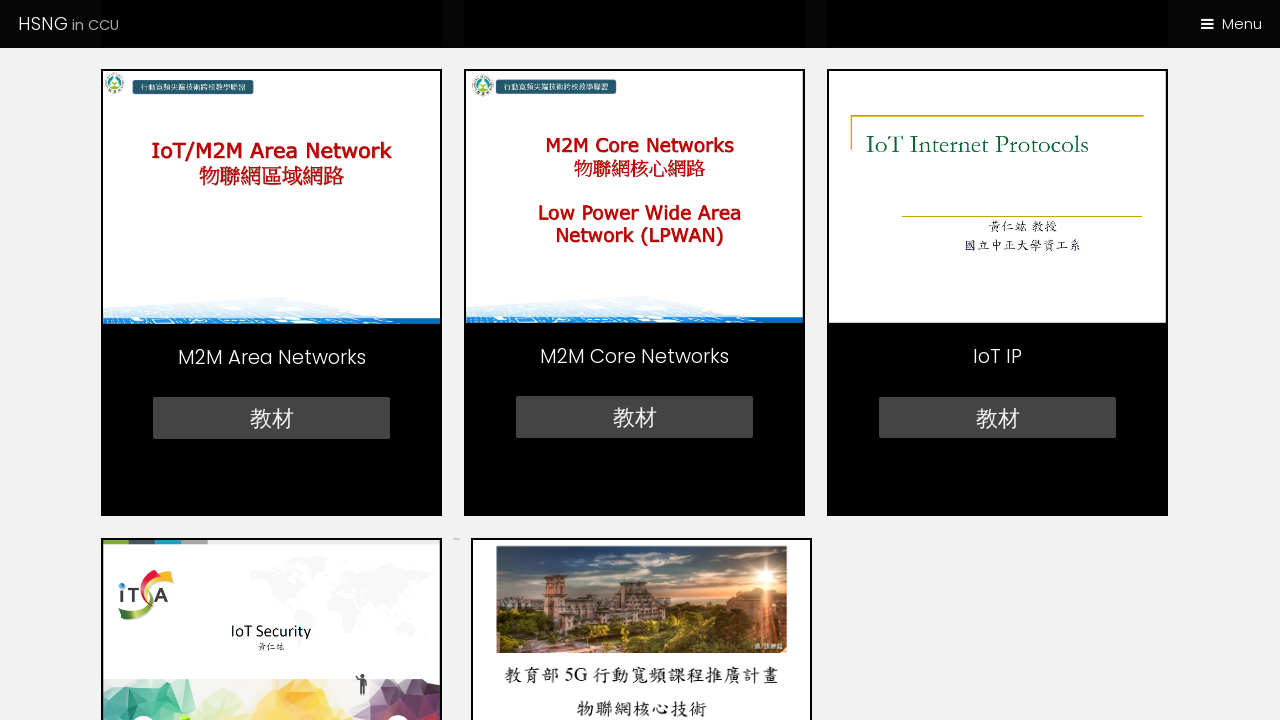

Waited 25ms for smooth scrolling
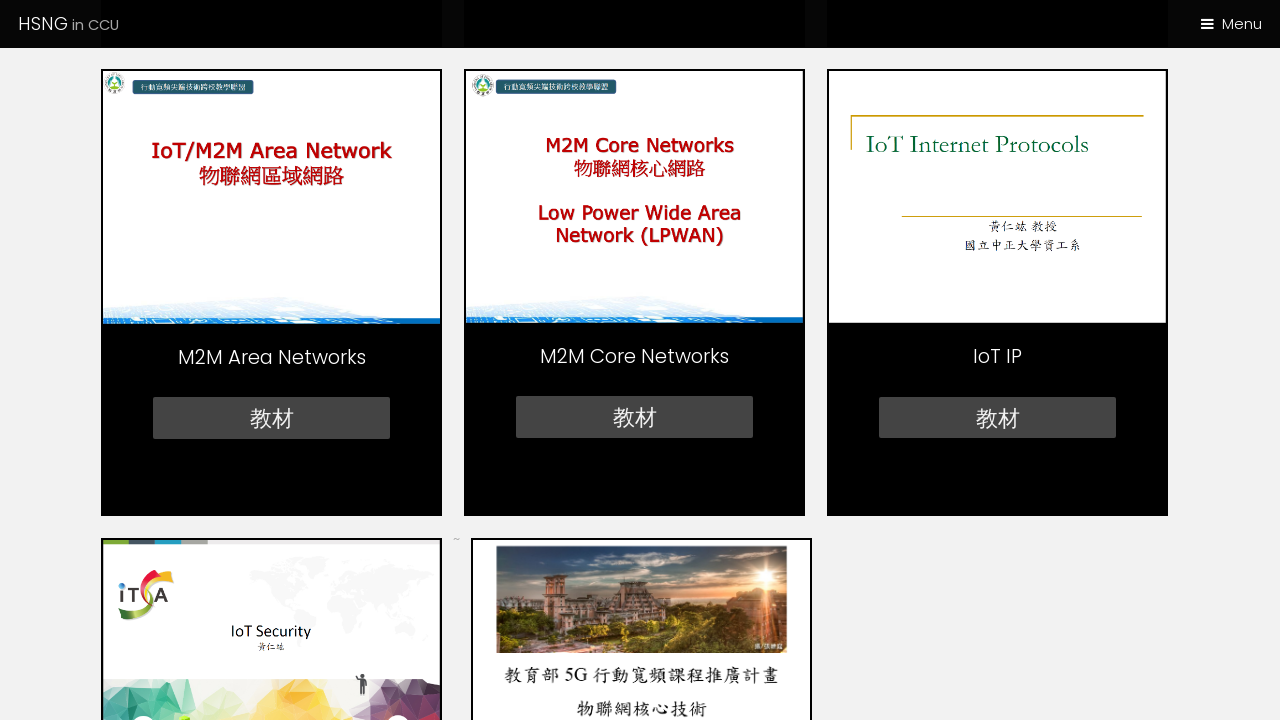

Scrolled page to position 950px
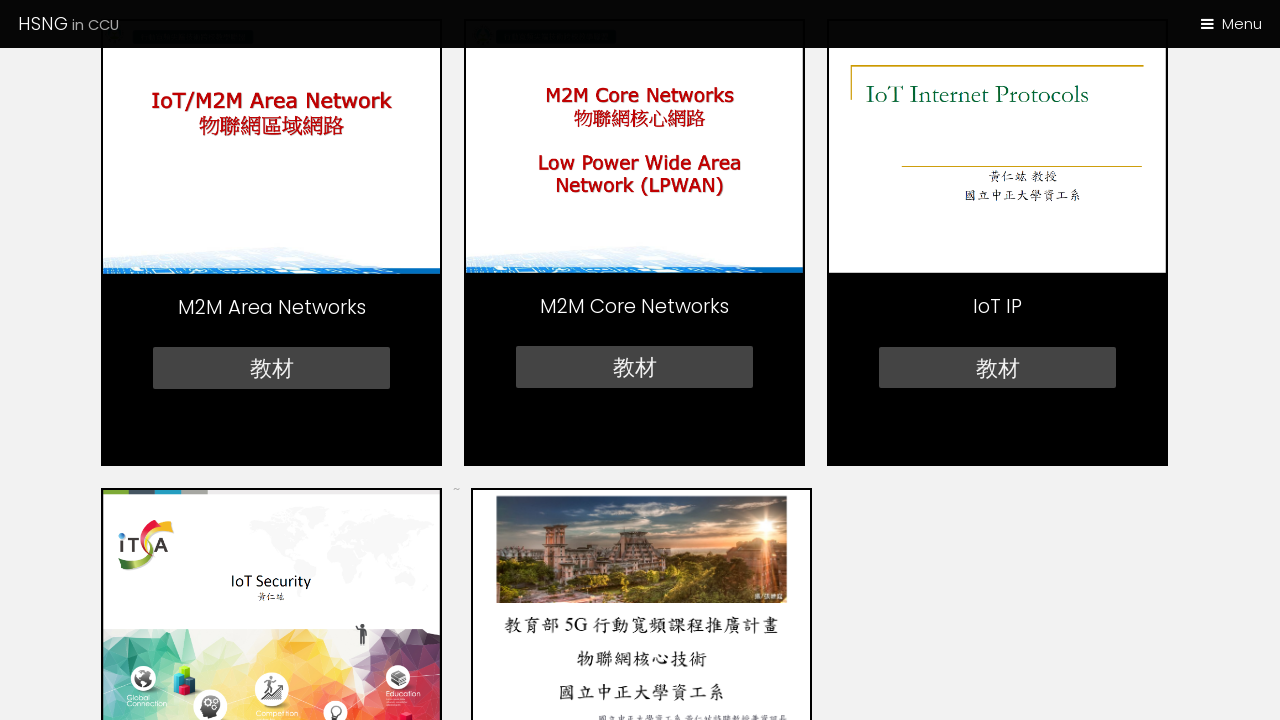

Waited 25ms for smooth scrolling
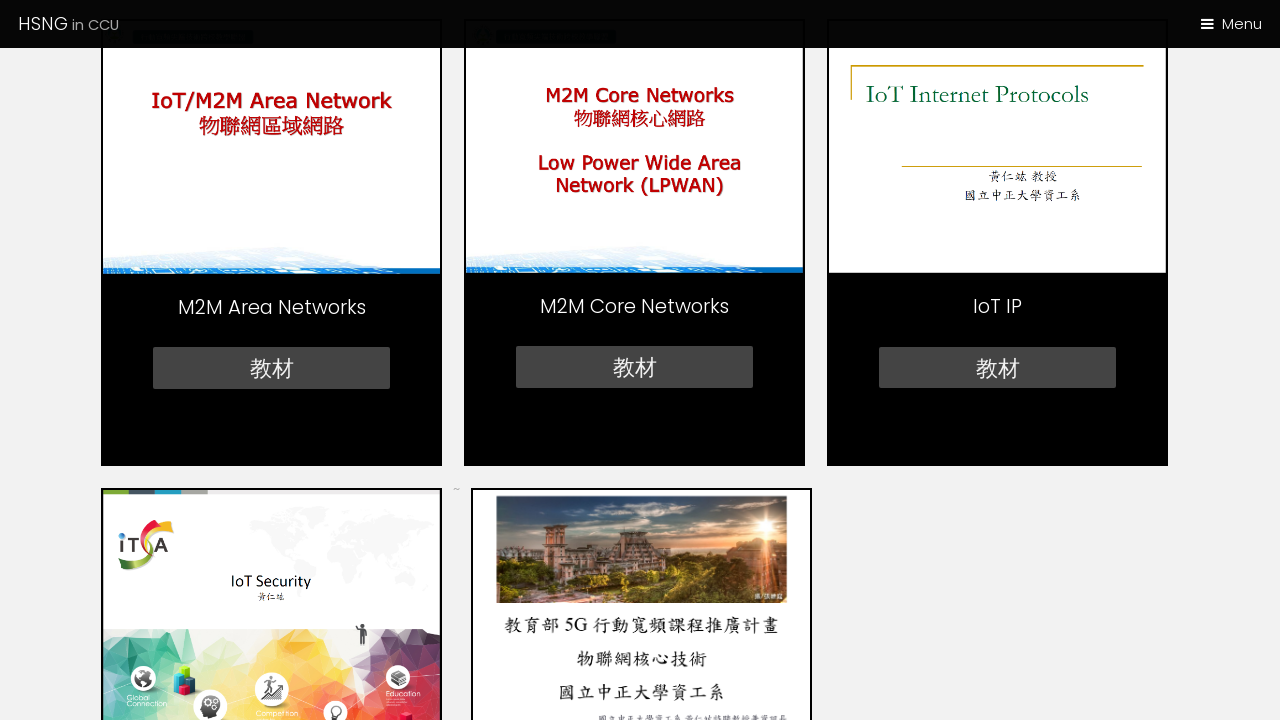

Scrolled page to position 1000px
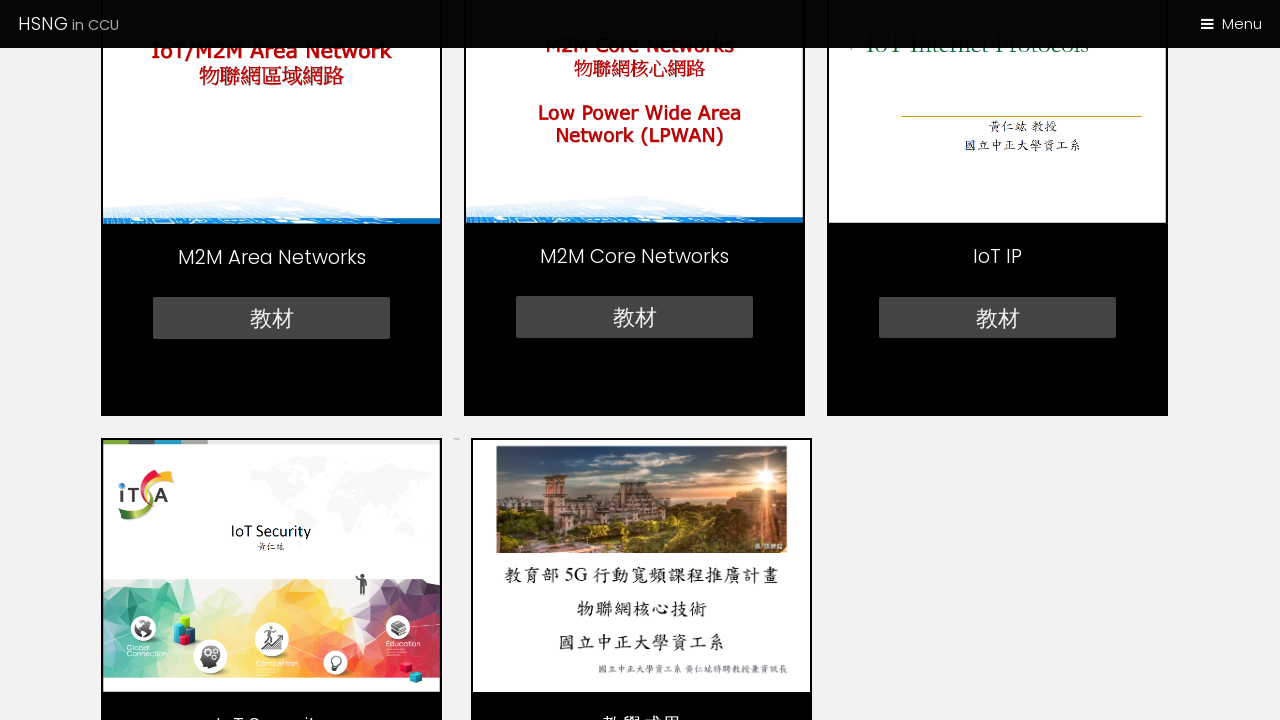

Waited 25ms for smooth scrolling
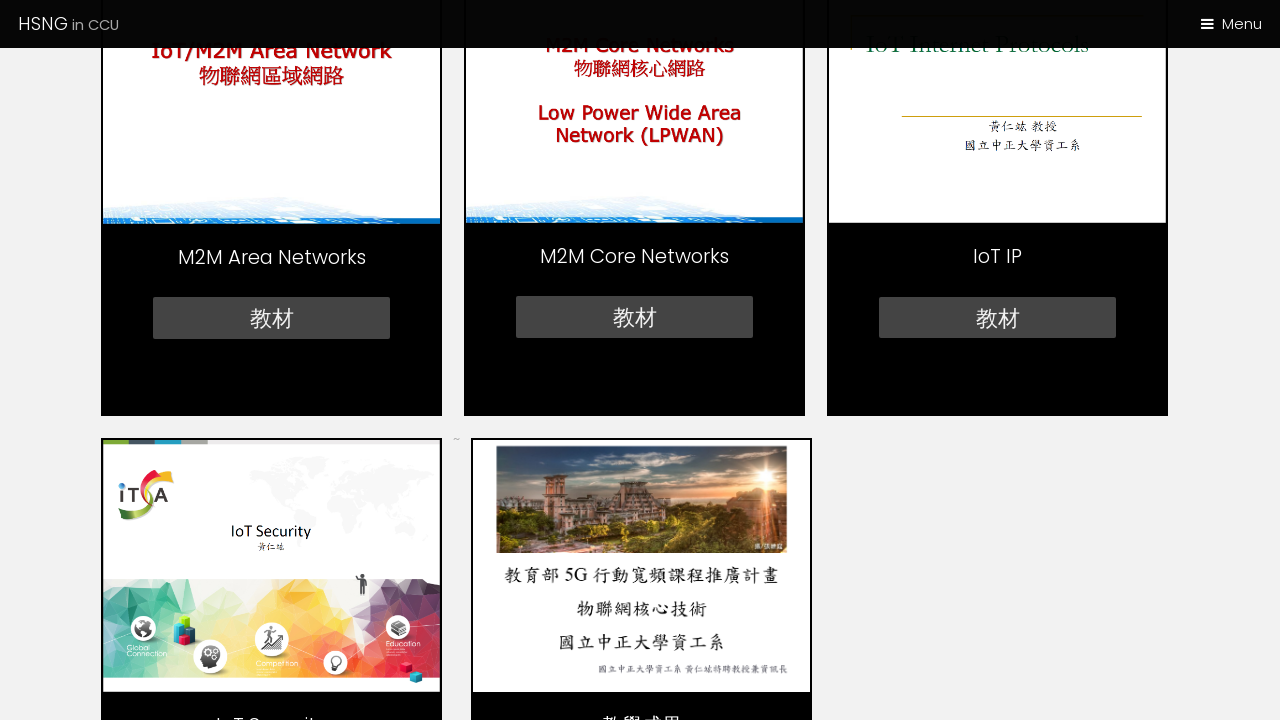

Scrolled page to position 1050px
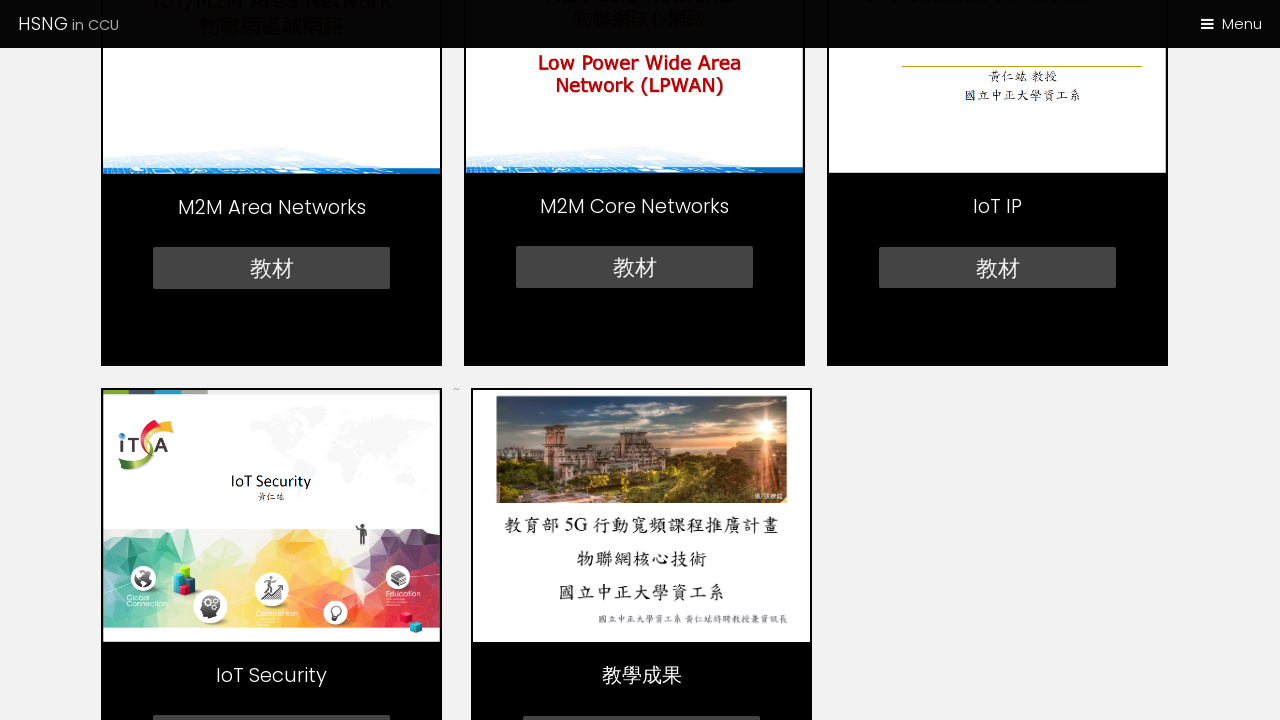

Waited 25ms for smooth scrolling
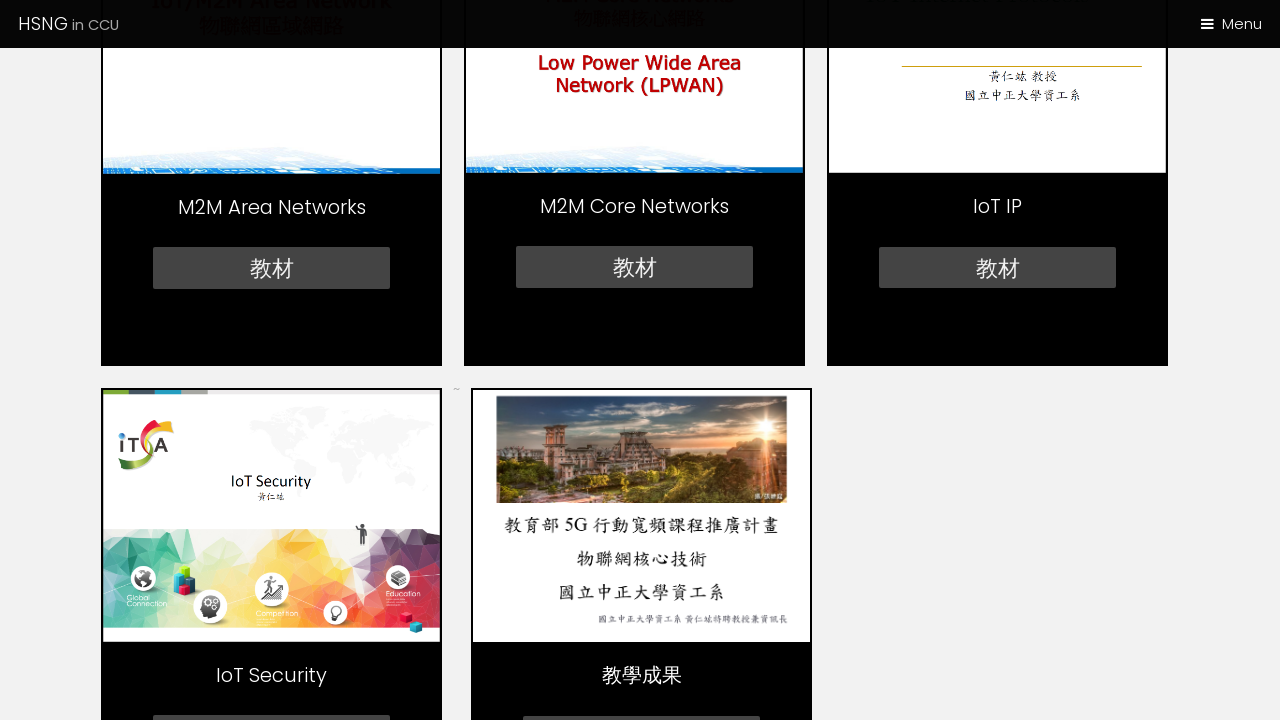

Scrolled page to position 1100px
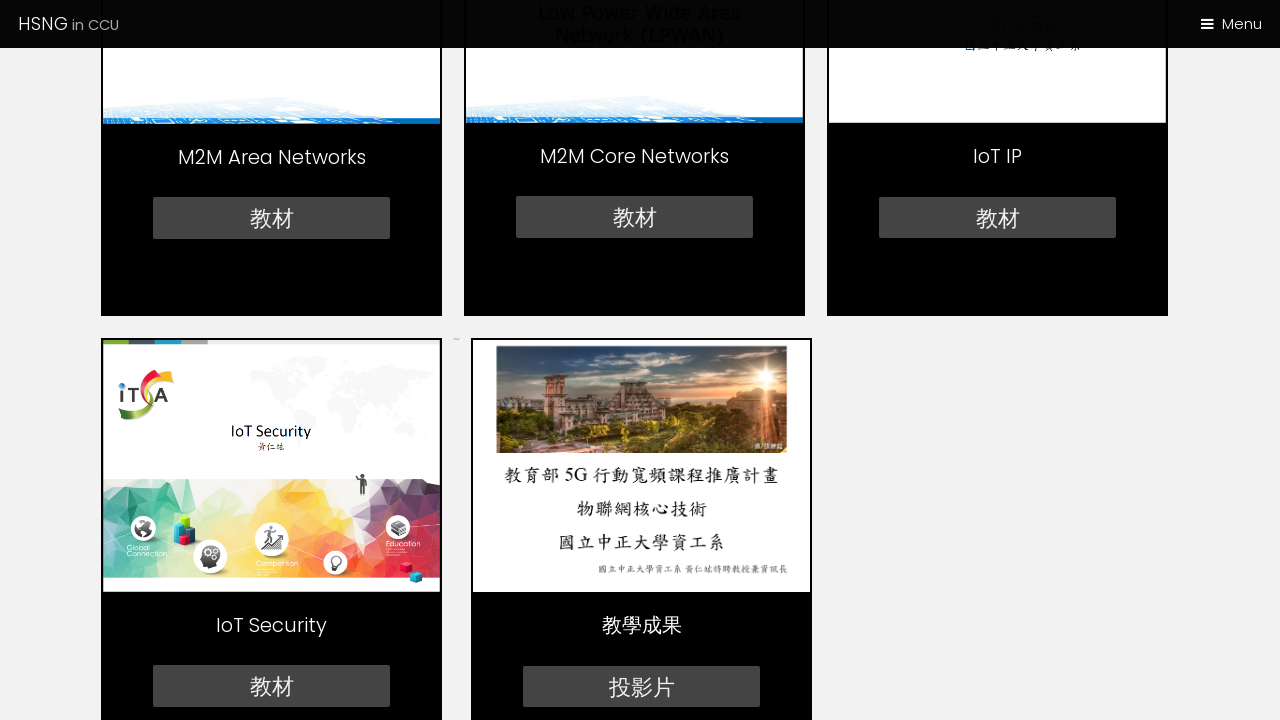

Waited 25ms for smooth scrolling
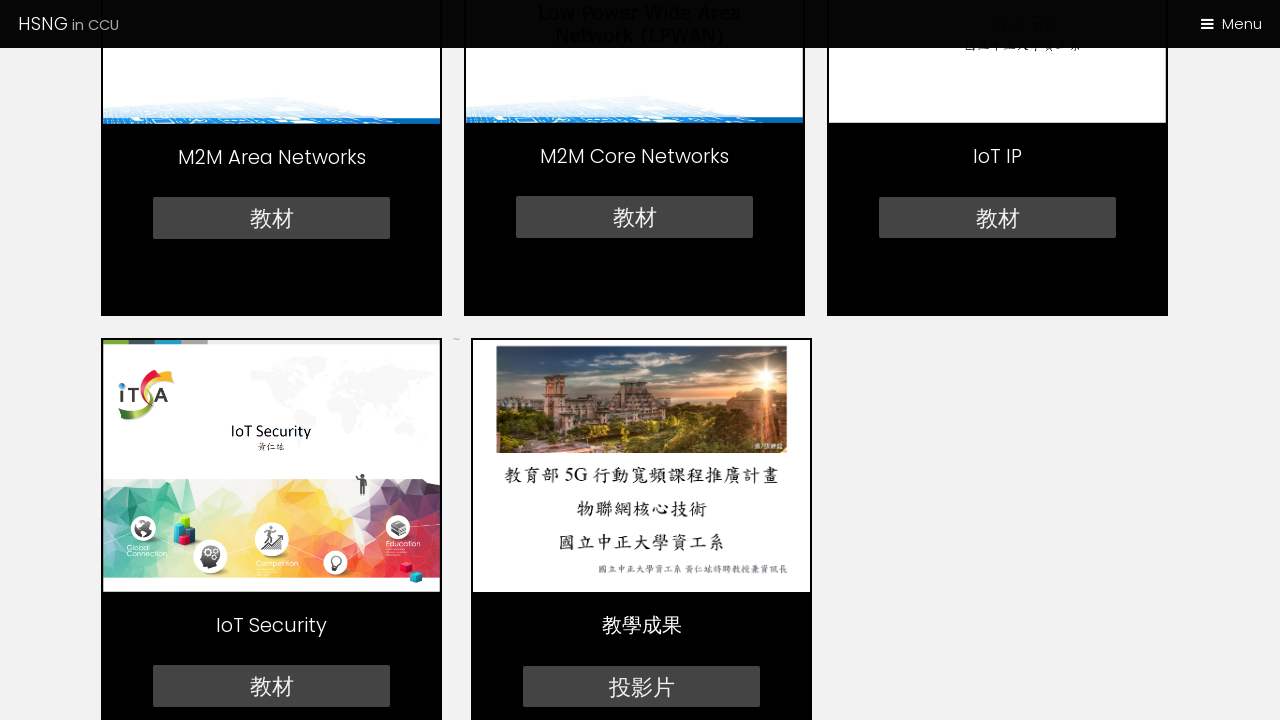

Scrolled page to position 1150px
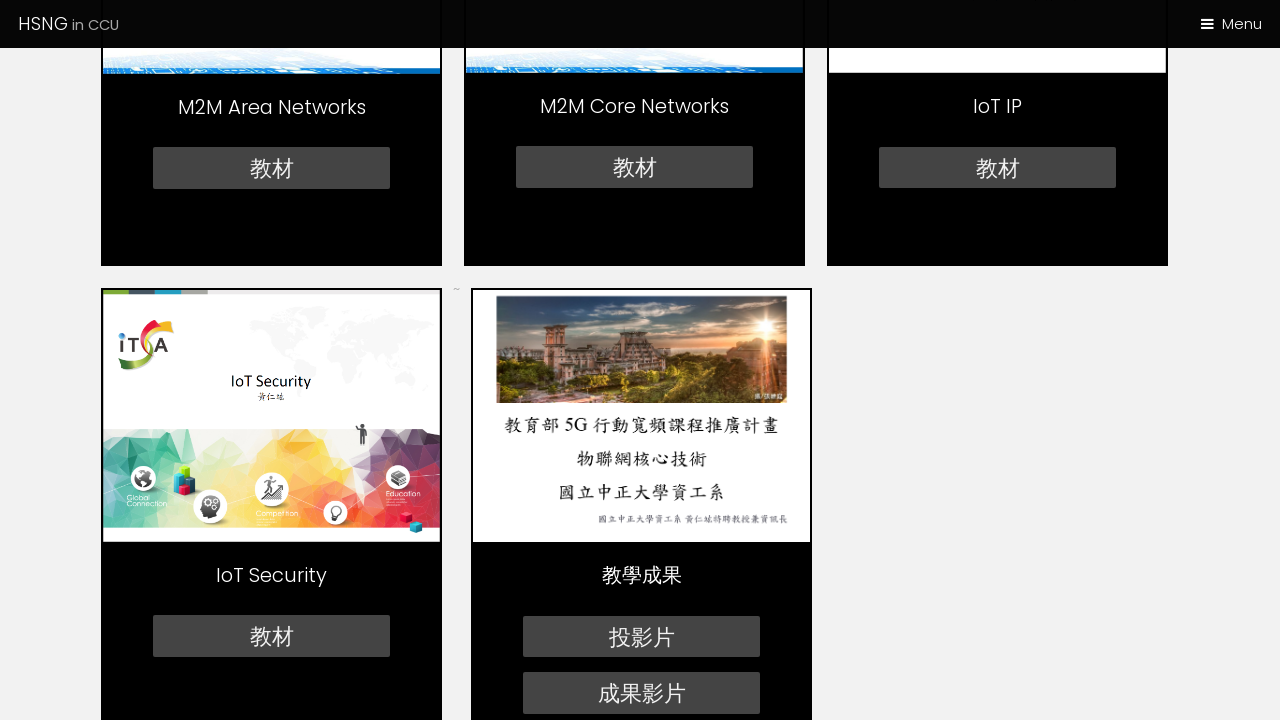

Waited 25ms for smooth scrolling
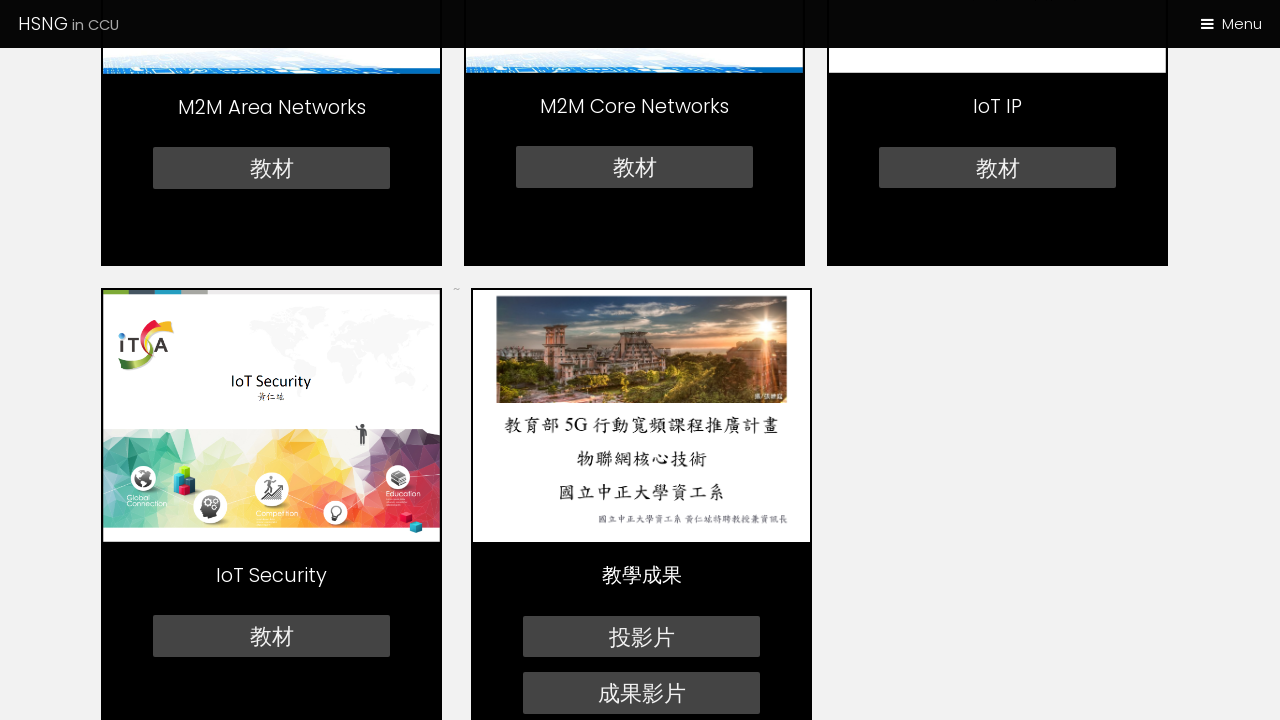

Scrolled page to position 1200px
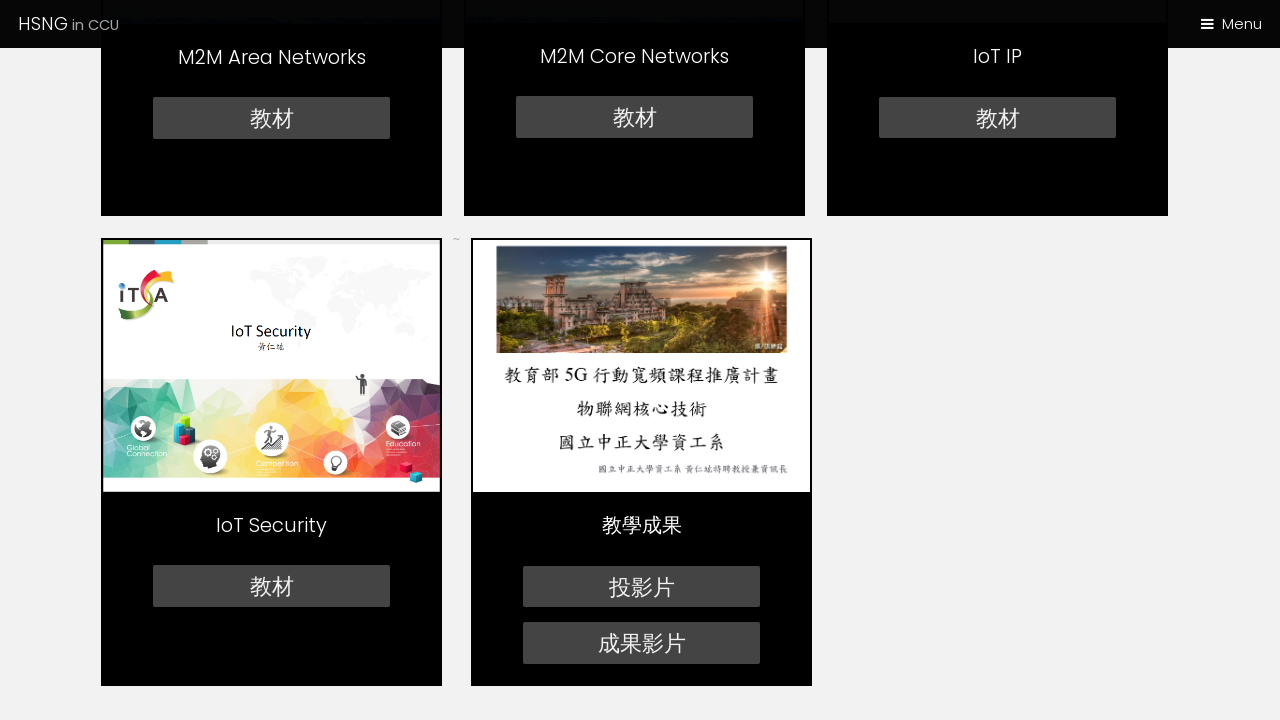

Waited 25ms for smooth scrolling
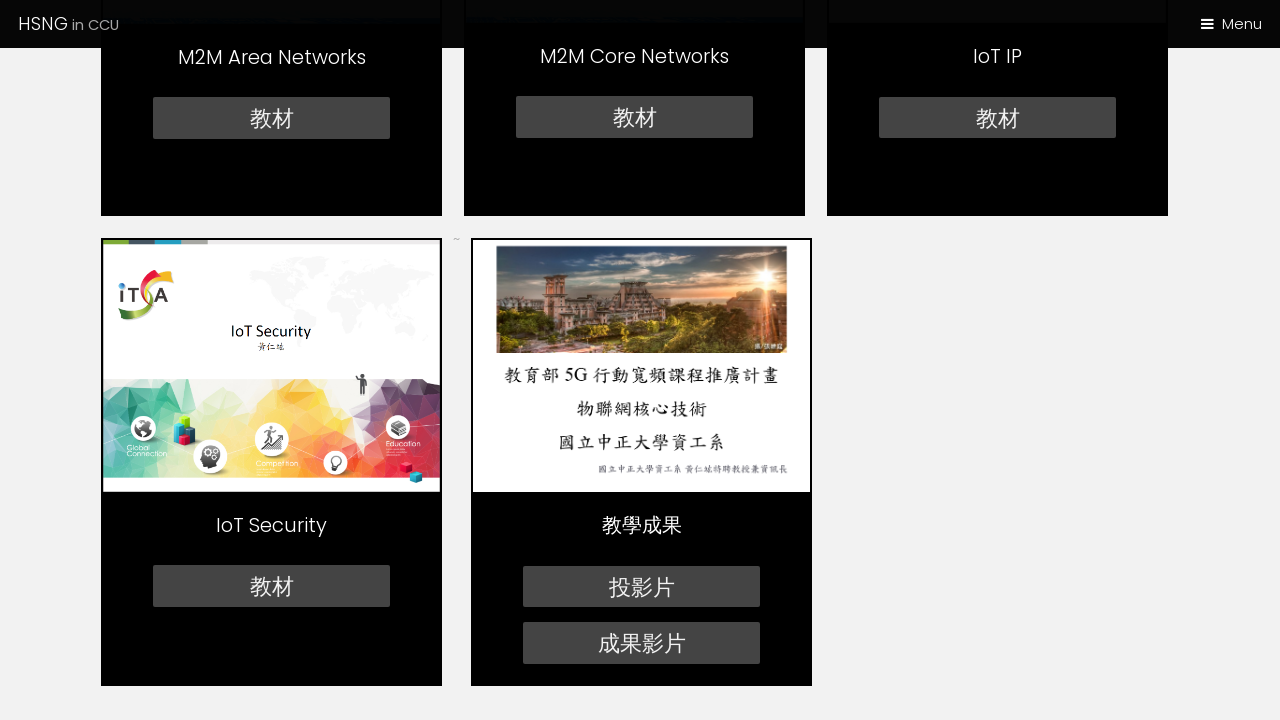

Scrolled page to position 1250px
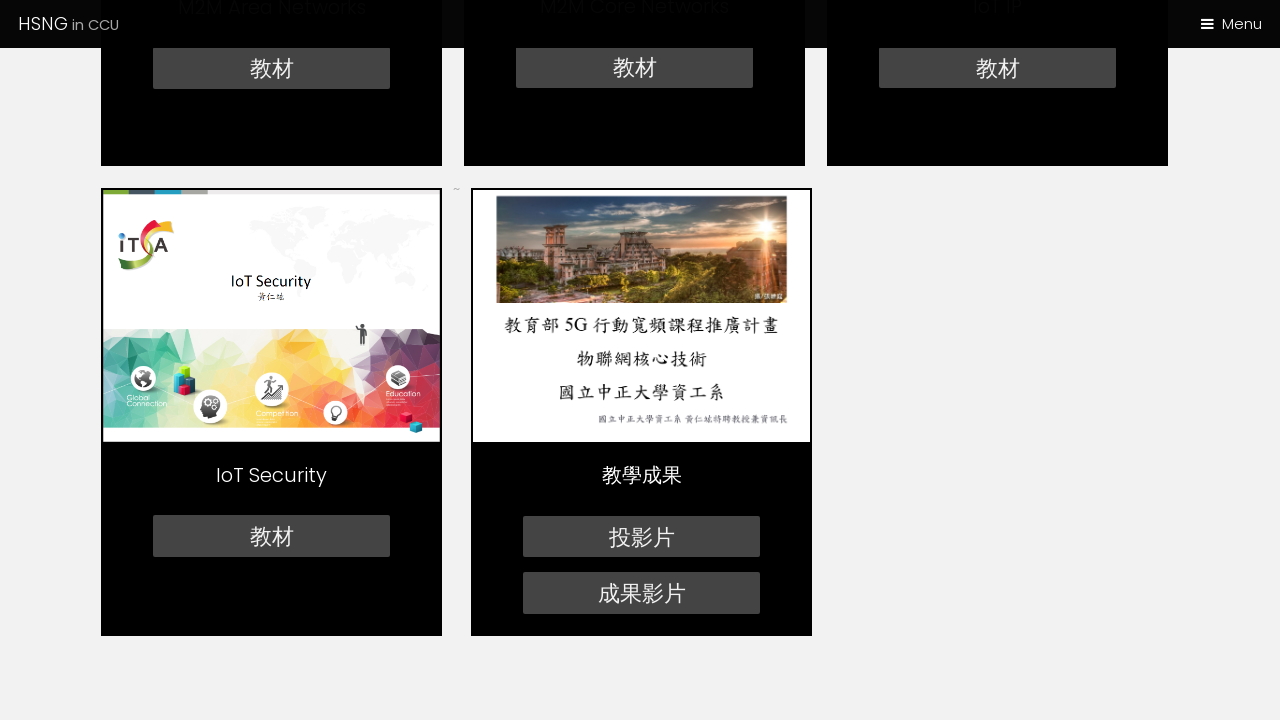

Waited 25ms for smooth scrolling
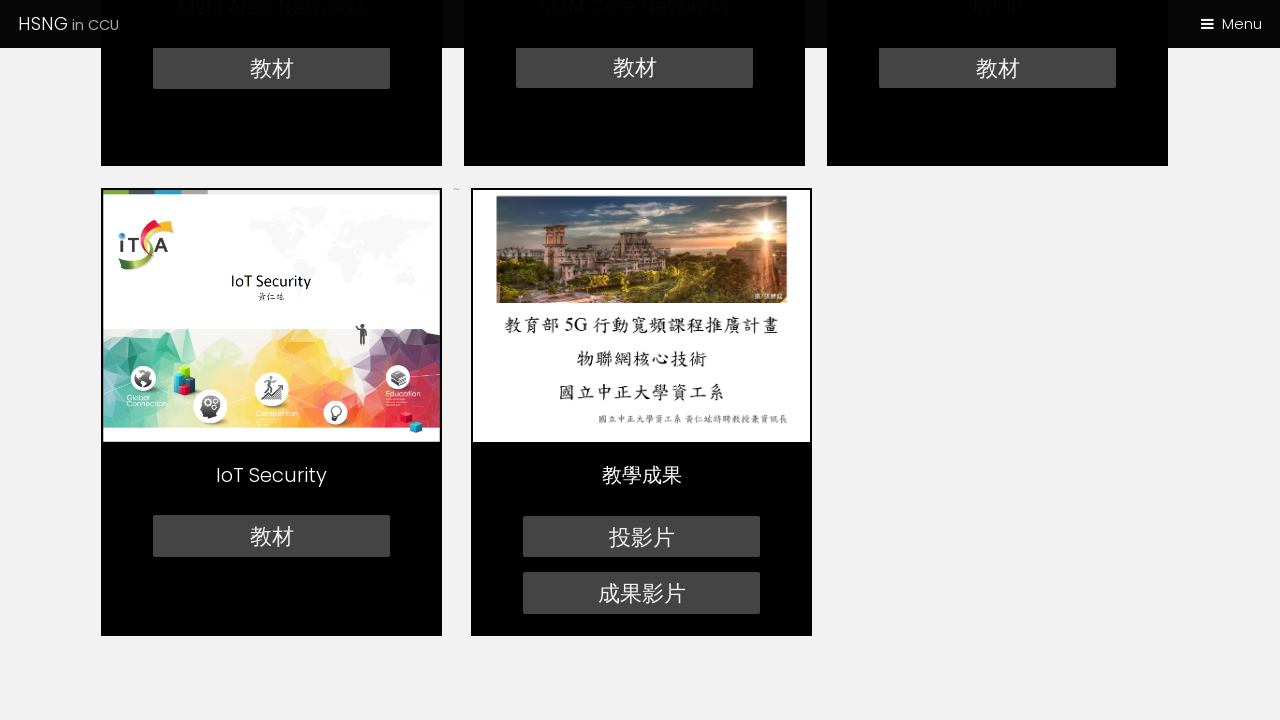

Scrolled page to position 1300px
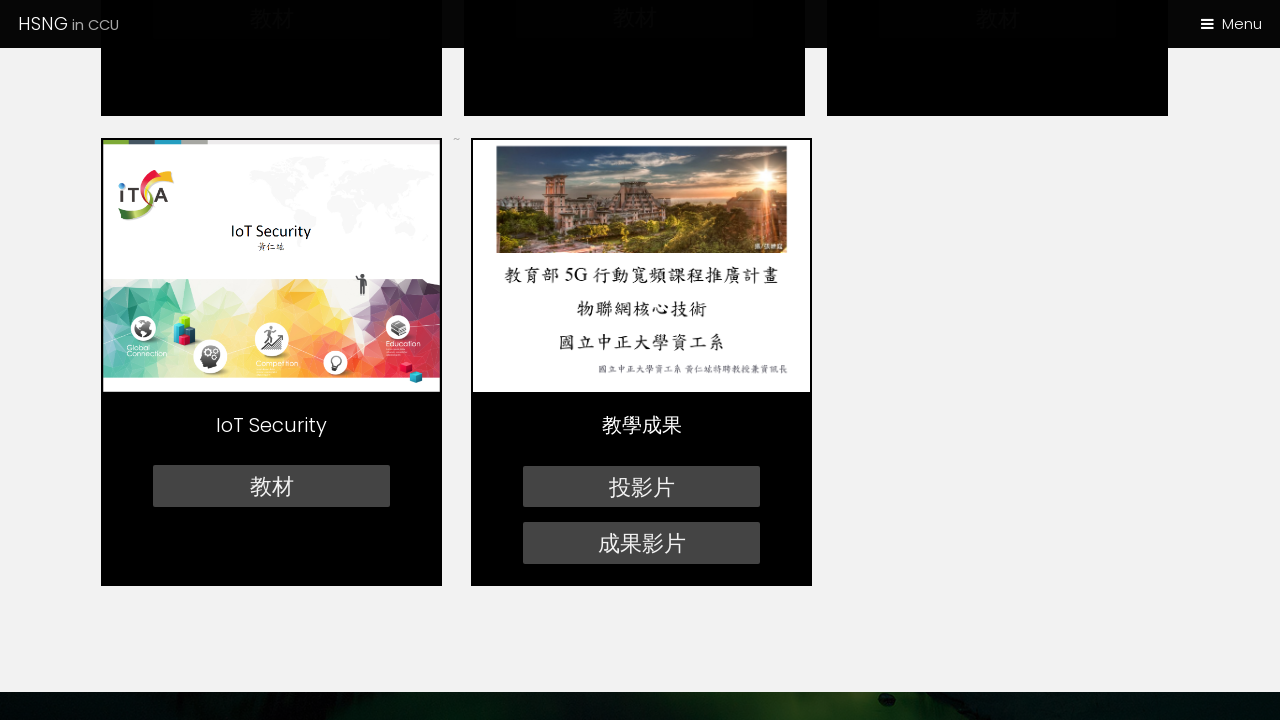

Waited 25ms for smooth scrolling
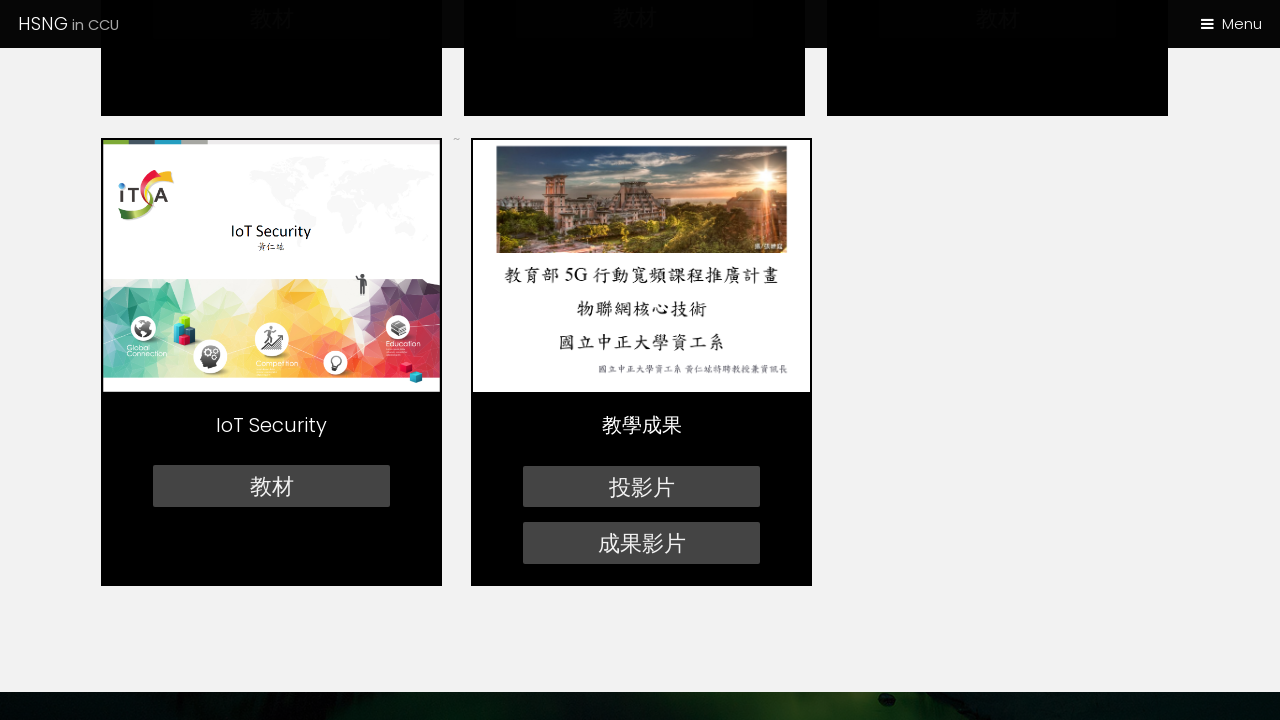

Scrolled page to position 1350px
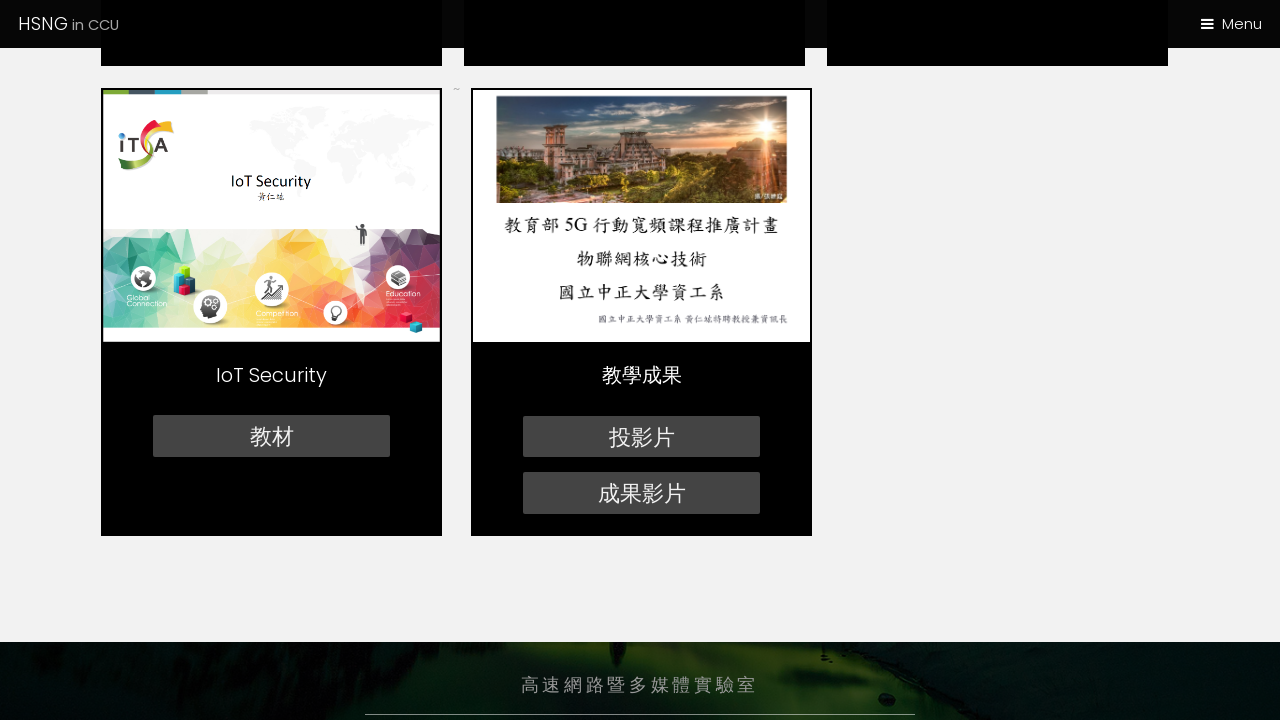

Waited 25ms for smooth scrolling
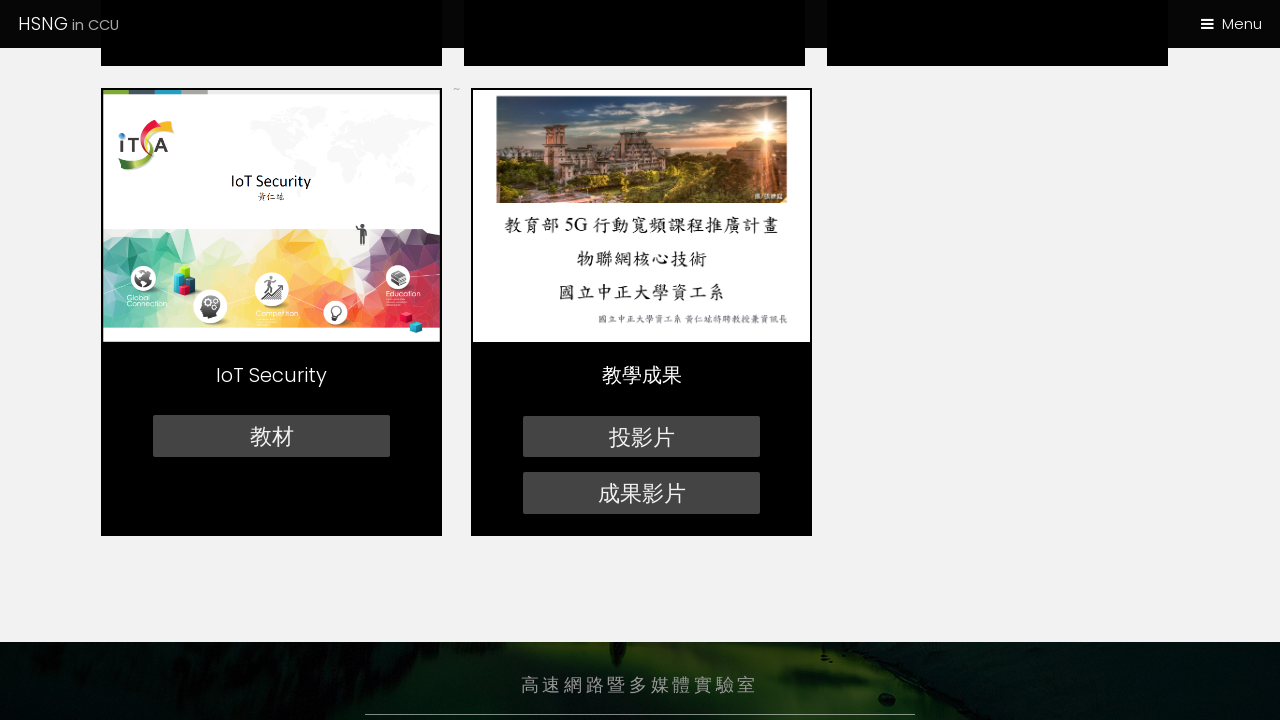

Scrolled page to position 1400px
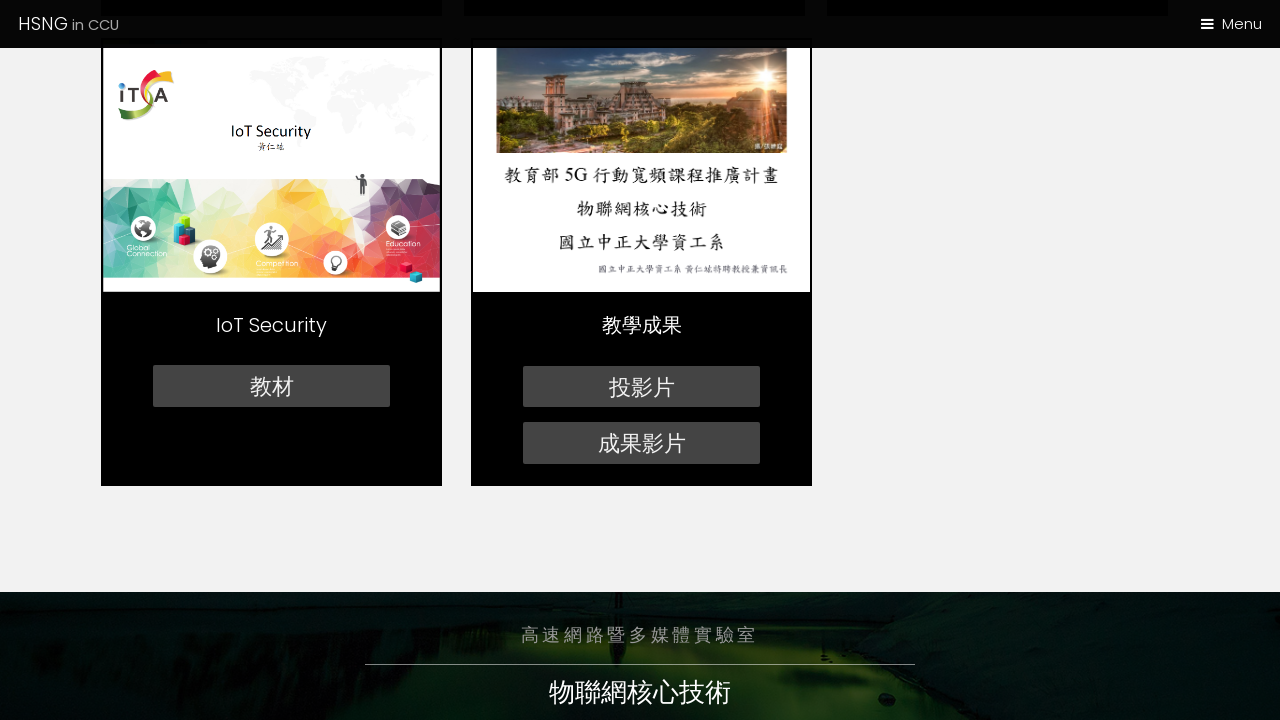

Waited 25ms for smooth scrolling
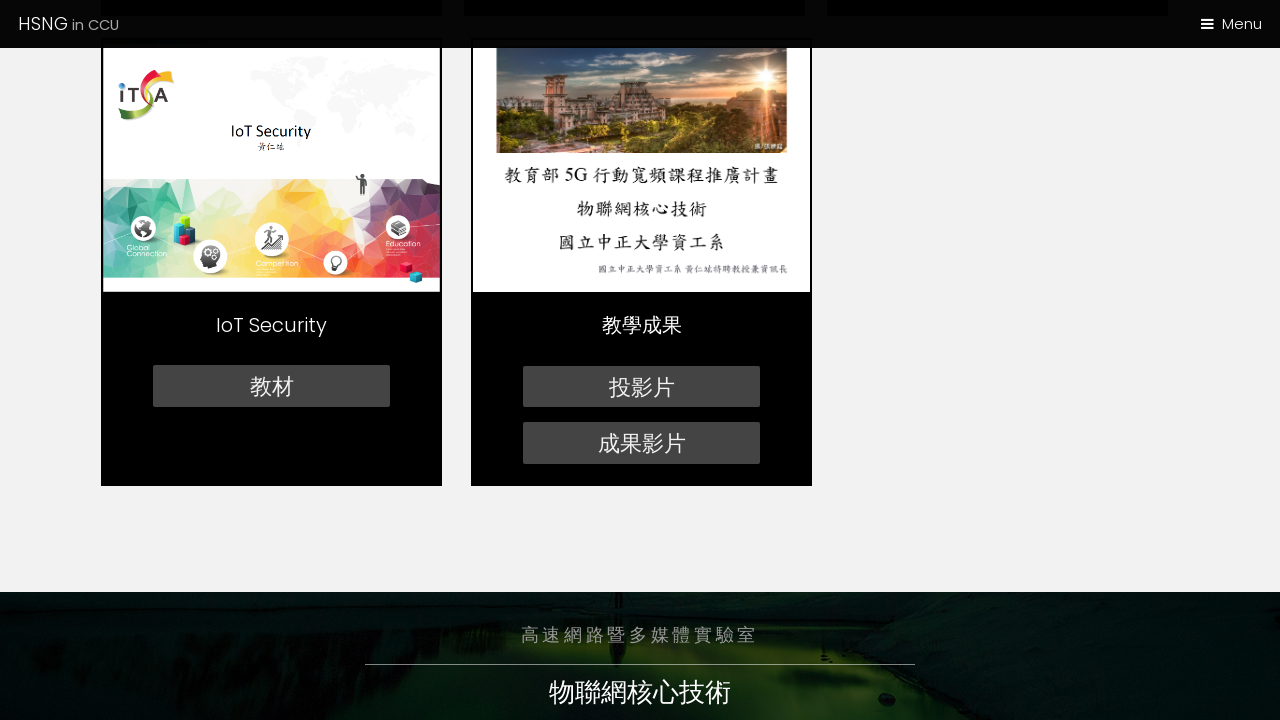

Scrolled page to position 1450px
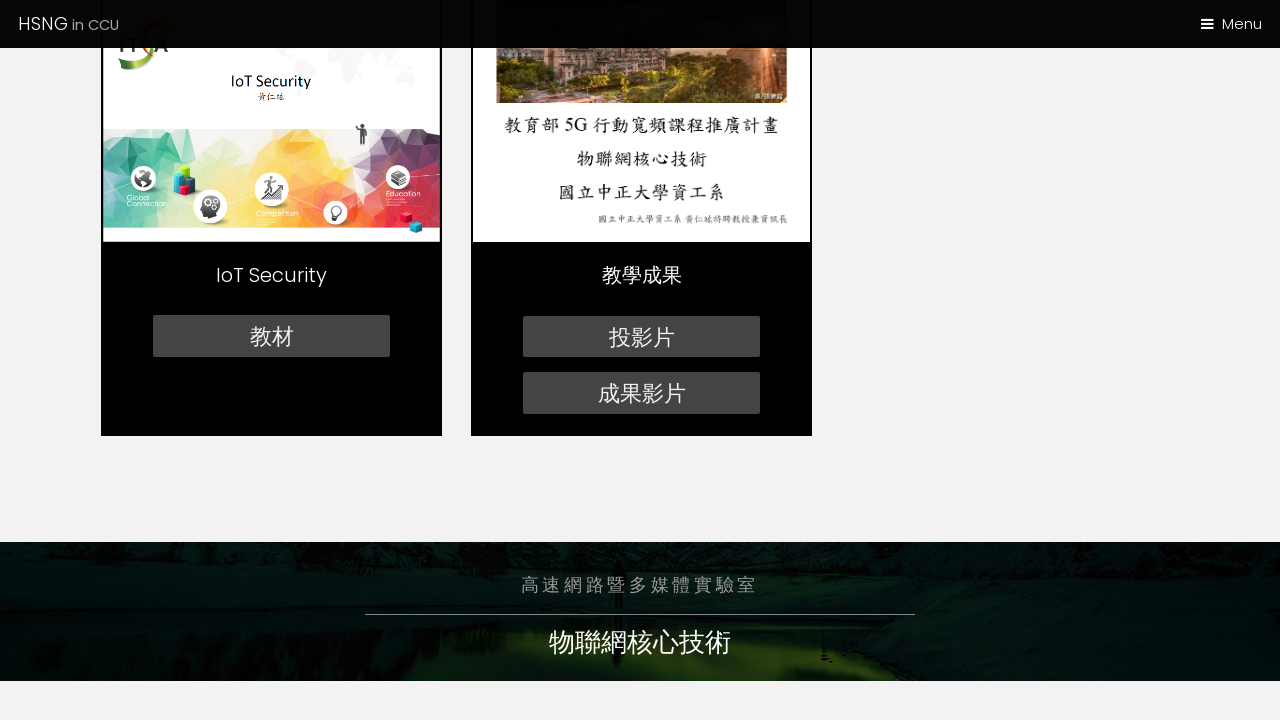

Waited 25ms for smooth scrolling
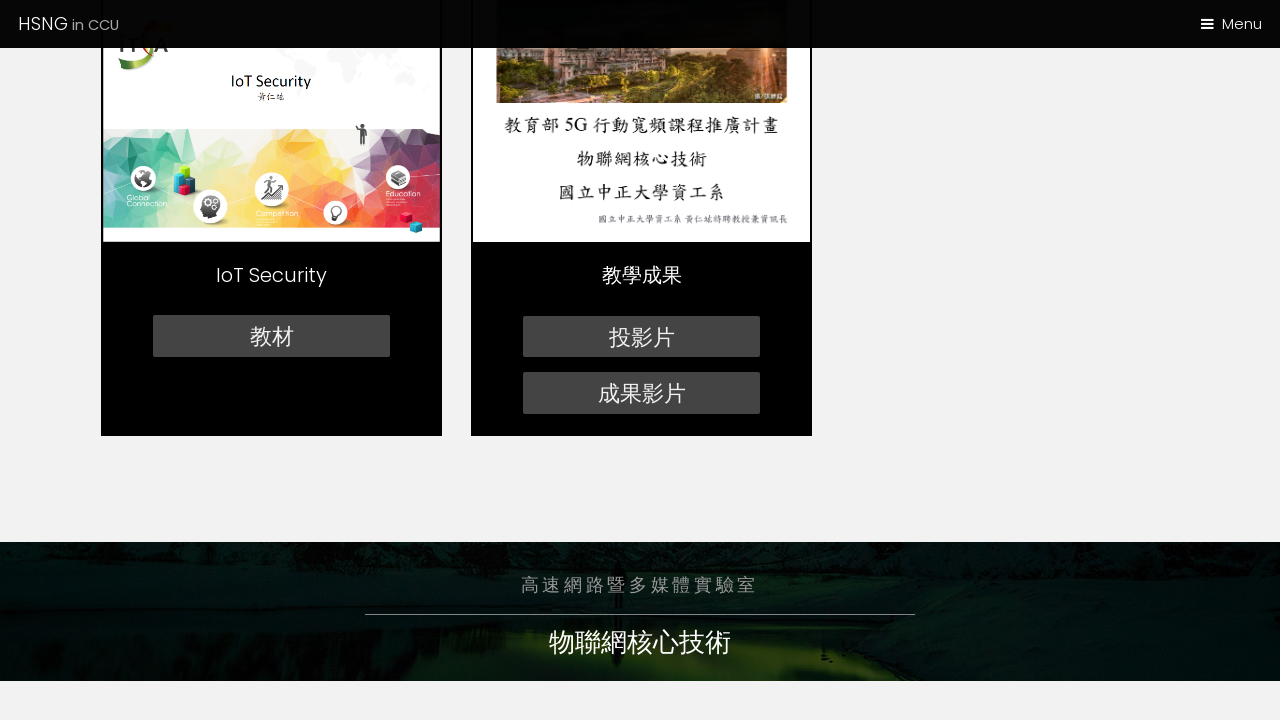

Scrolled page to position 1500px
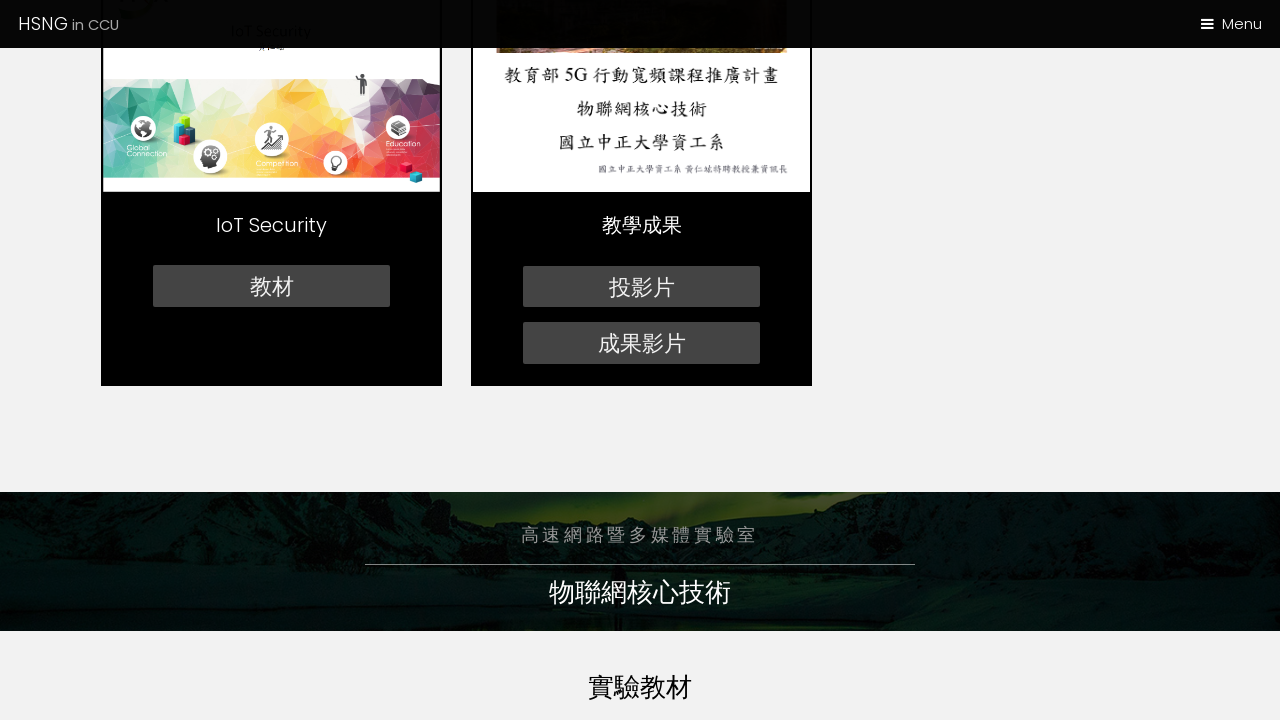

Waited 25ms for smooth scrolling
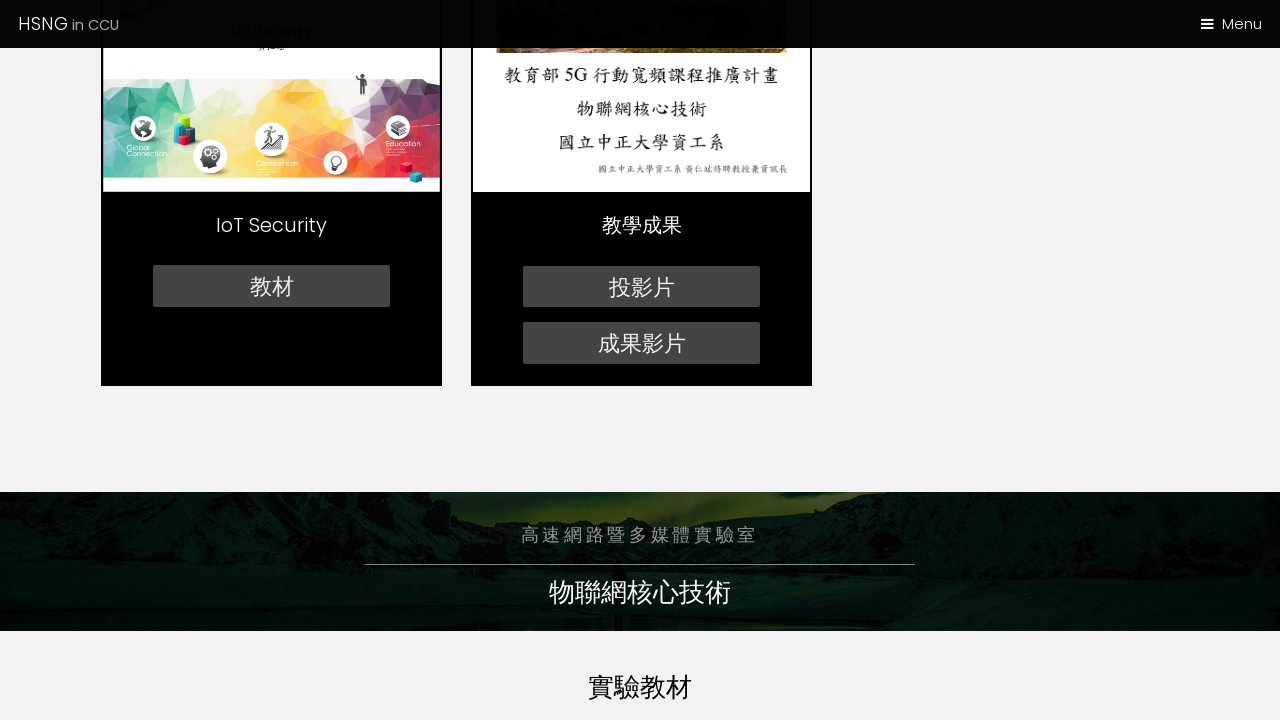

Scrolled page to position 1550px
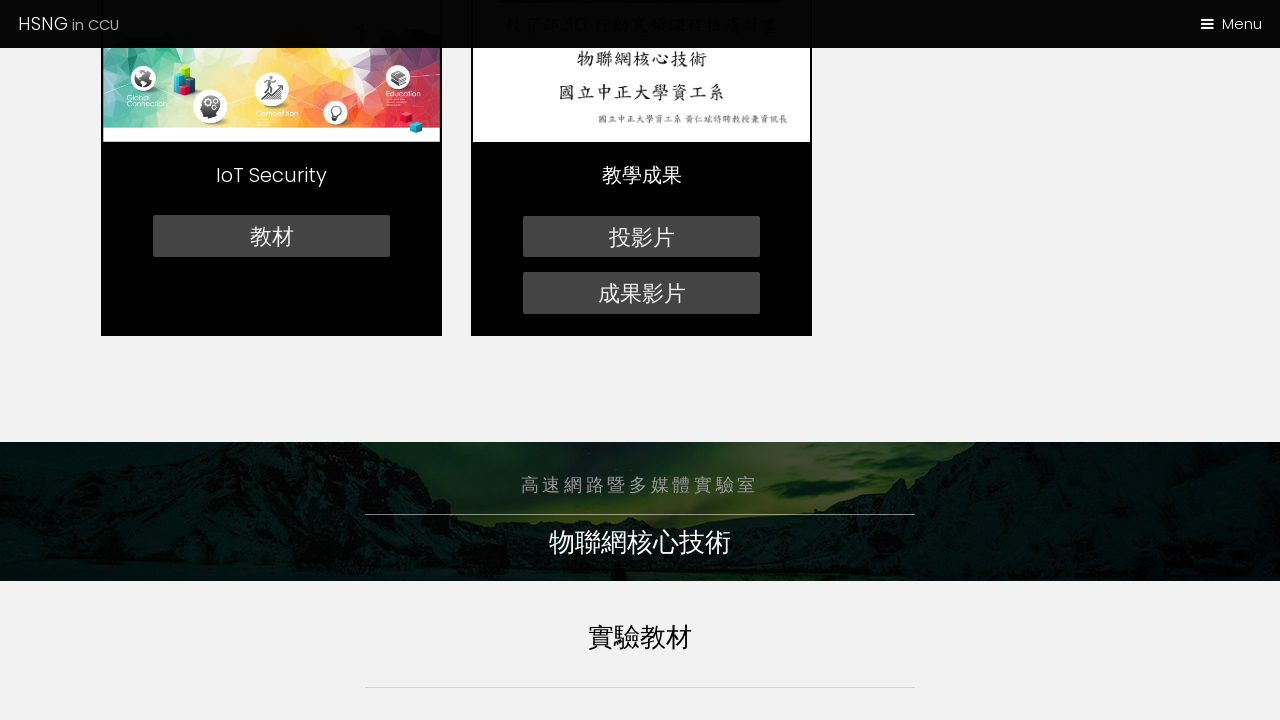

Waited 25ms for smooth scrolling
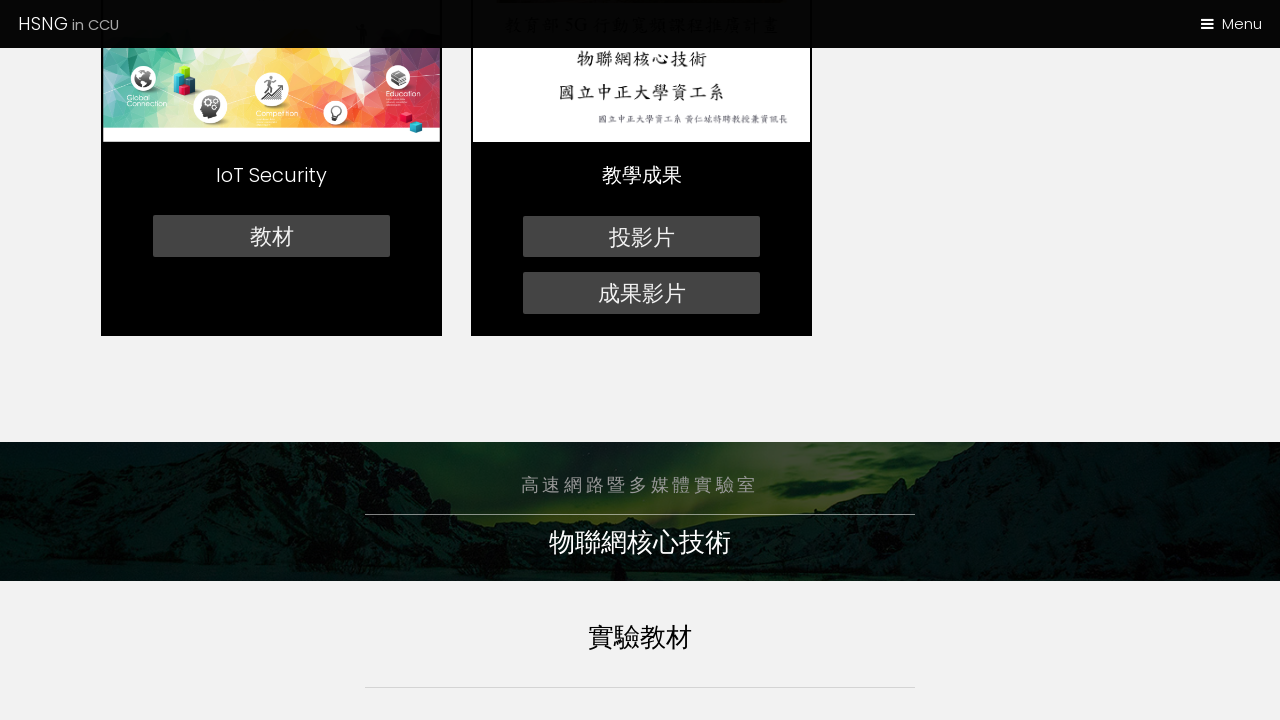

Scrolled page to position 1600px
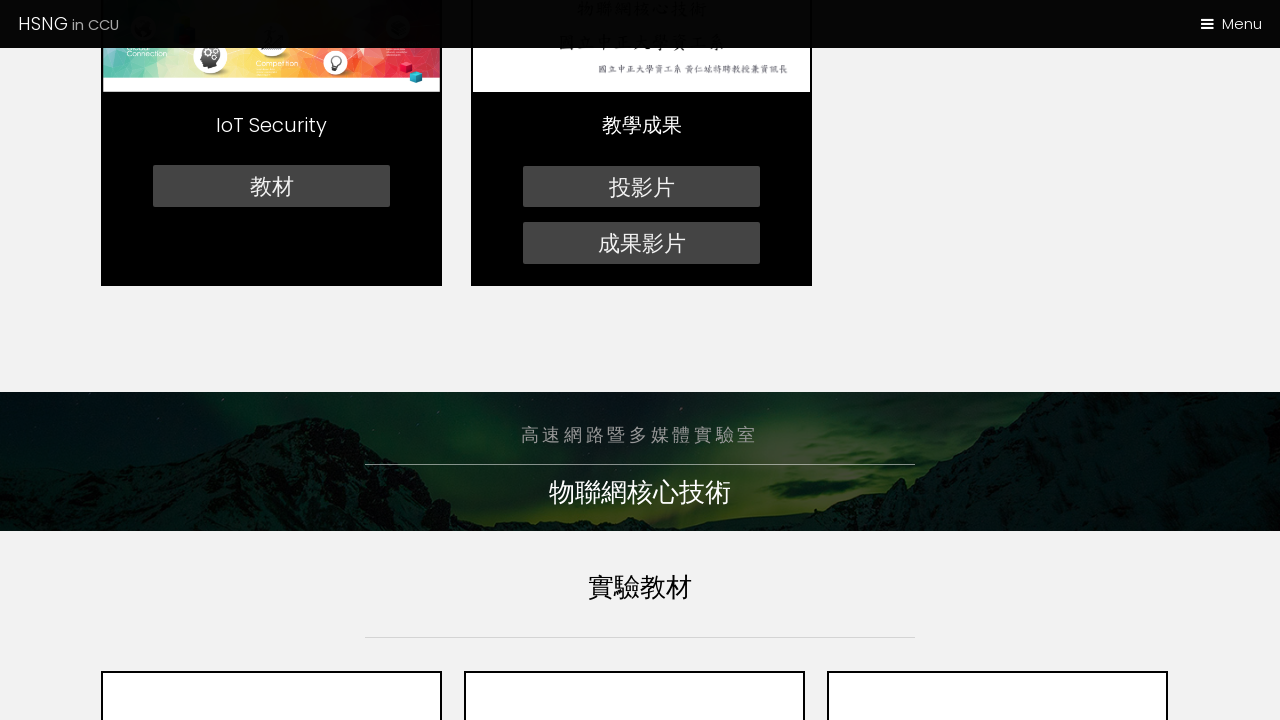

Waited 25ms for smooth scrolling
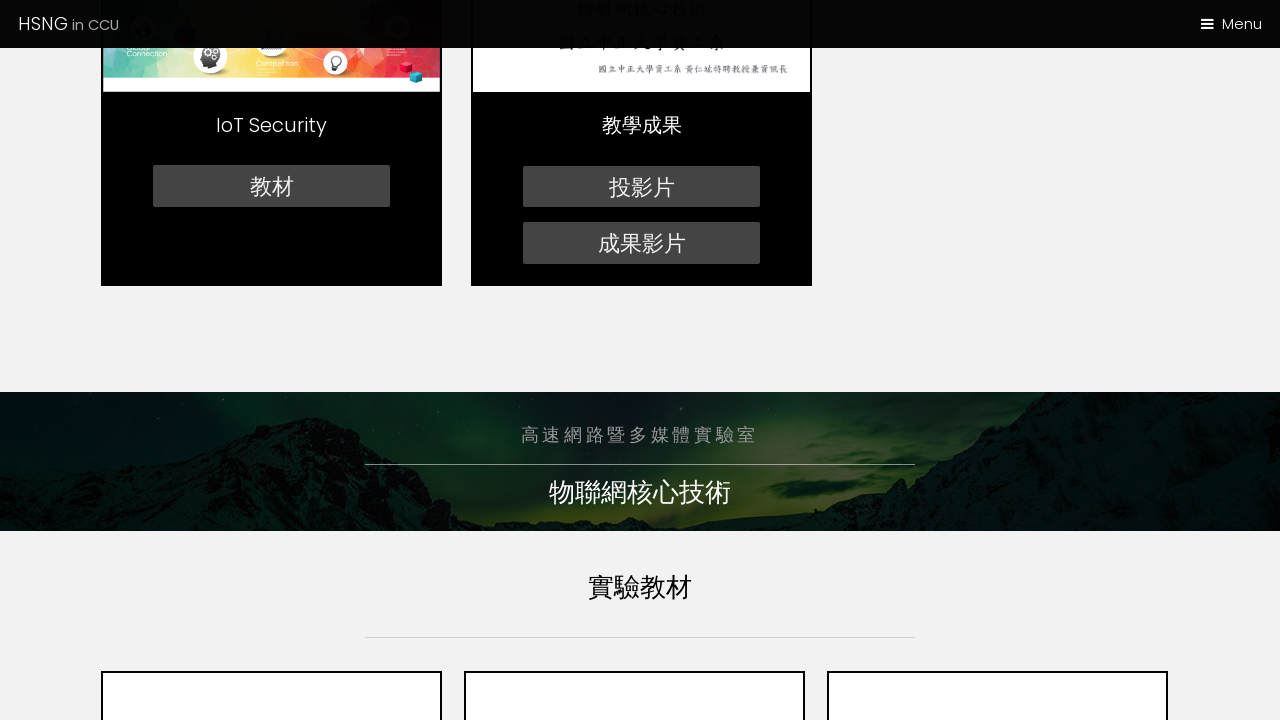

Scrolled page to position 1650px
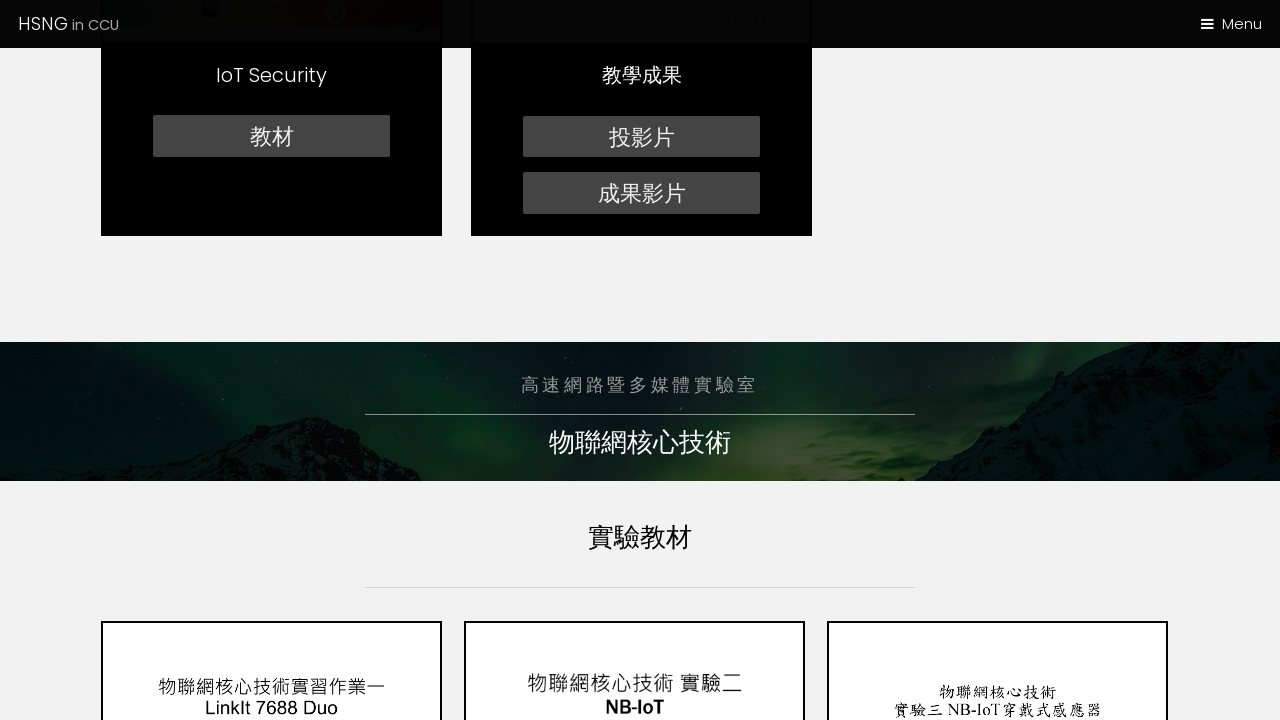

Waited 25ms for smooth scrolling
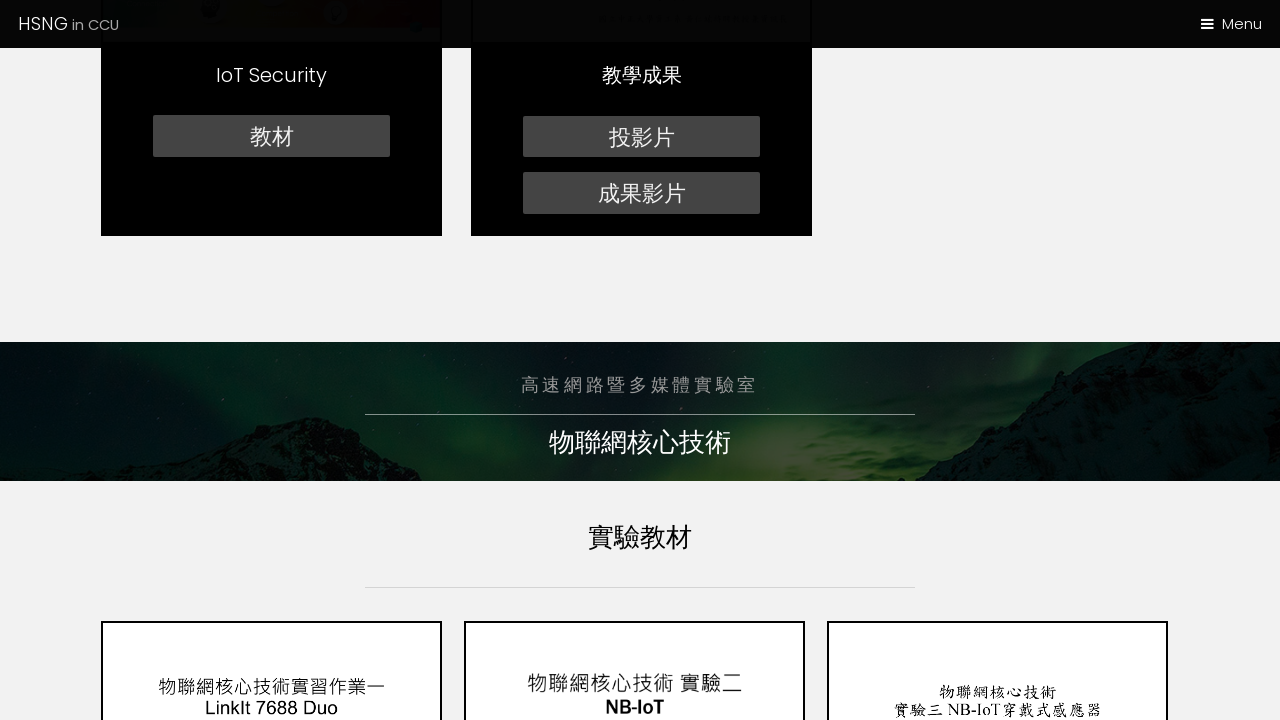

Scrolled page to position 1700px
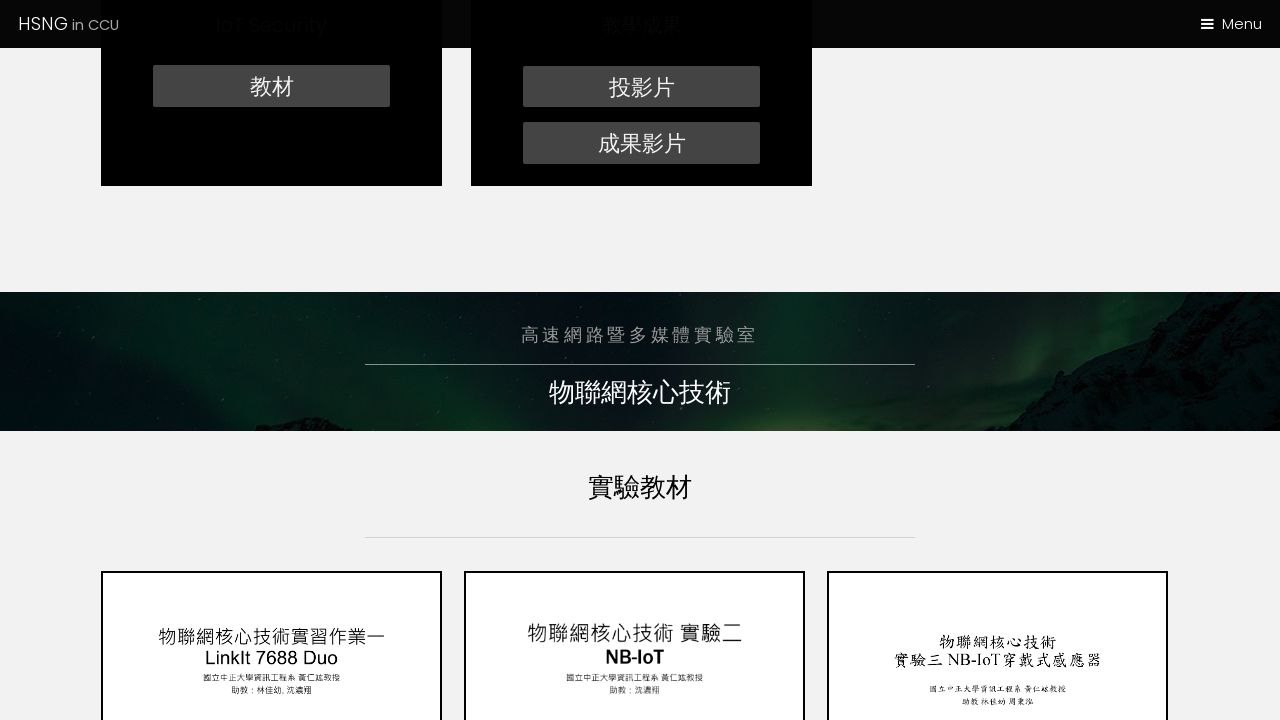

Waited 25ms for smooth scrolling
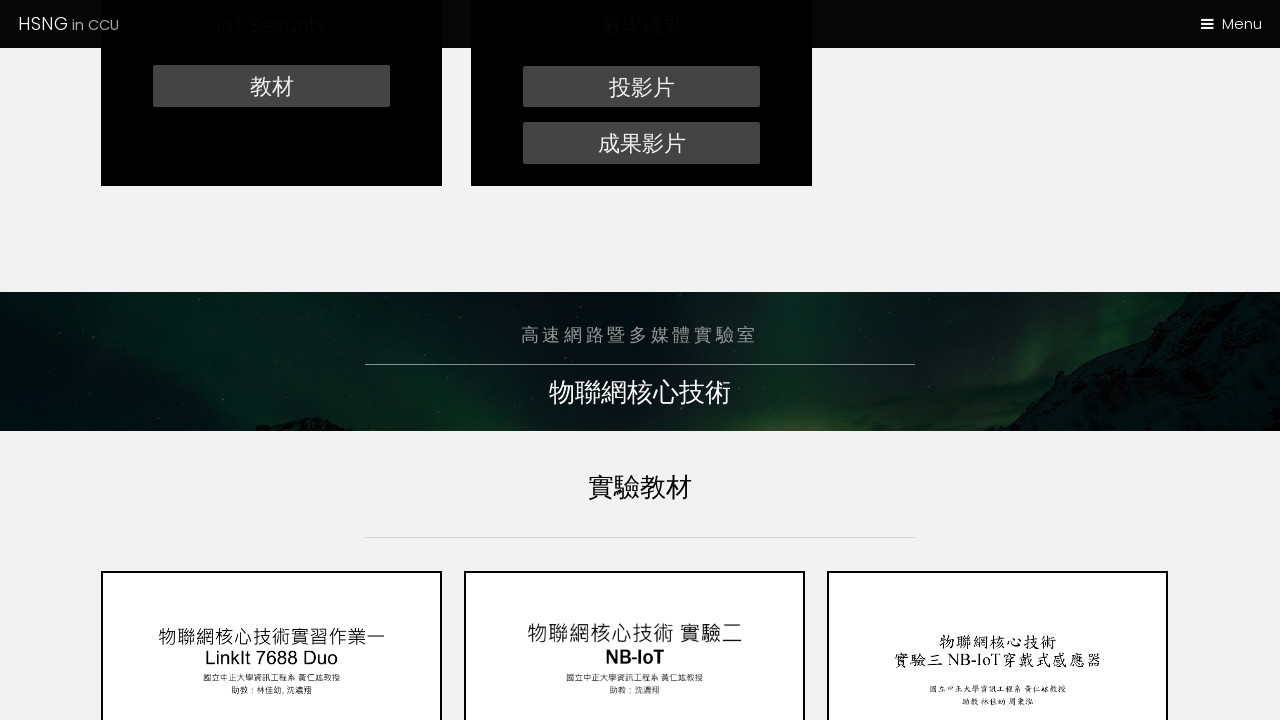

Scrolled page to position 1750px
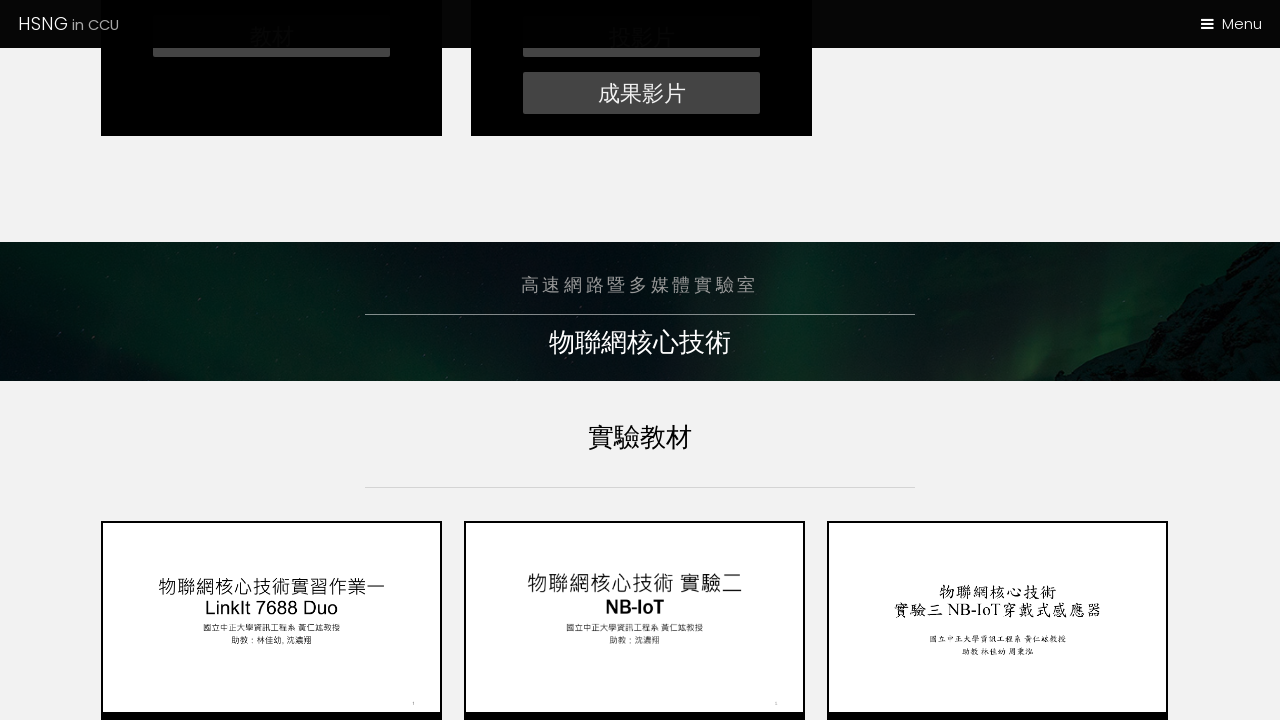

Waited 25ms for smooth scrolling
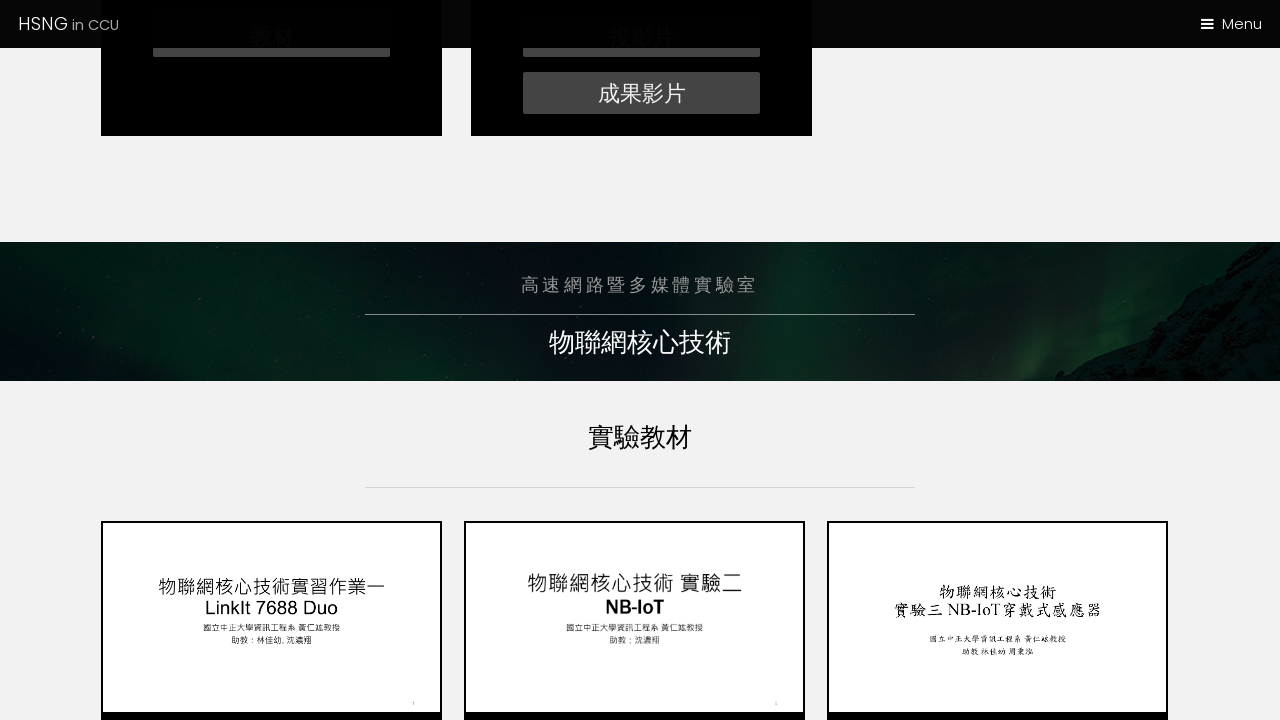

Scrolled page to position 1800px
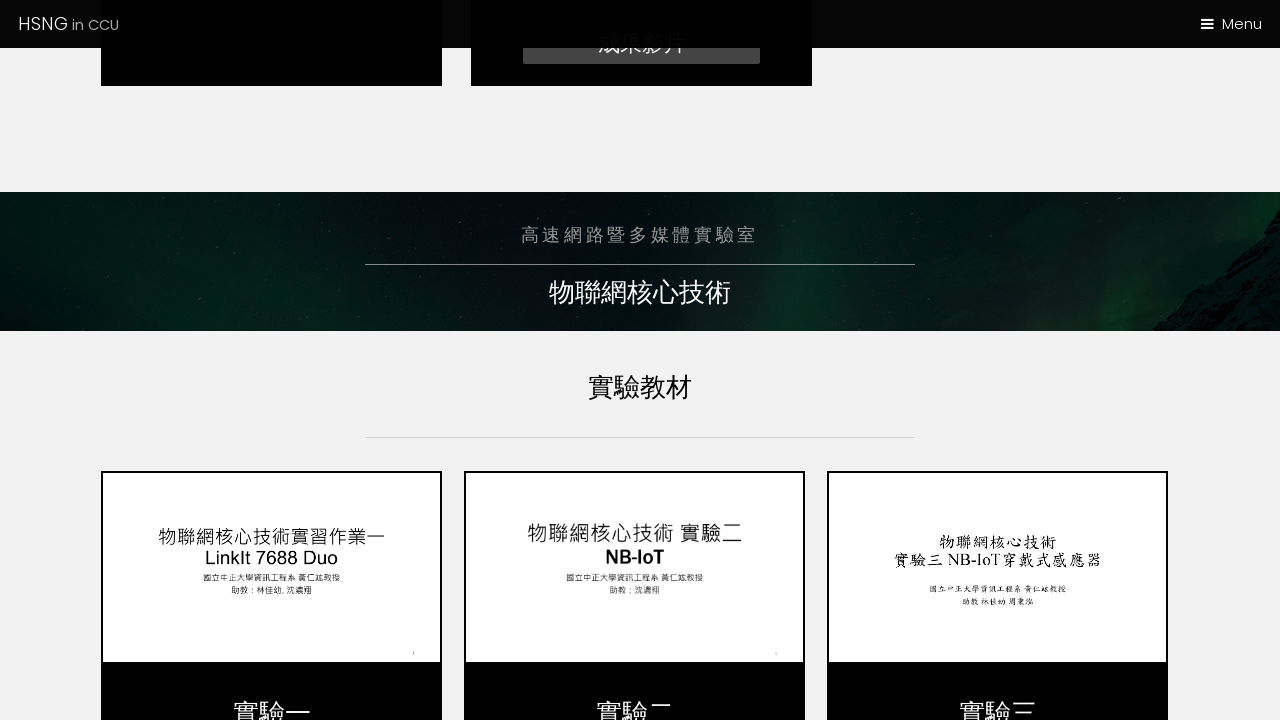

Waited 25ms for smooth scrolling
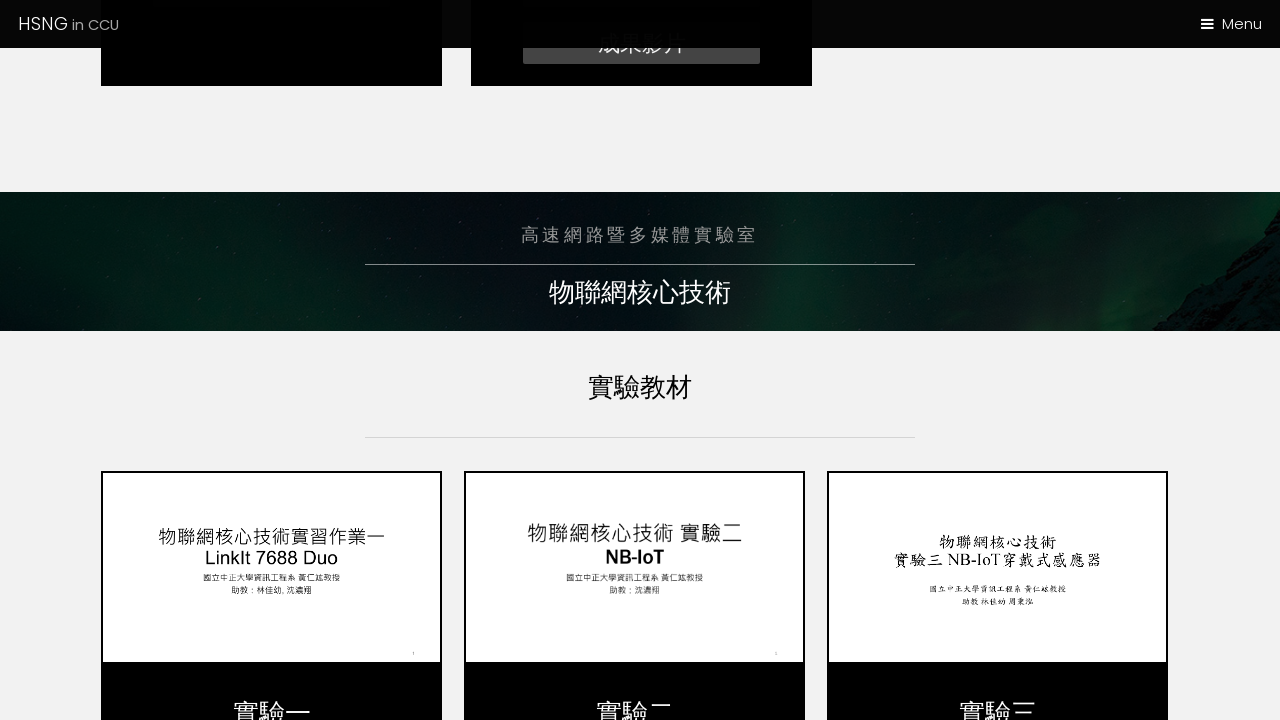

Scrolled page to position 1850px
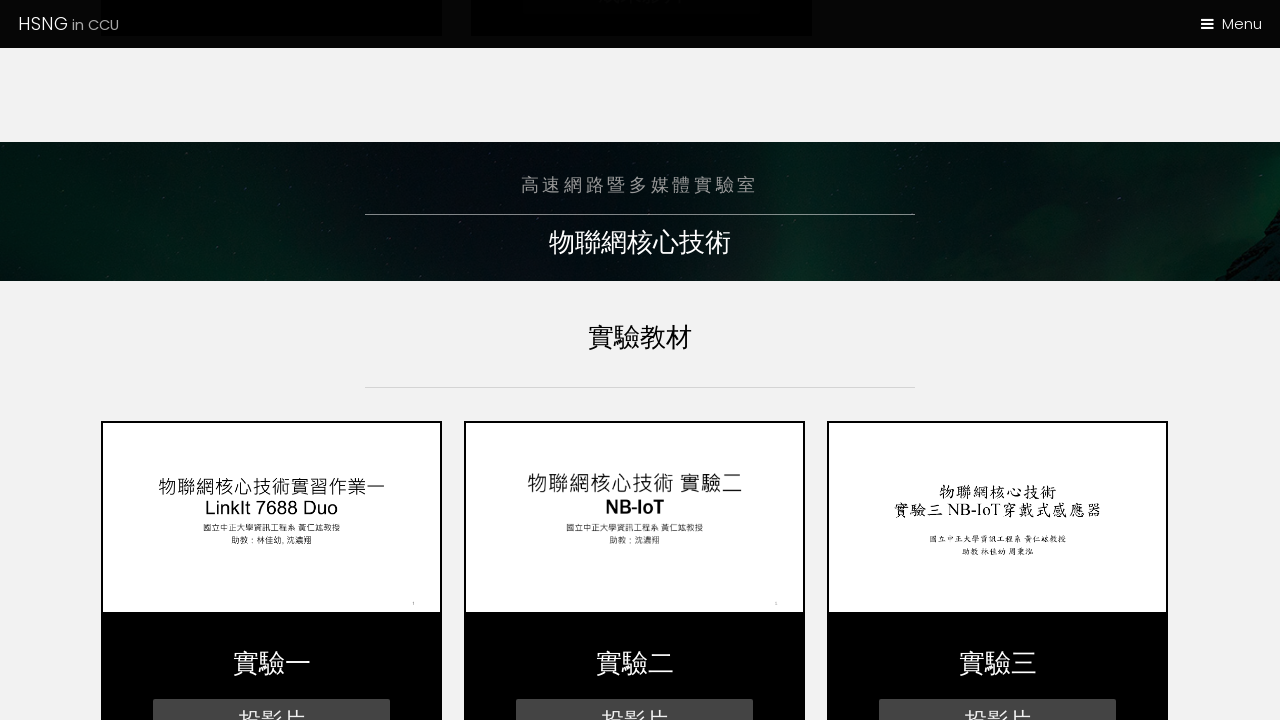

Waited 25ms for smooth scrolling
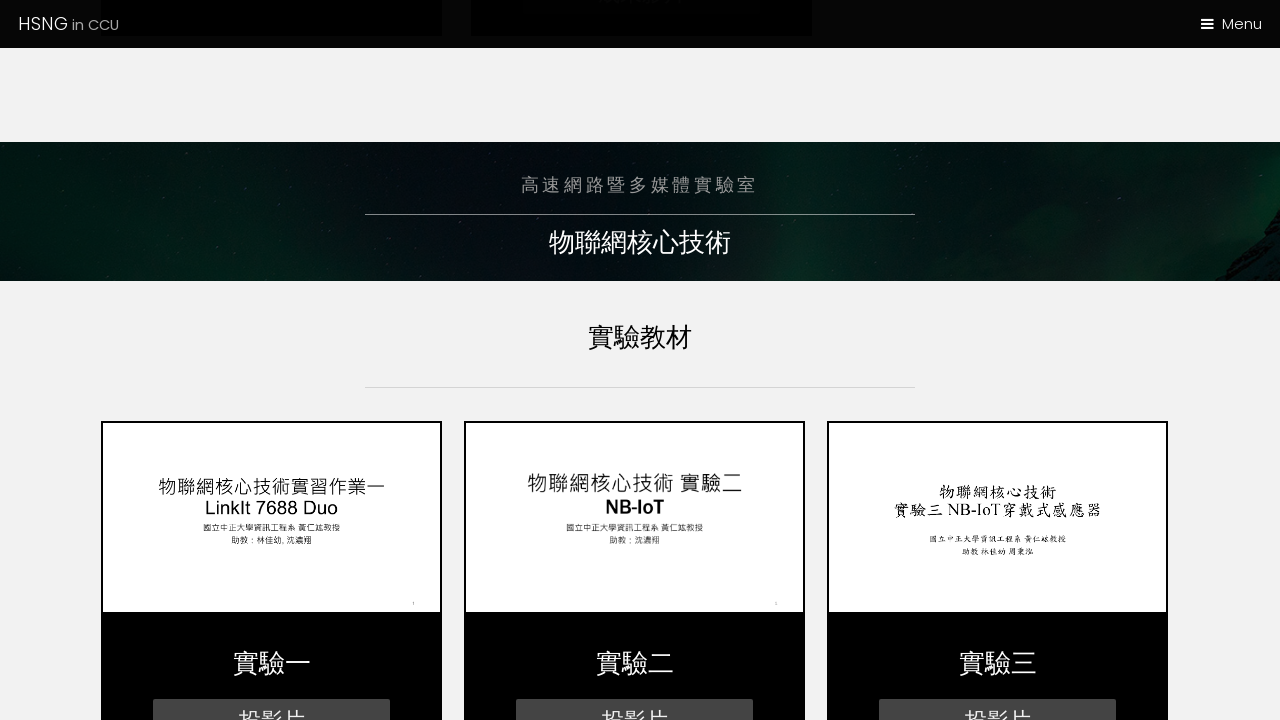

Scrolled page to position 1900px
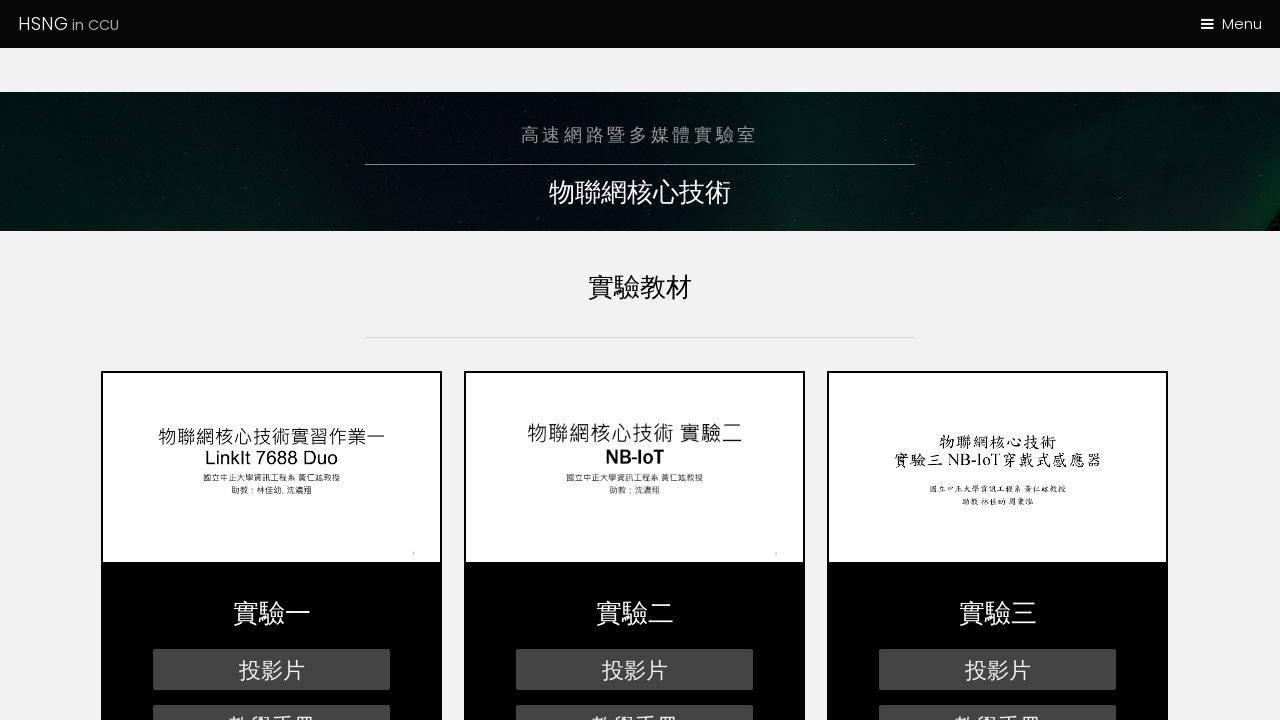

Waited 25ms for smooth scrolling
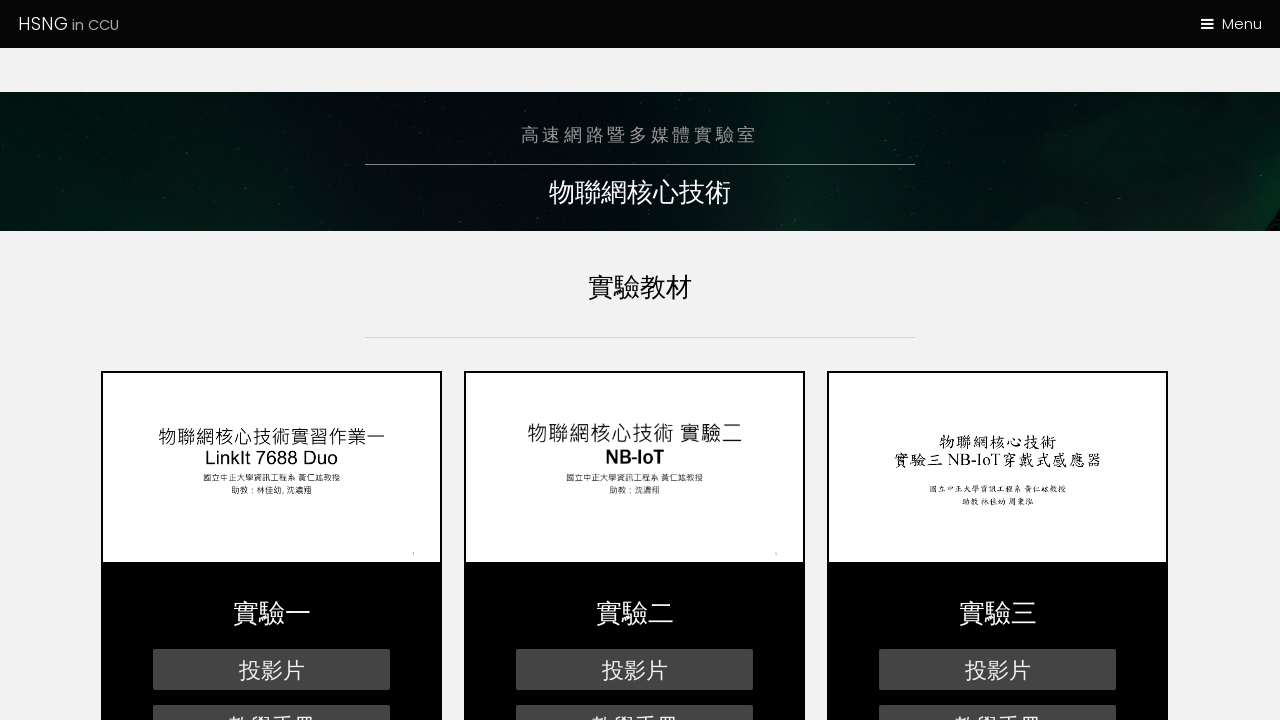

Scrolled page to position 1950px
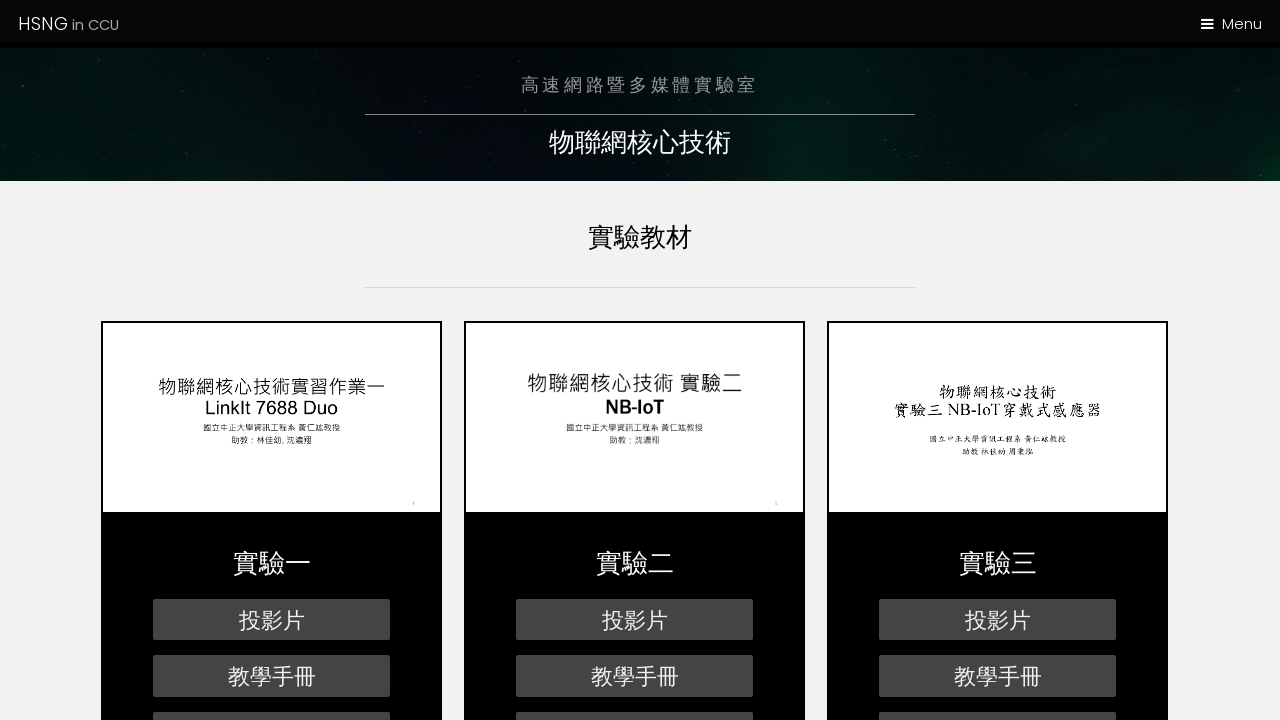

Waited 25ms for smooth scrolling
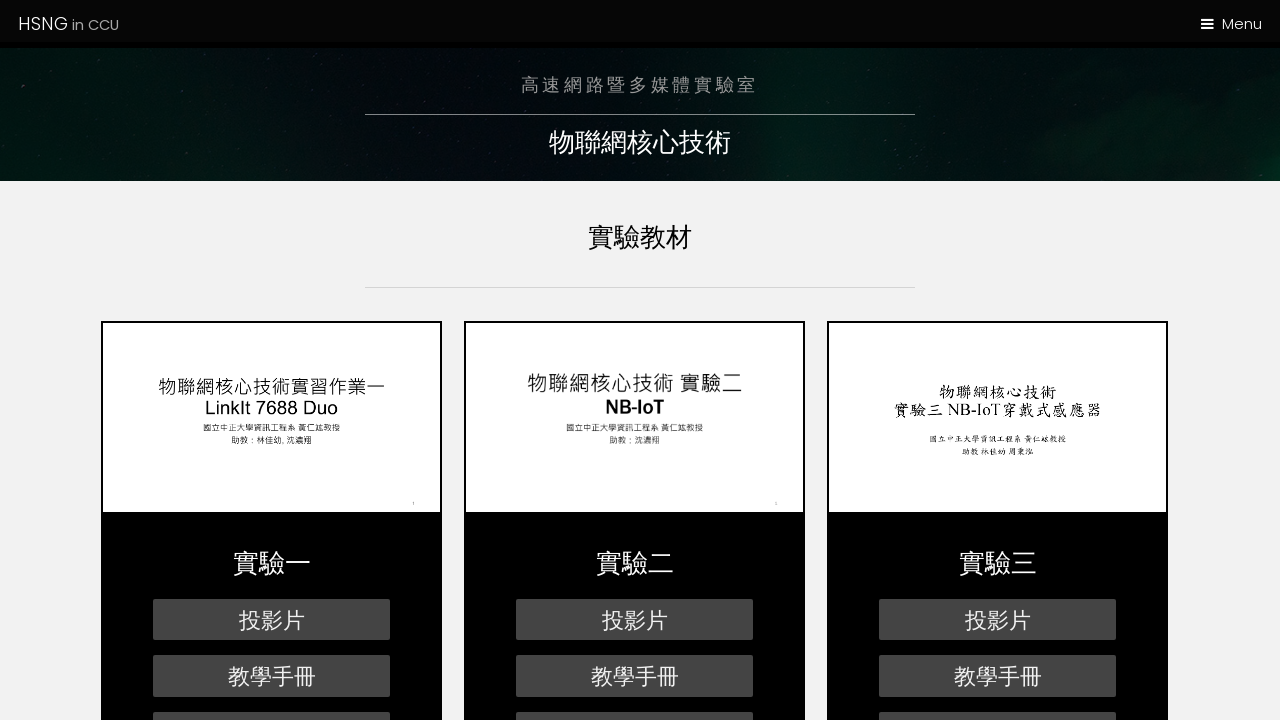

Scrolled page to position 2000px
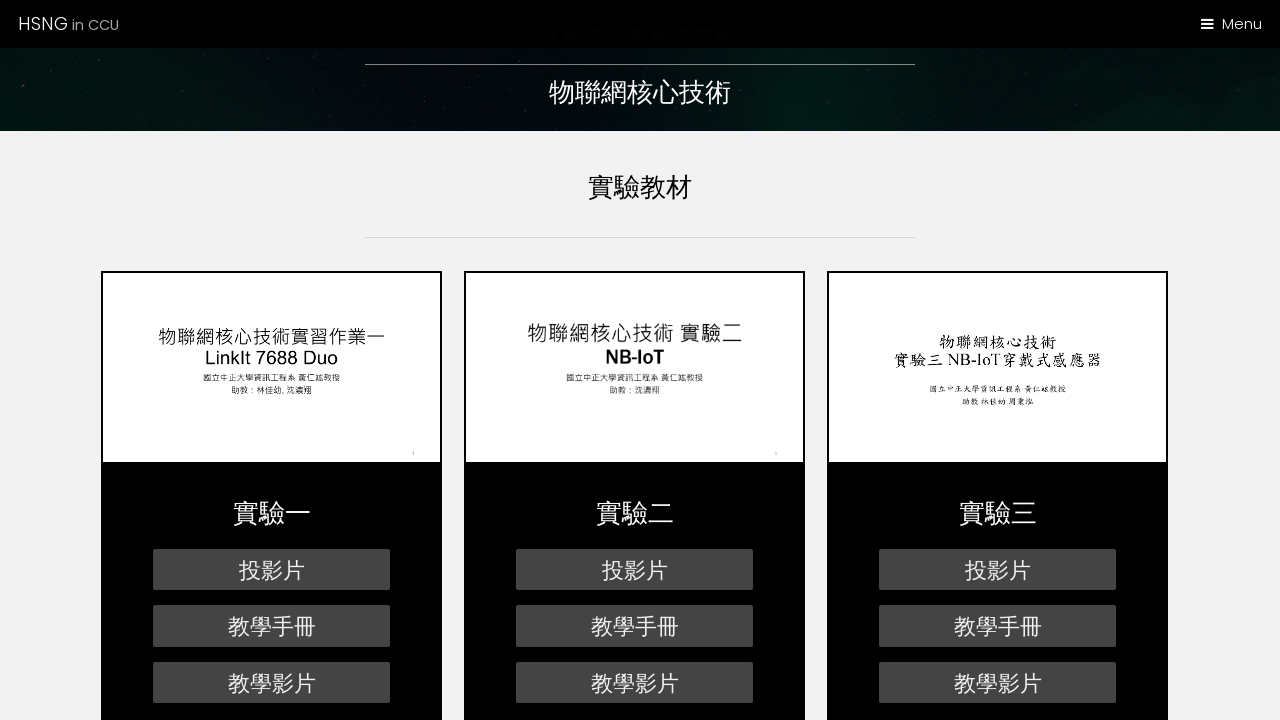

Waited 25ms for smooth scrolling
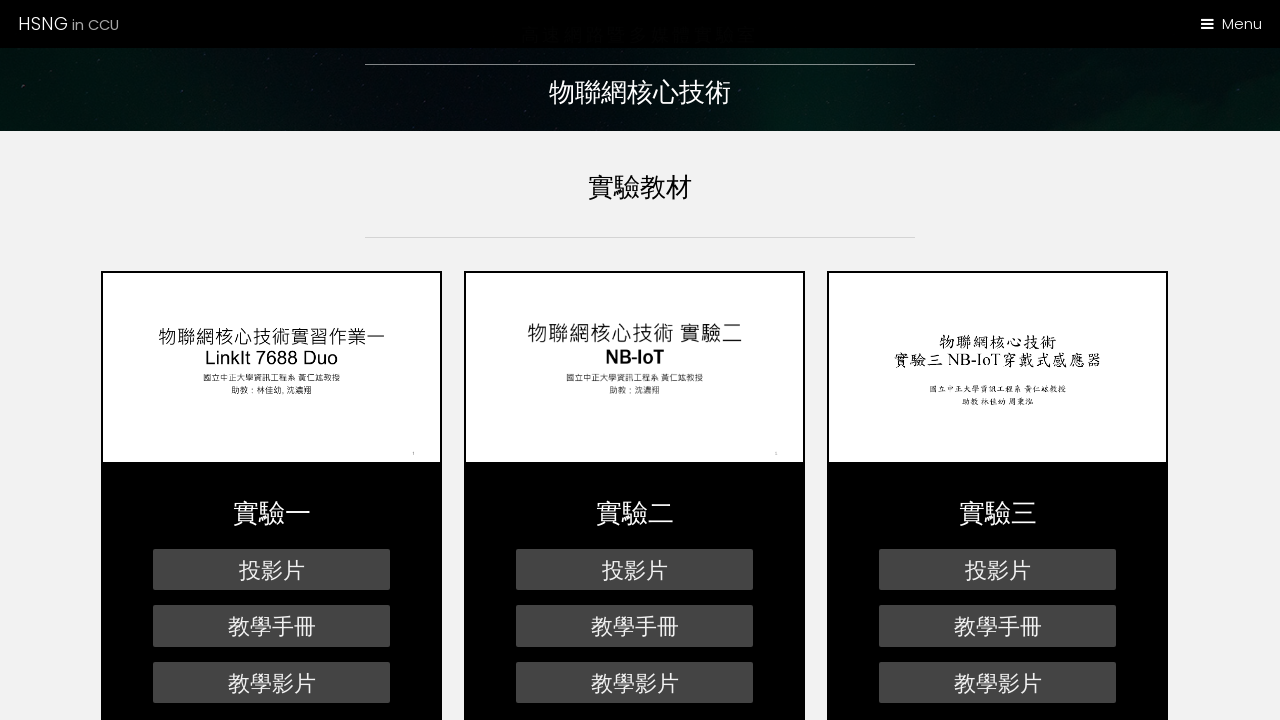

Scrolled page to position 2050px
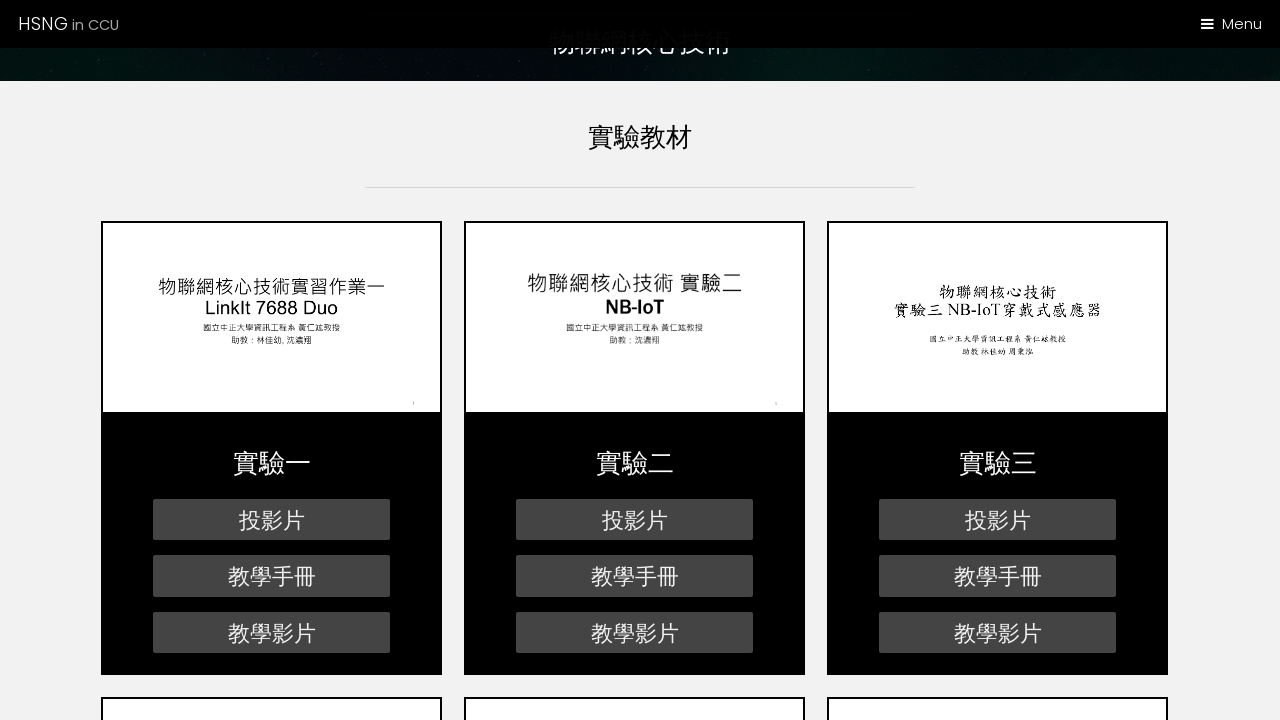

Waited 25ms for smooth scrolling
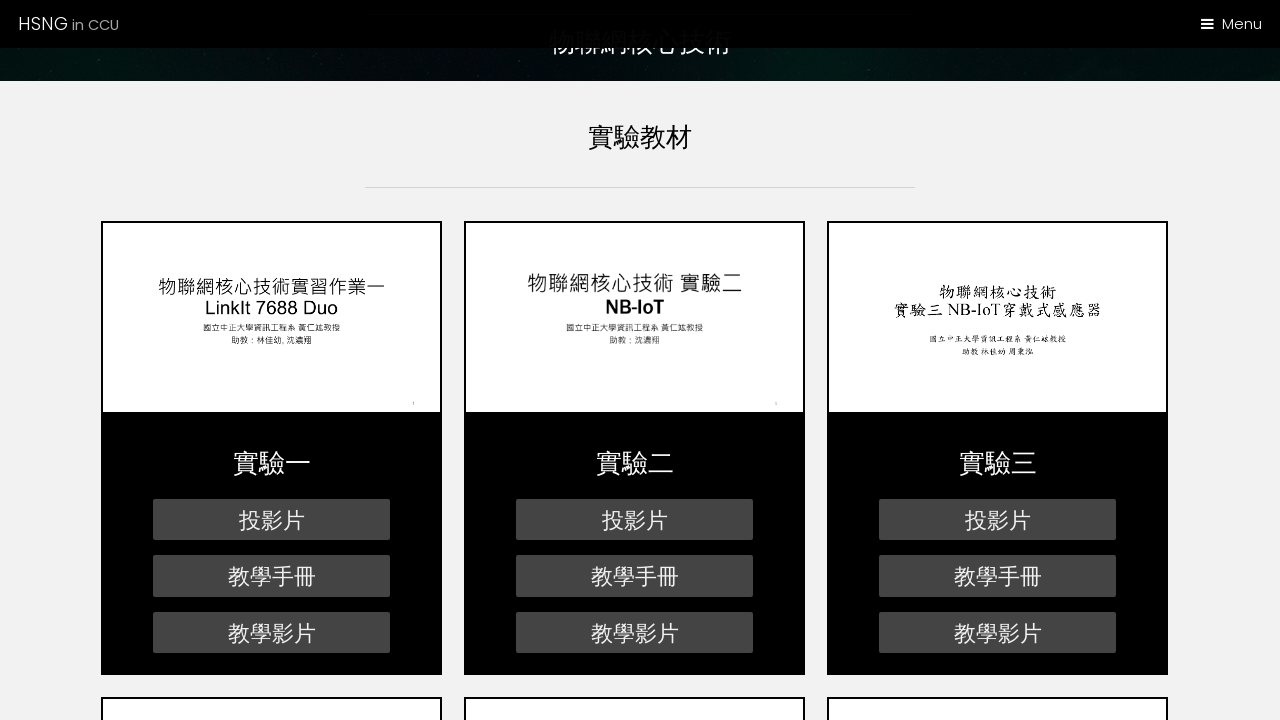

Scrolled page to position 2100px
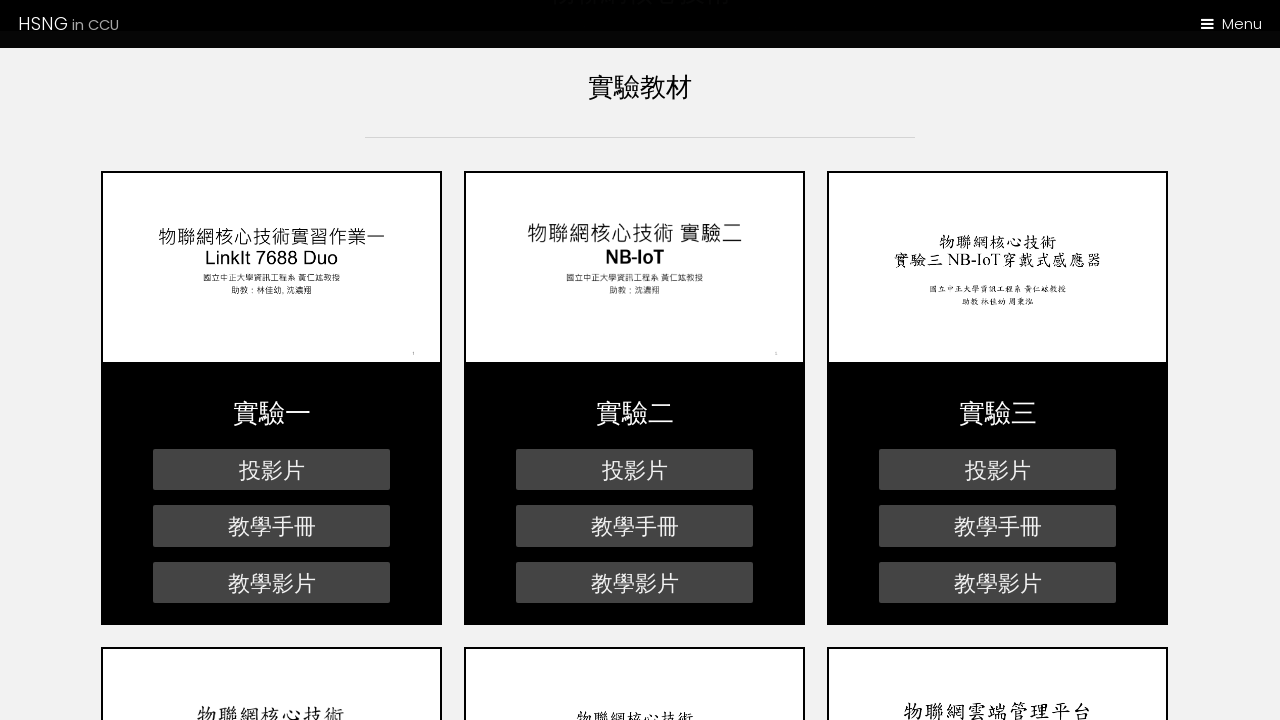

Waited 25ms for smooth scrolling
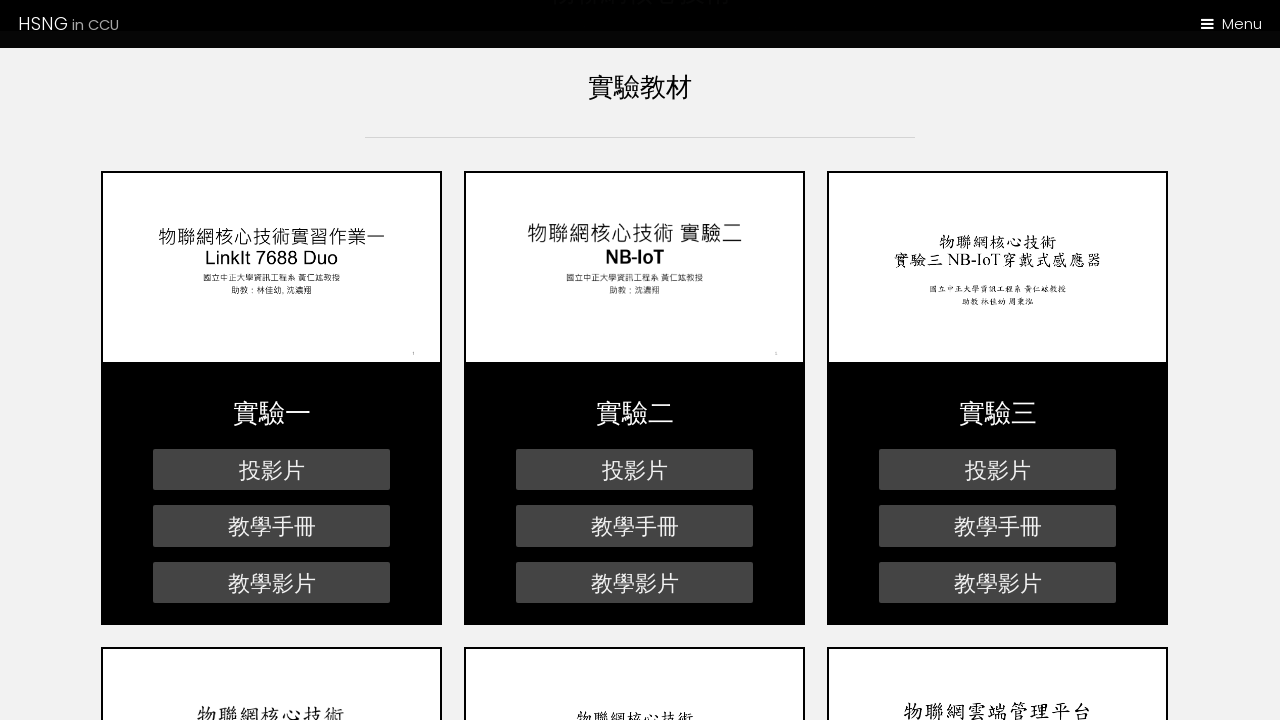

Scrolled page to position 2150px
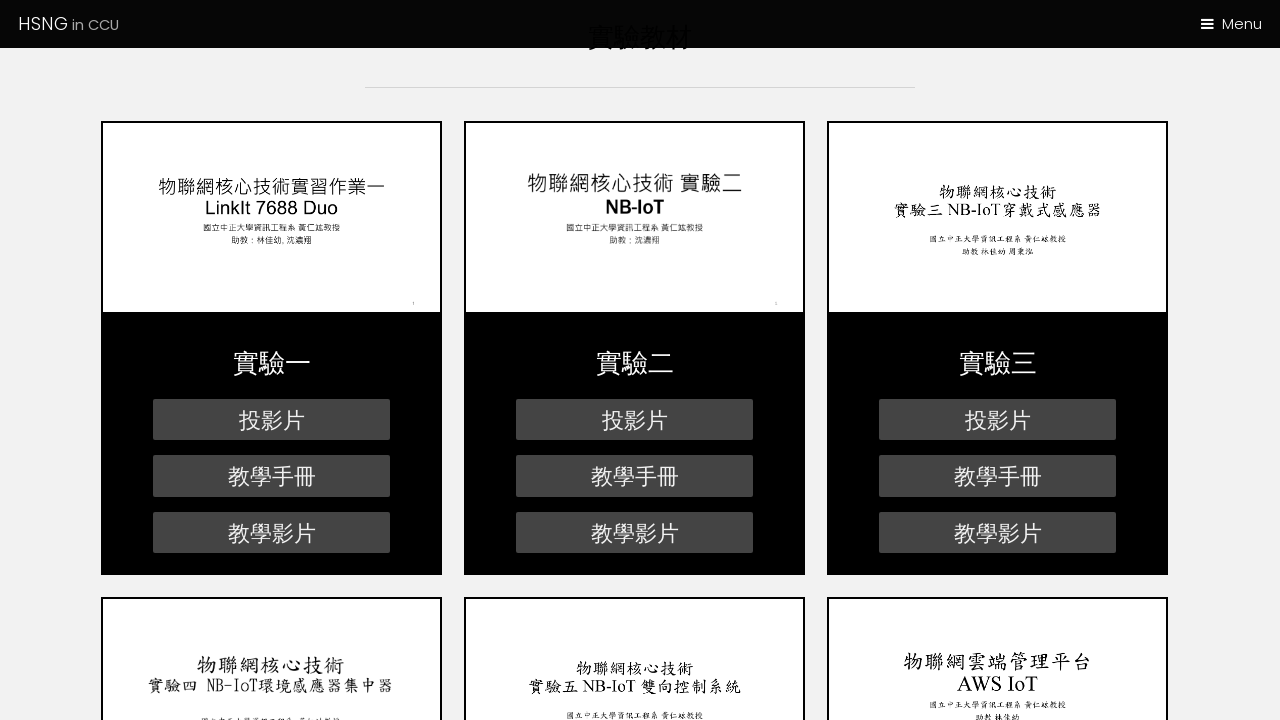

Waited 25ms for smooth scrolling
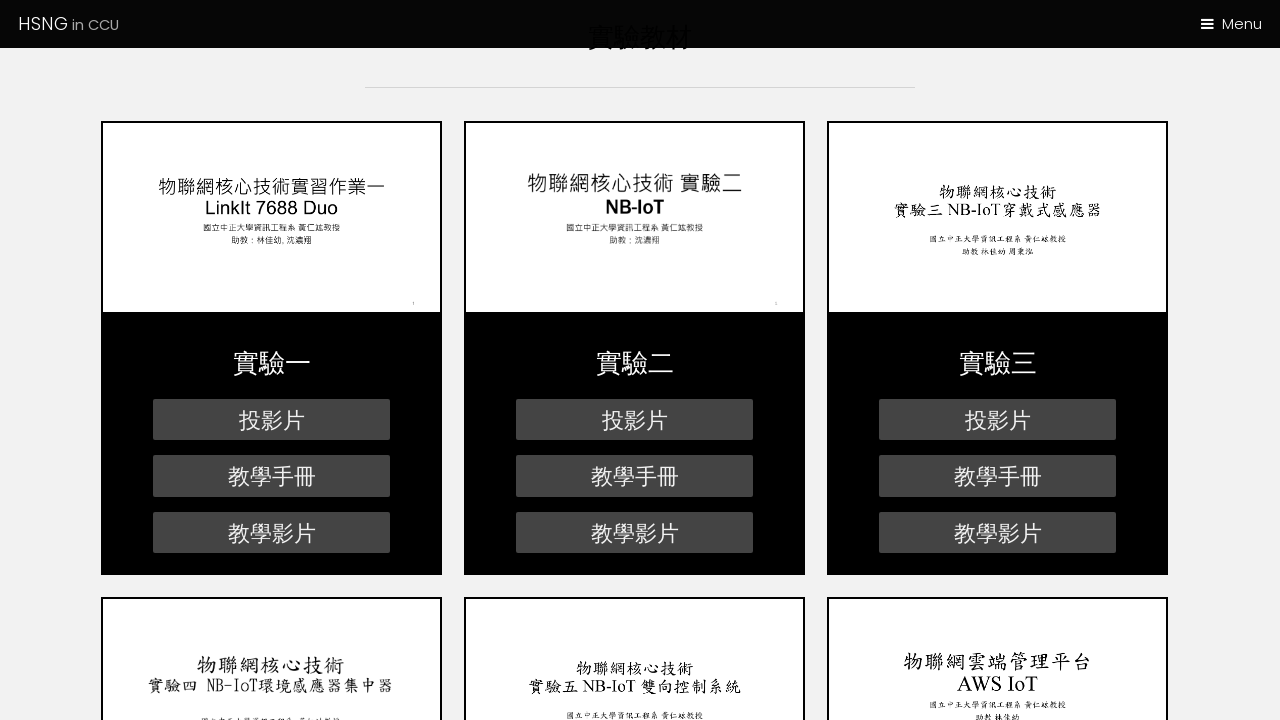

Scrolled page to position 2200px
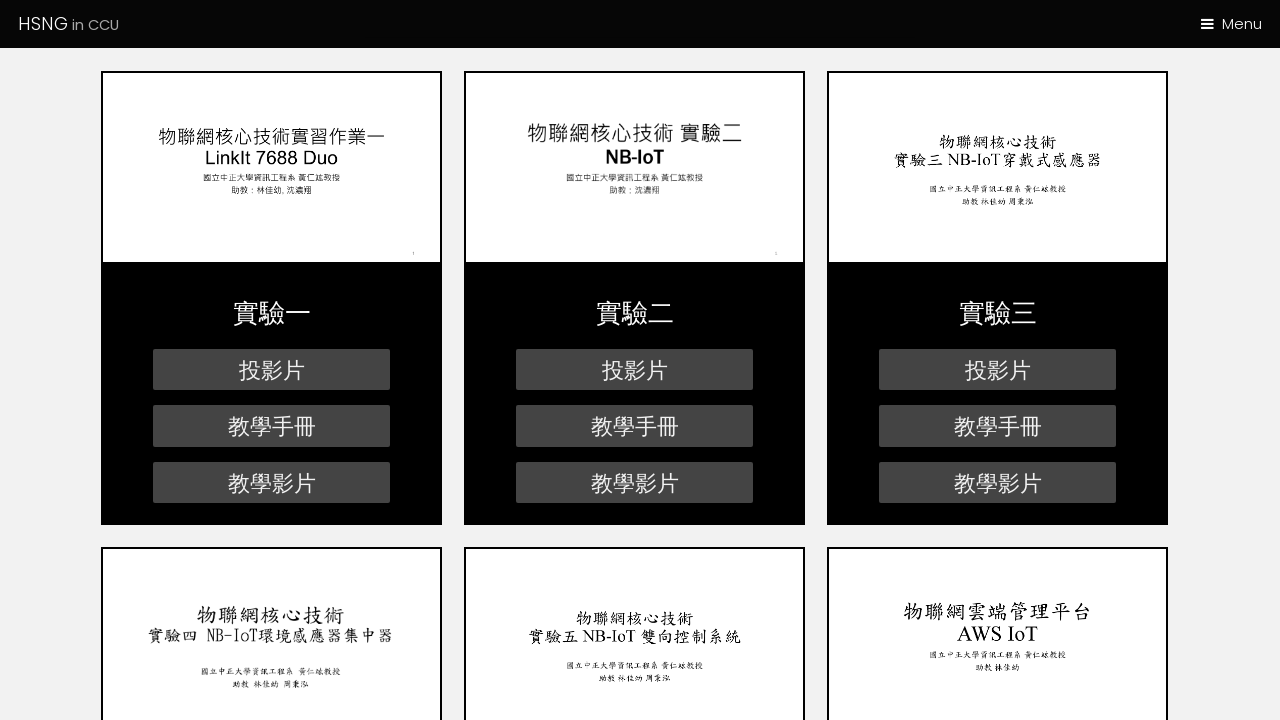

Waited 25ms for smooth scrolling
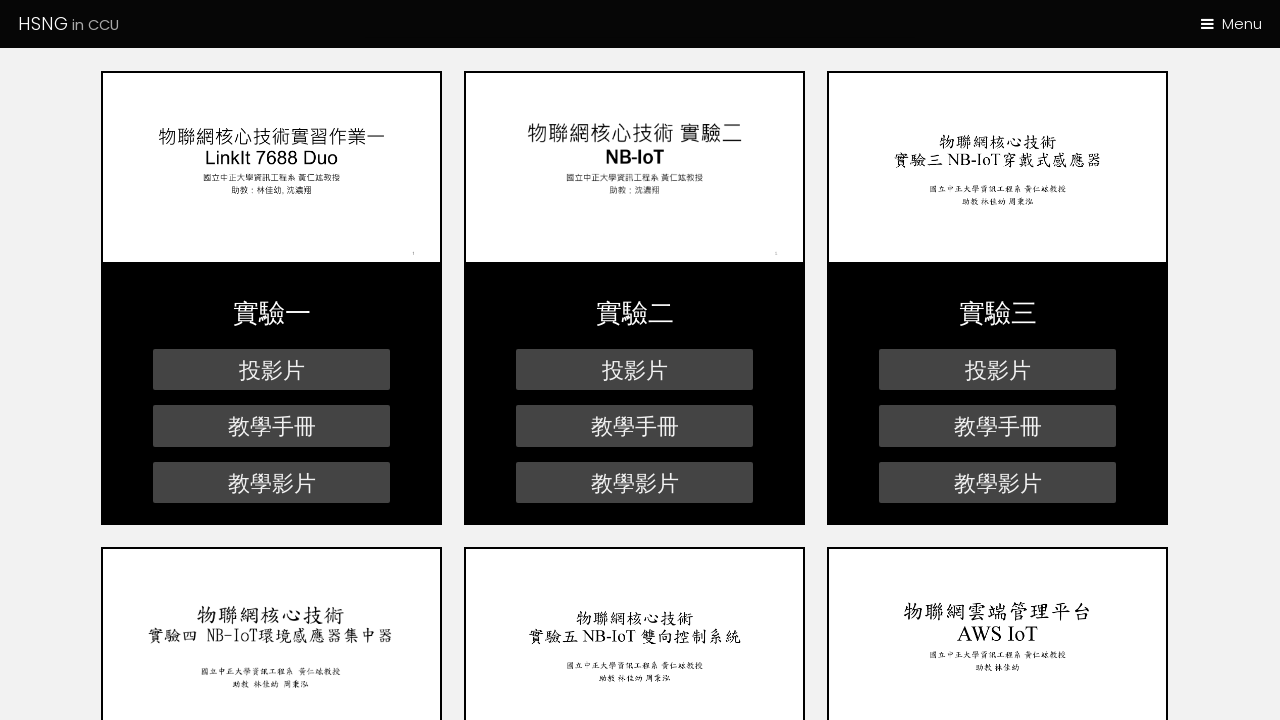

Scrolled page to position 2250px
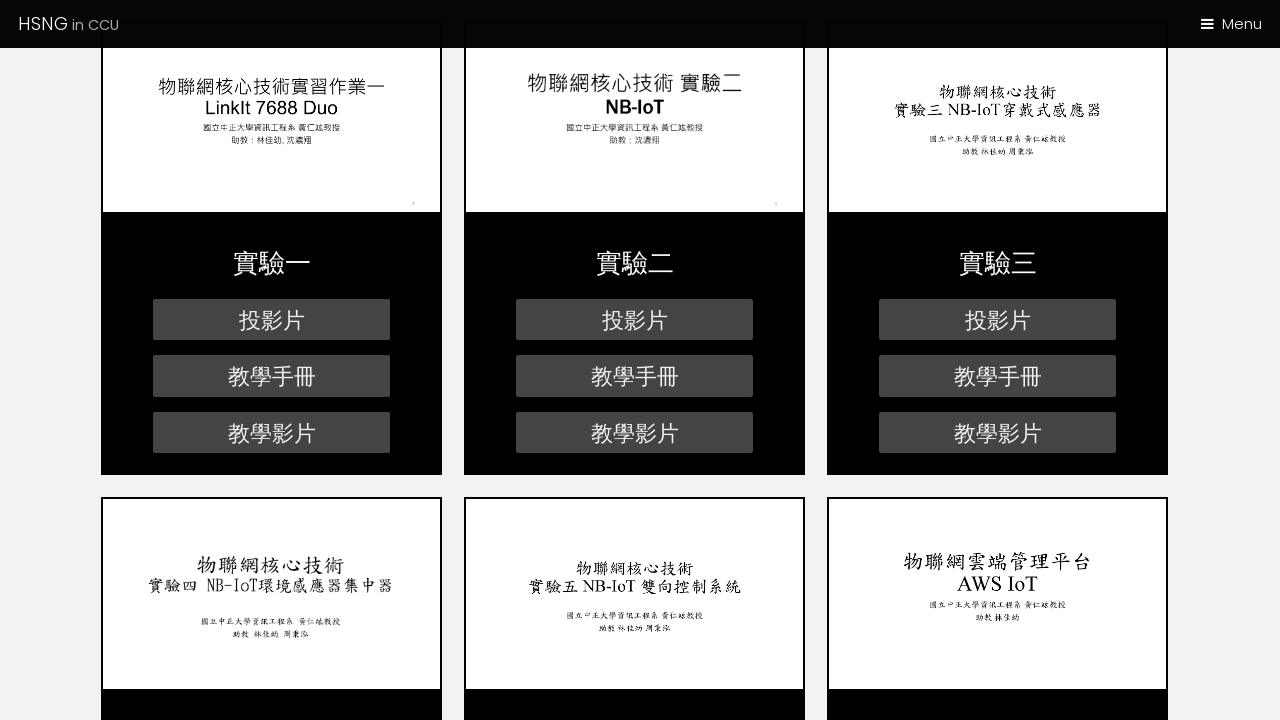

Waited 25ms for smooth scrolling
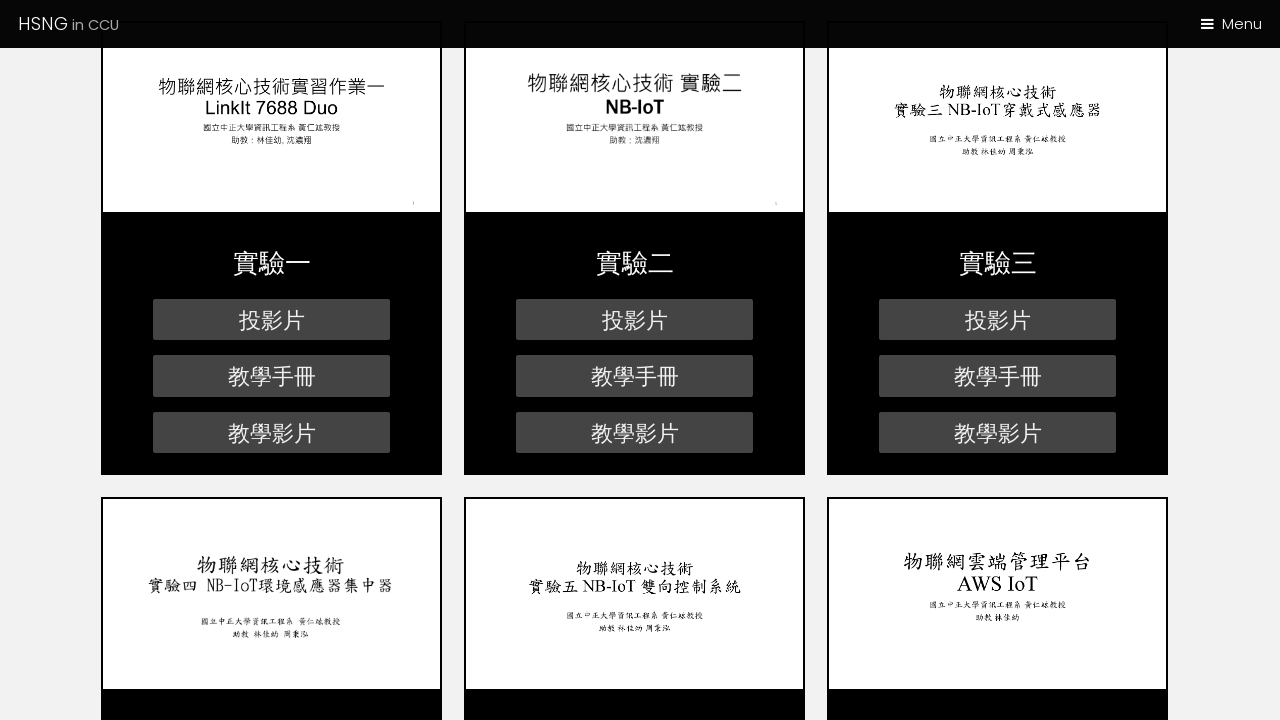

Scrolled page to position 2300px
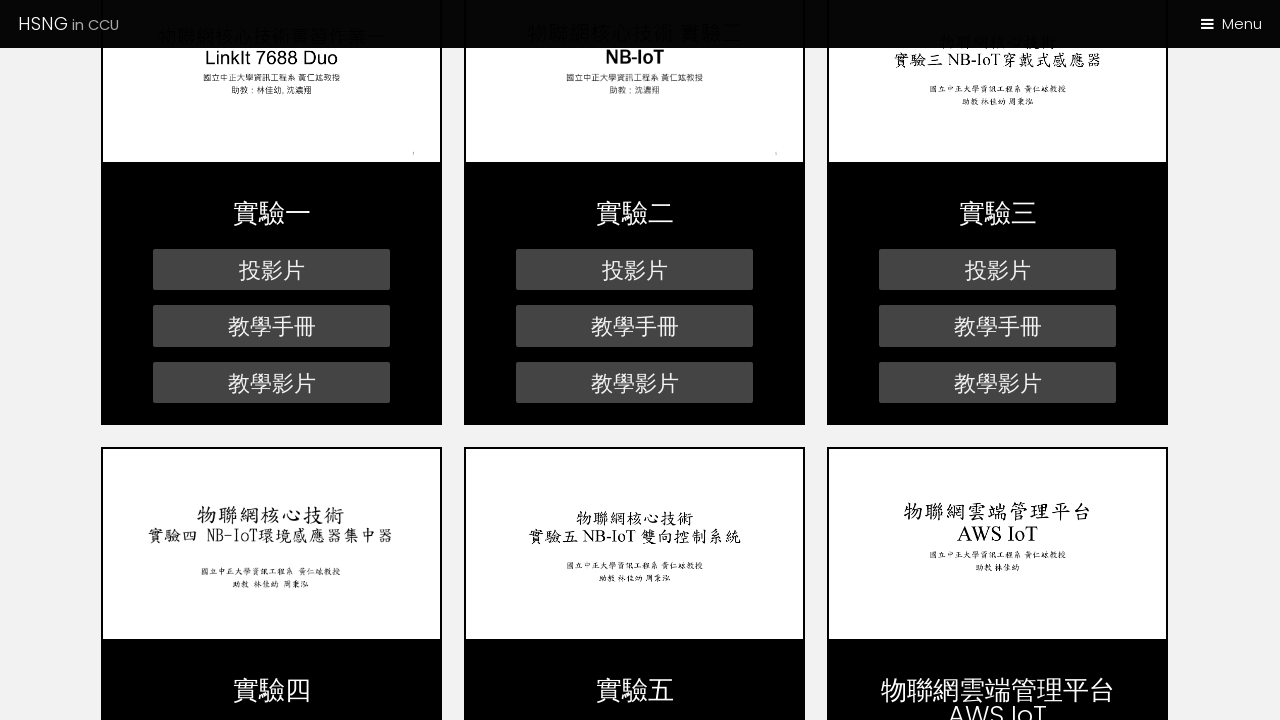

Waited 25ms for smooth scrolling
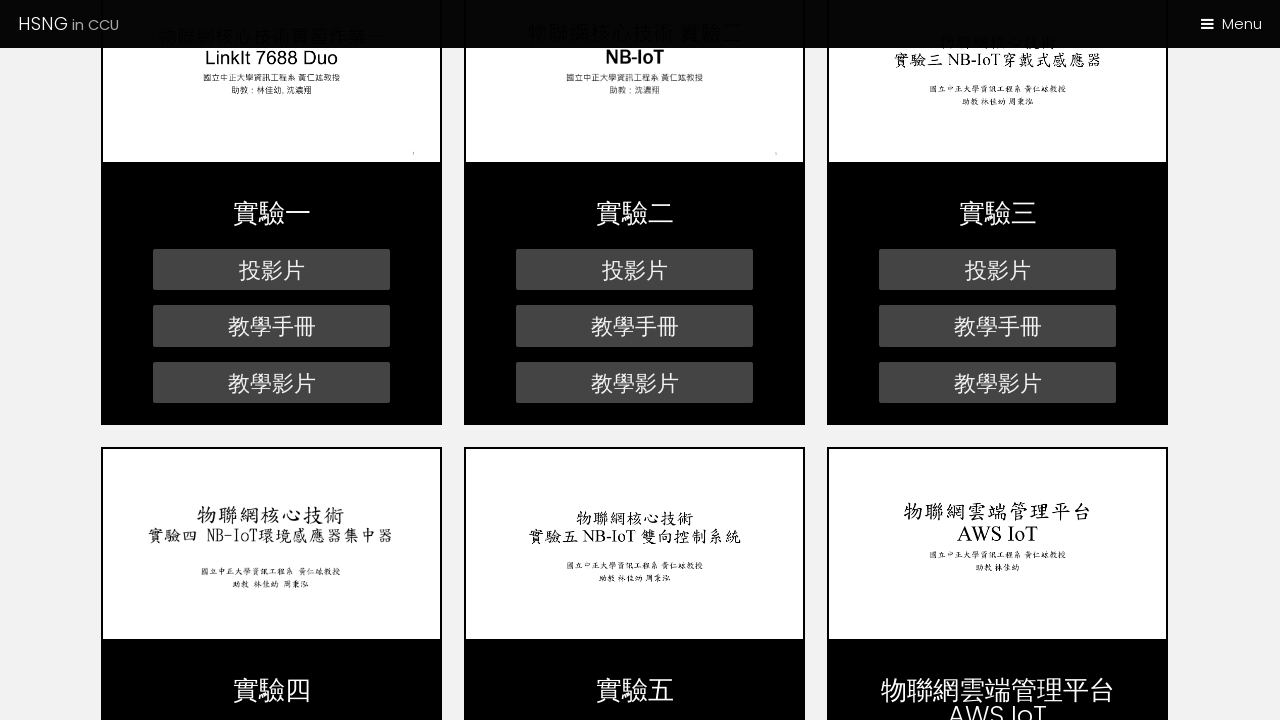

Scrolled page to position 2350px
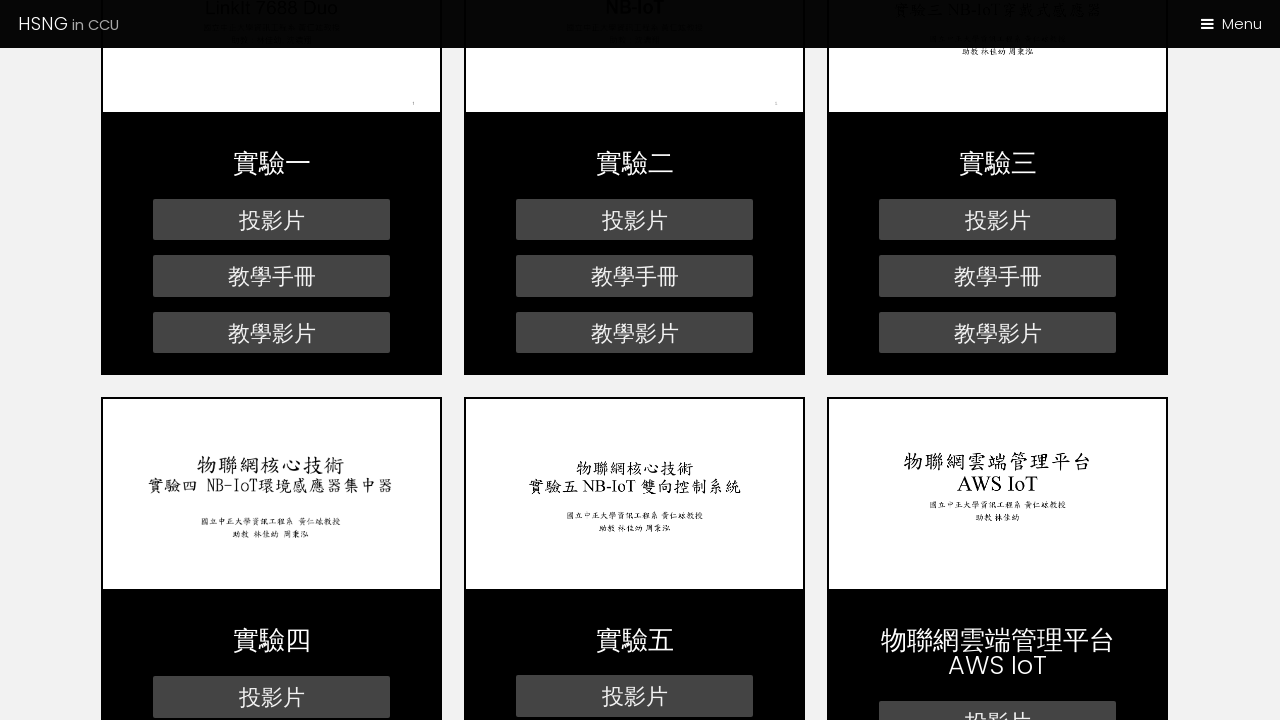

Waited 25ms for smooth scrolling
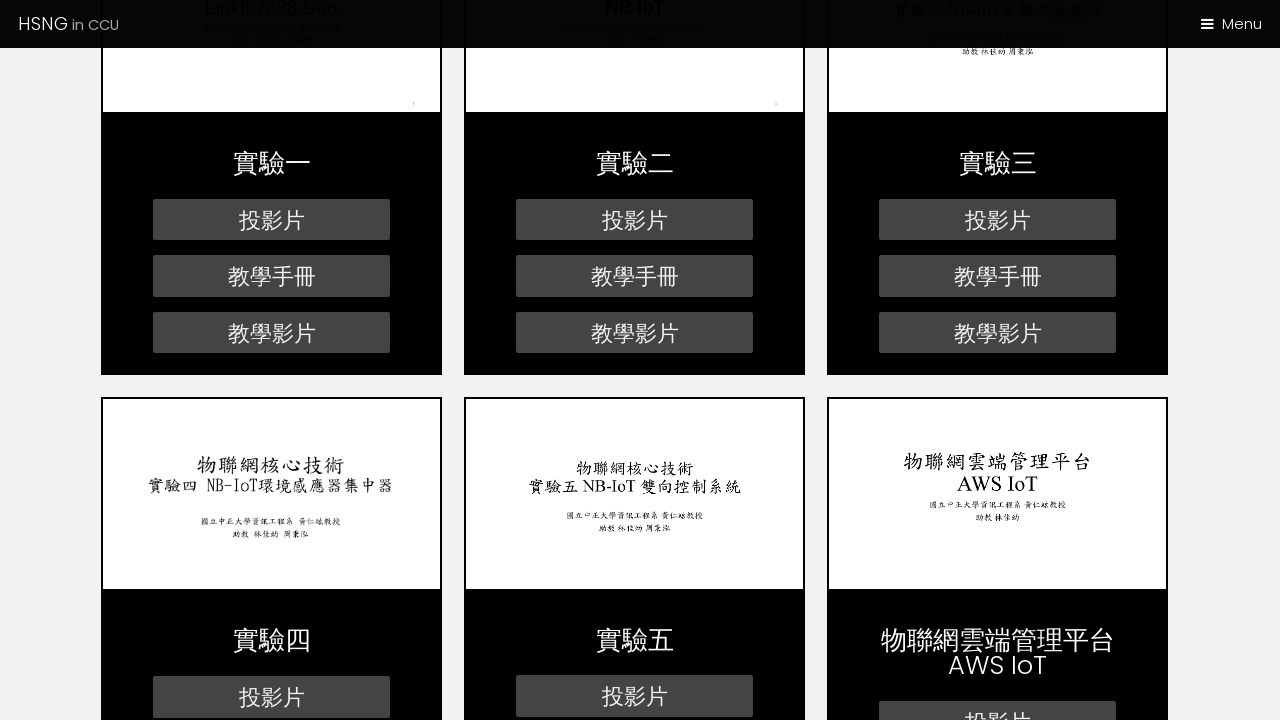

Scrolled page to position 2400px
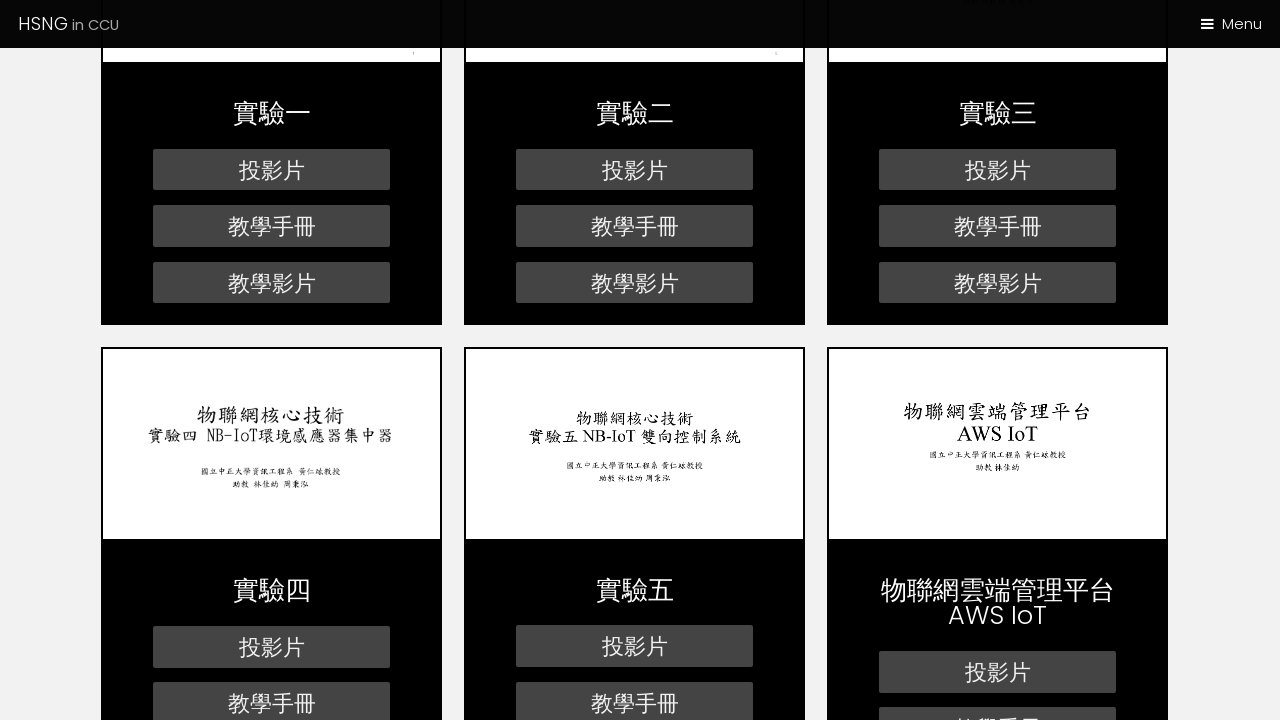

Waited 25ms for smooth scrolling
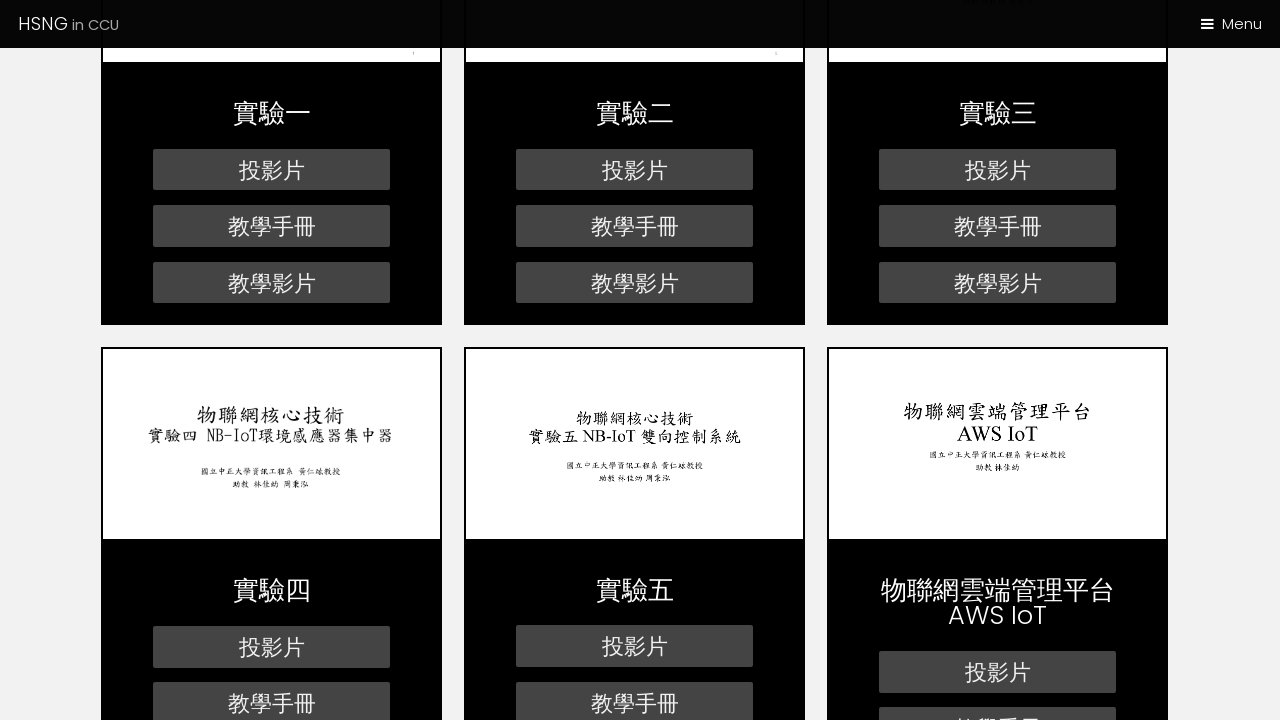

Scrolled page to position 2450px
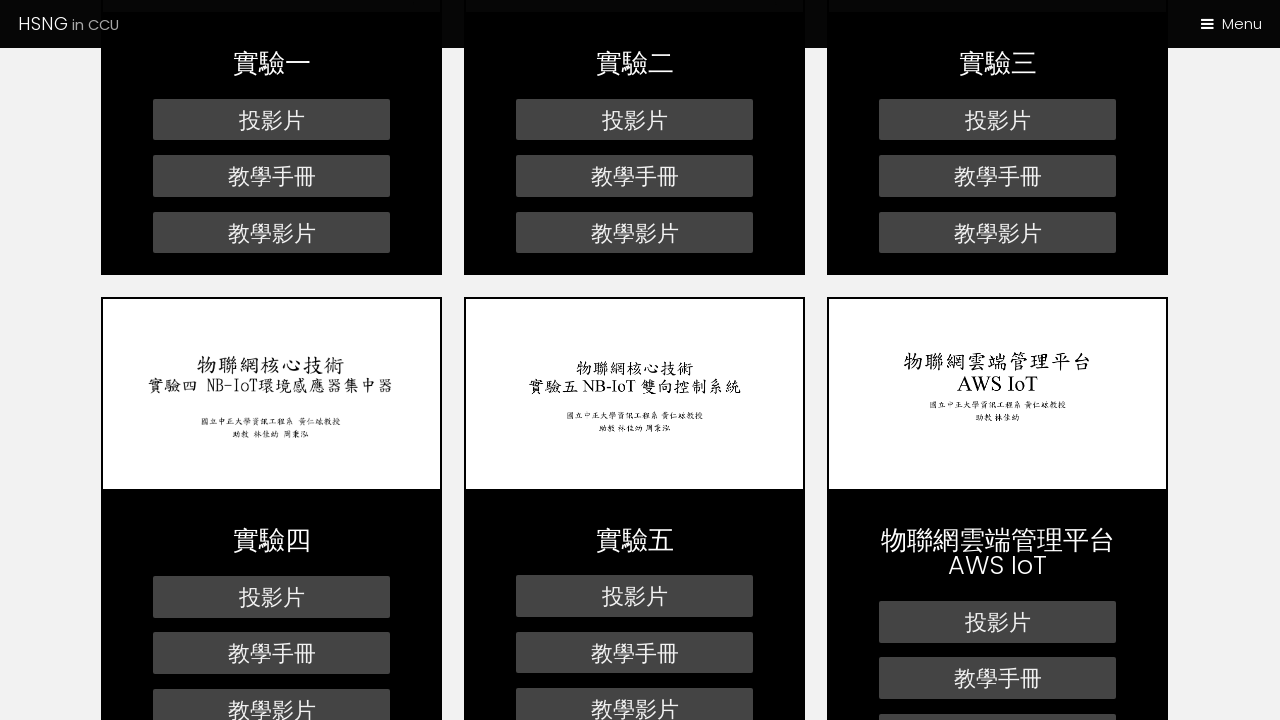

Waited 25ms for smooth scrolling
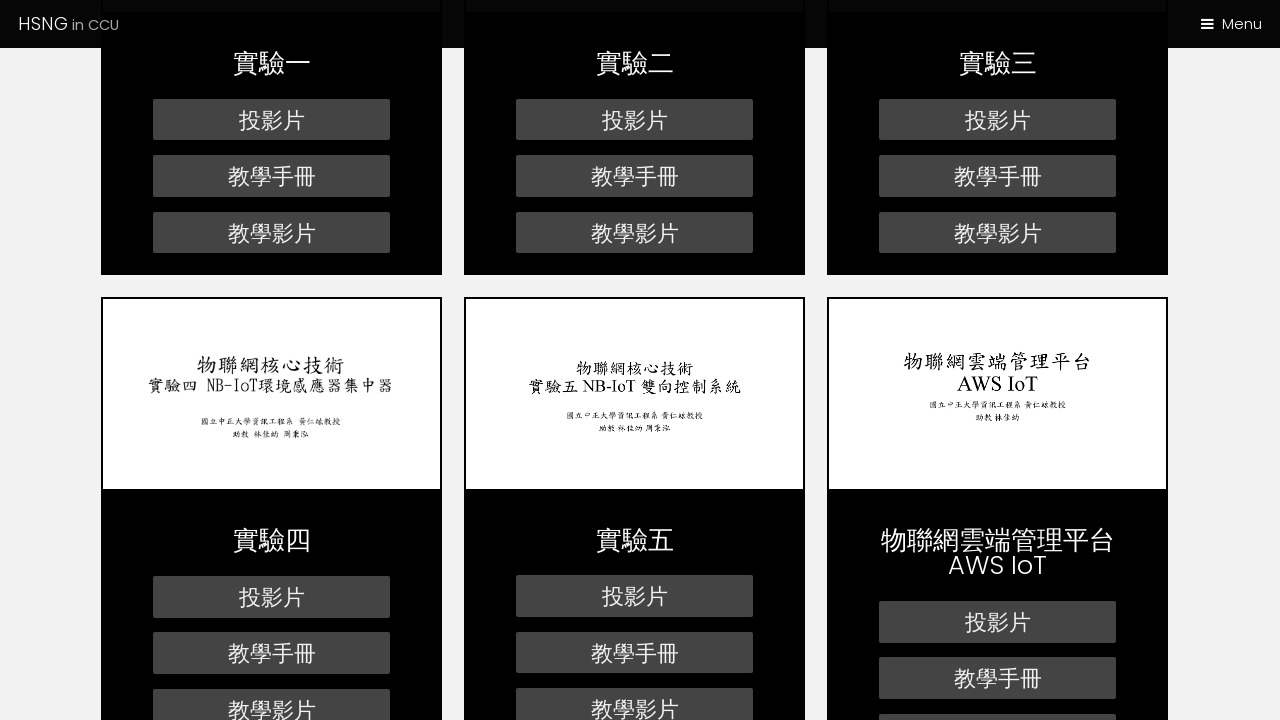

Scrolled page to position 2500px
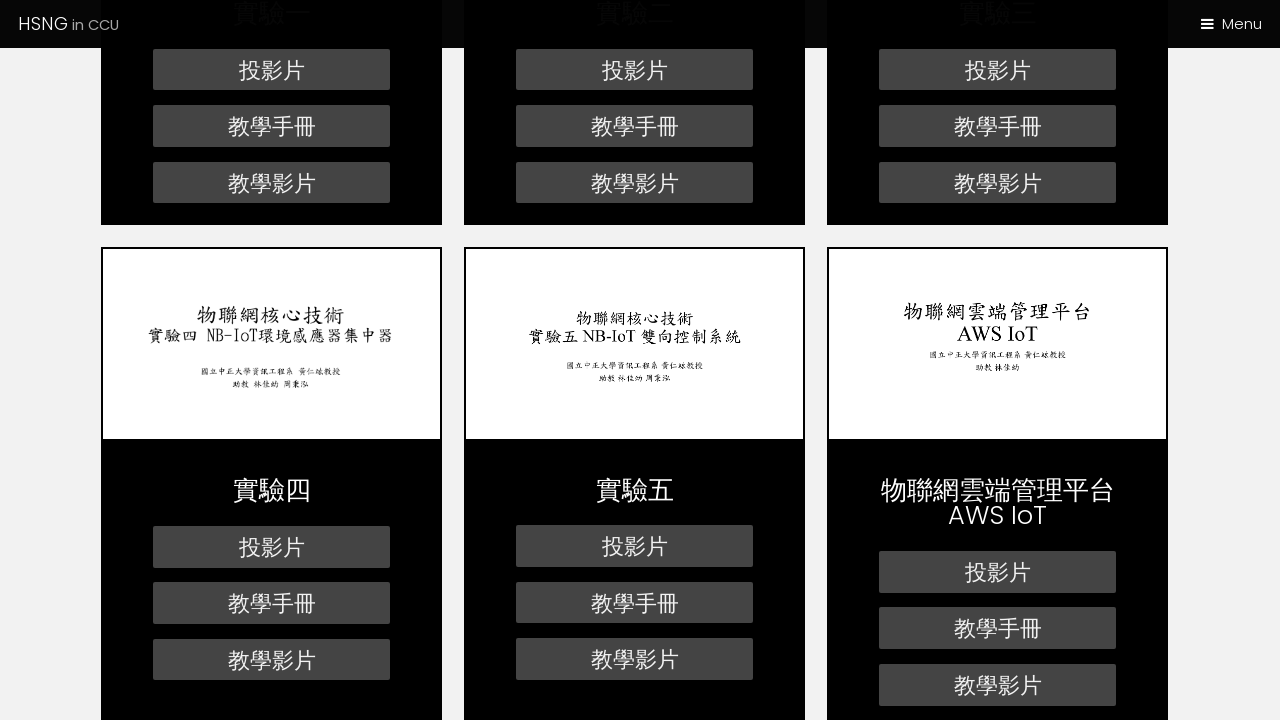

Waited 25ms for smooth scrolling
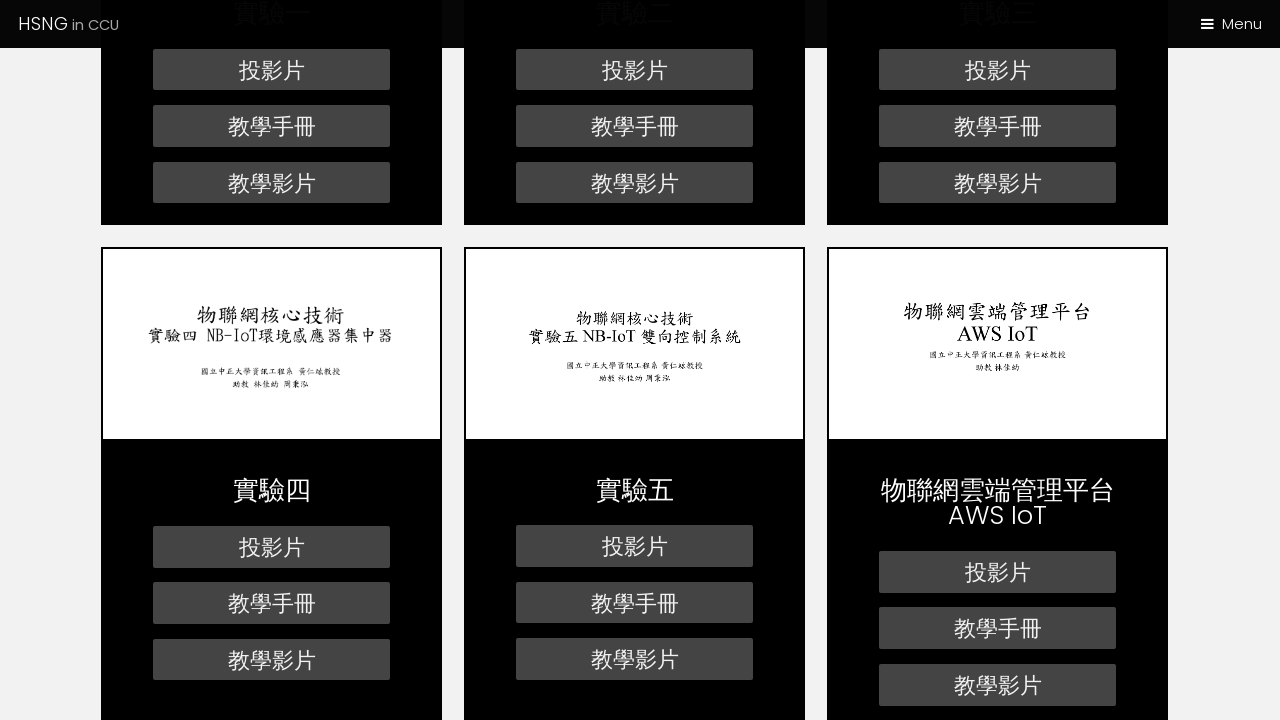

Scrolled page to position 2550px
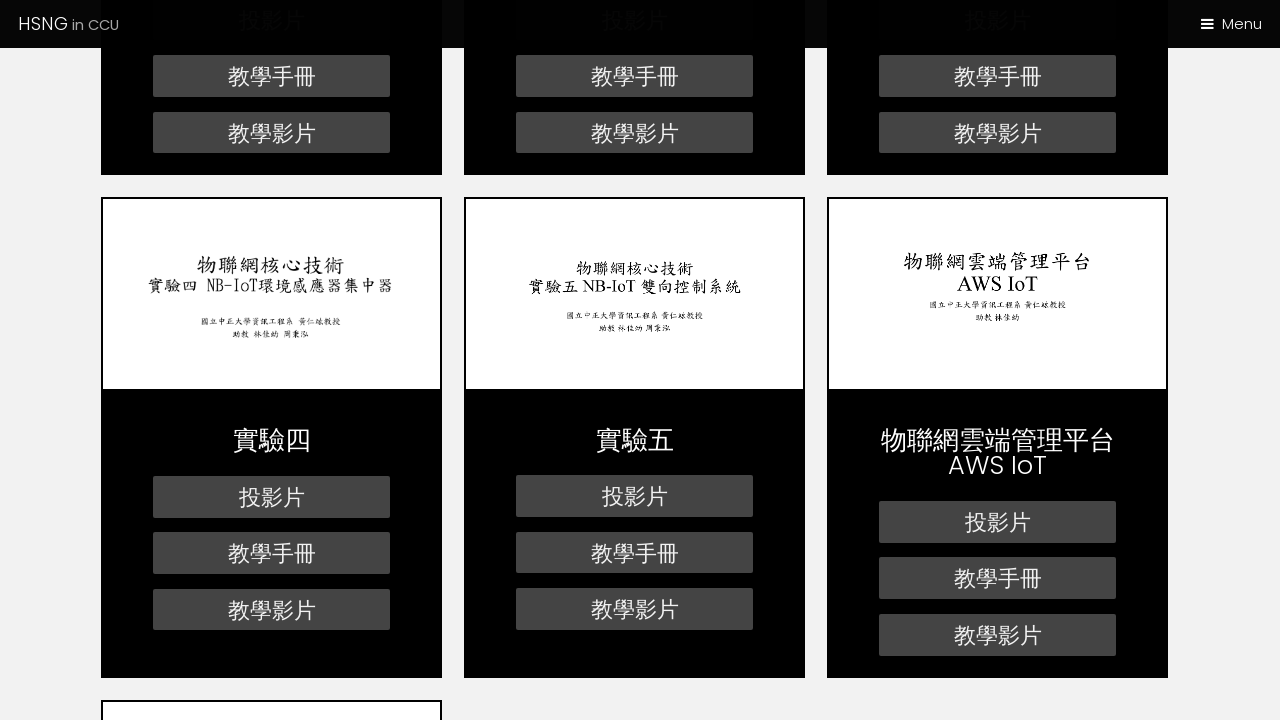

Waited 25ms for smooth scrolling
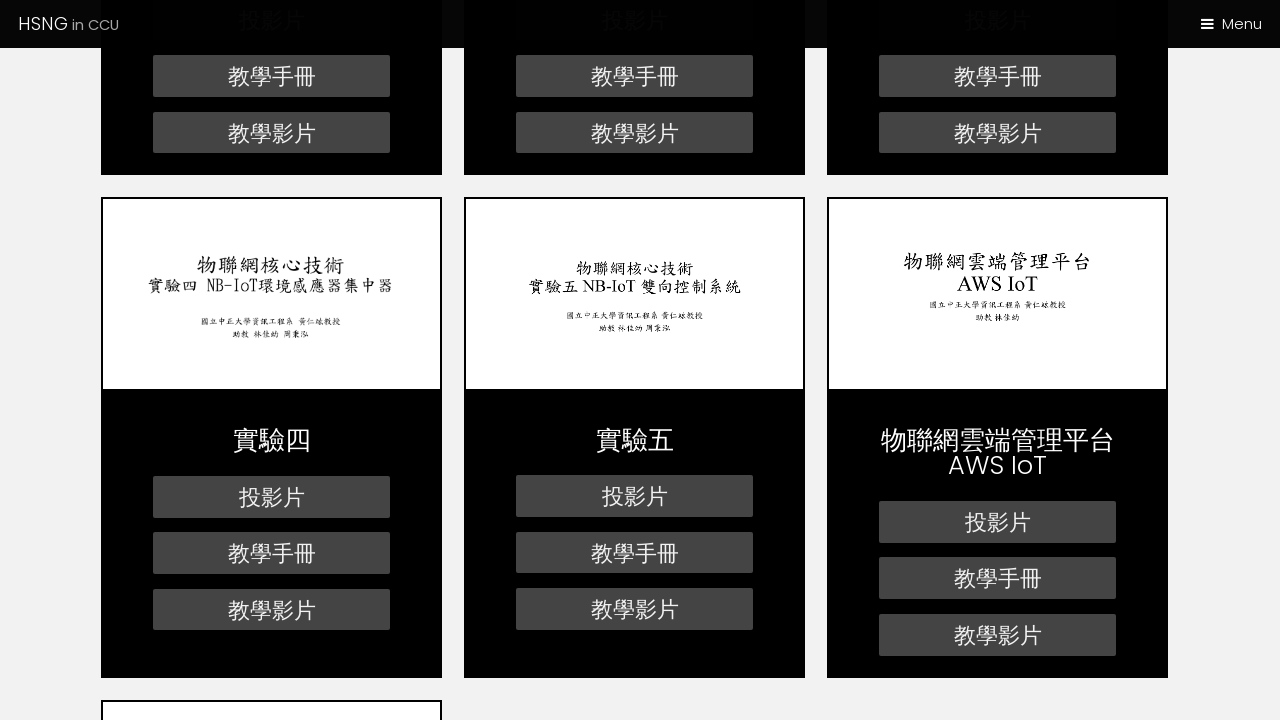

Scrolled page to position 2600px
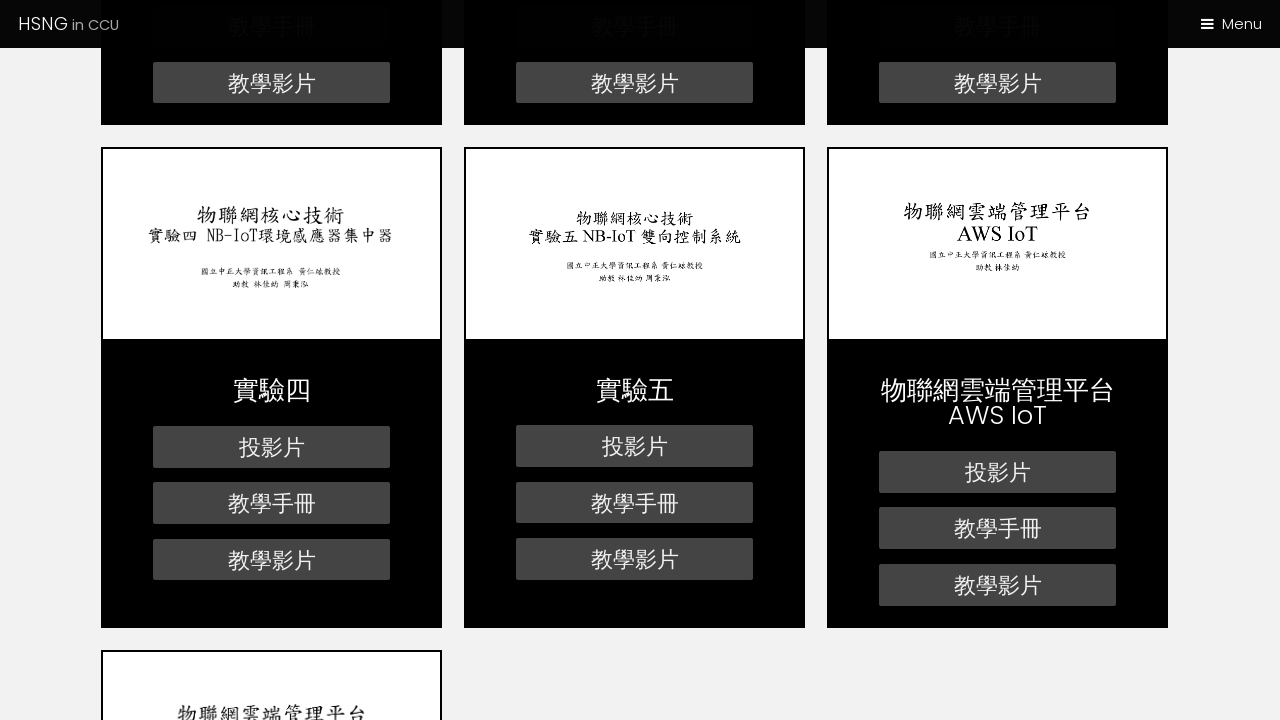

Waited 25ms for smooth scrolling
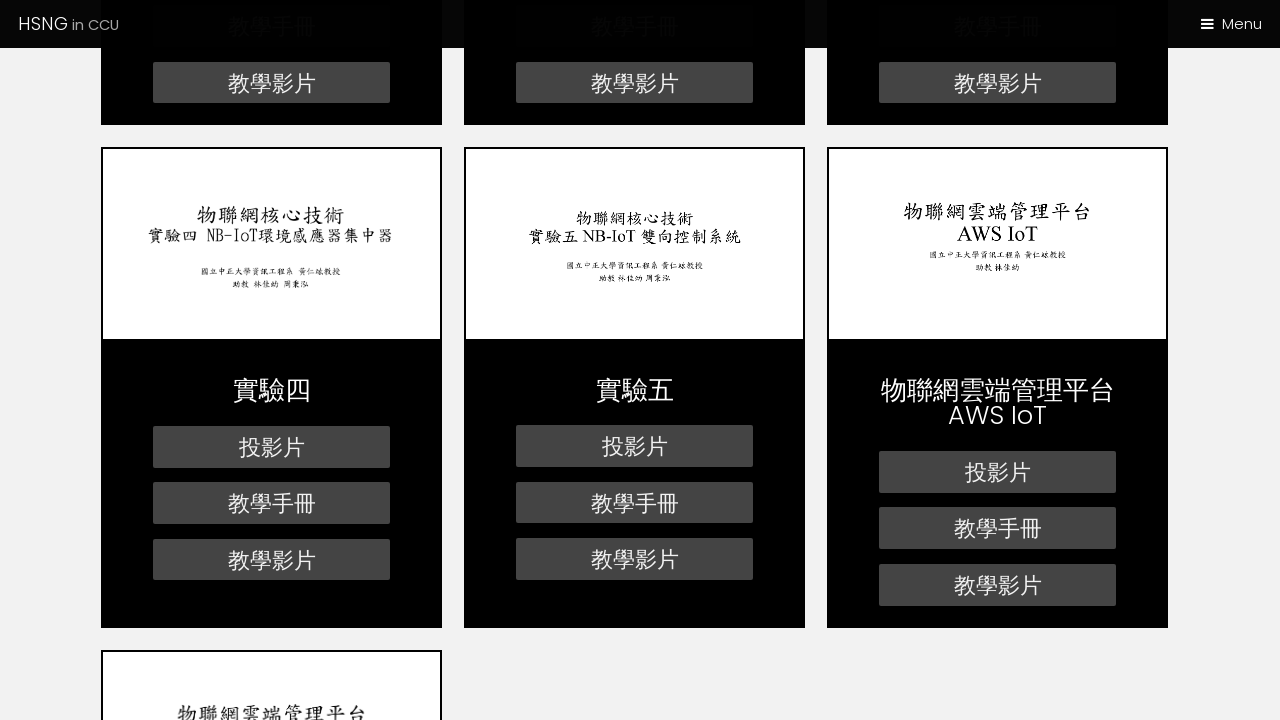

Scrolled page to position 2650px
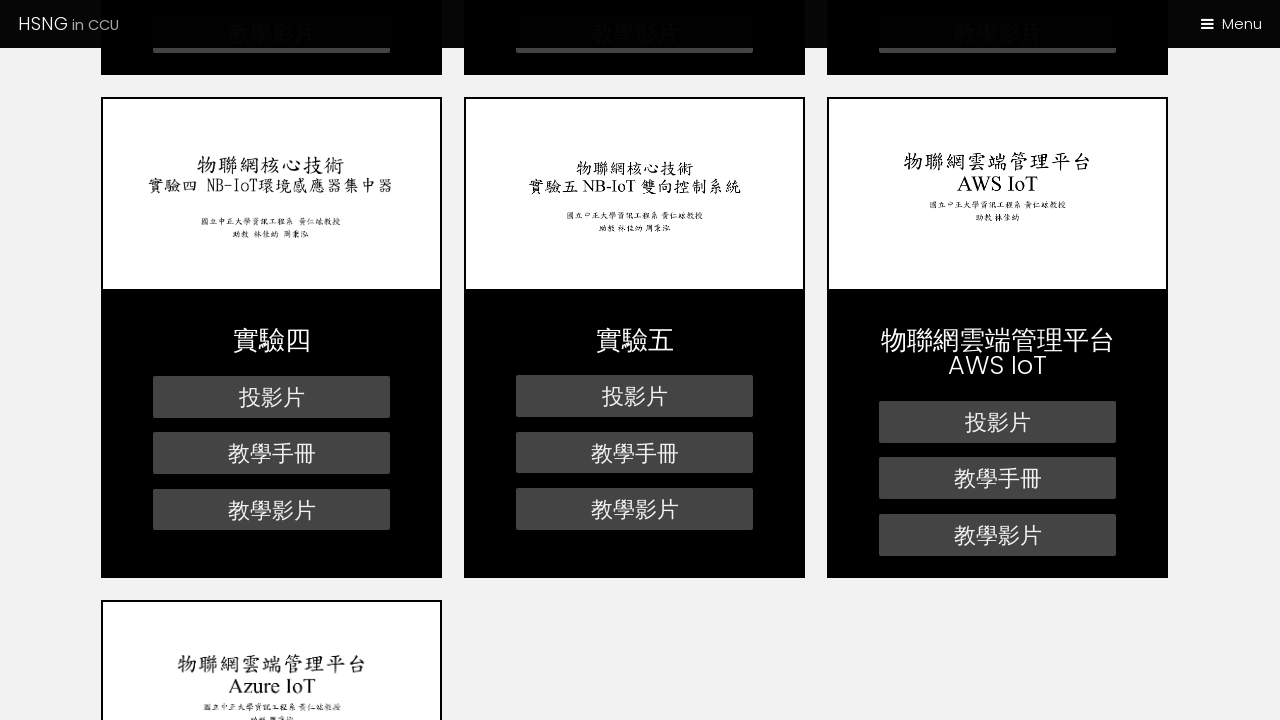

Waited 25ms for smooth scrolling
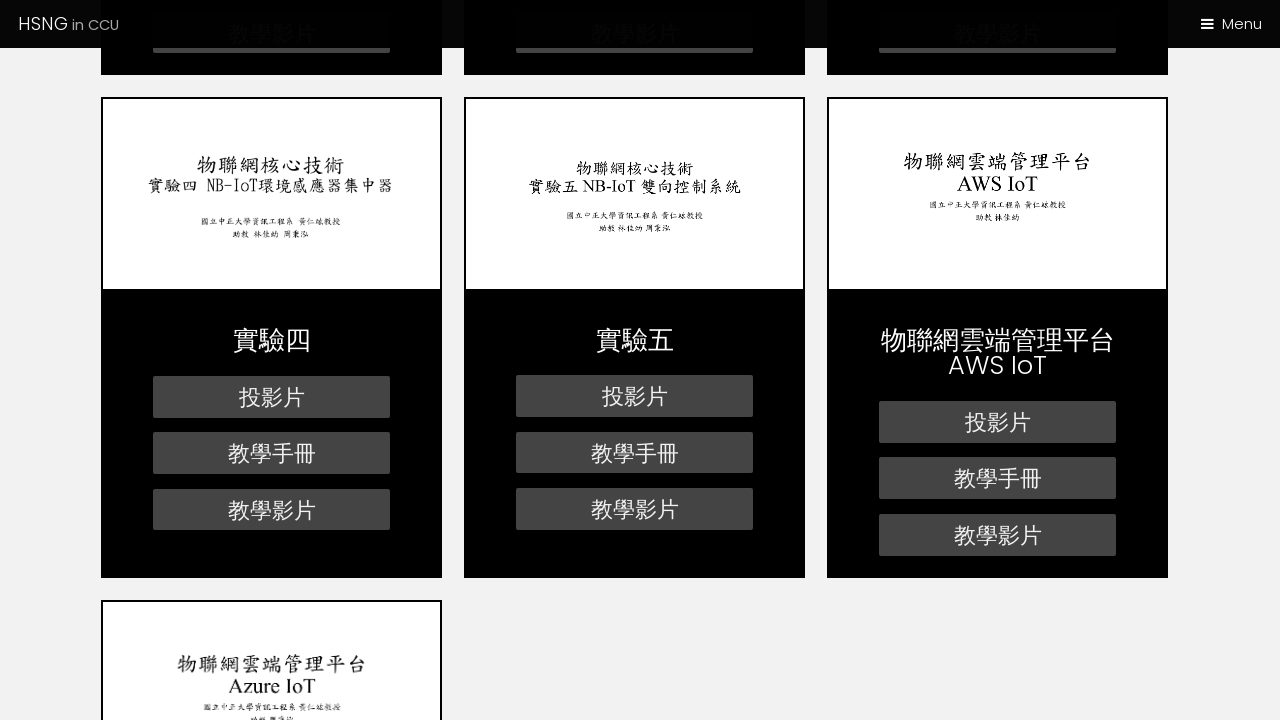

Scrolled page to position 2700px
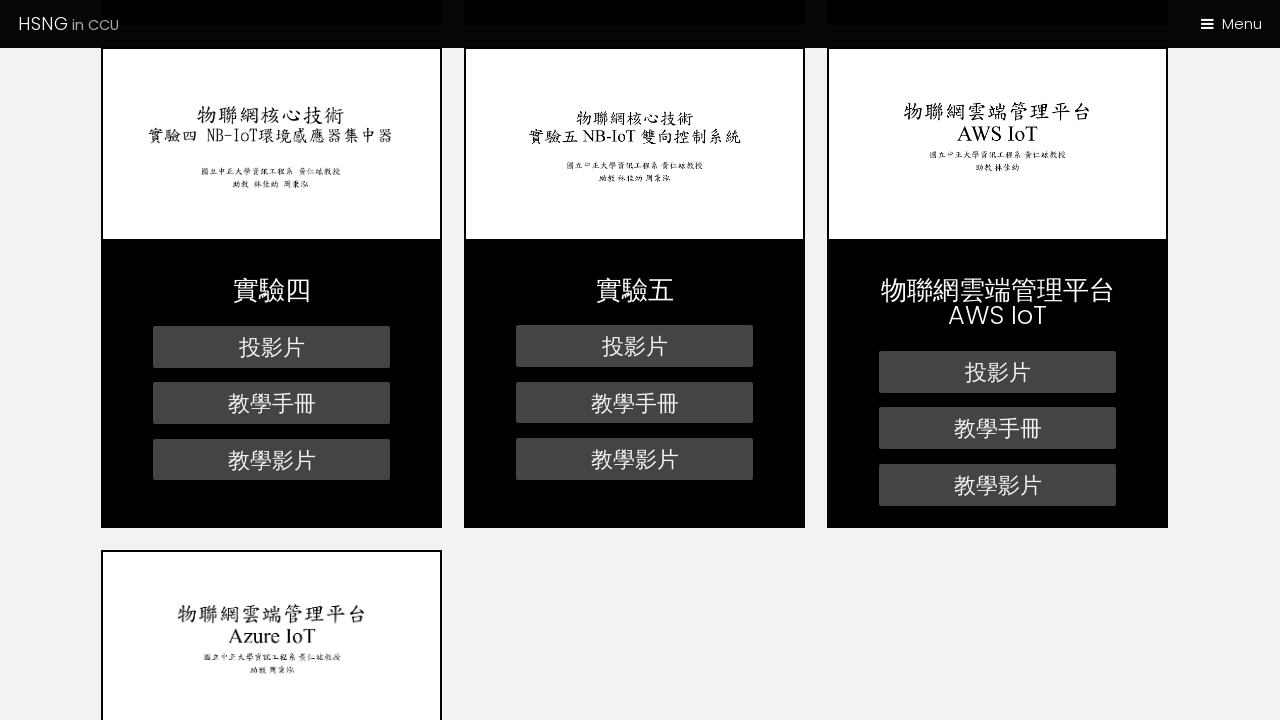

Waited 25ms for smooth scrolling
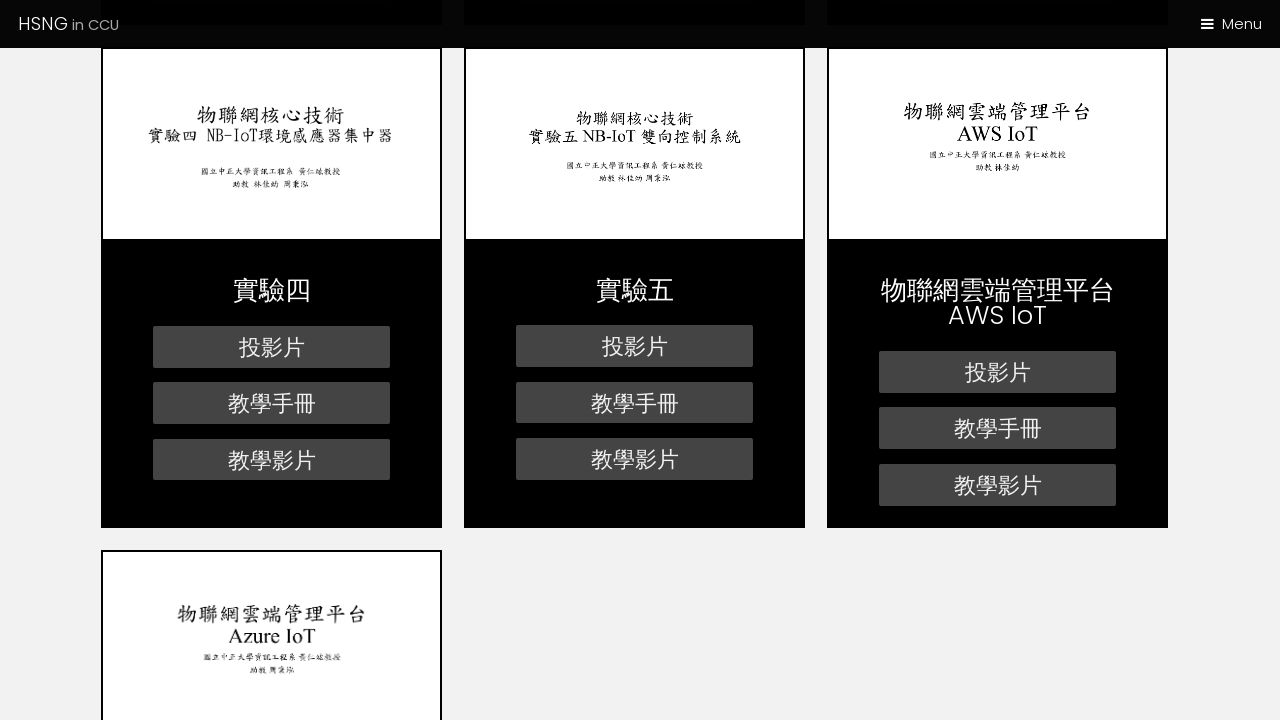

Scrolled page to position 2750px
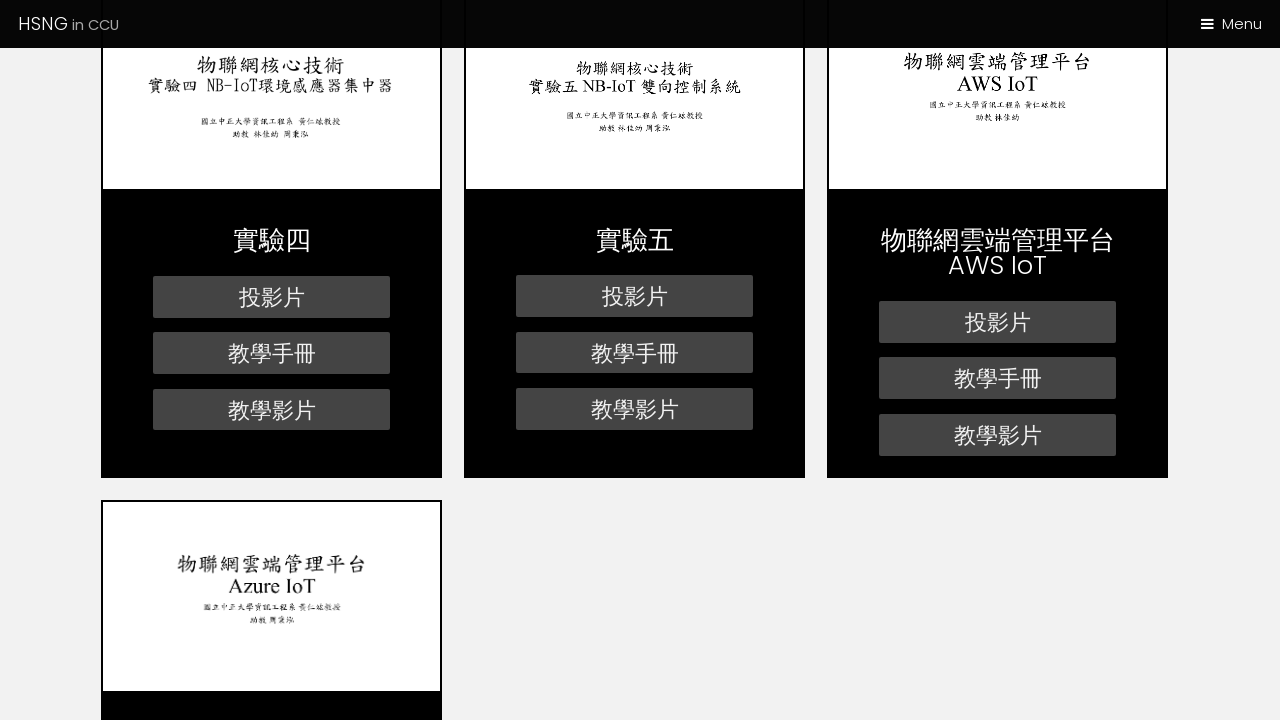

Waited 25ms for smooth scrolling
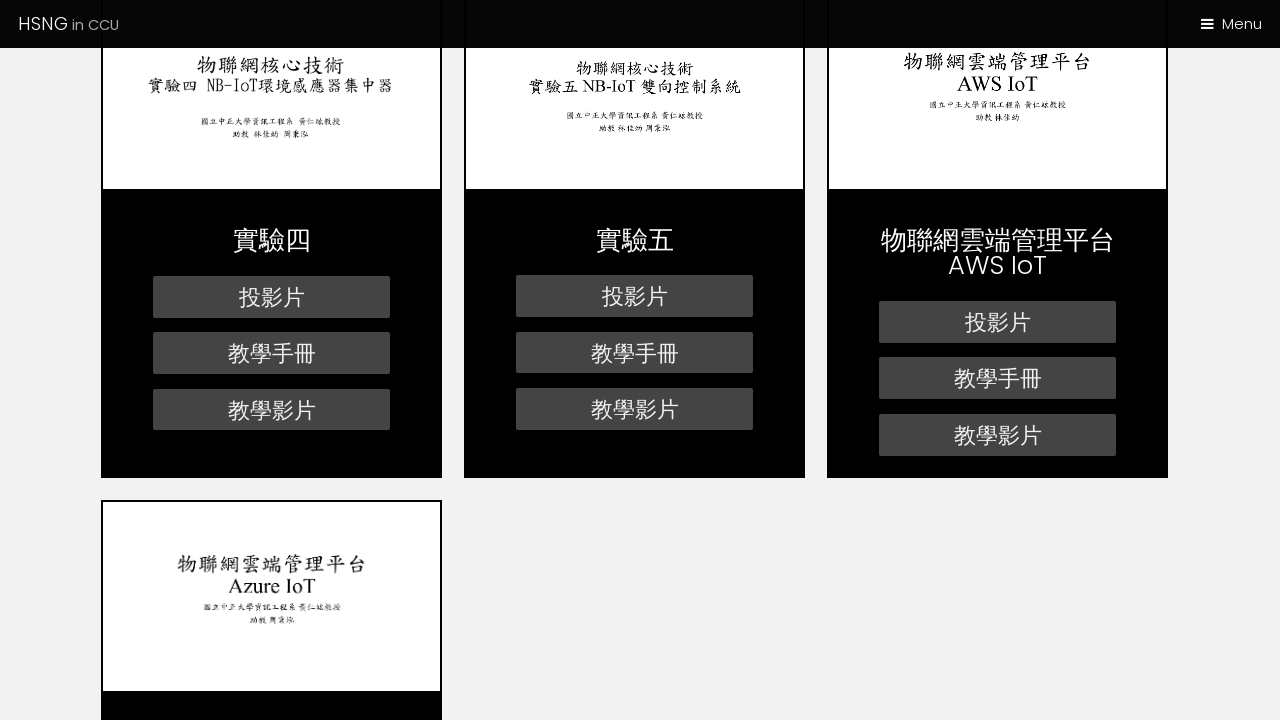

Scrolled page to position 2800px
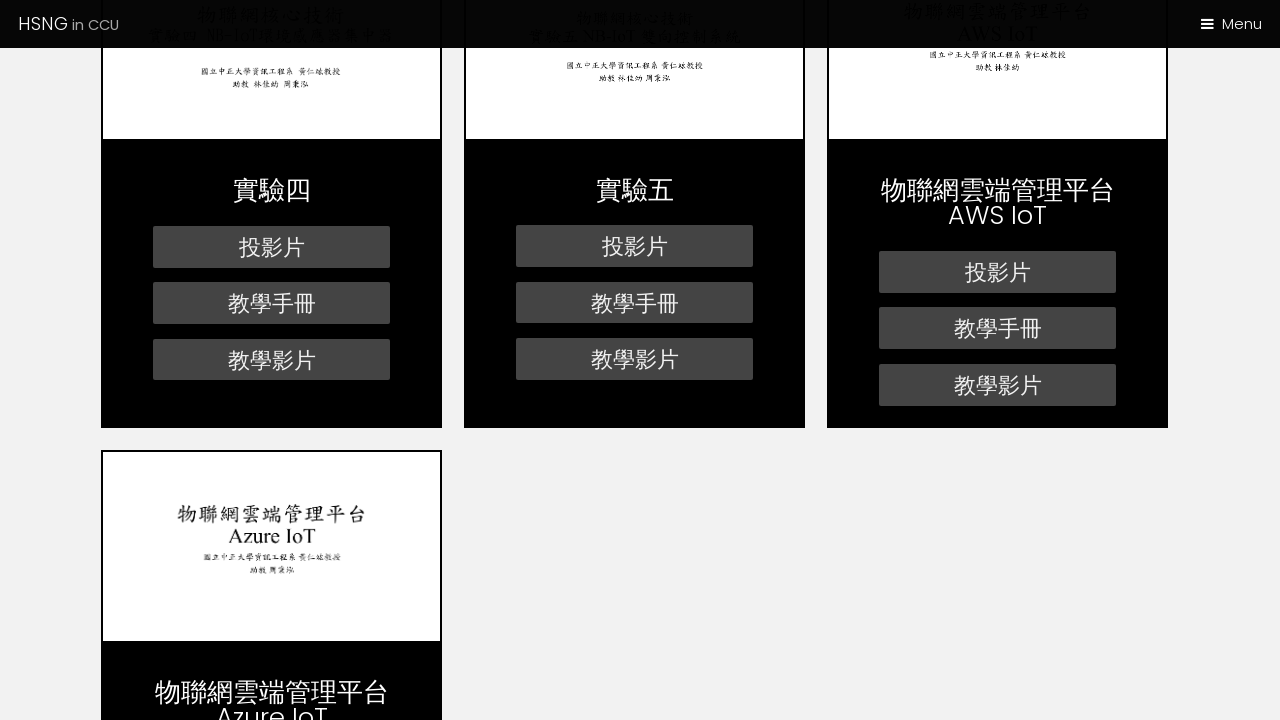

Waited 25ms for smooth scrolling
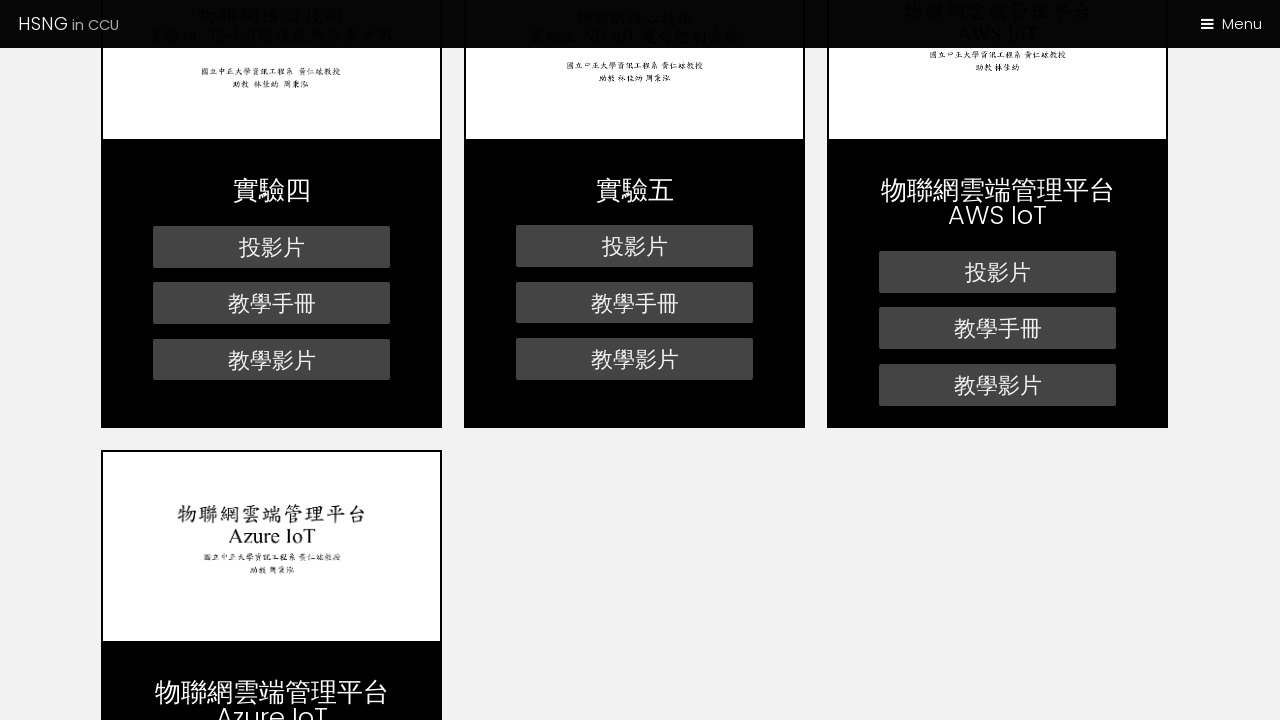

Scrolled page to position 2850px
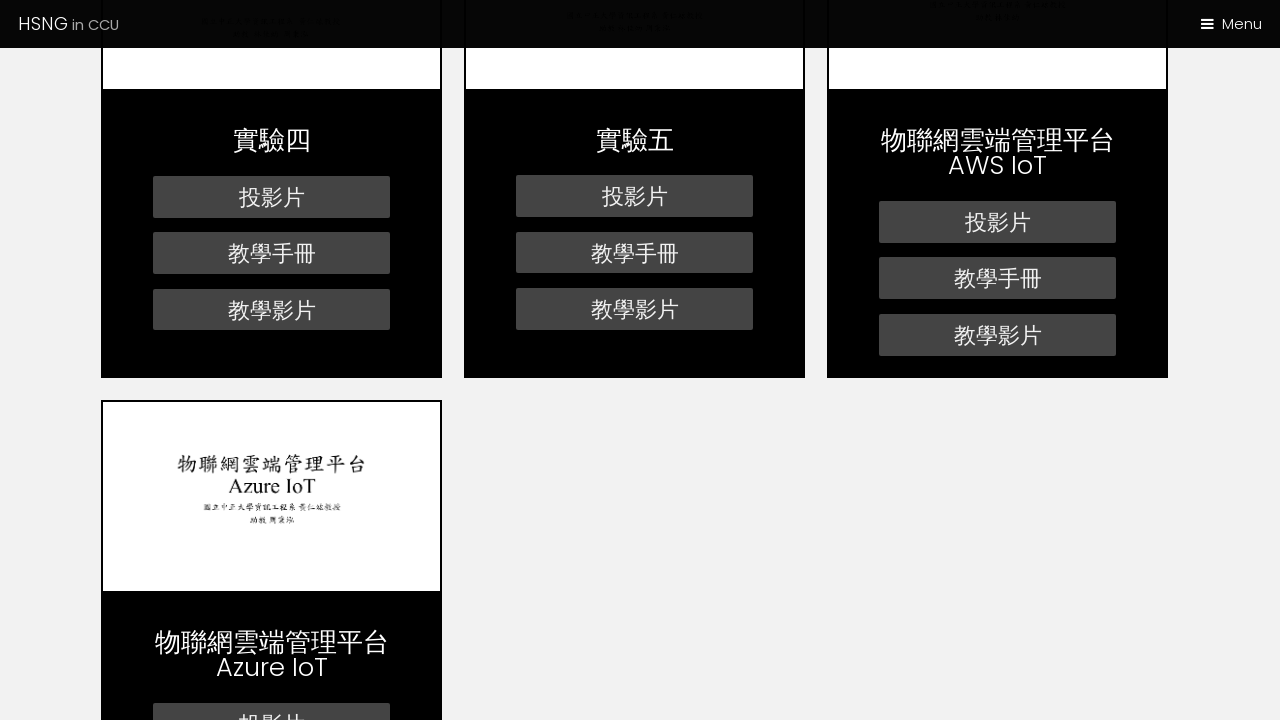

Waited 25ms for smooth scrolling
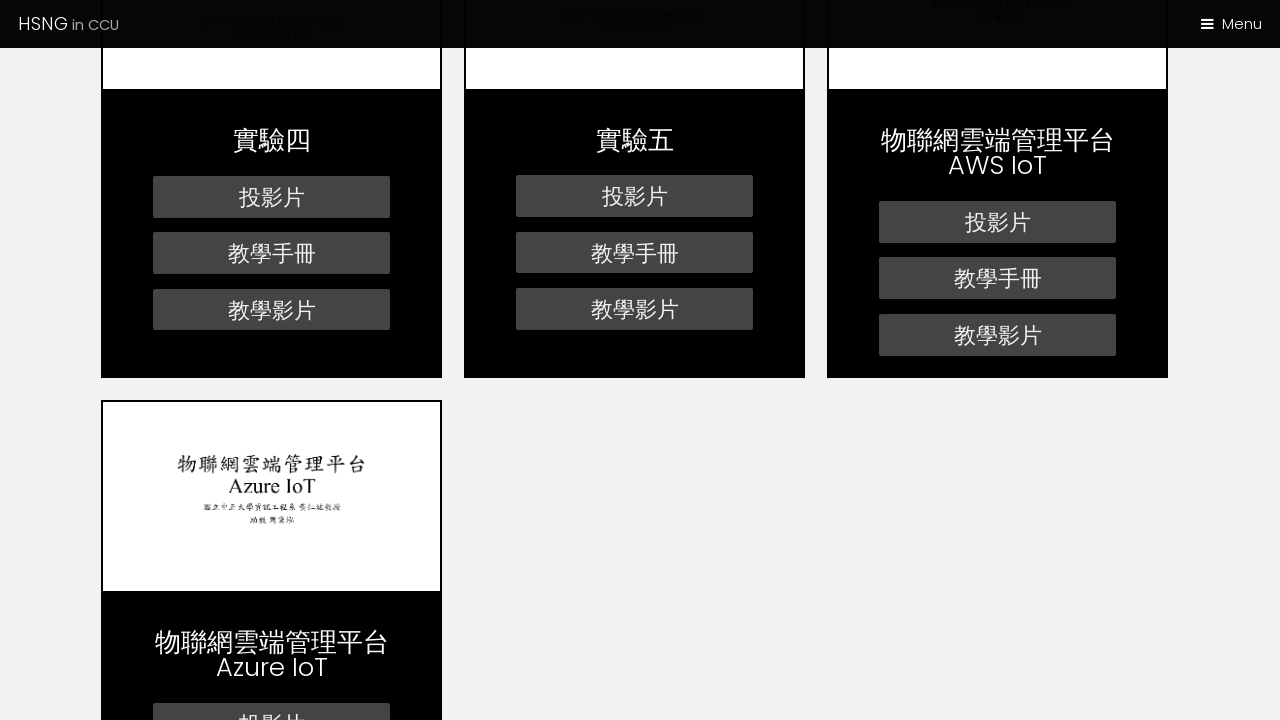

Scrolled page to position 2900px
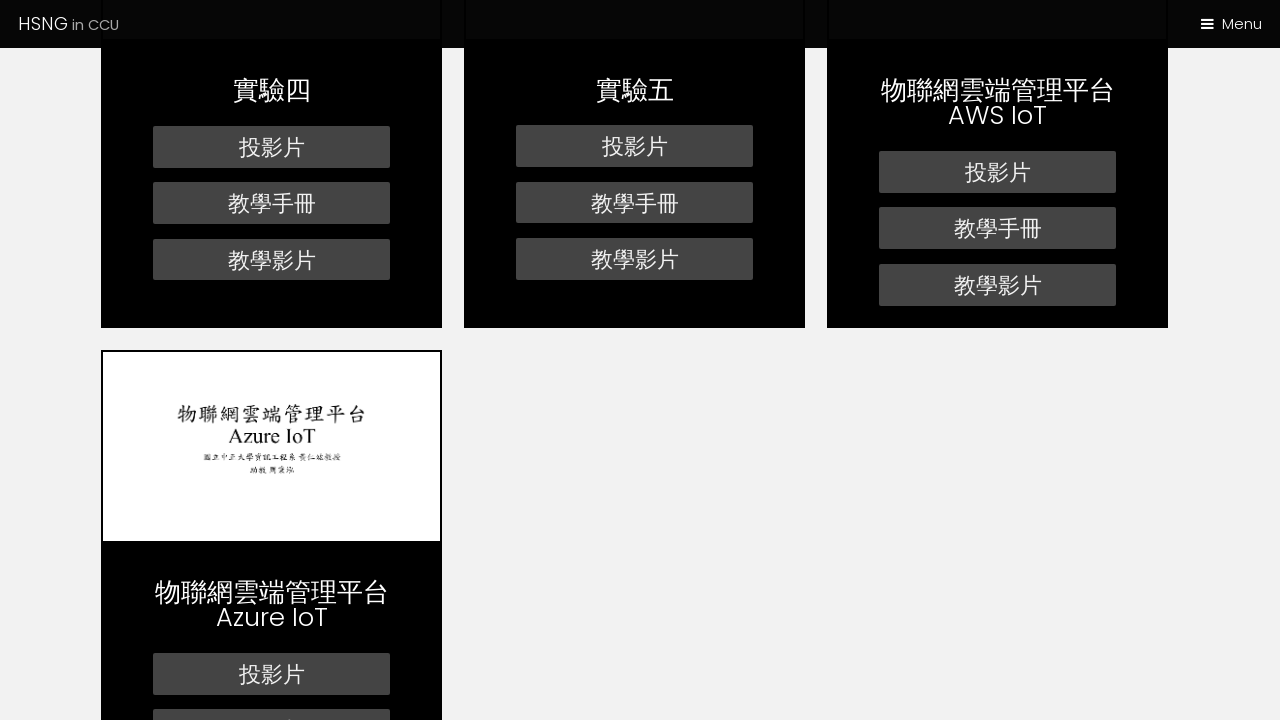

Waited 25ms for smooth scrolling
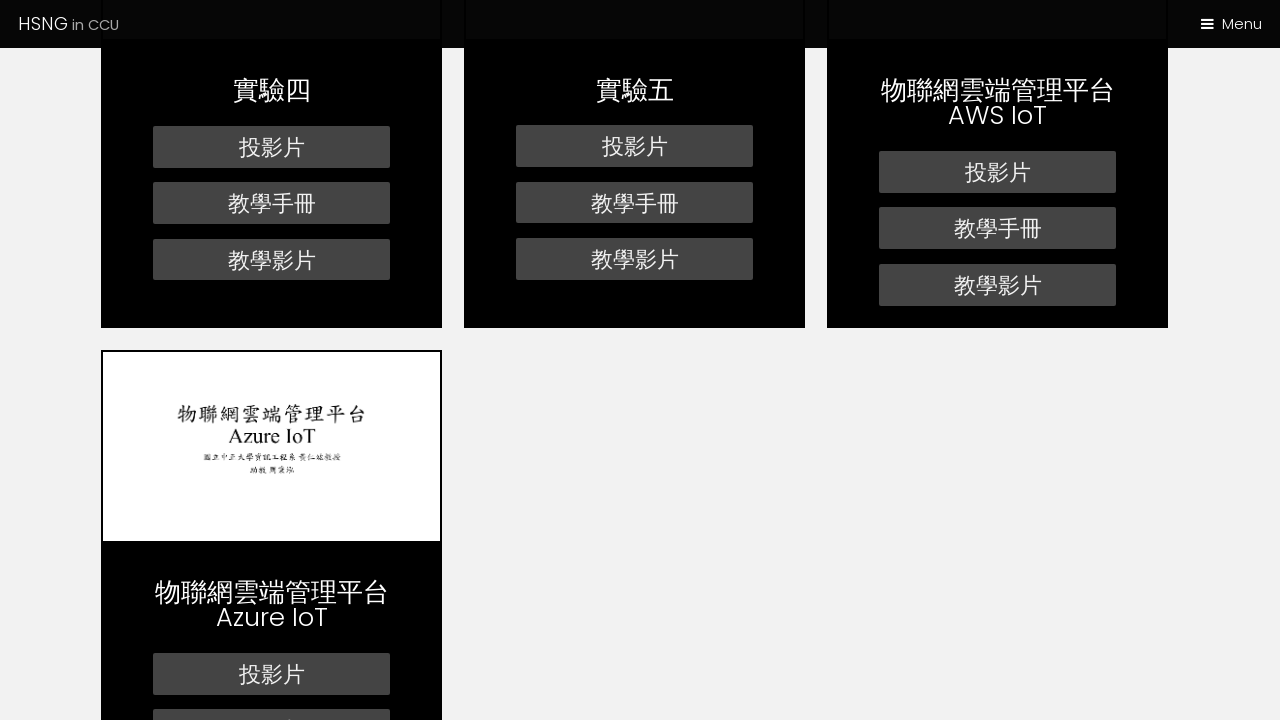

Scrolled page to position 2950px
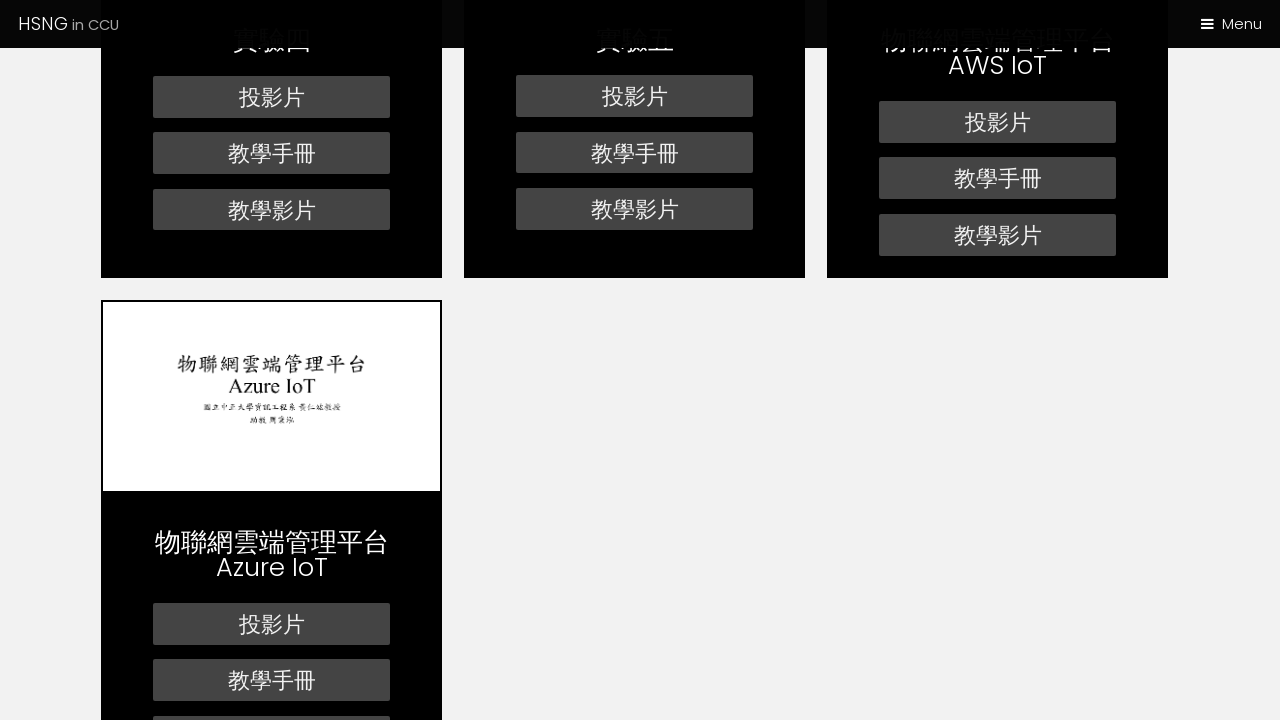

Waited 25ms for smooth scrolling
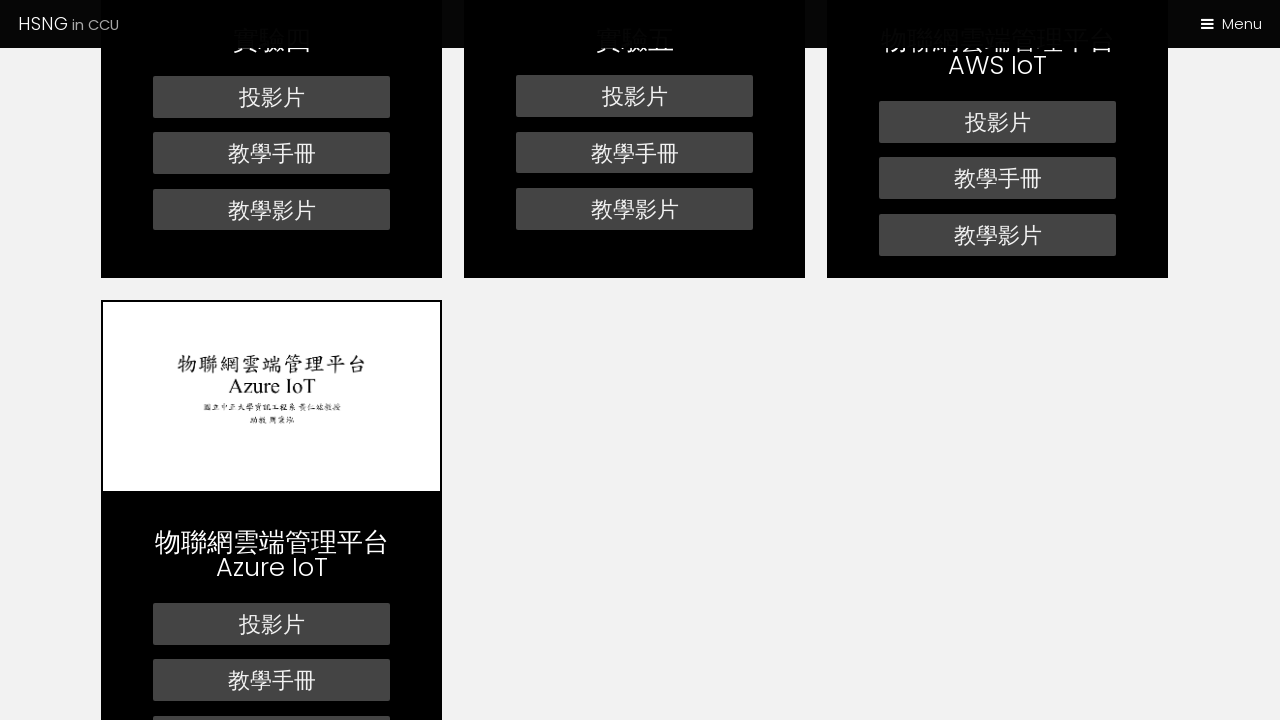

Scrolled page to position 3000px
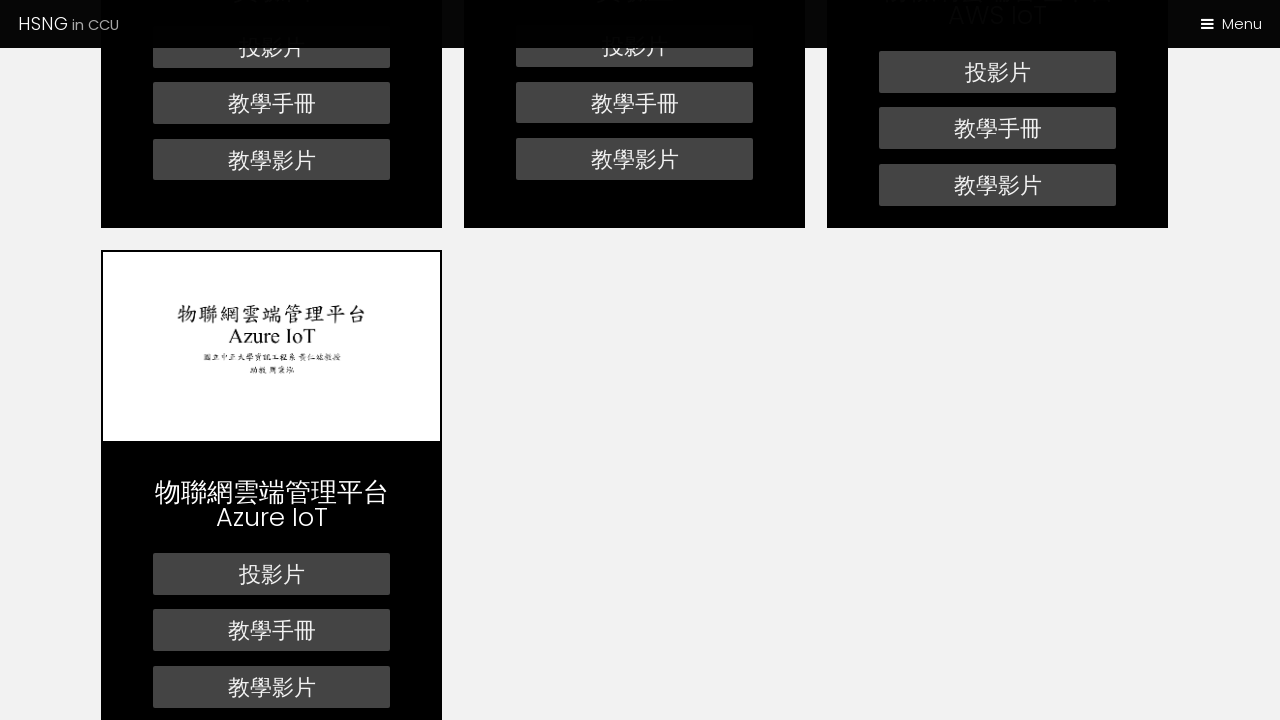

Waited 25ms for smooth scrolling
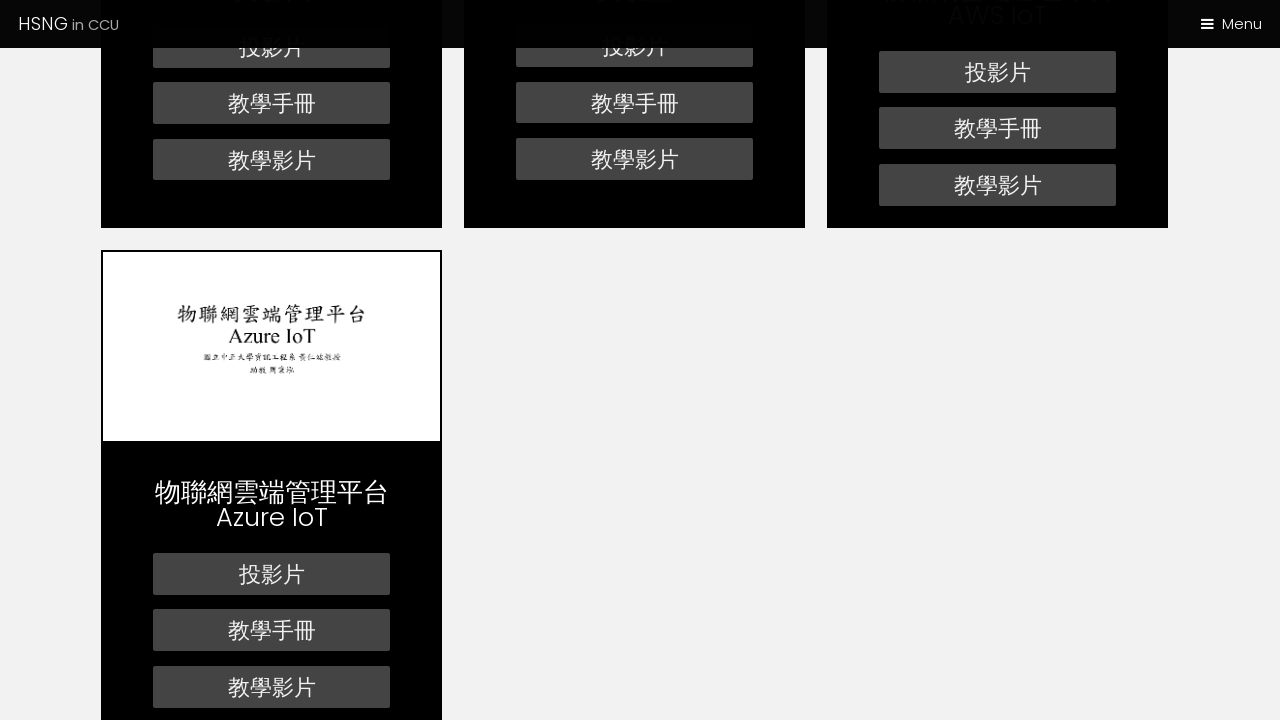

Scrolled page to position 3050px
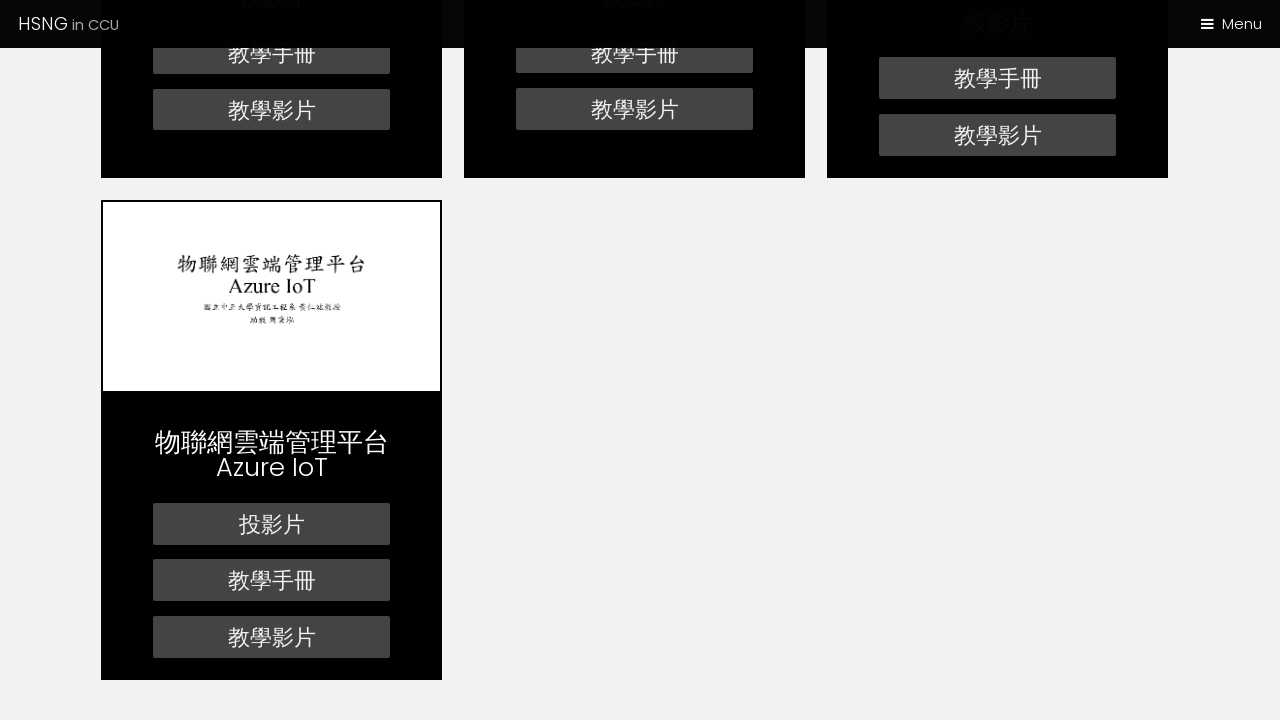

Waited 25ms for smooth scrolling
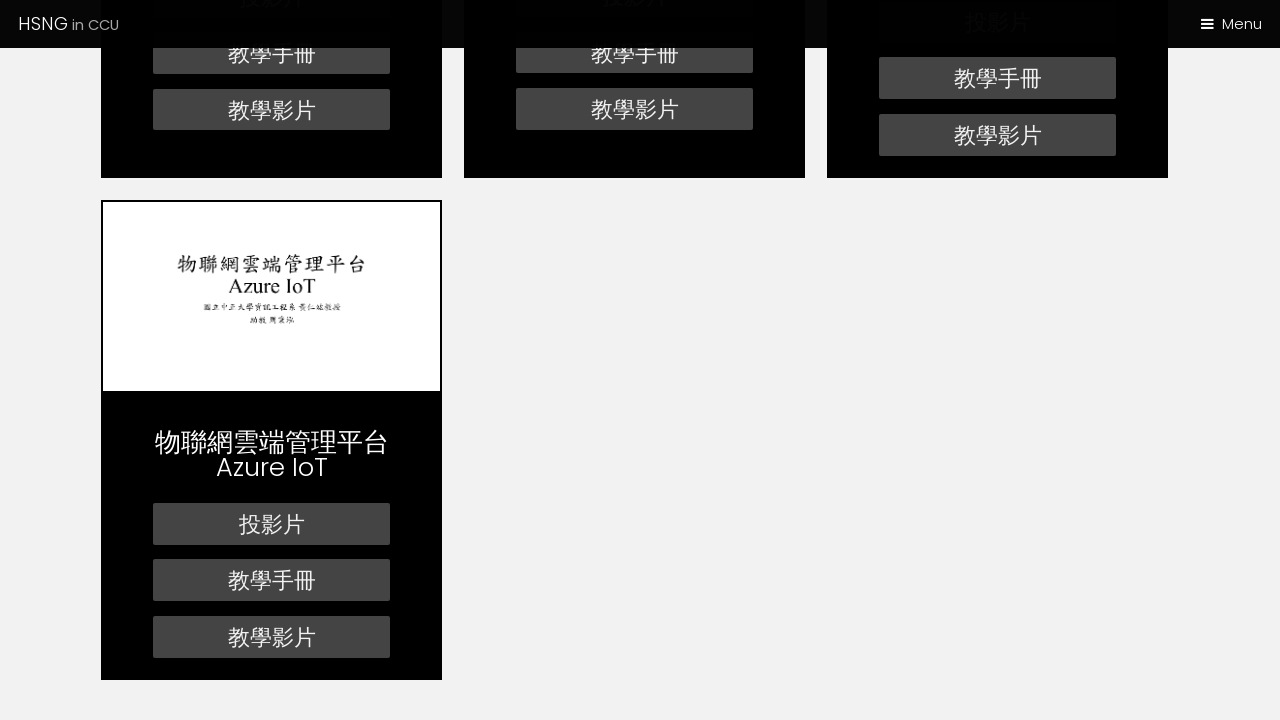

Scrolled page to position 3100px
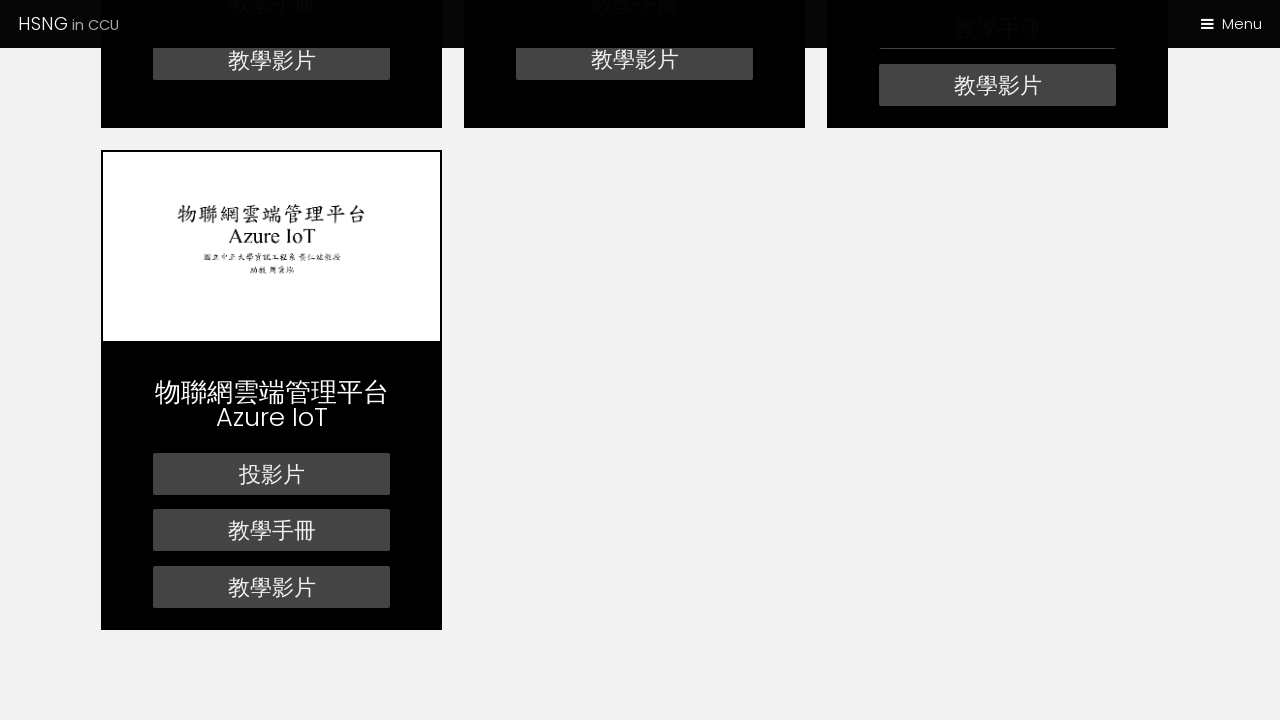

Waited 25ms for smooth scrolling
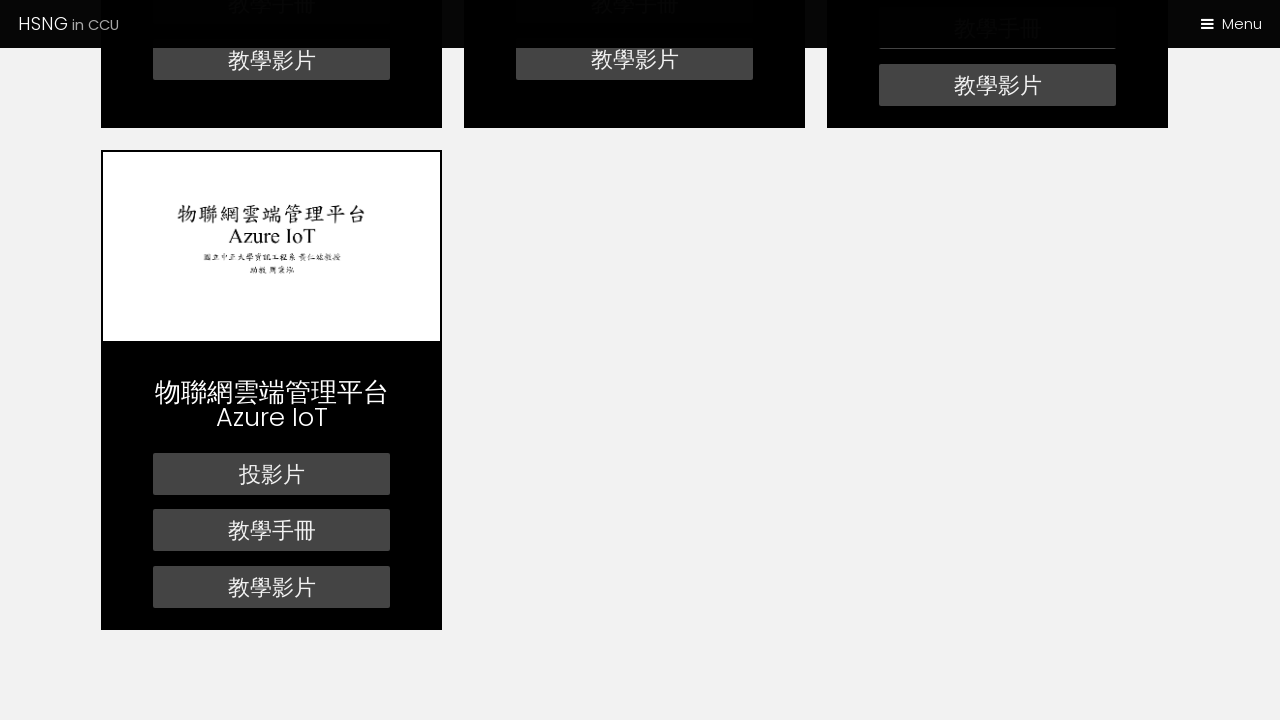

Scrolled page to position 3150px
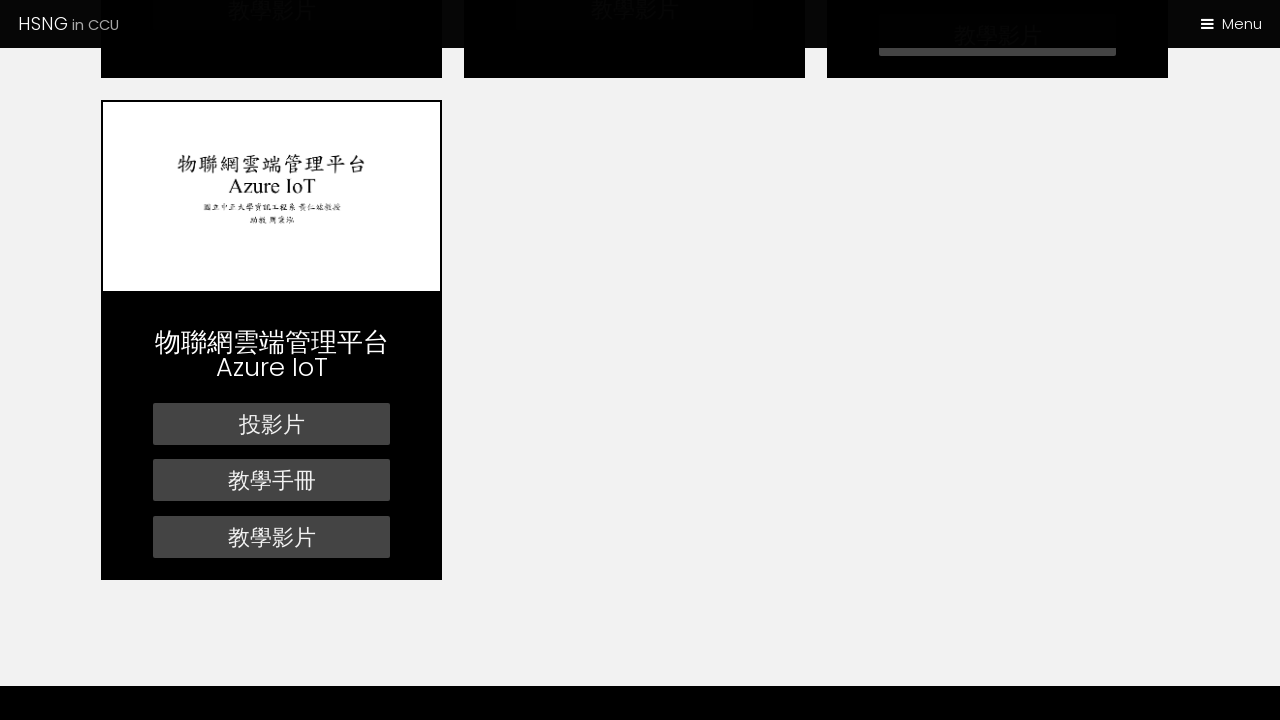

Waited 25ms for smooth scrolling
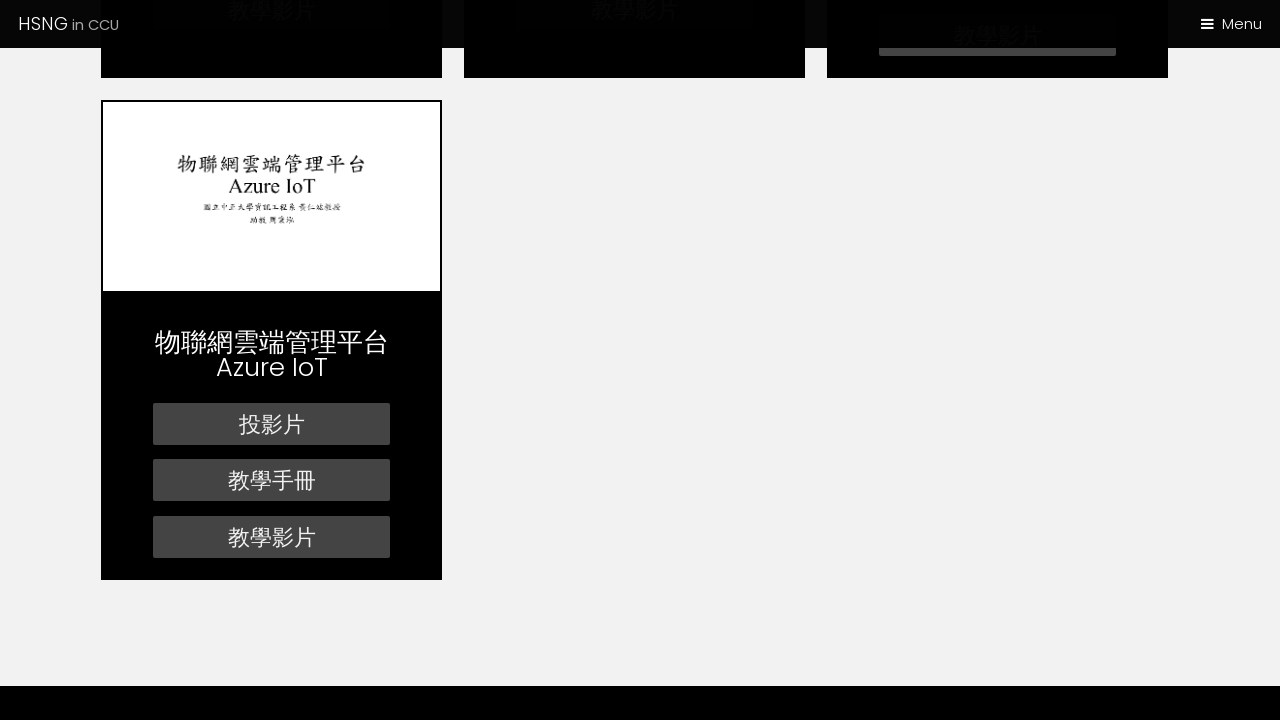

Scrolled page to position 3200px
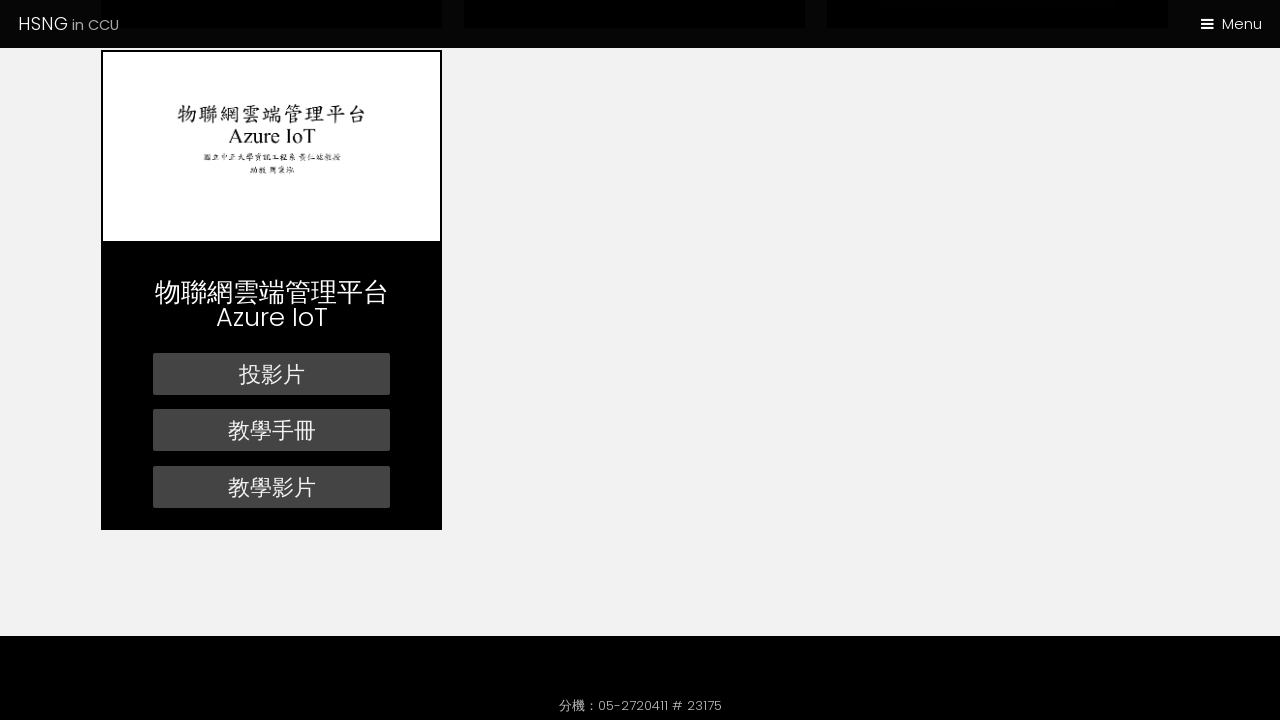

Waited 25ms for smooth scrolling
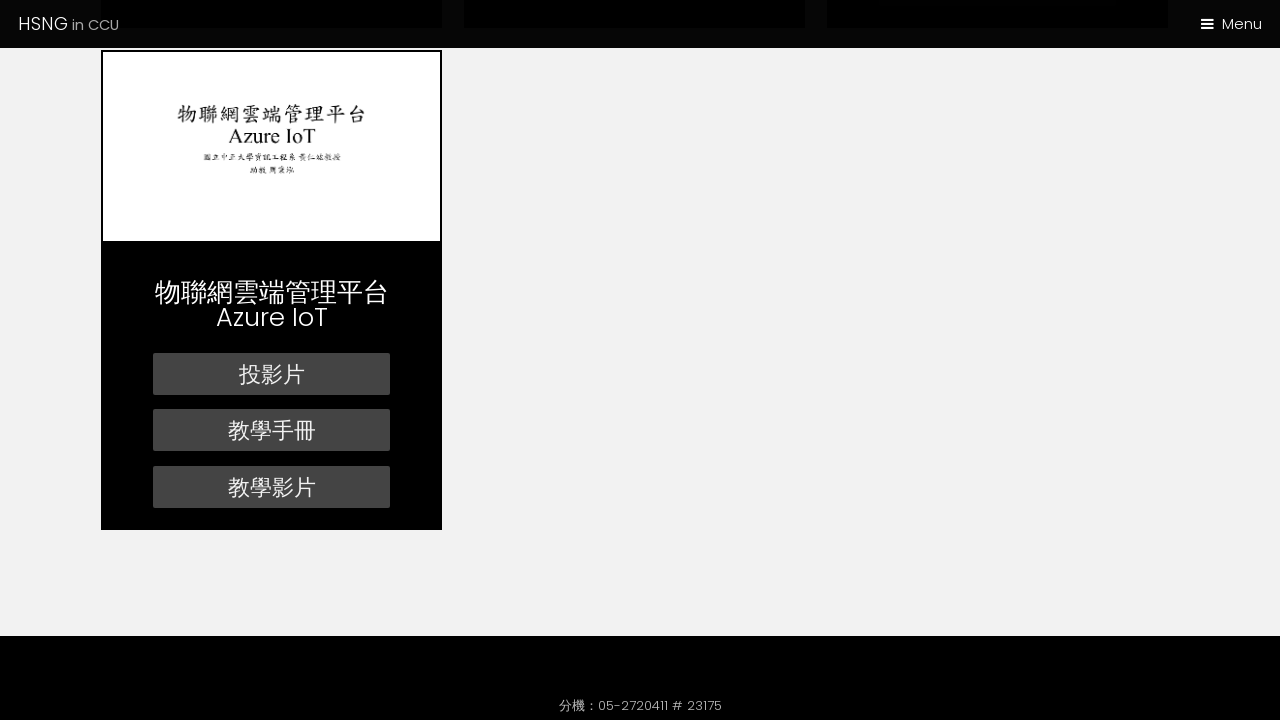

Scrolled page to position 3250px
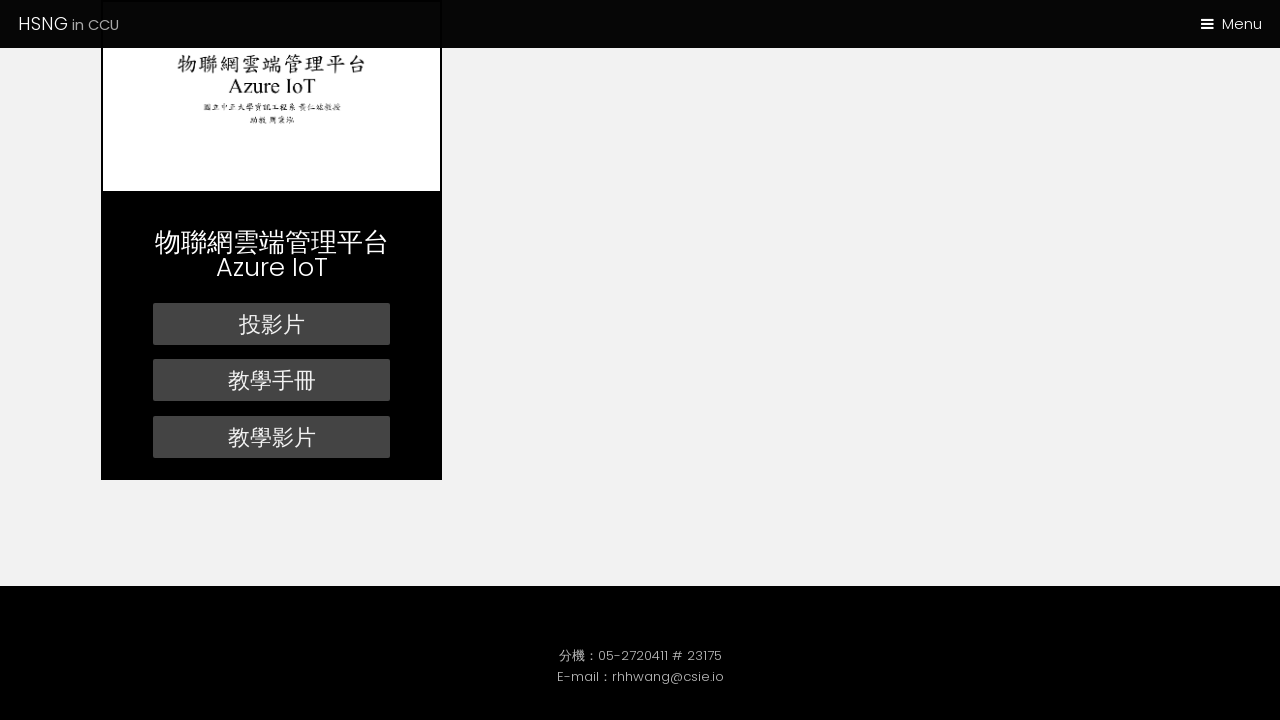

Waited 25ms for smooth scrolling
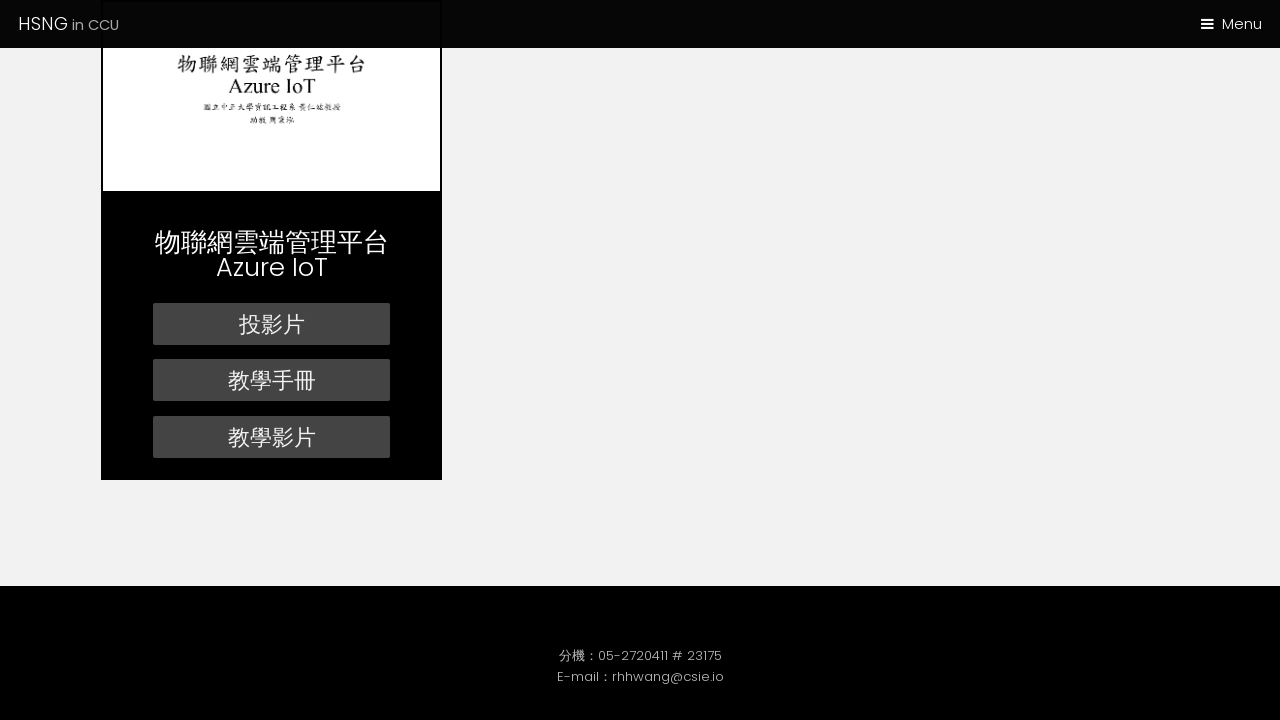

Scrolled page to position 3300px
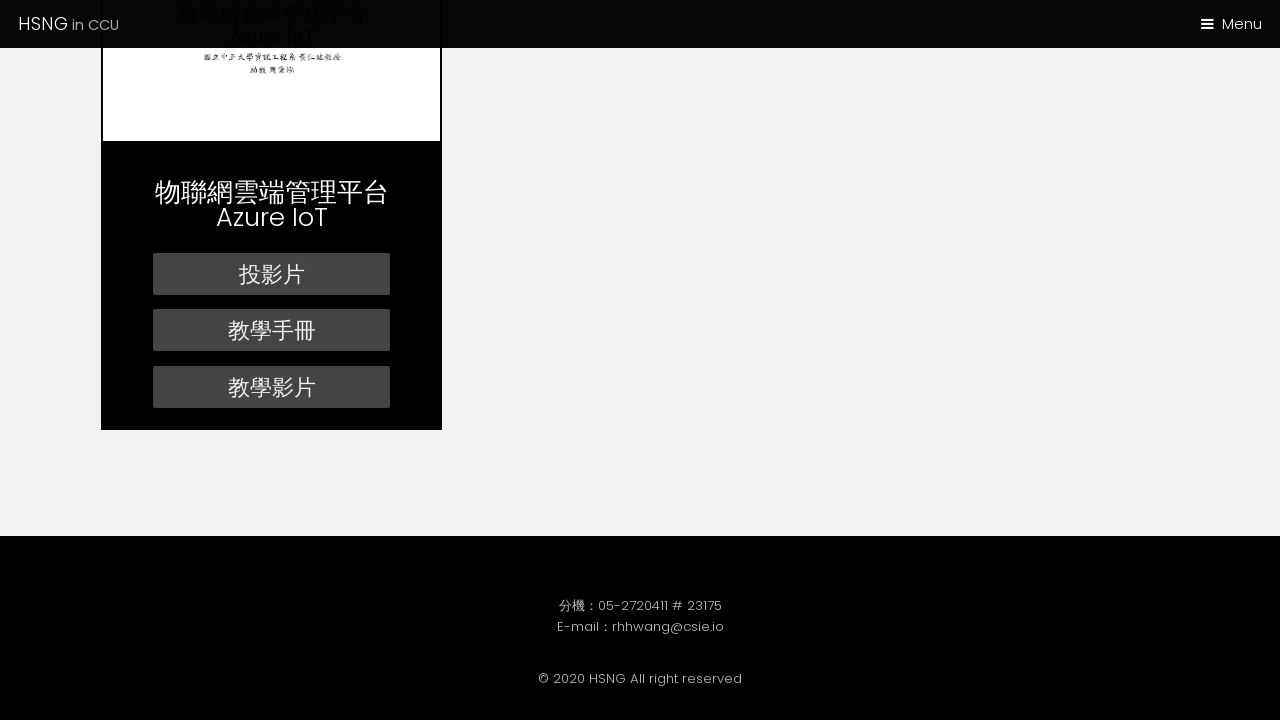

Waited 25ms for smooth scrolling
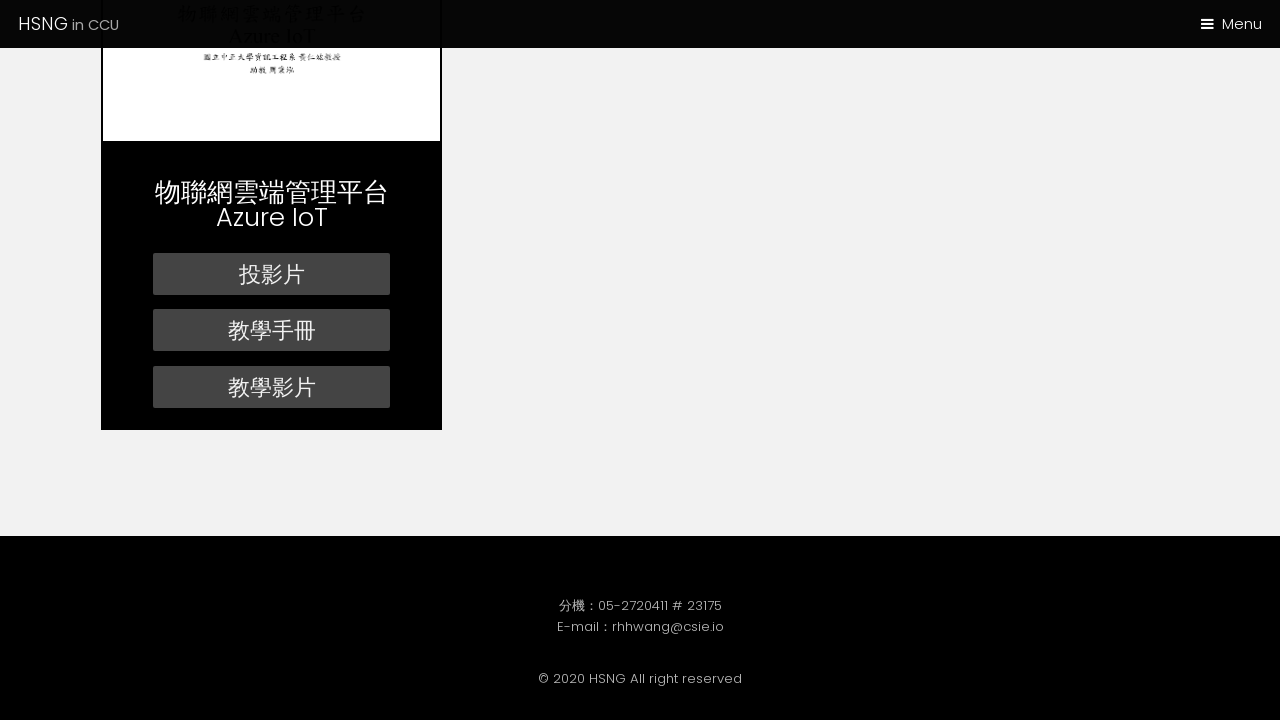

Scrolled page to position 3350px
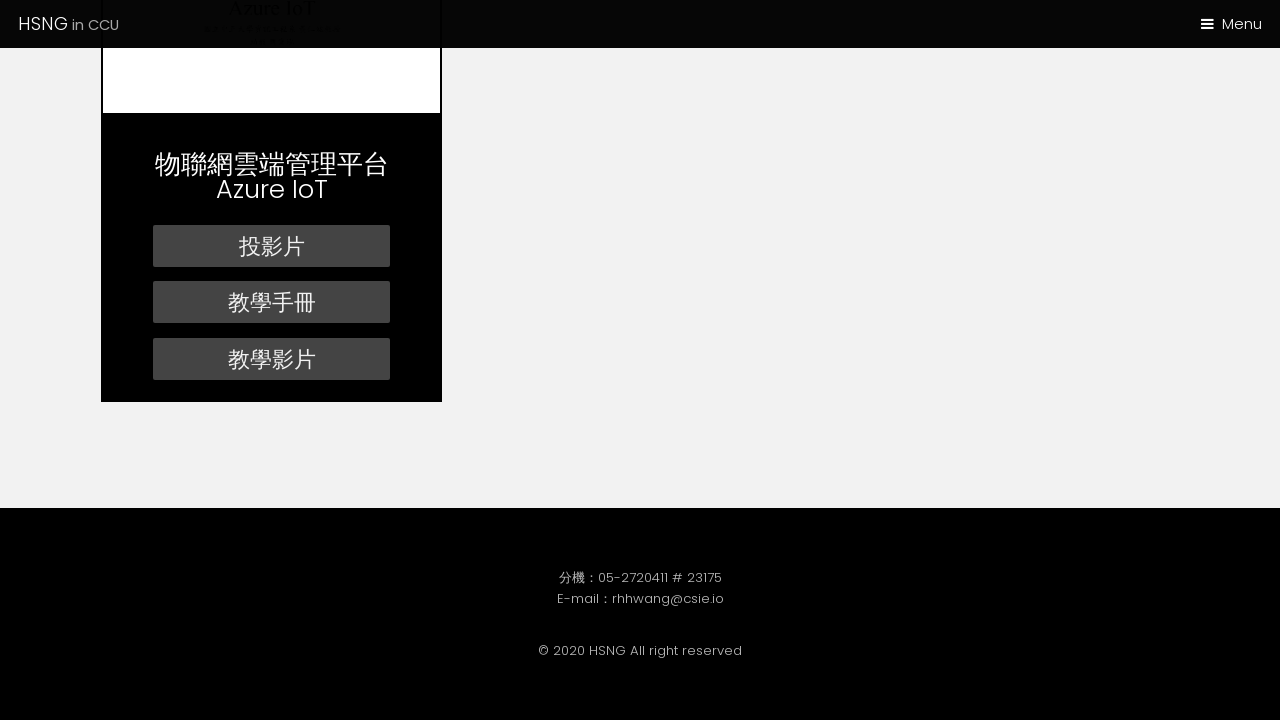

Waited 25ms for smooth scrolling
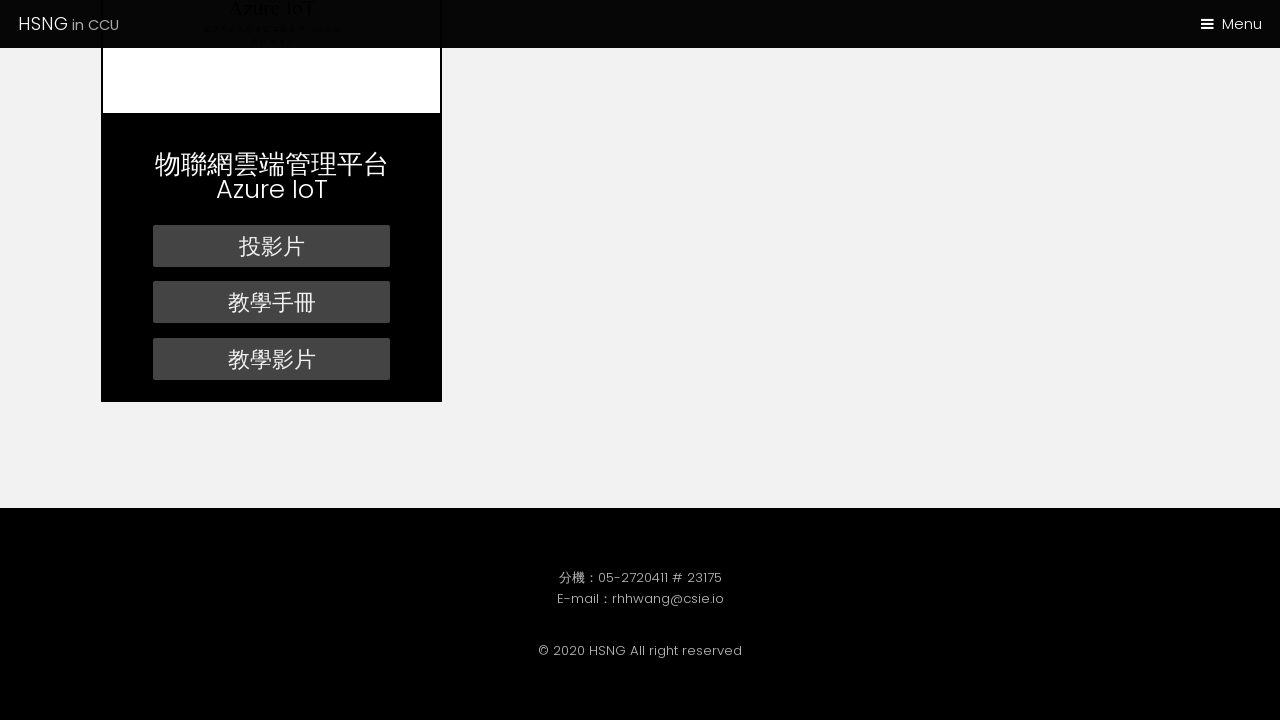

Scrolled page to position 3400px
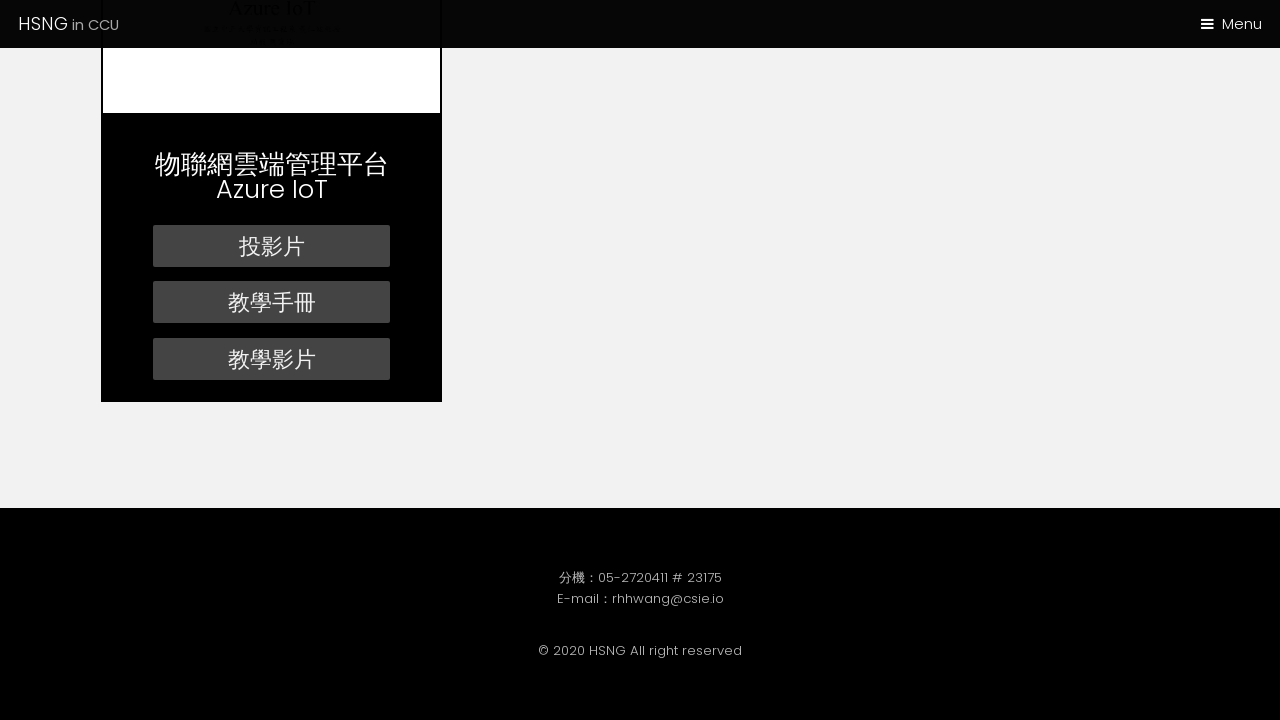

Waited 25ms for smooth scrolling
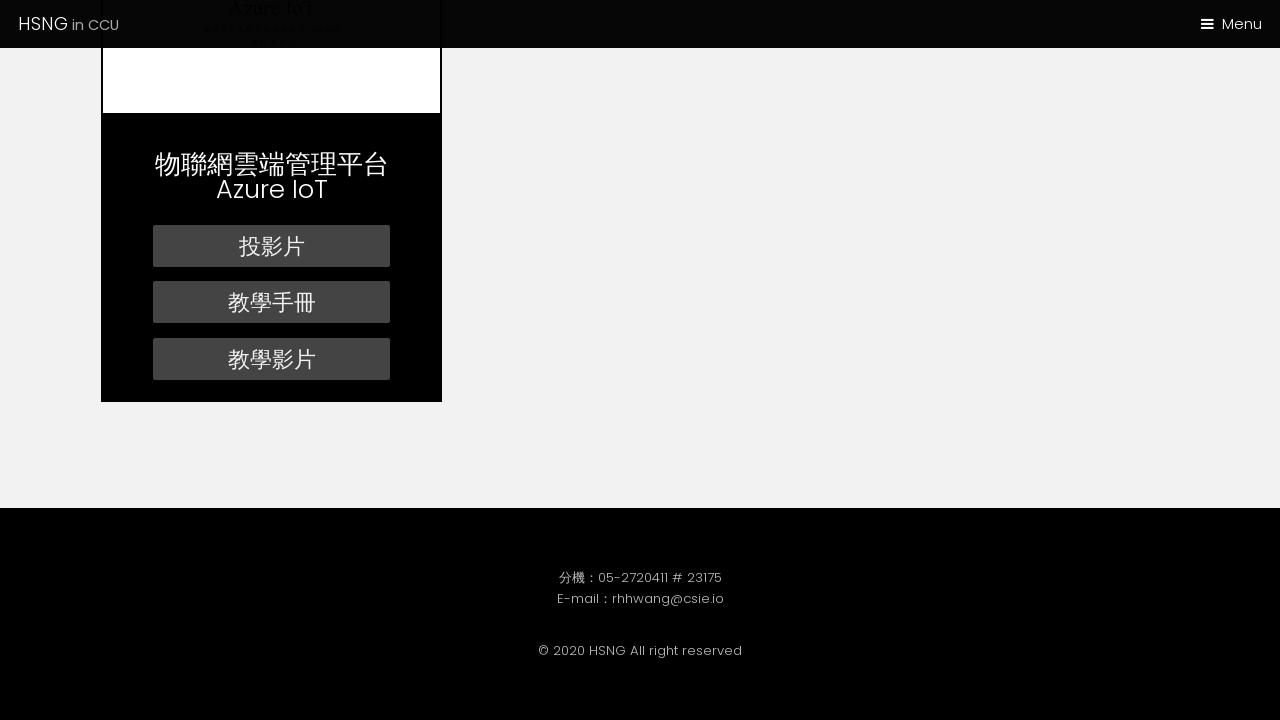

Scrolled page to position 3450px
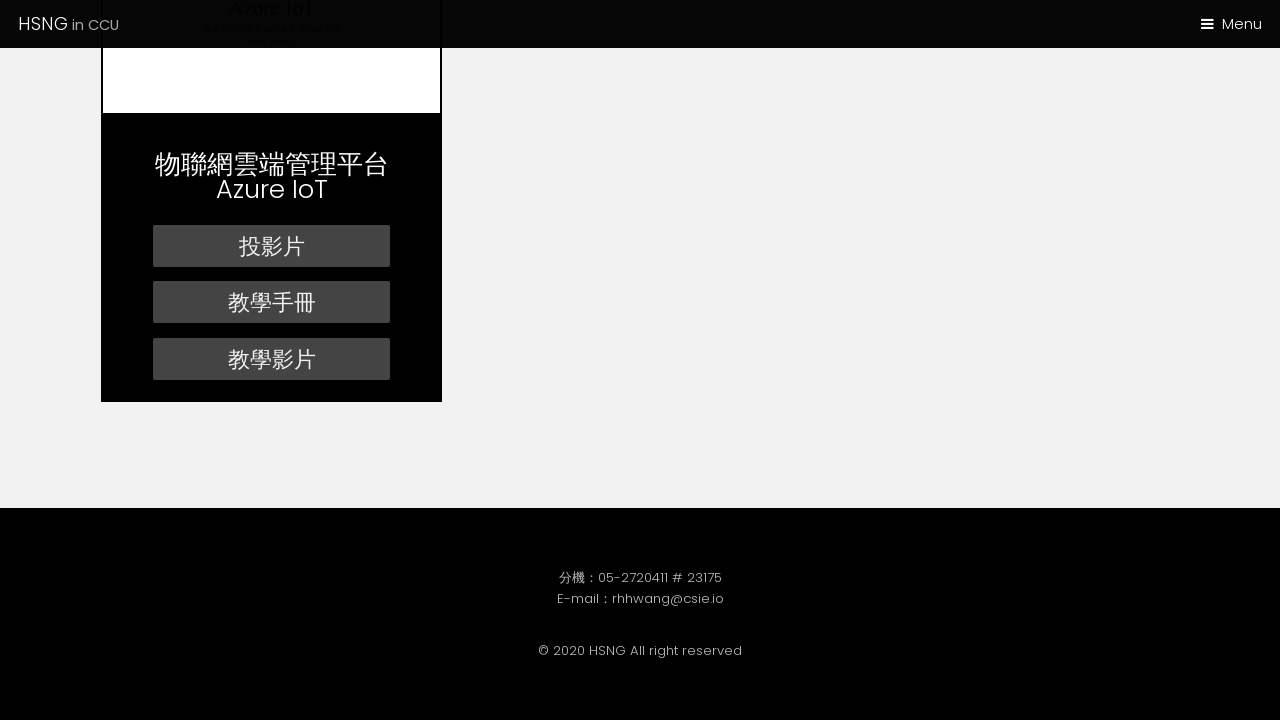

Waited 25ms for smooth scrolling
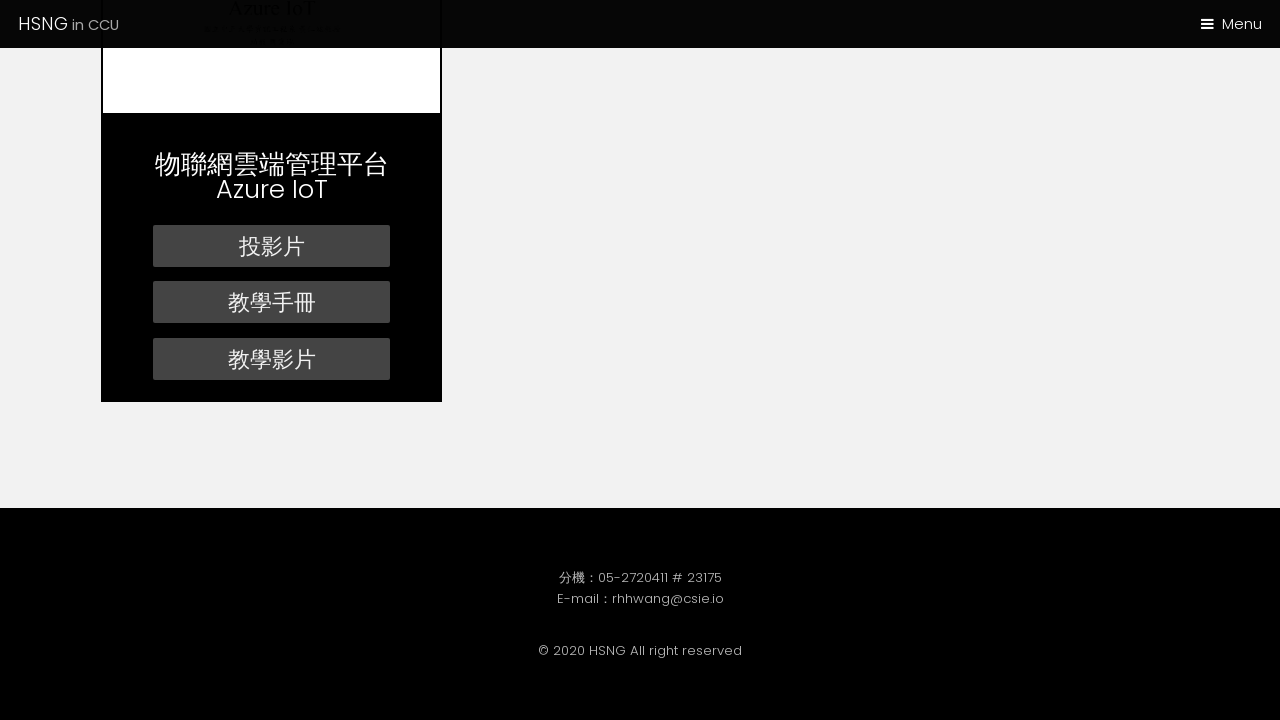

Scrolled page to position 3500px
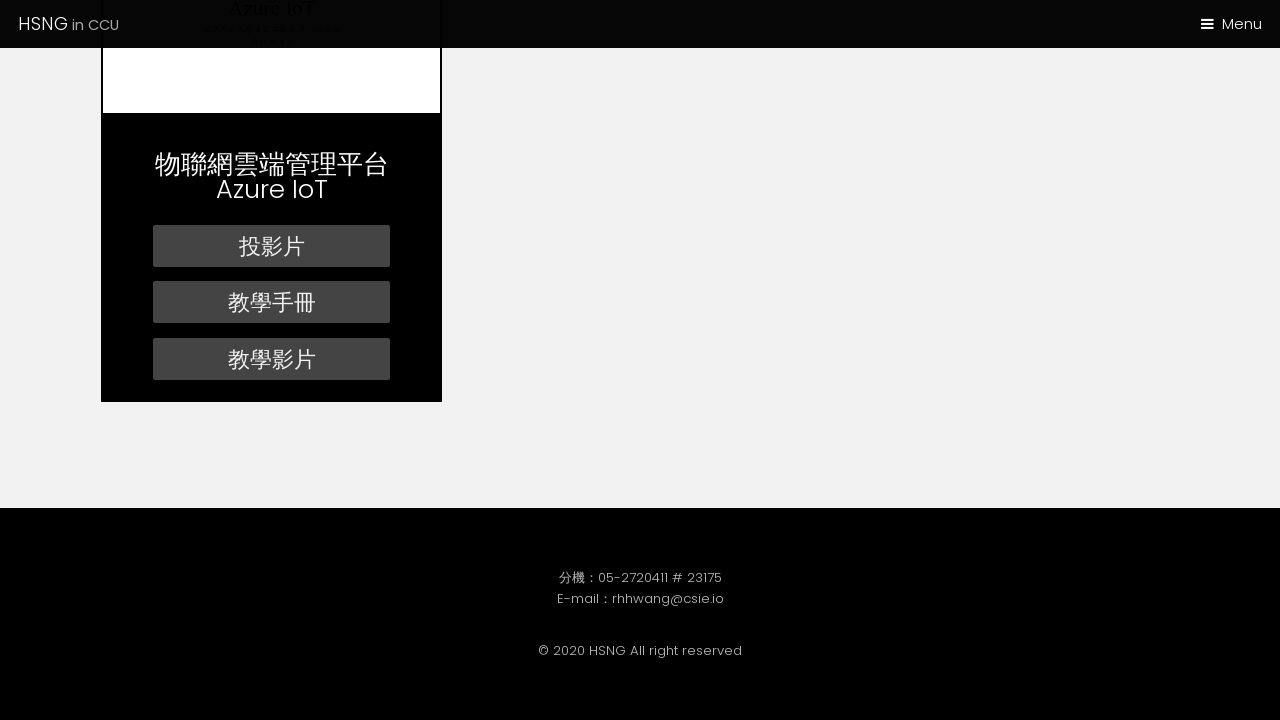

Waited 25ms for smooth scrolling
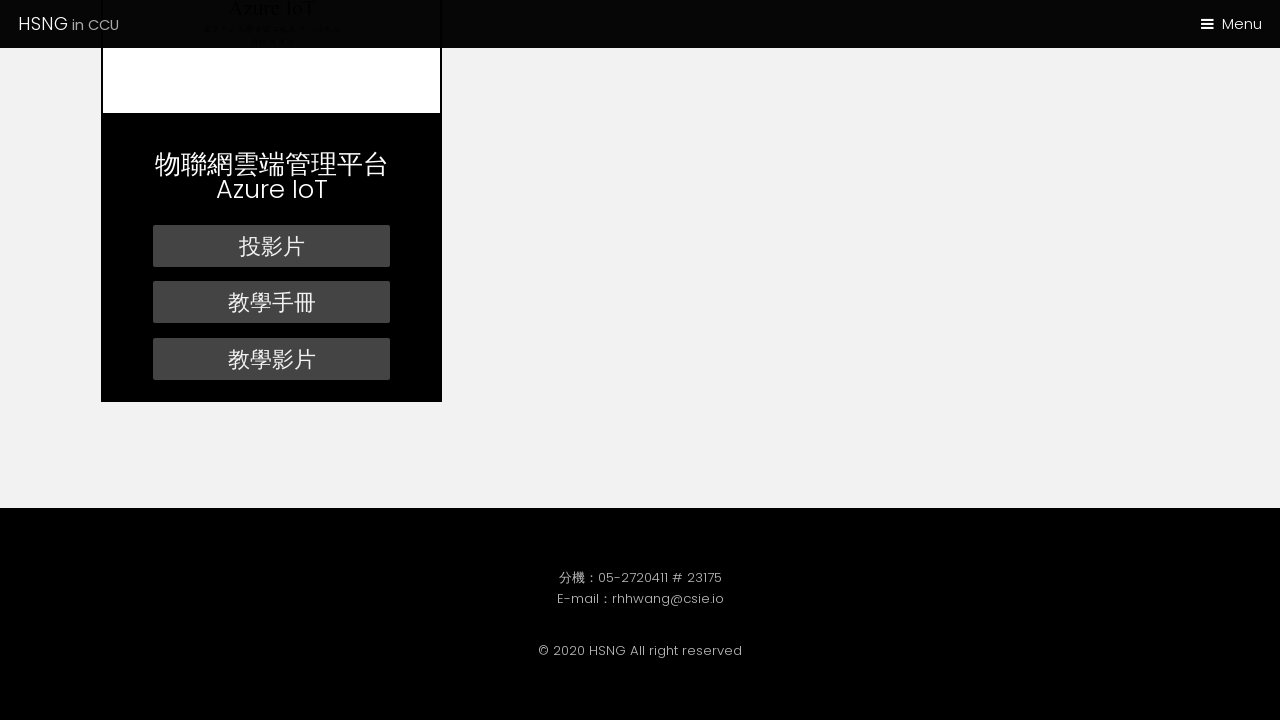

Scrolled page to position 3550px
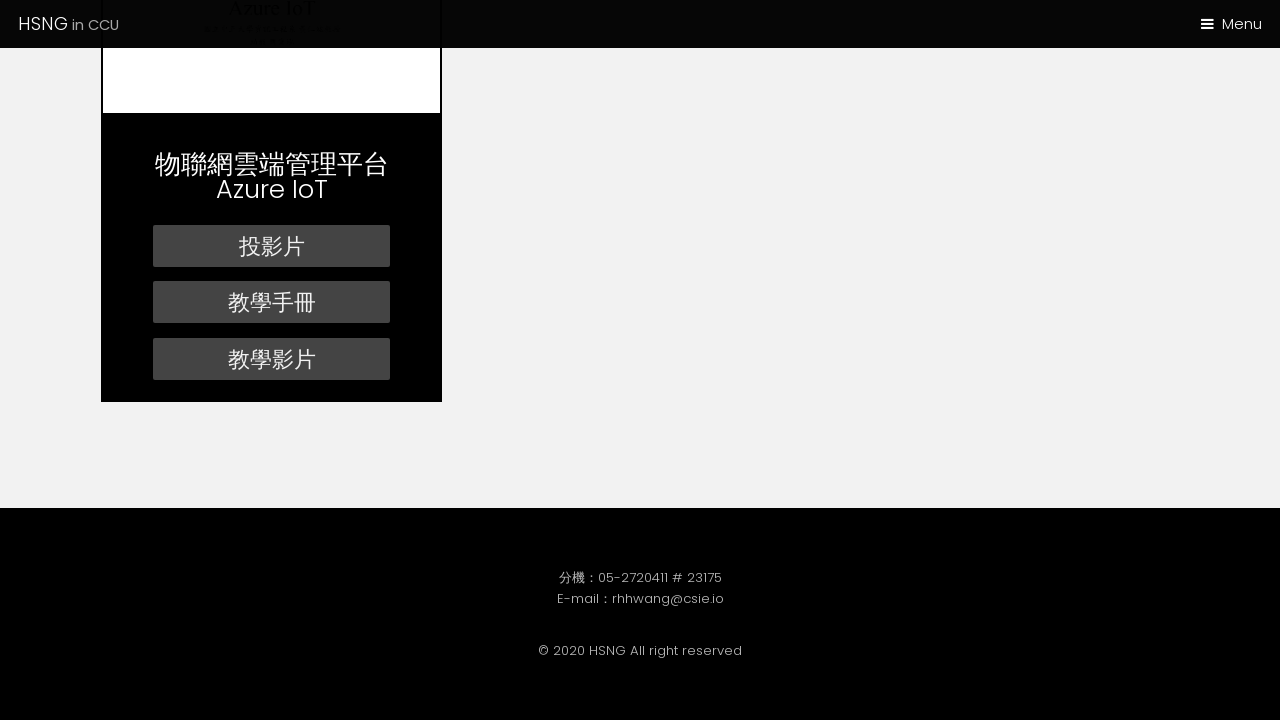

Waited 25ms for smooth scrolling
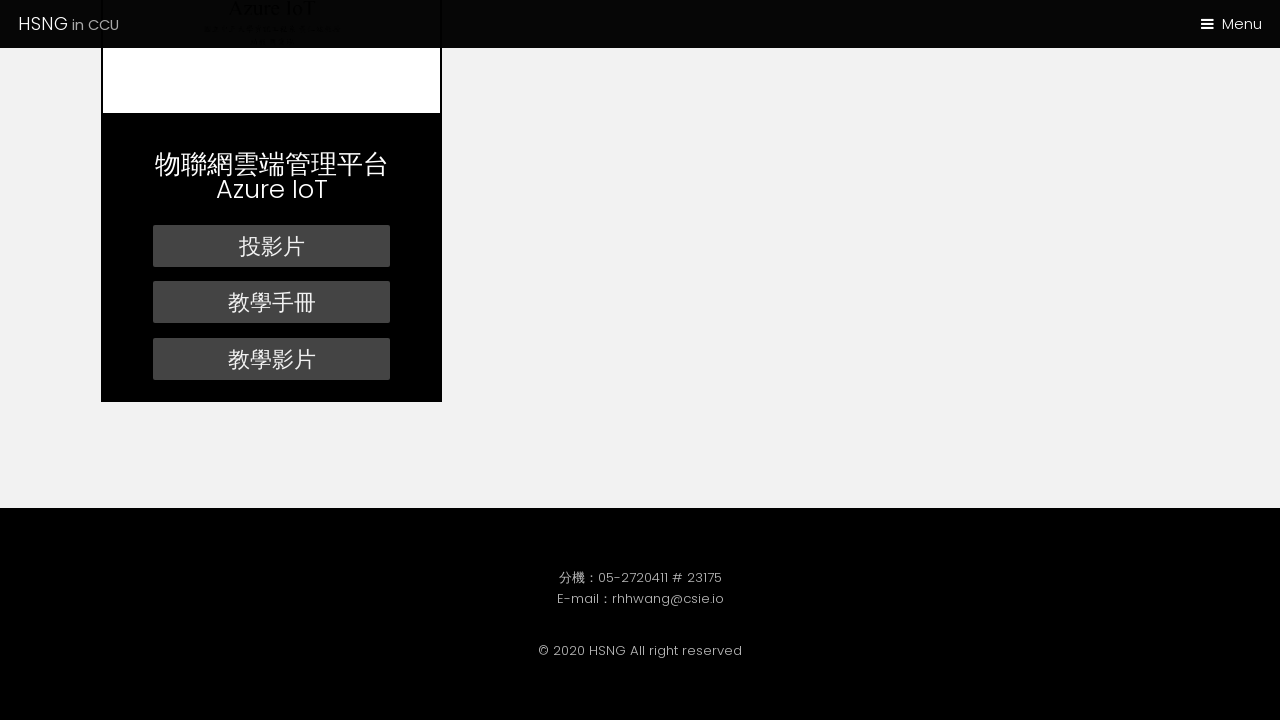

Scrolled page to position 3600px
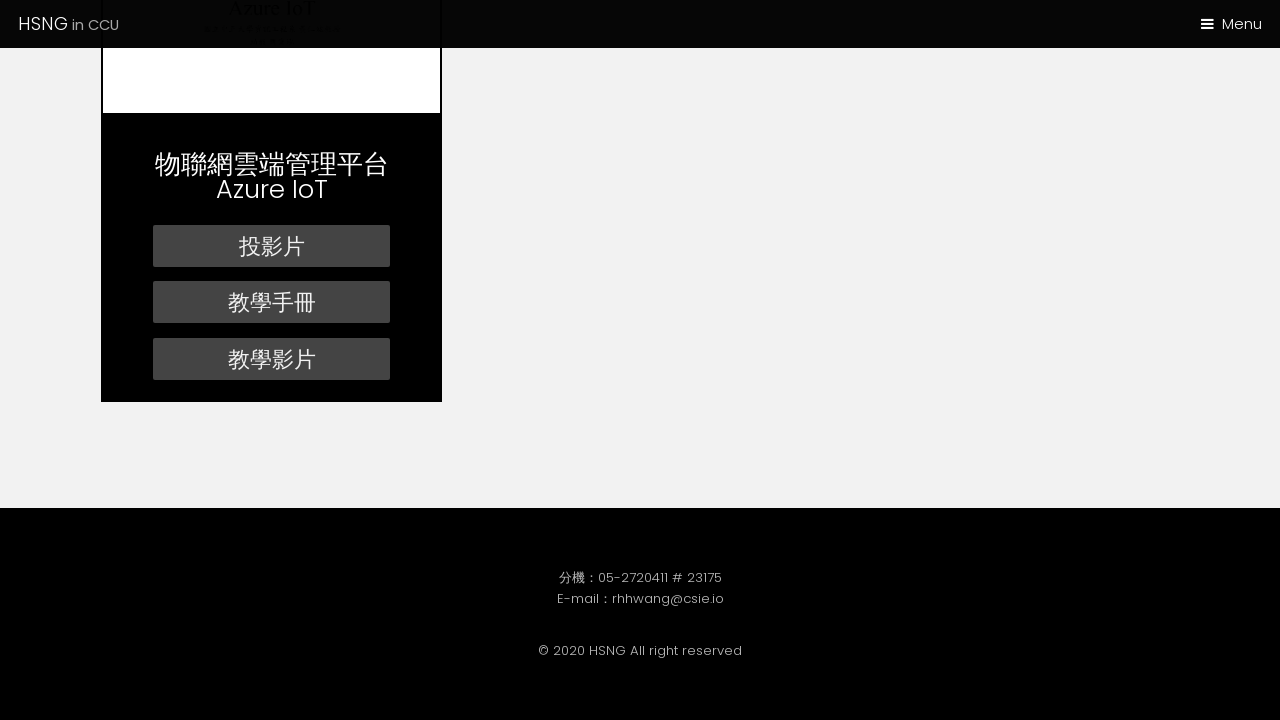

Waited 25ms for smooth scrolling
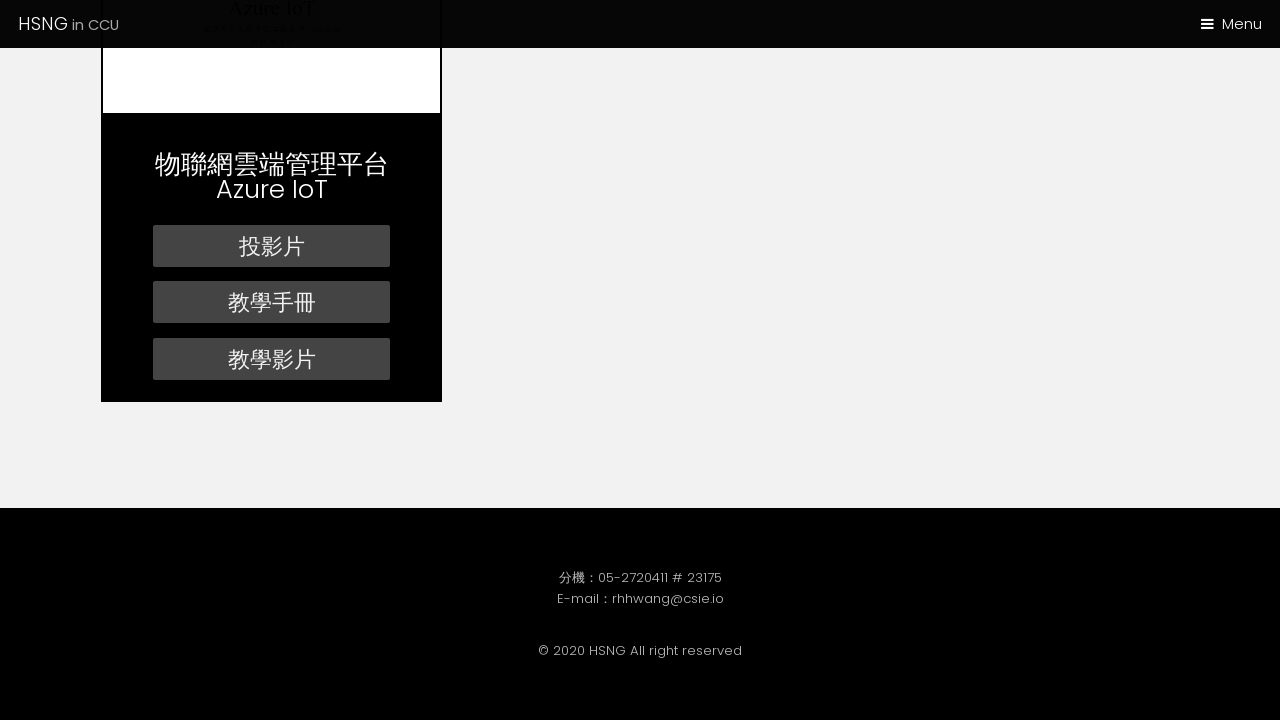

Scrolled page to position 3650px
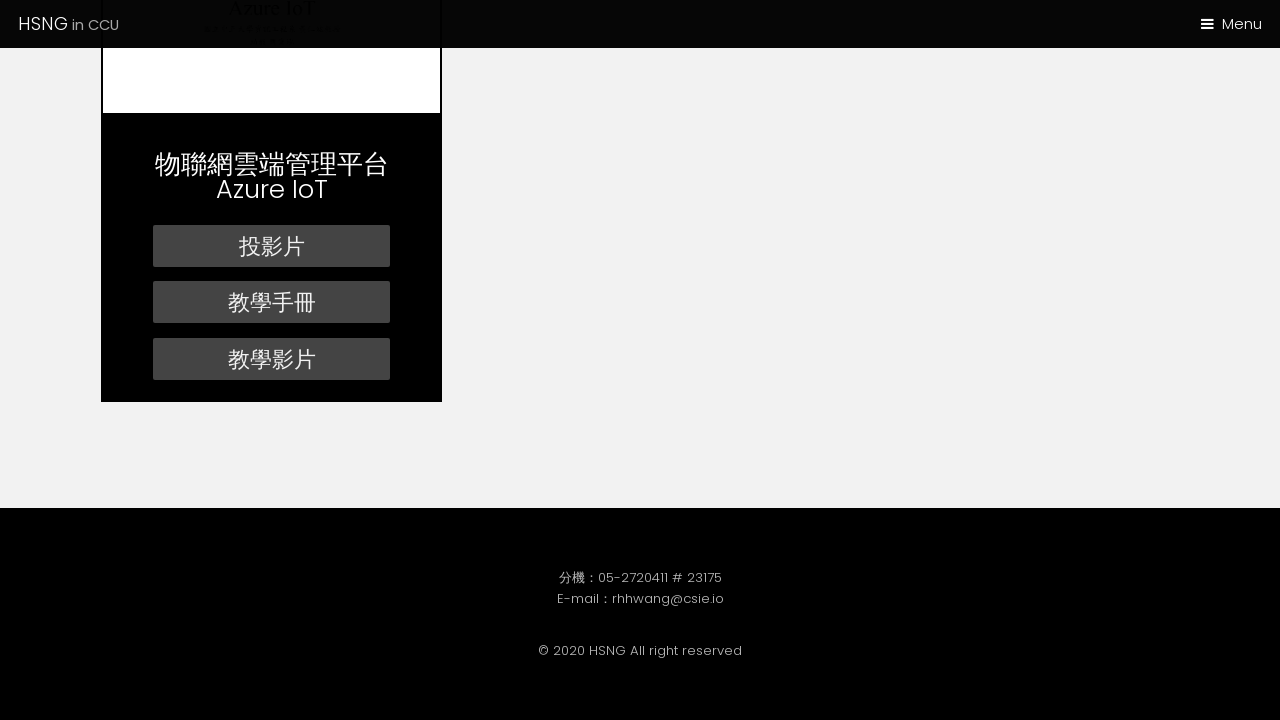

Waited 25ms for smooth scrolling
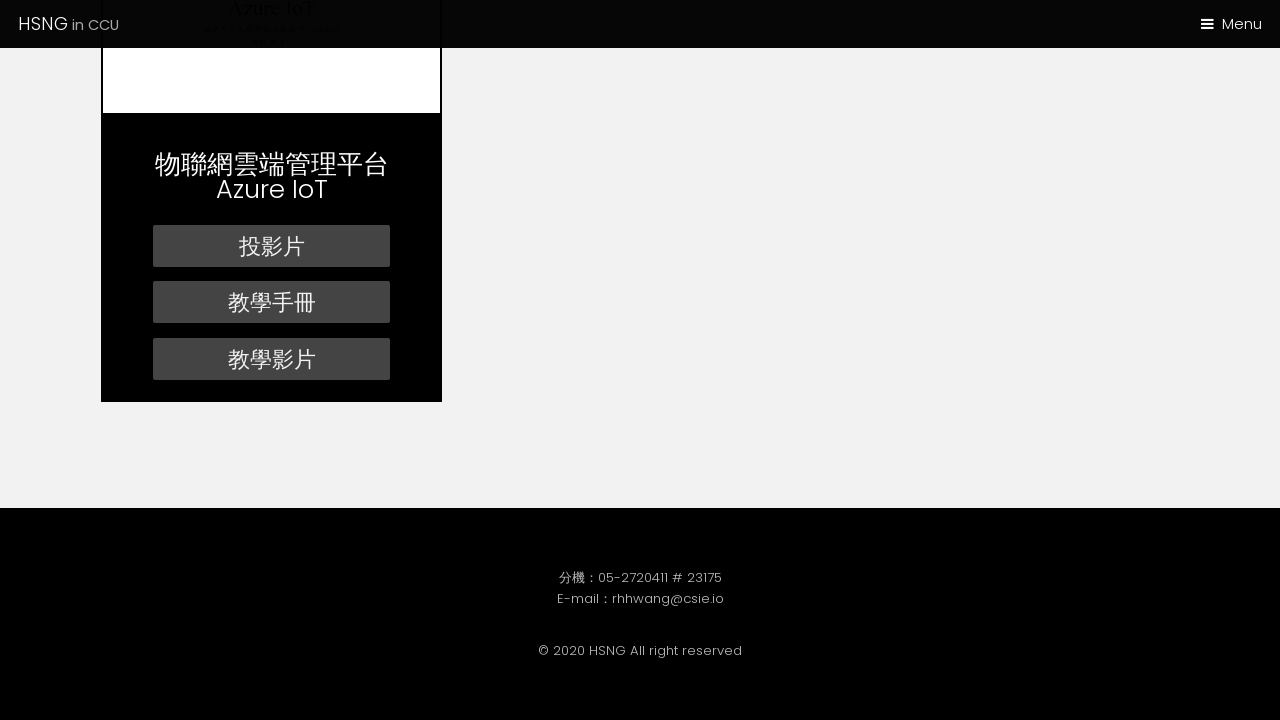

Scrolled page to position 3700px
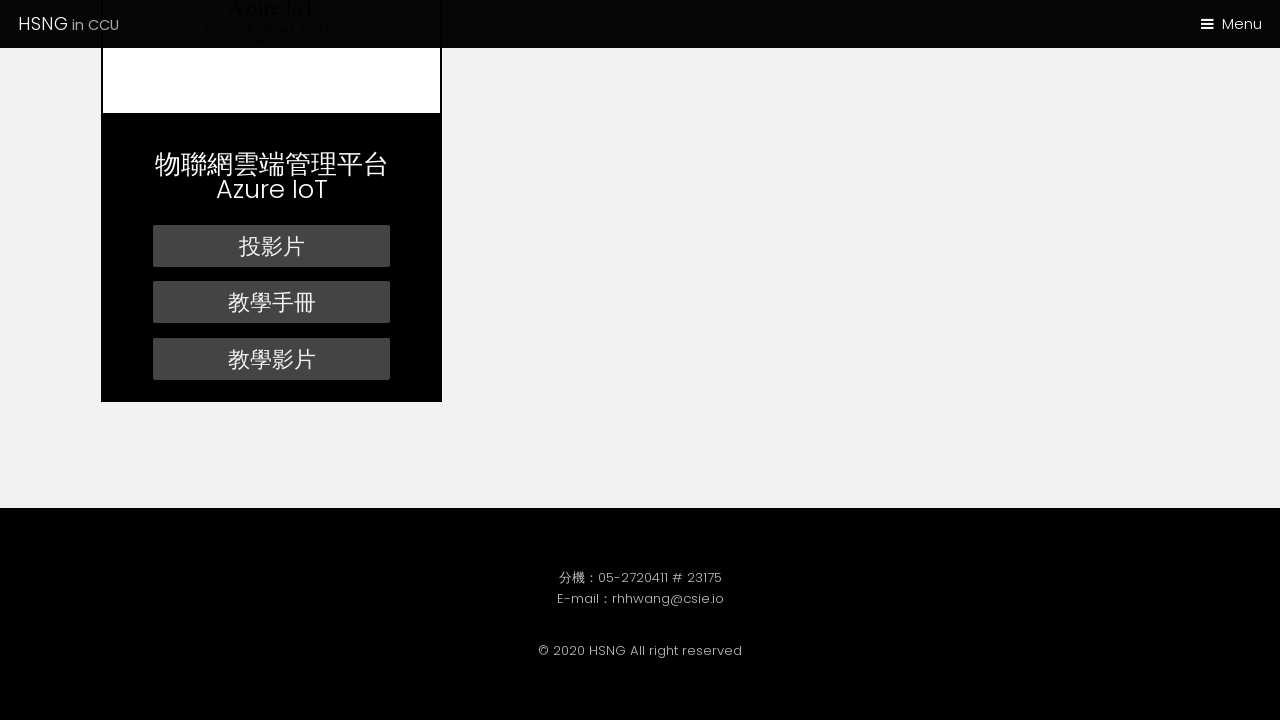

Waited 25ms for smooth scrolling
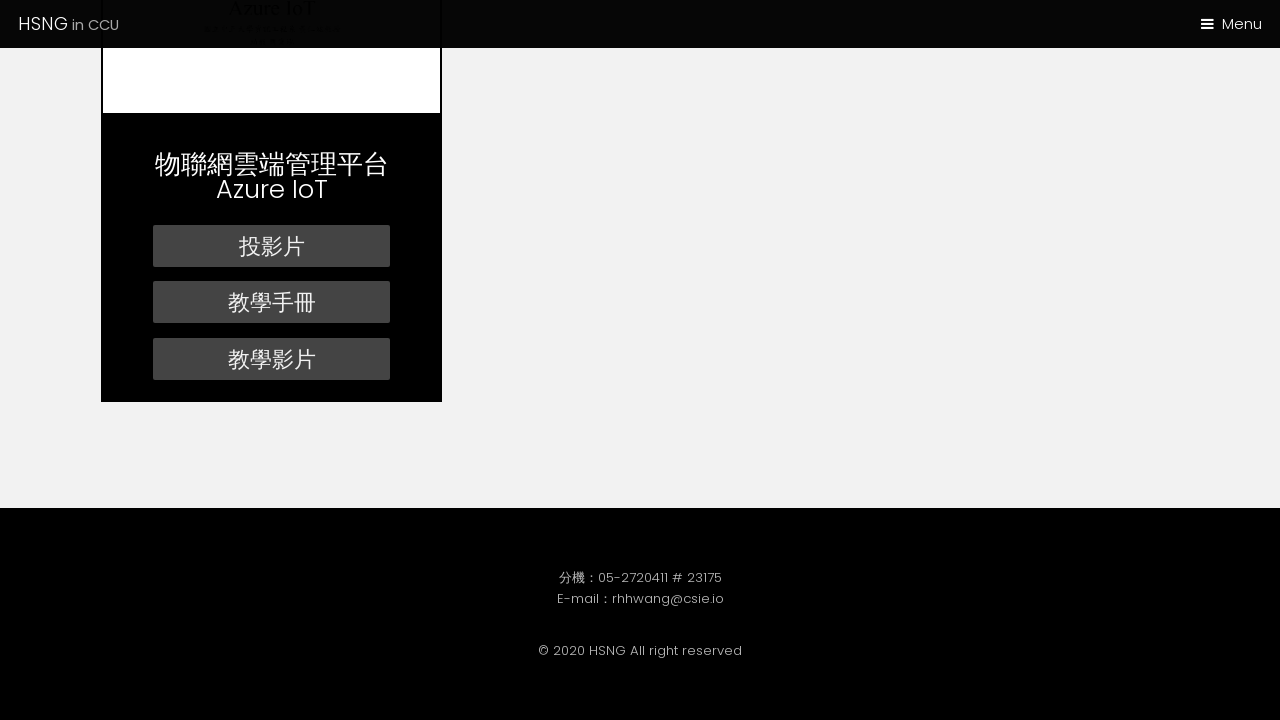

Scrolled page to position 3750px
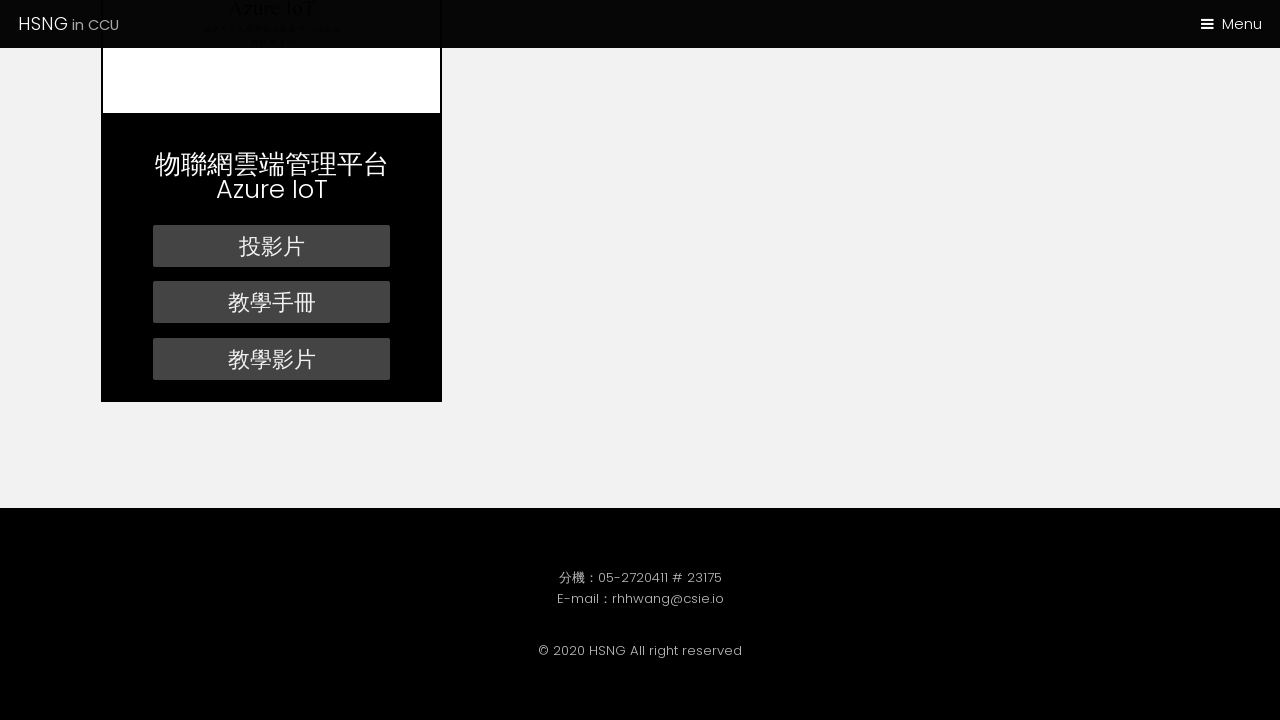

Waited 25ms for smooth scrolling
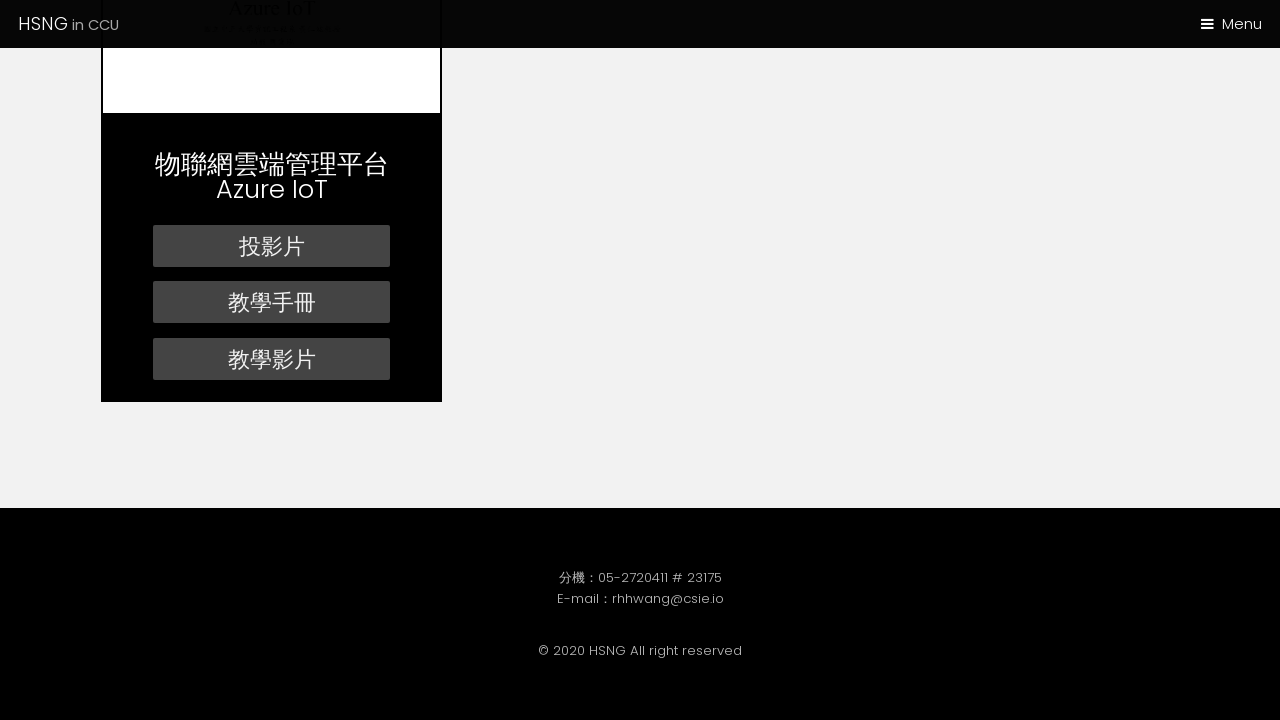

Scrolled page to position 3800px
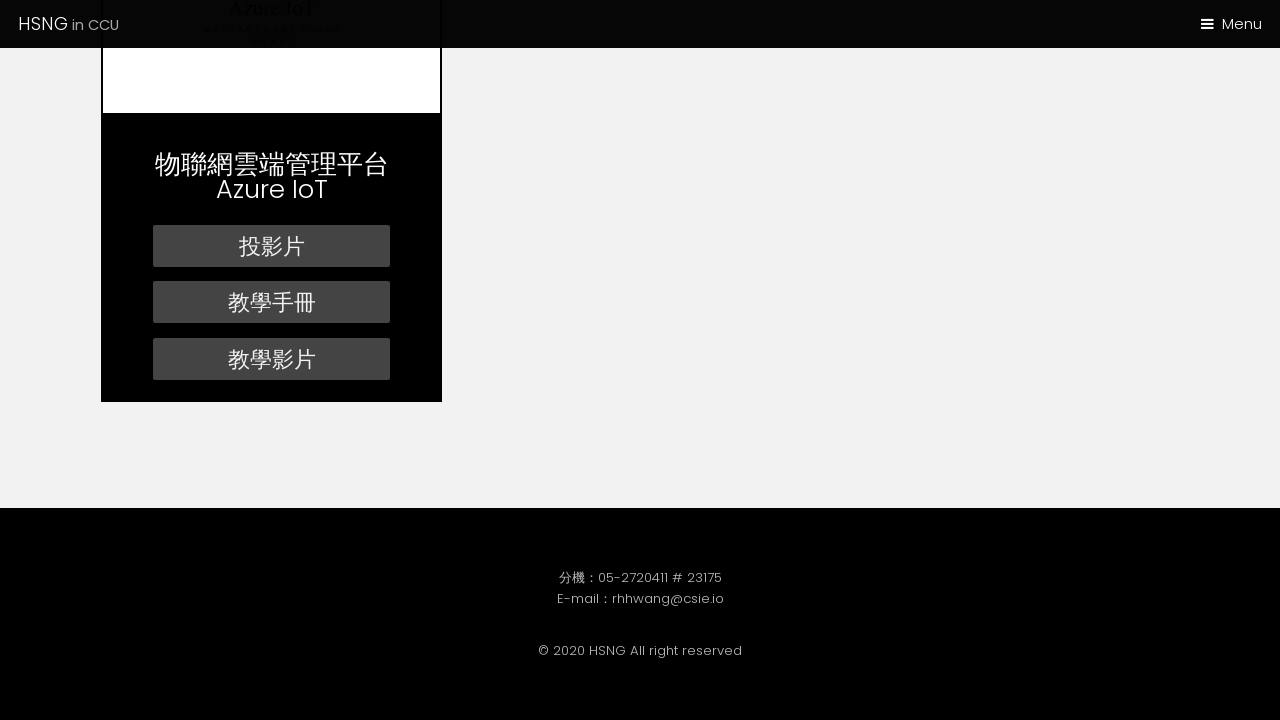

Waited 25ms for smooth scrolling
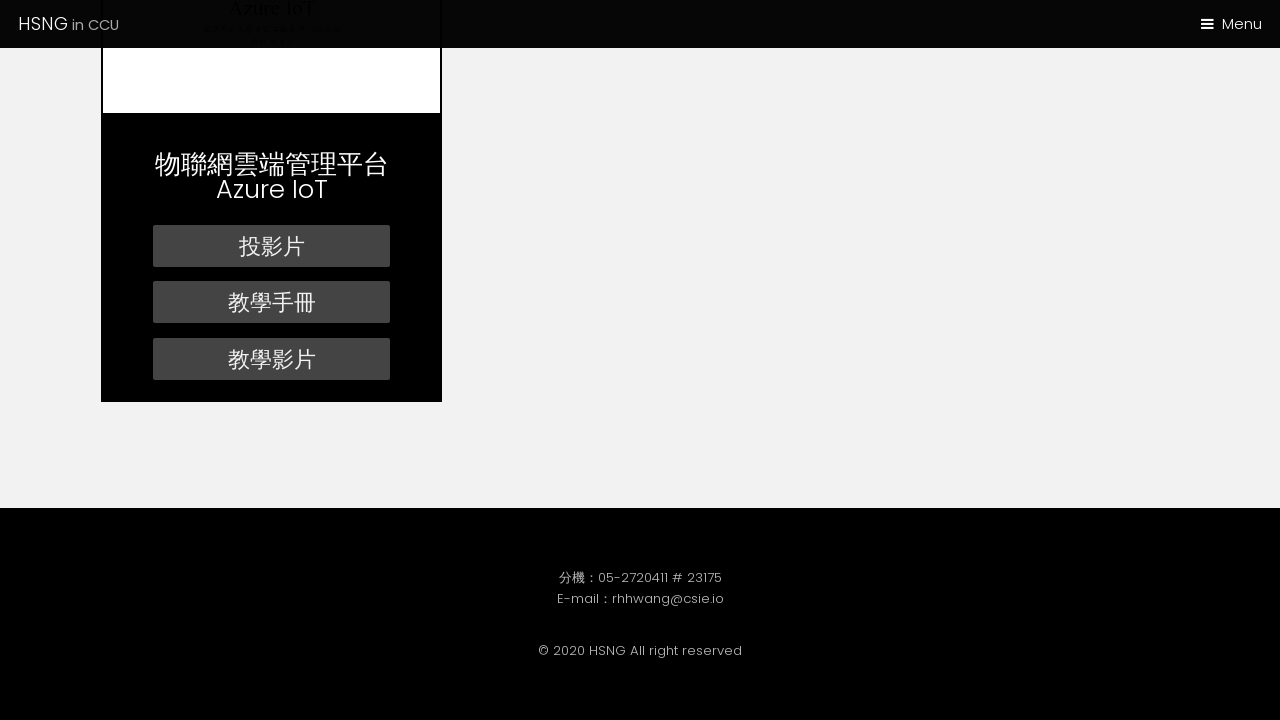

Scrolled page to position 3850px
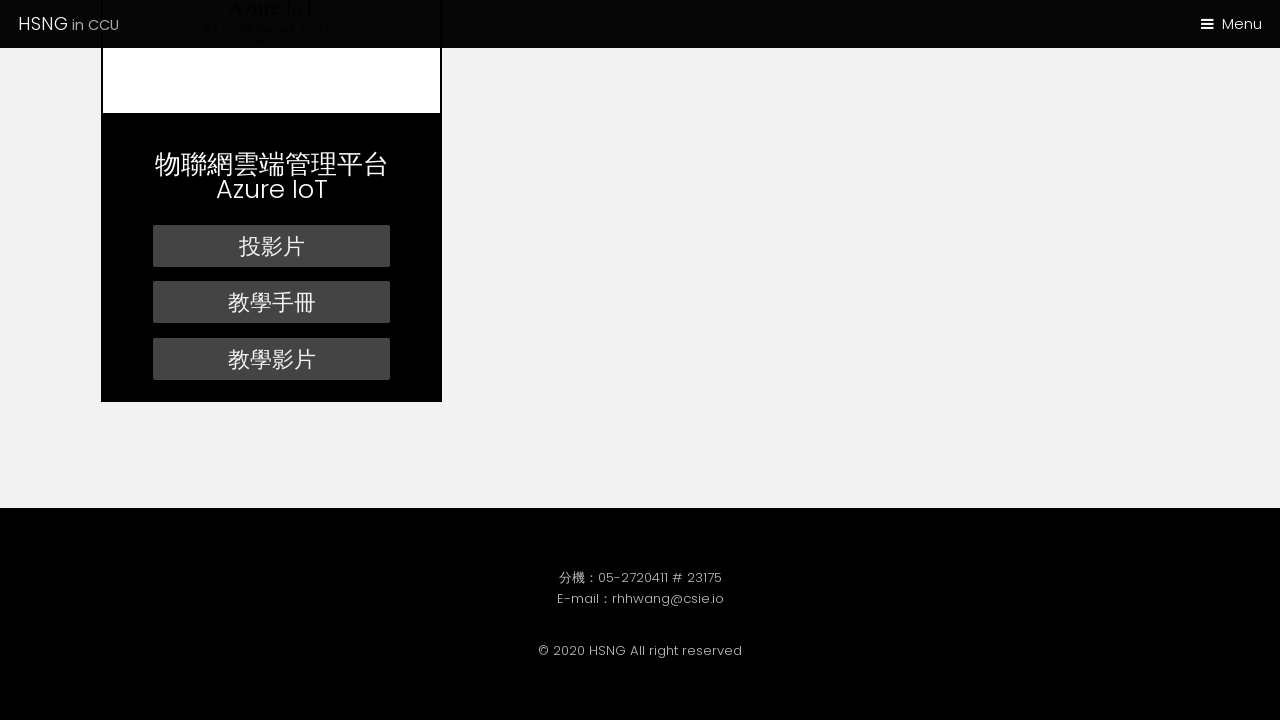

Waited 25ms for smooth scrolling
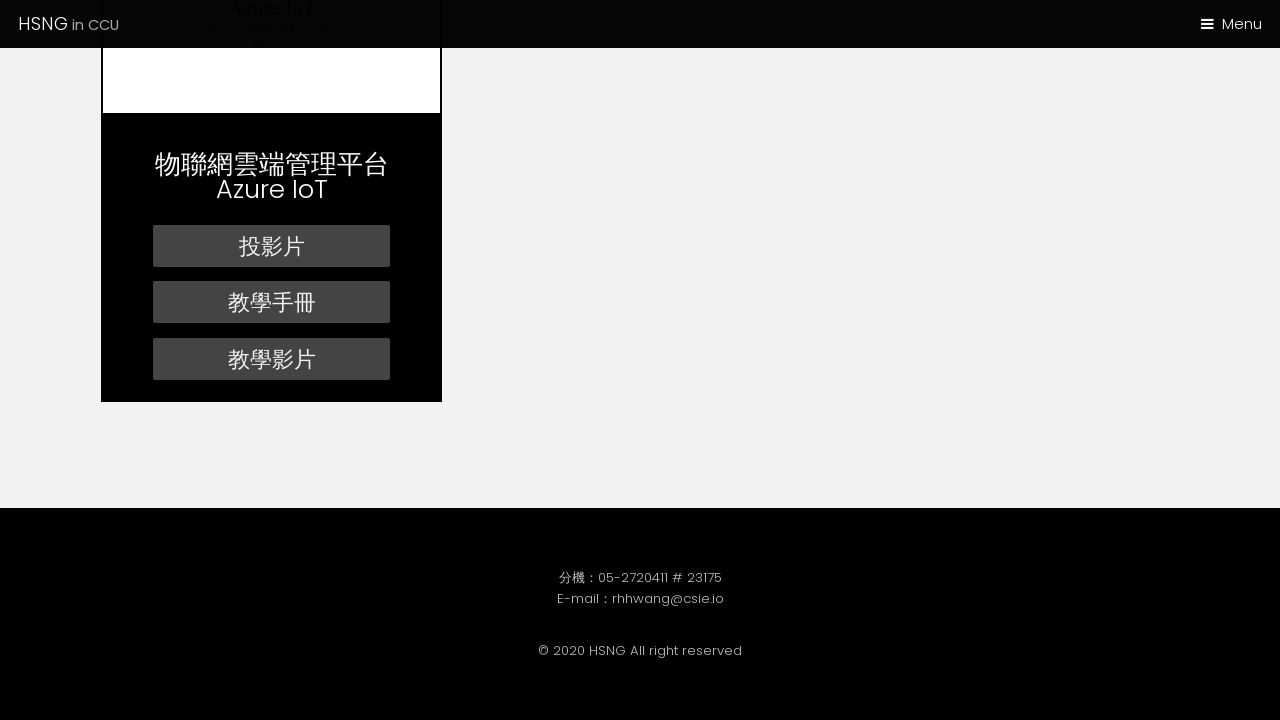

Scrolled page to position 3900px
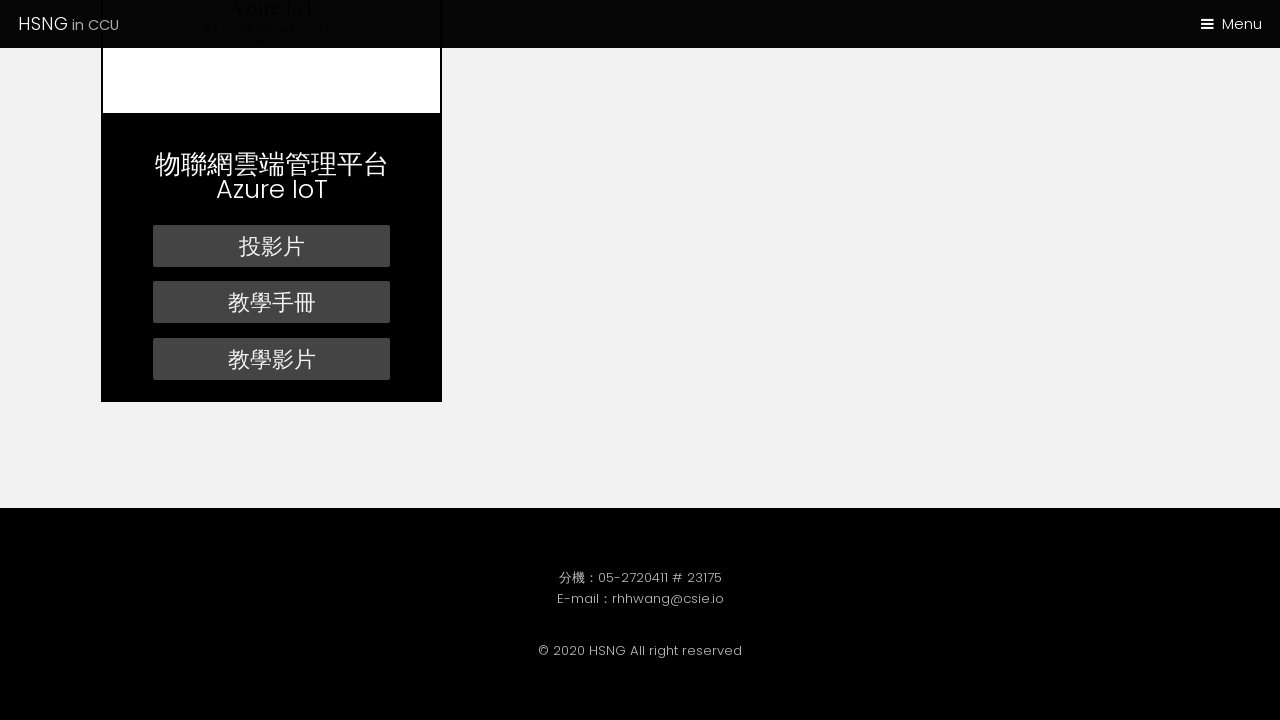

Waited 25ms for smooth scrolling
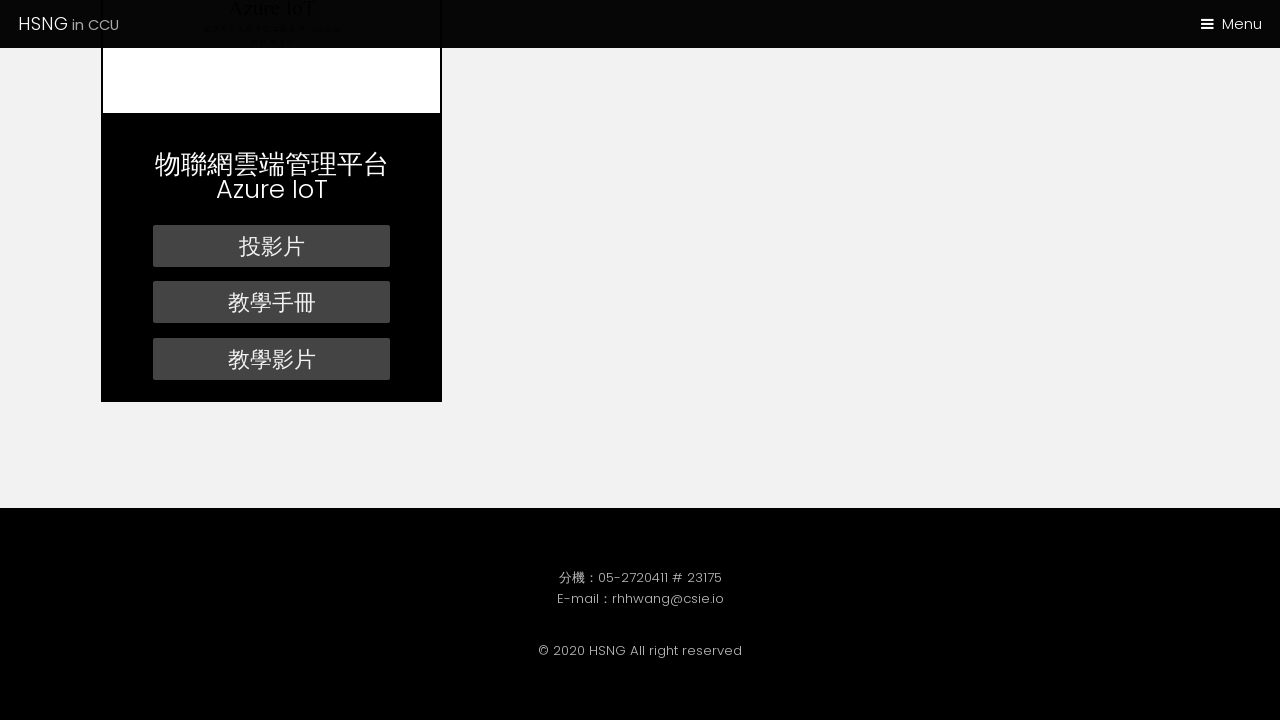

Scrolled page to position 3950px
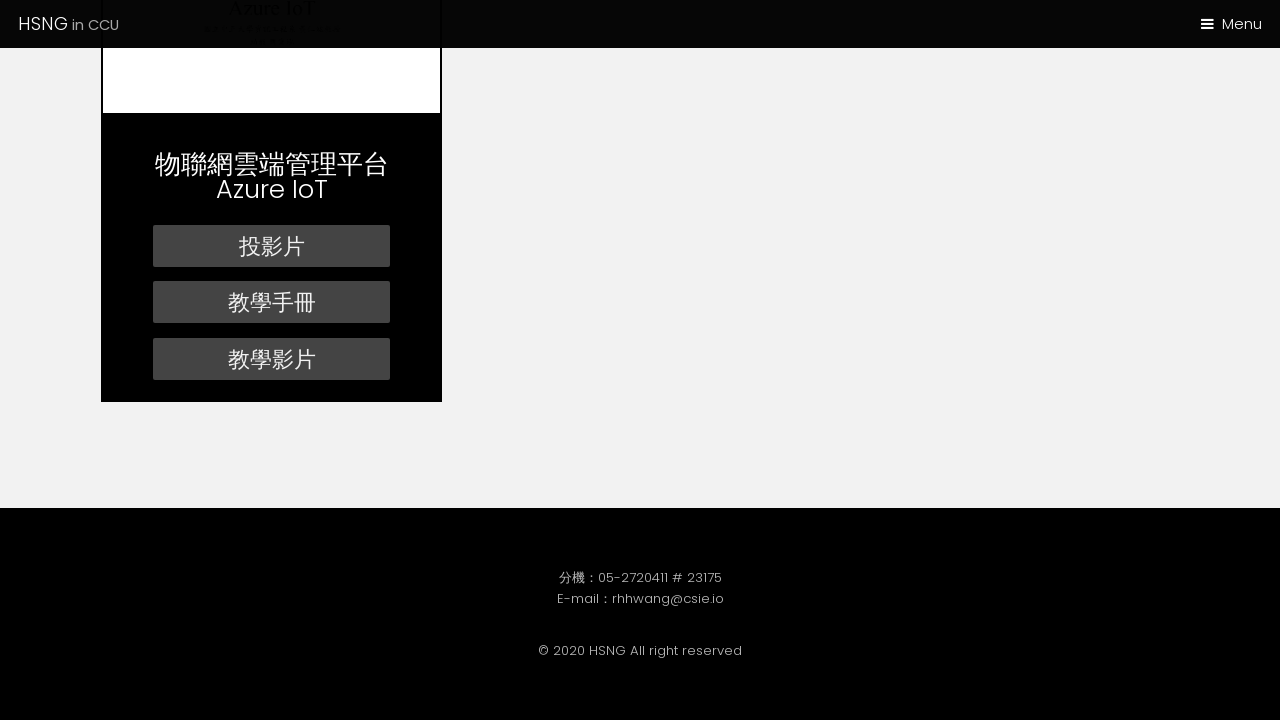

Waited 25ms for smooth scrolling
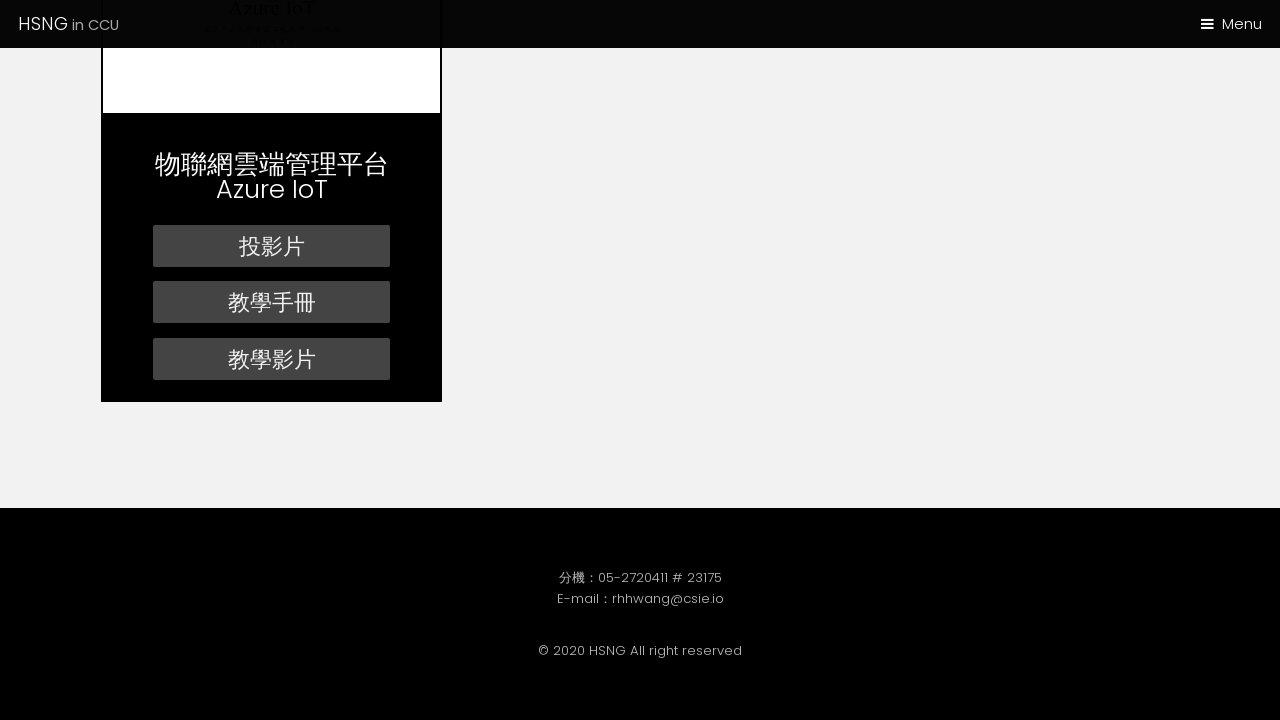

Scrolled page to position 4000px
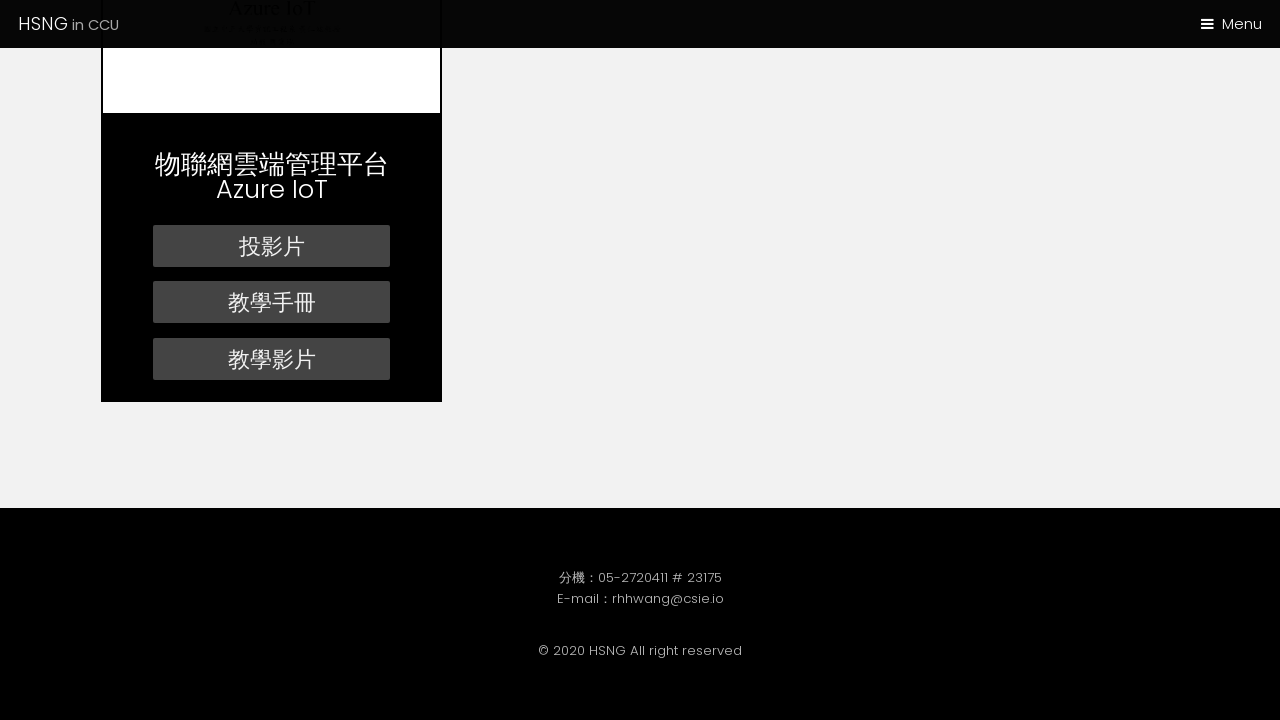

Waited 25ms for smooth scrolling
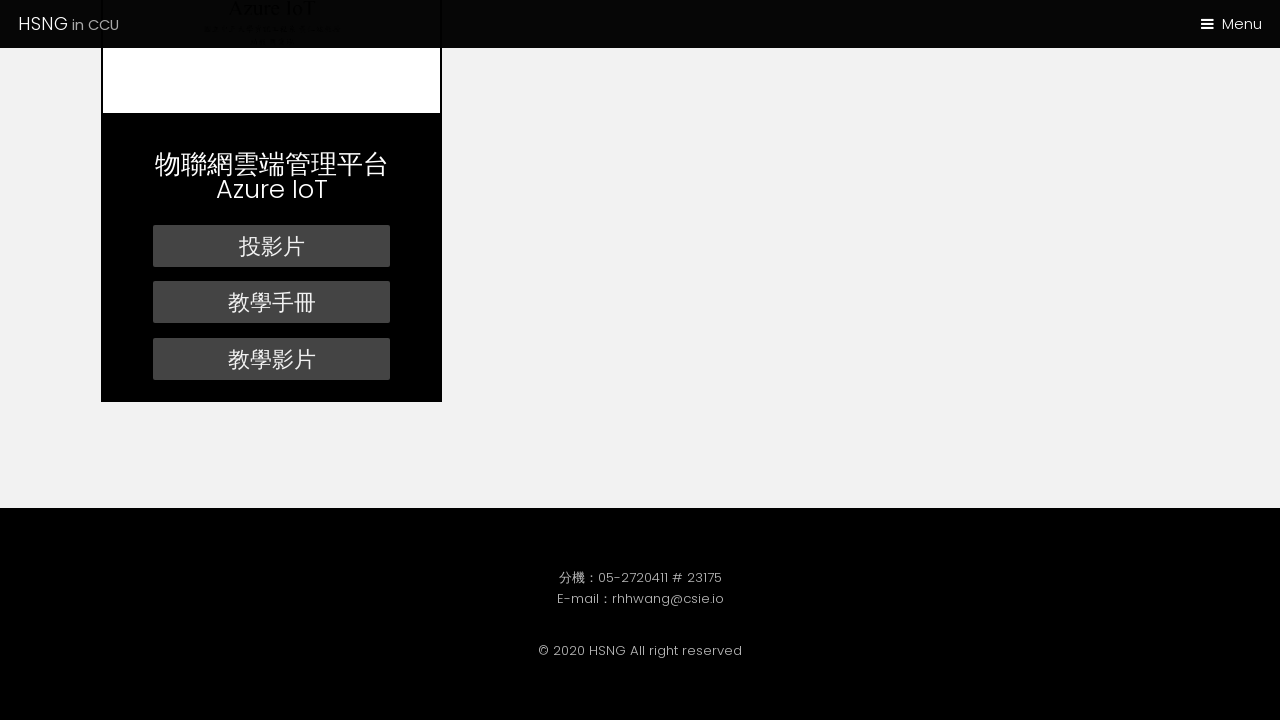

Scrolled page to position 4050px
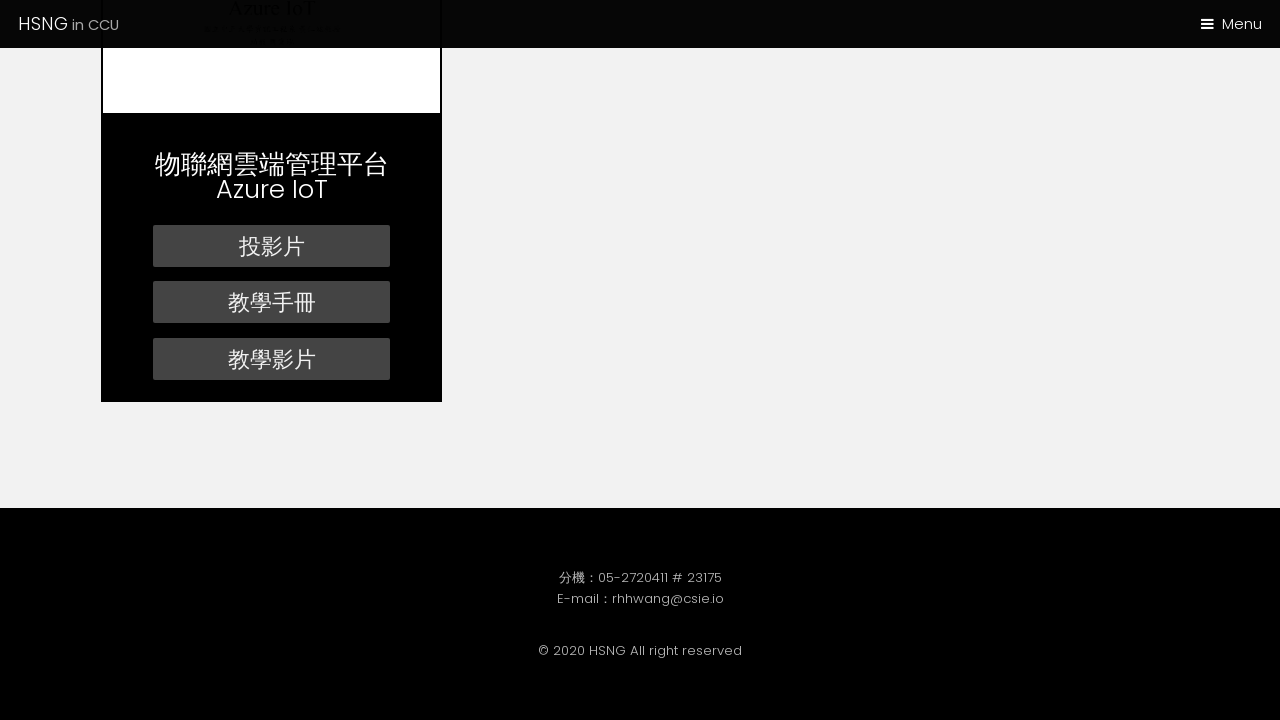

Waited 25ms for smooth scrolling
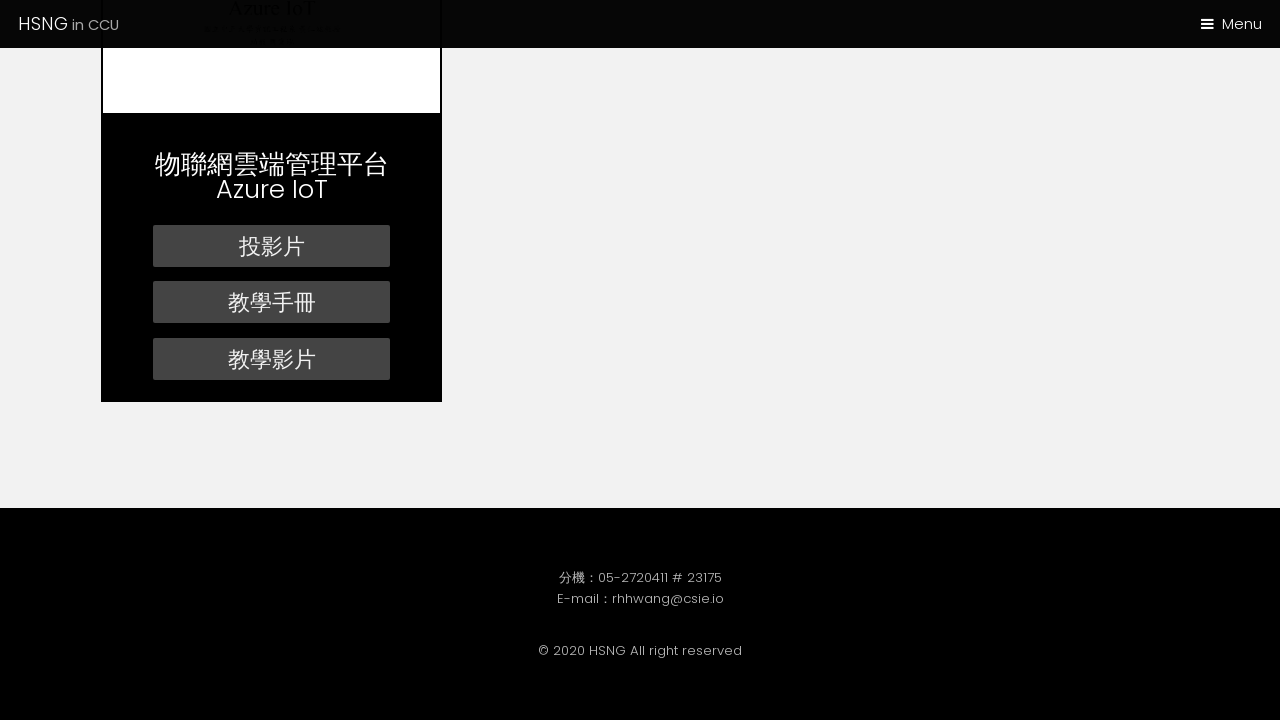

Scrolled page to position 4100px
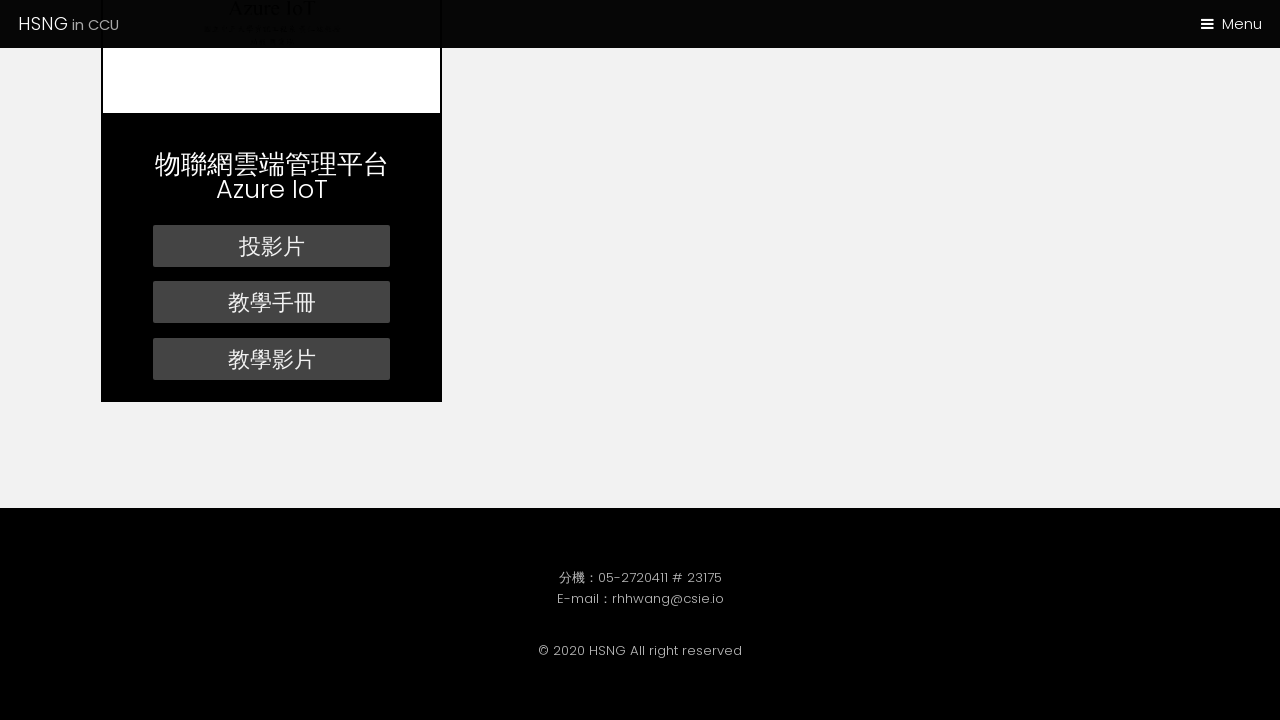

Waited 25ms for smooth scrolling
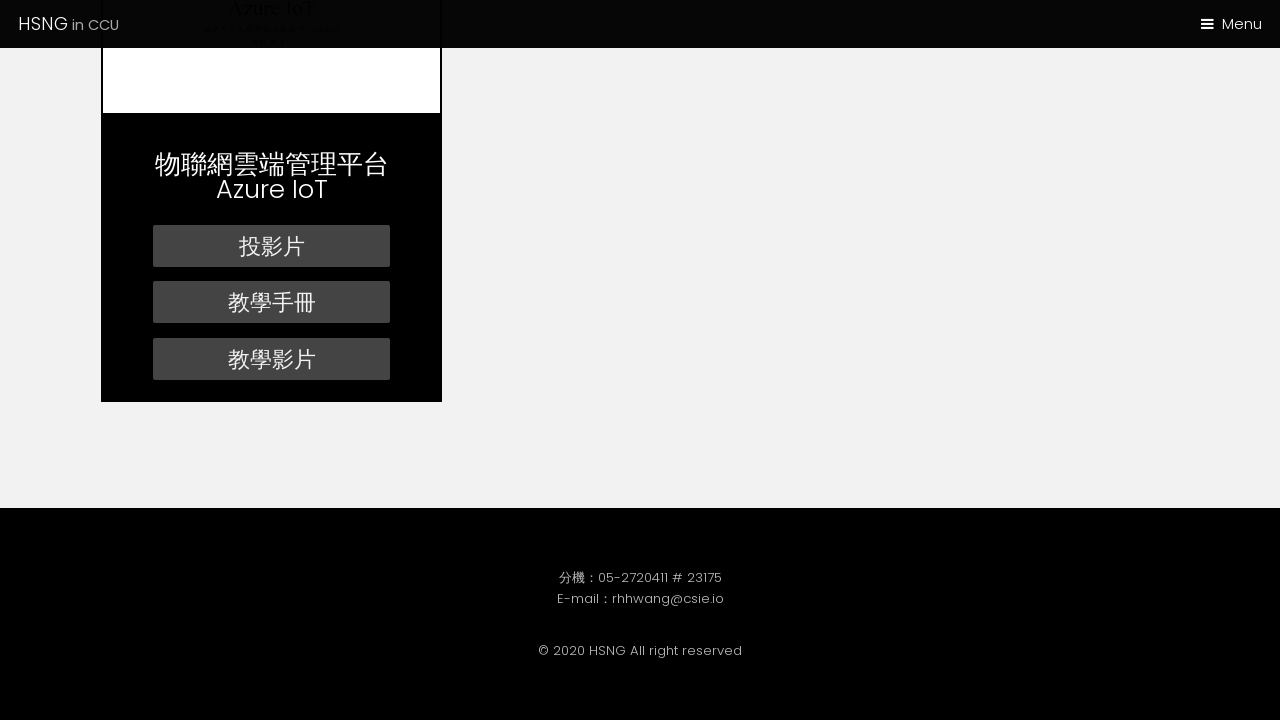

Scrolled page to position 4150px
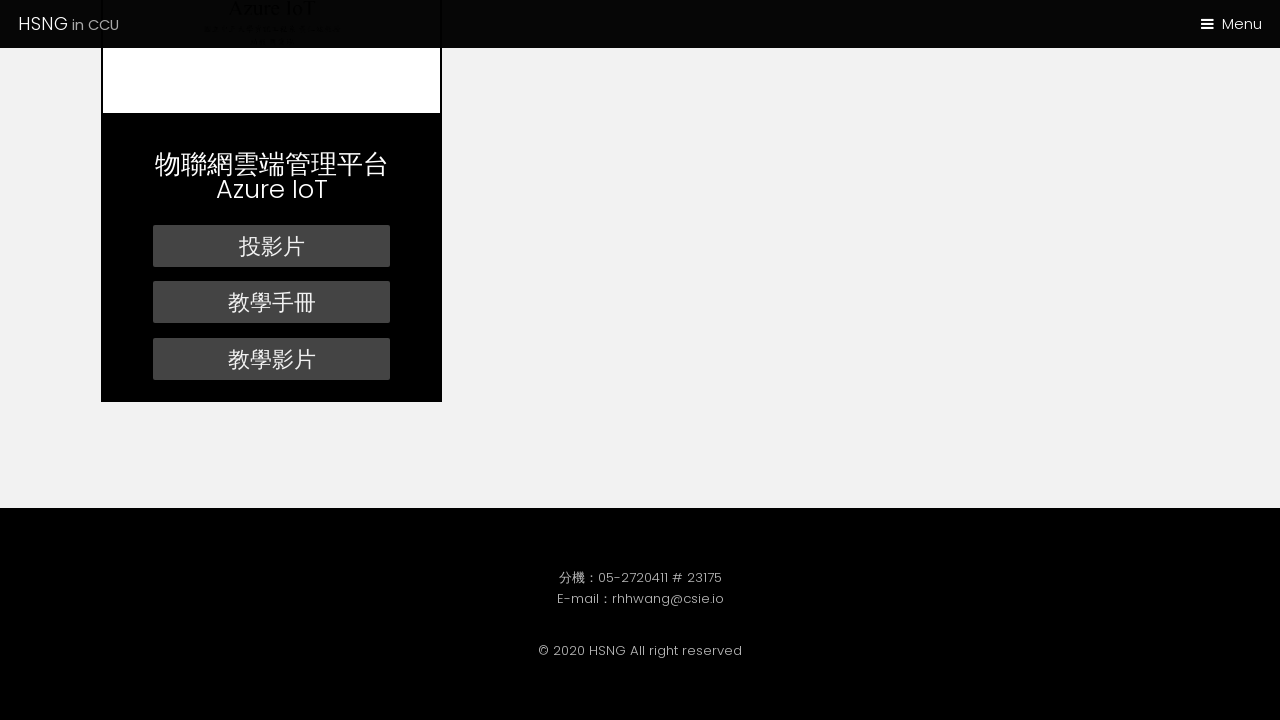

Waited 25ms for smooth scrolling
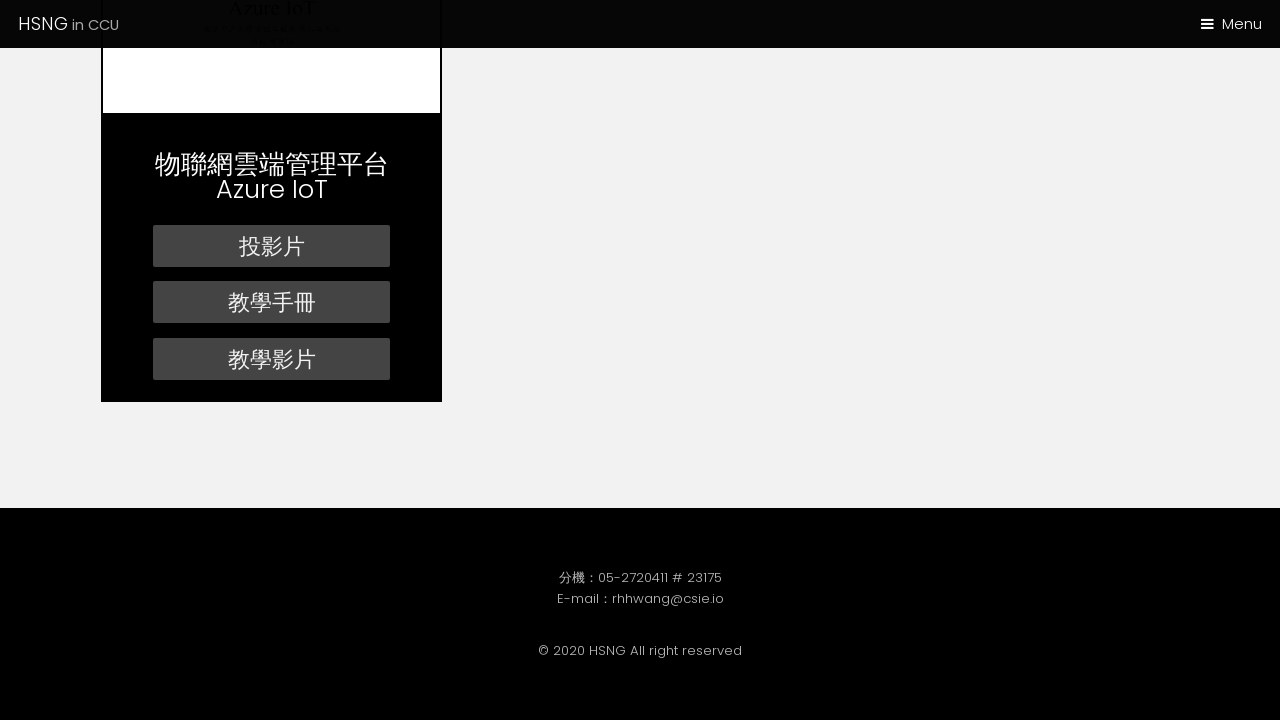

Scrolled page to position 4200px
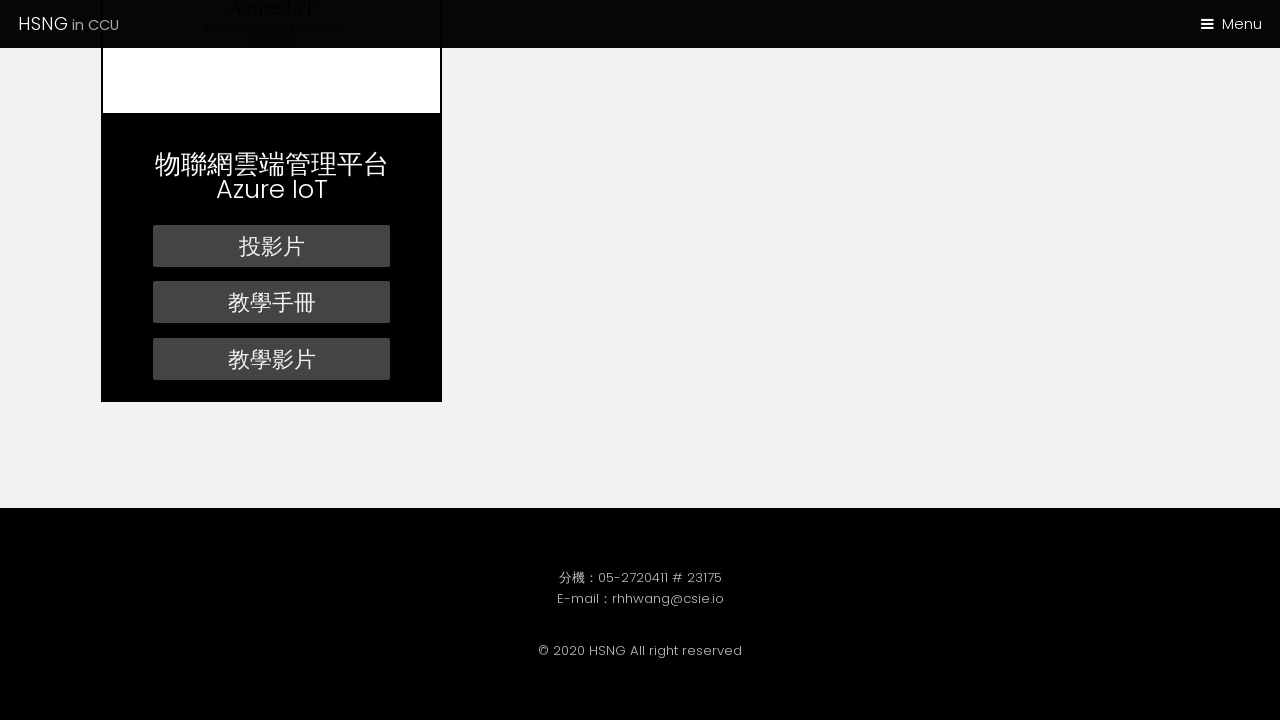

Waited 25ms for smooth scrolling
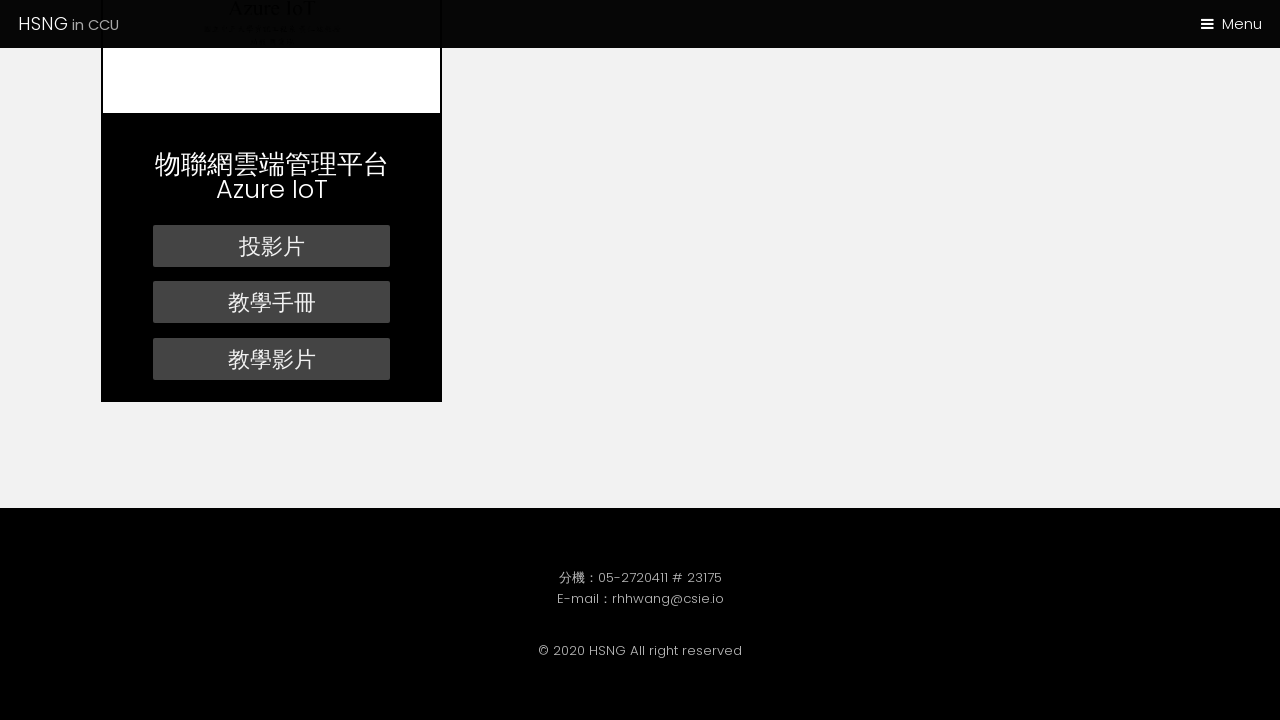

Scrolled page to position 4250px
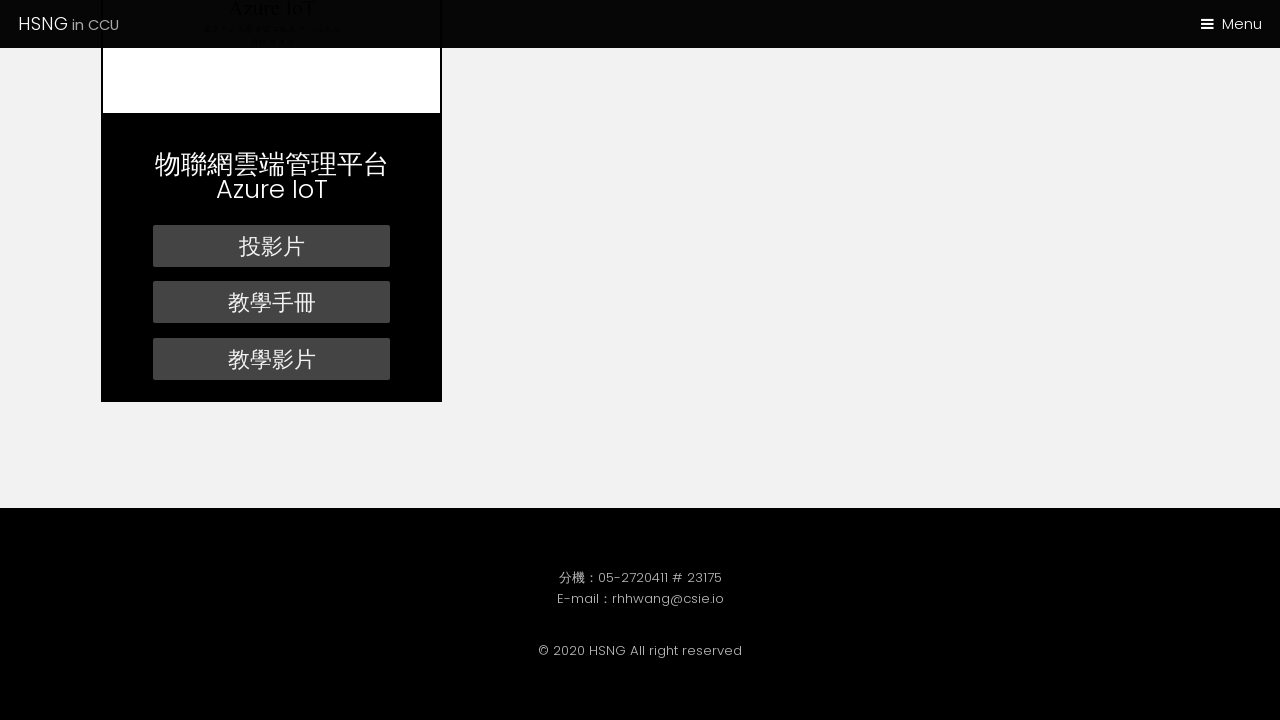

Waited 25ms for smooth scrolling
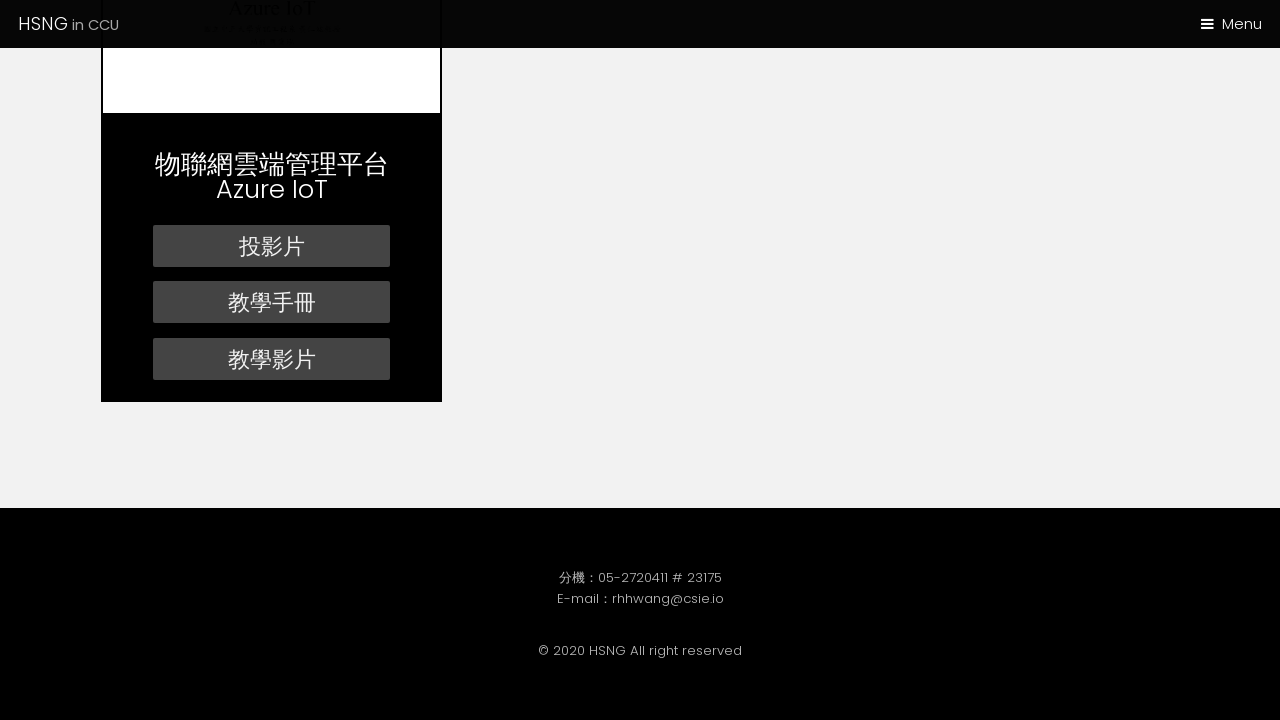

Scrolled page to position 4300px
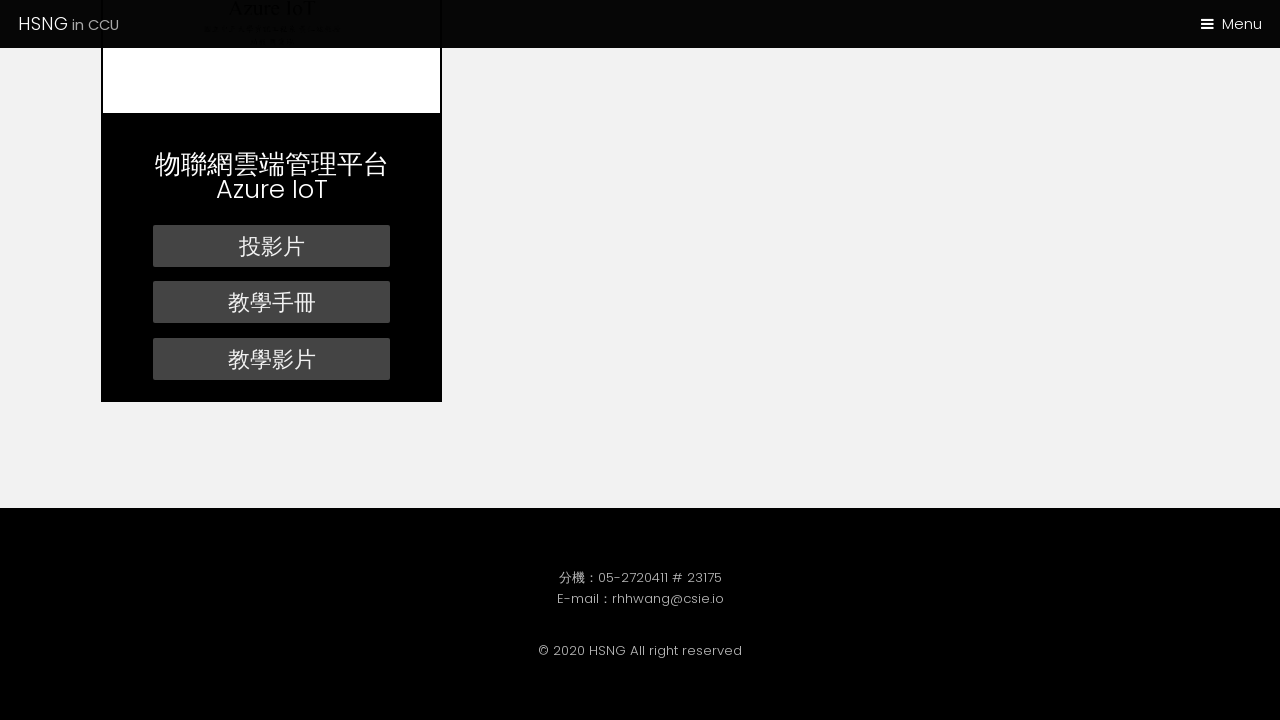

Waited 25ms for smooth scrolling
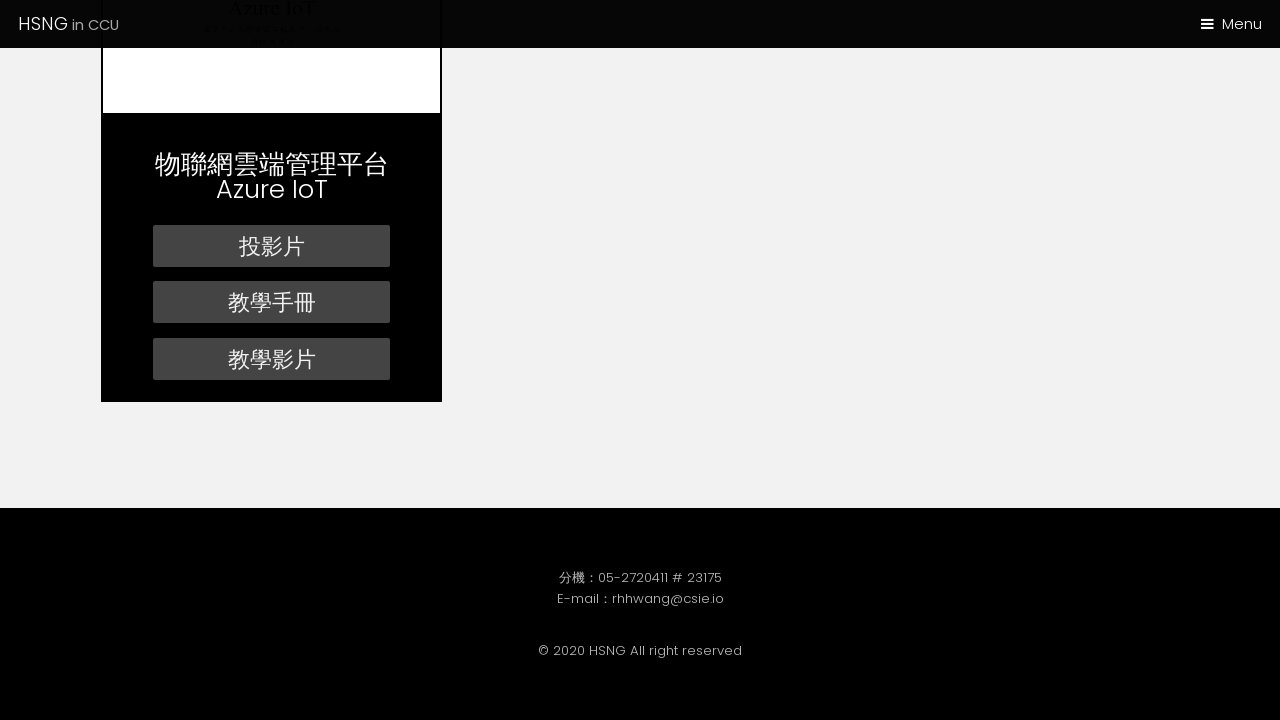

Scrolled page to position 4350px
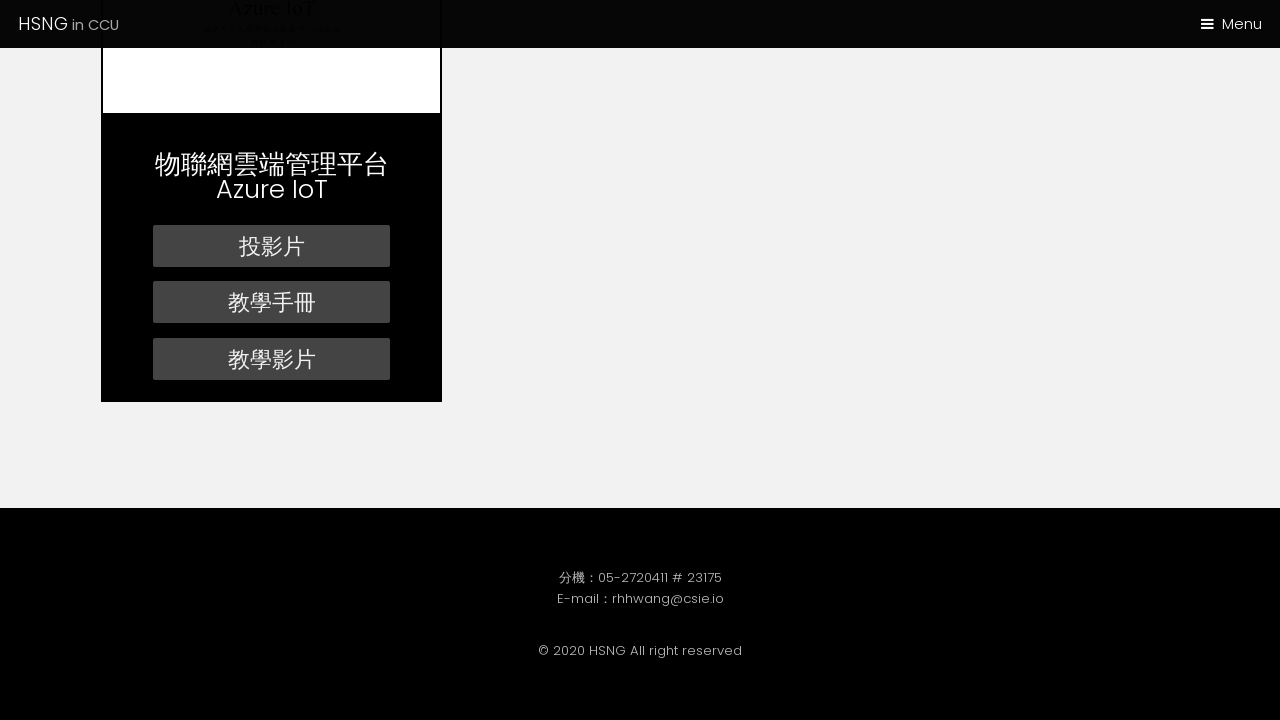

Waited 25ms for smooth scrolling
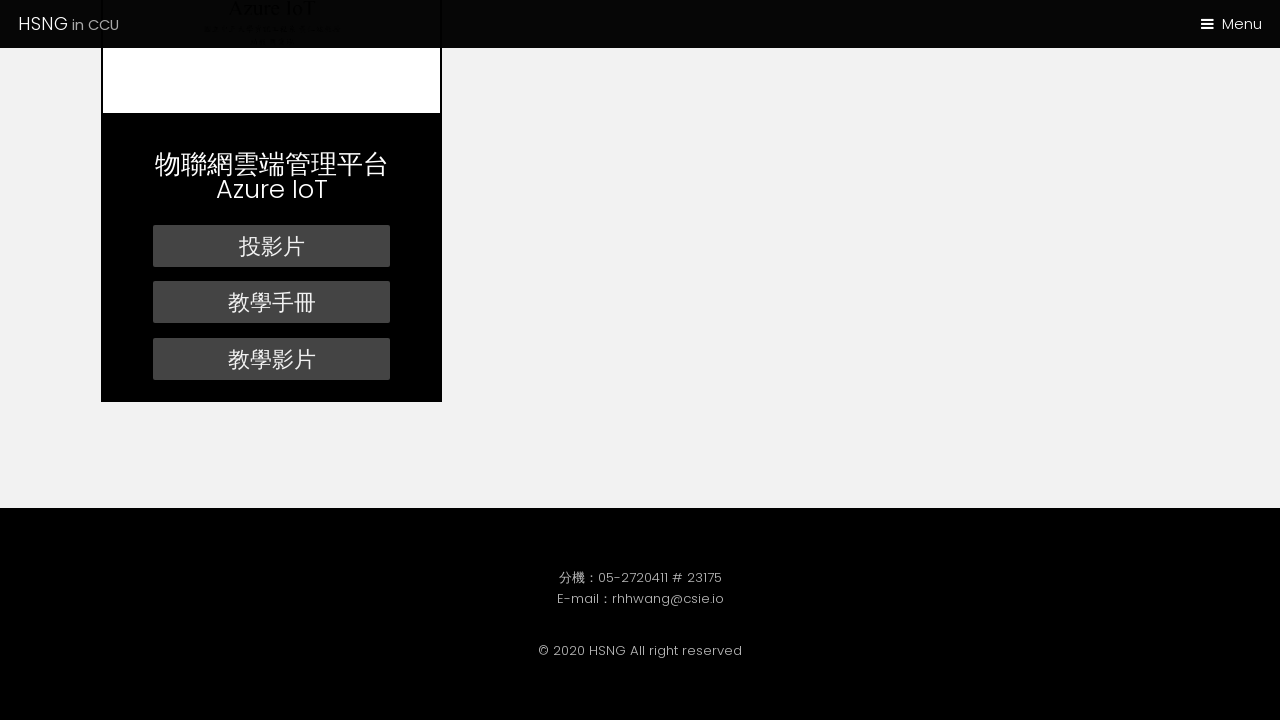

Scrolled page to position 4400px
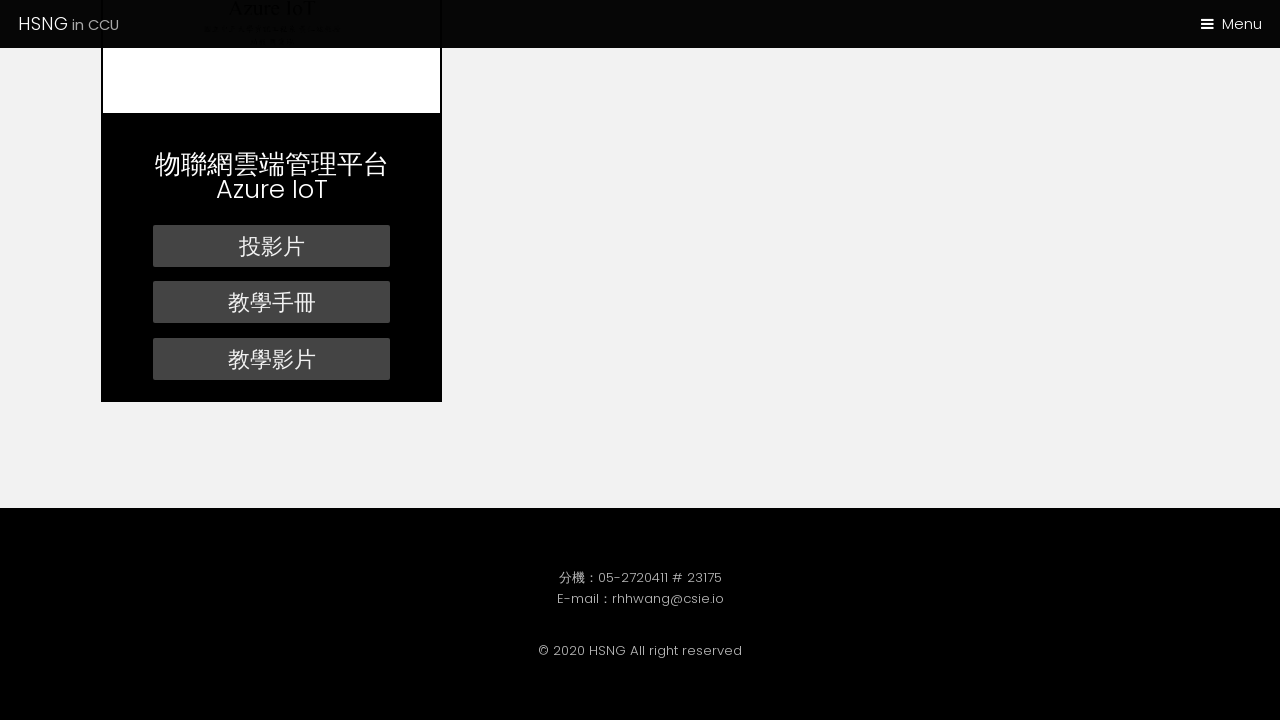

Waited 25ms for smooth scrolling
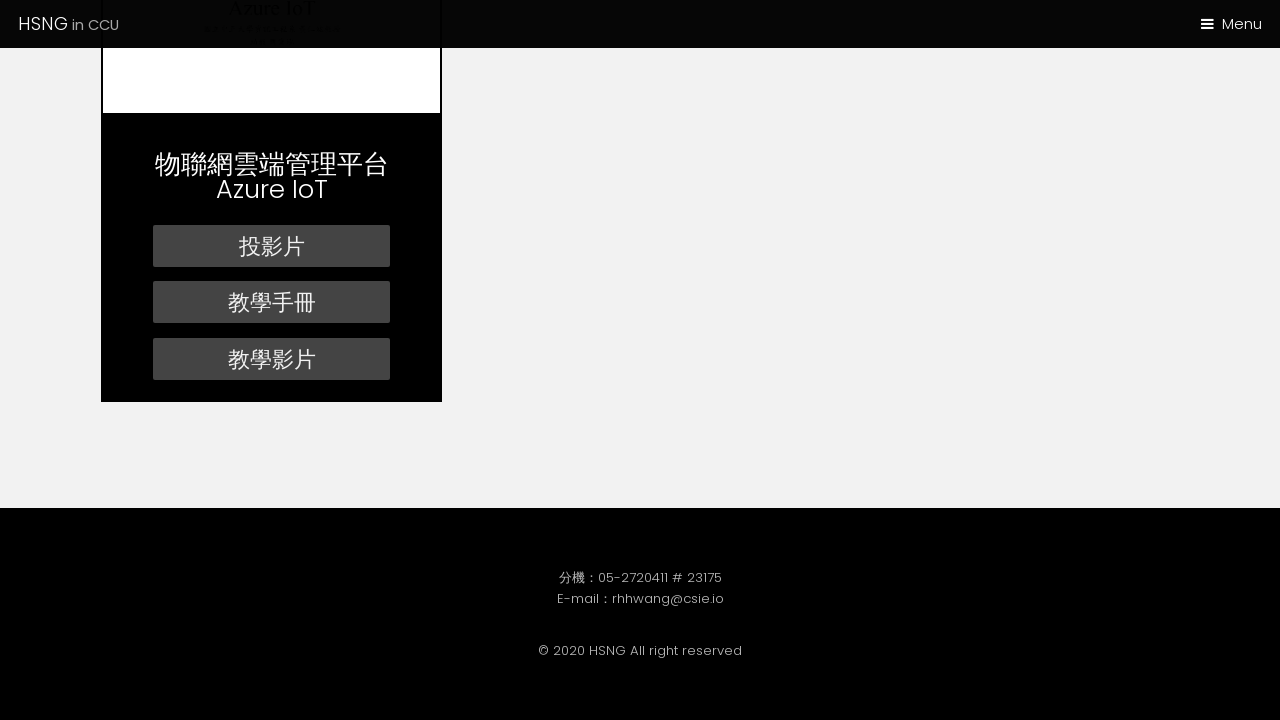

Scrolled page to position 4450px
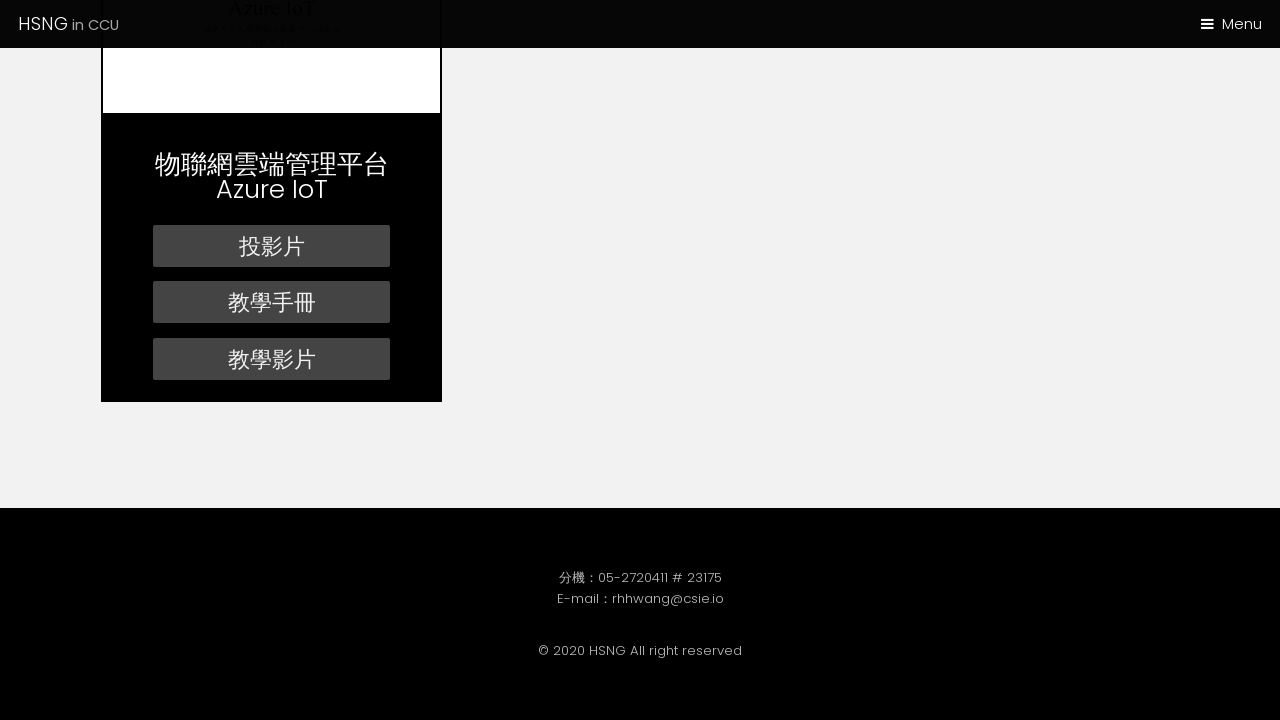

Waited 25ms for smooth scrolling
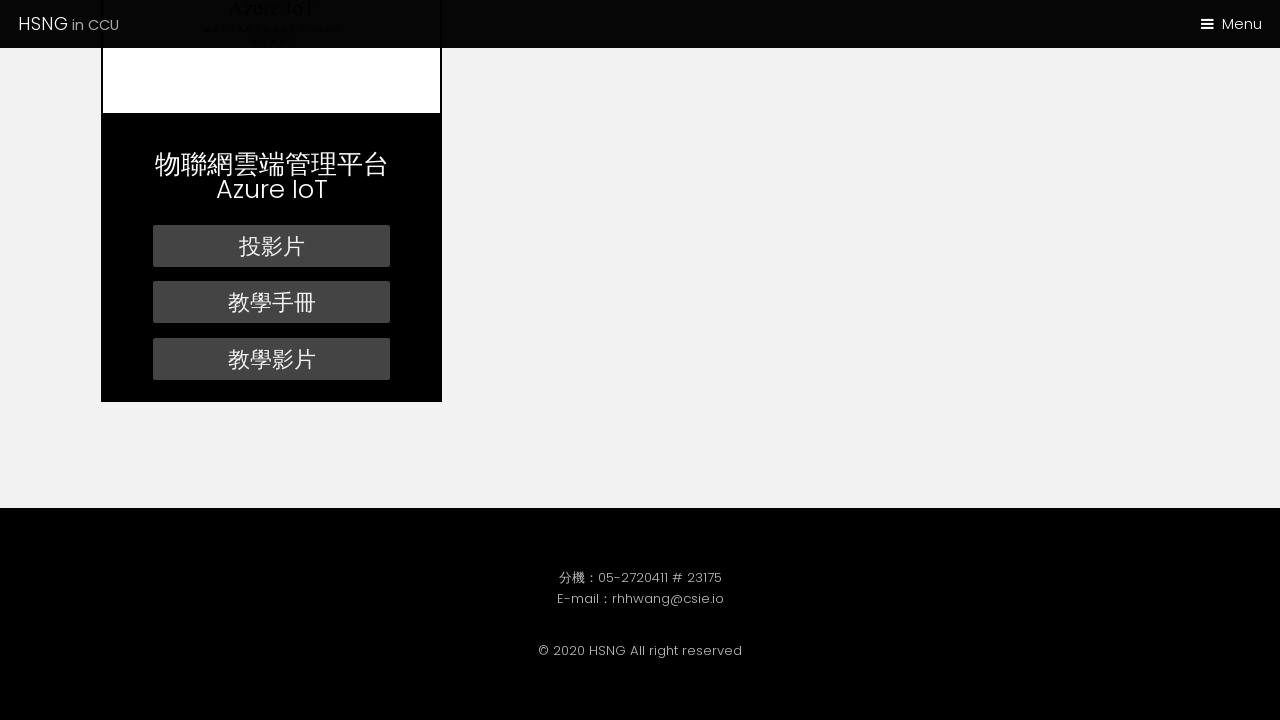

Scrolled page to position 4500px
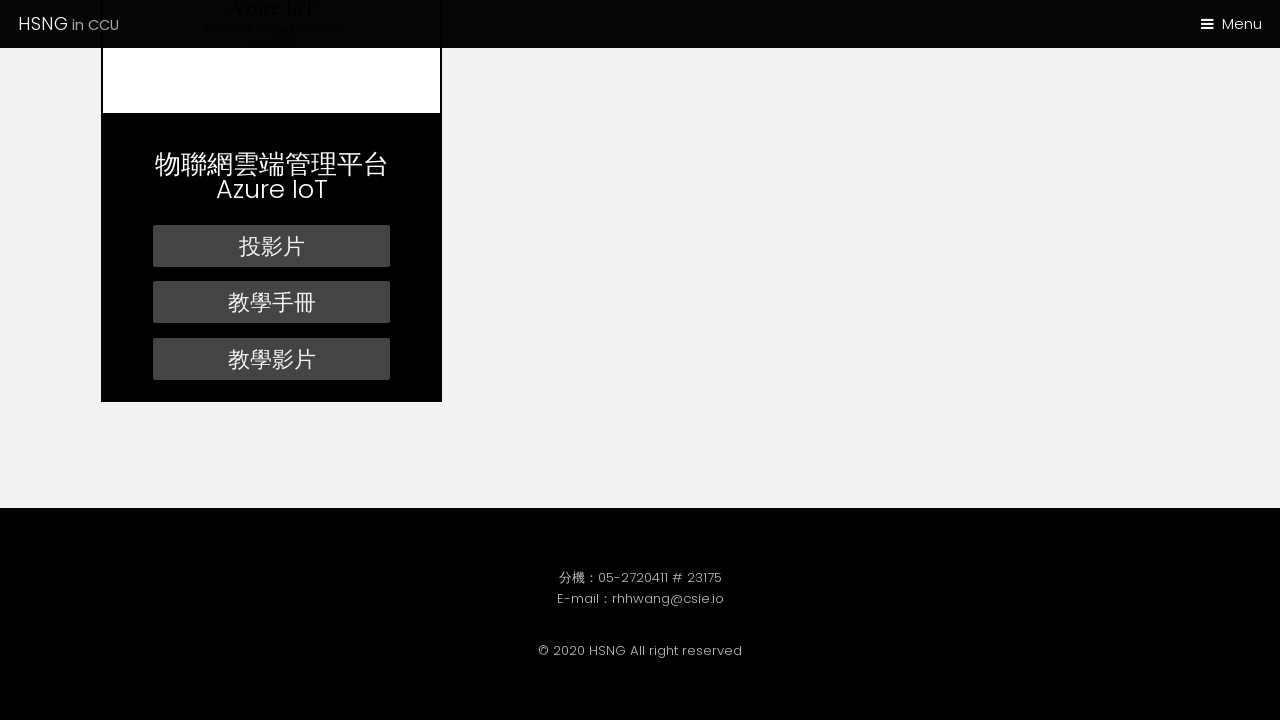

Waited 25ms for smooth scrolling
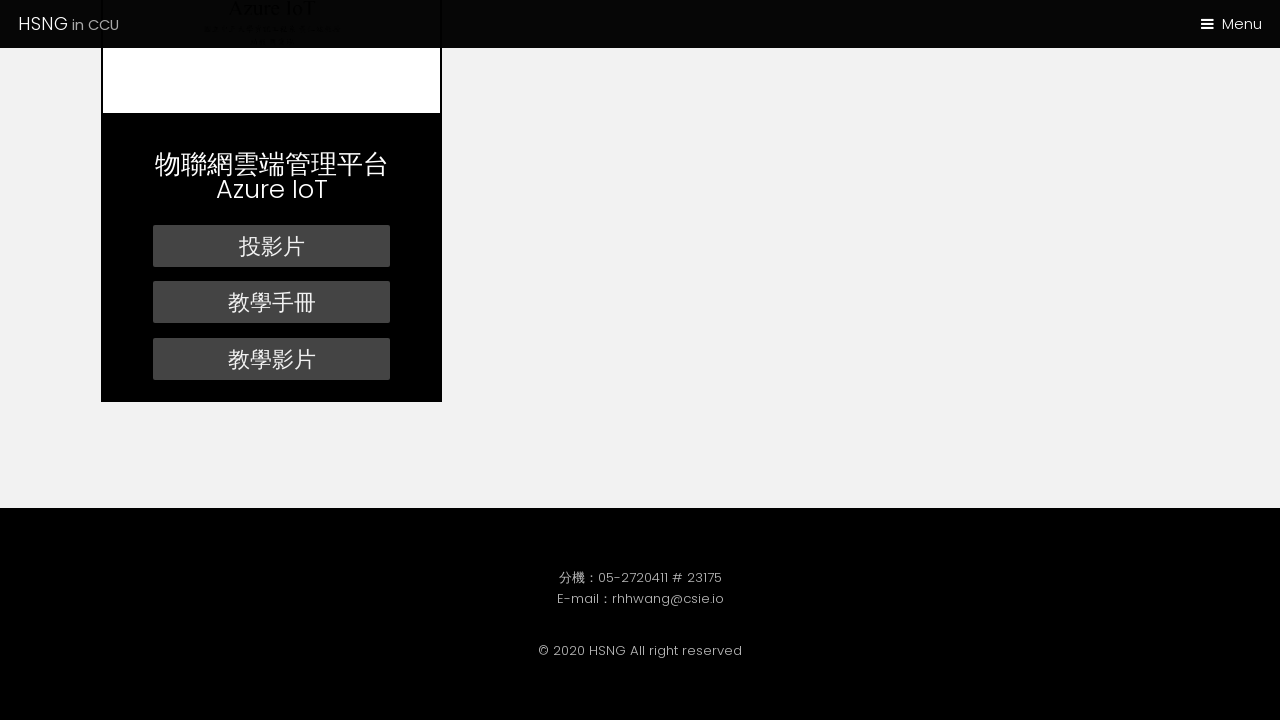

Scrolled page to position 4550px
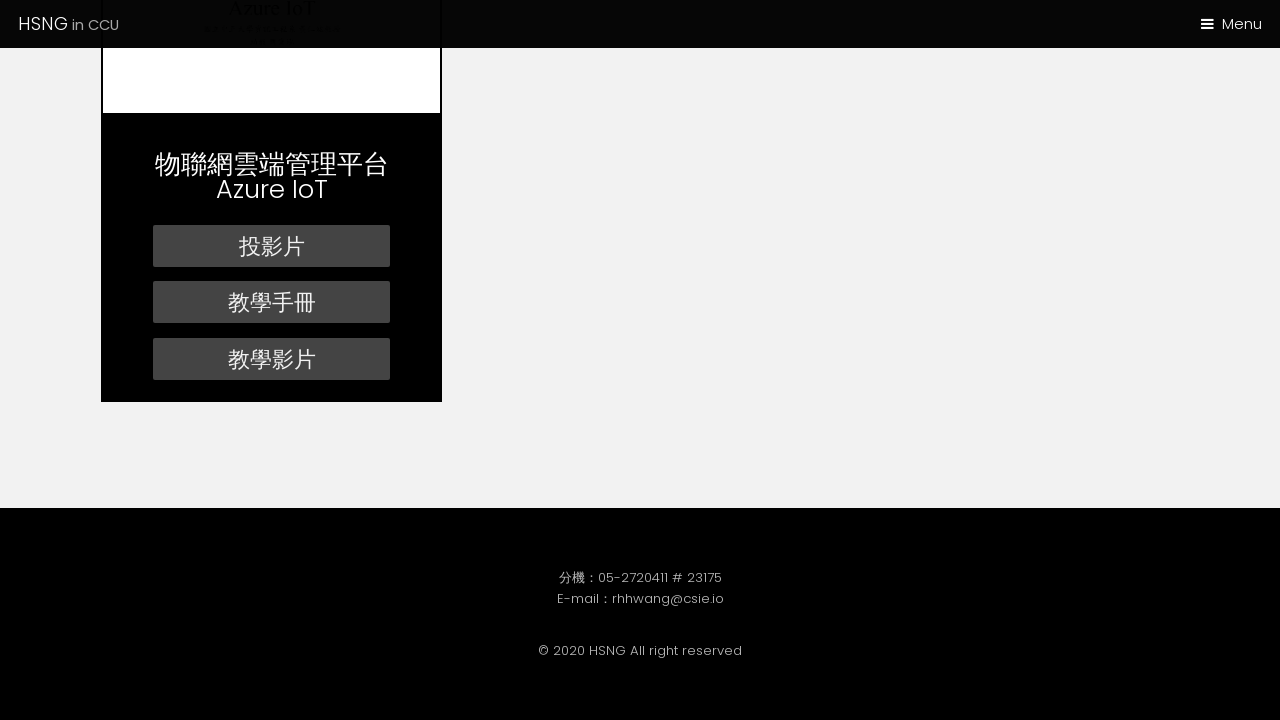

Waited 25ms for smooth scrolling
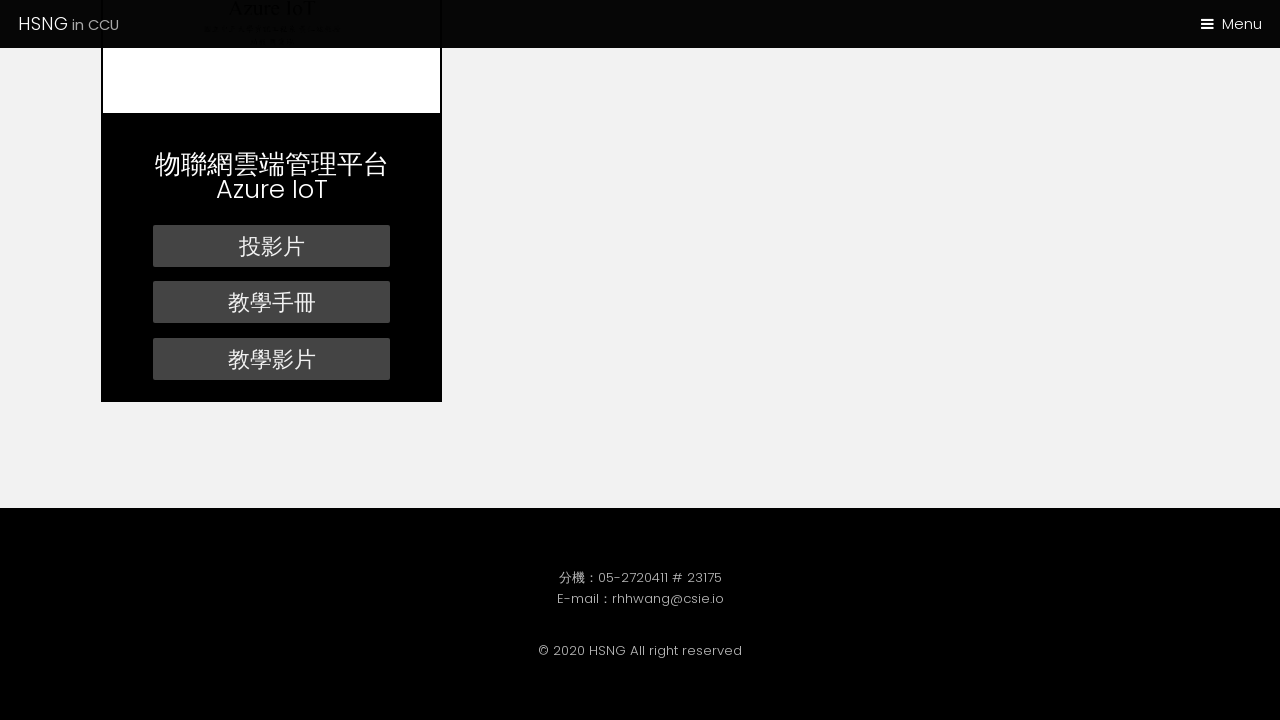

Scrolled page to position 4600px
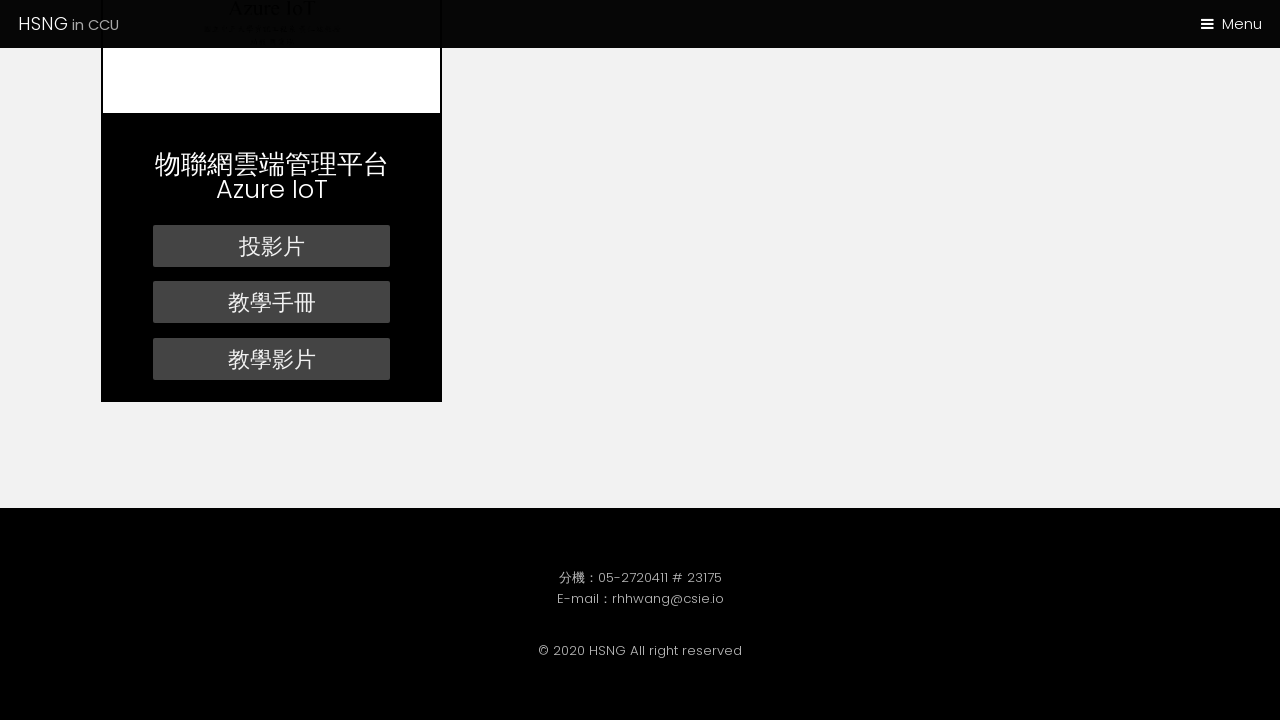

Waited 25ms for smooth scrolling
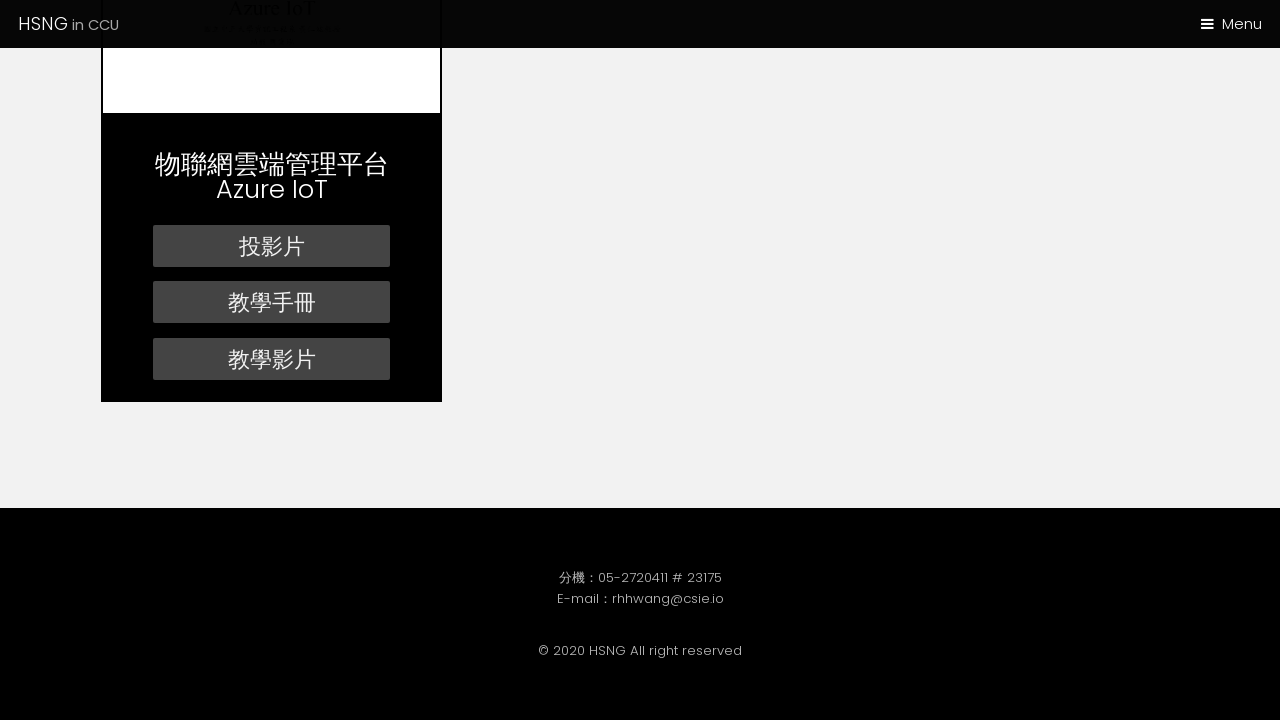

Scrolled page to position 4650px
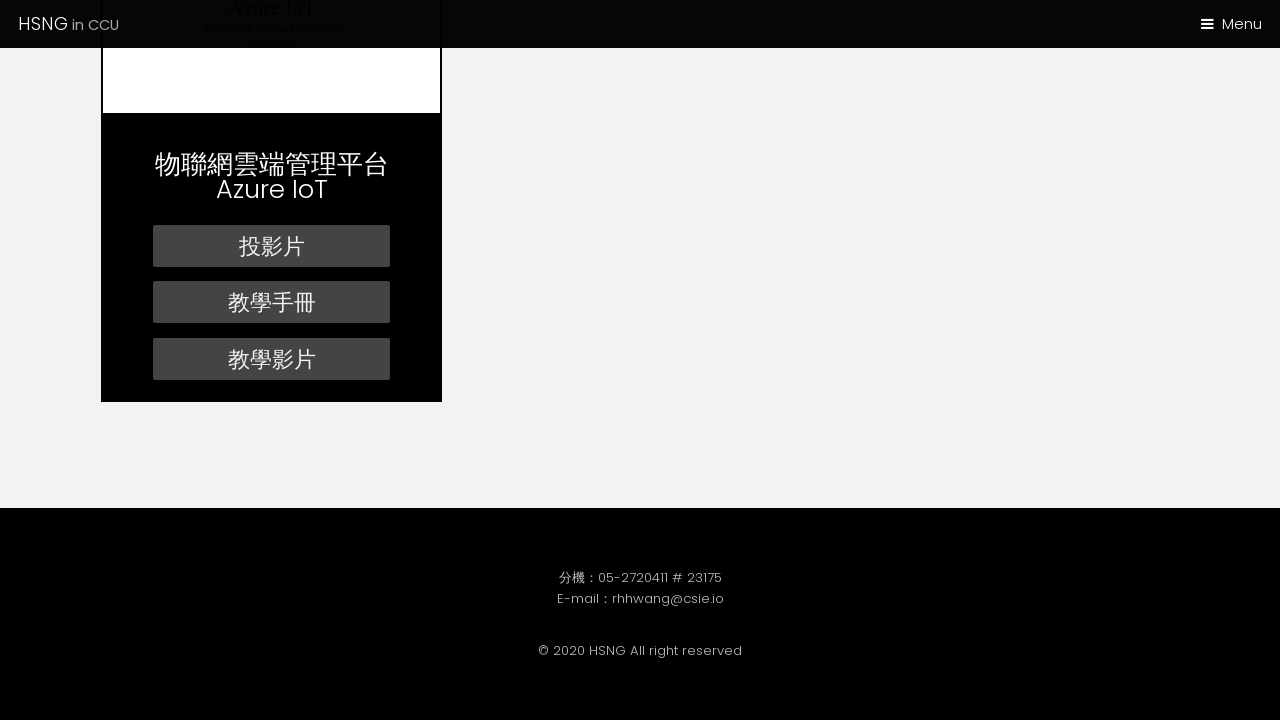

Waited 25ms for smooth scrolling
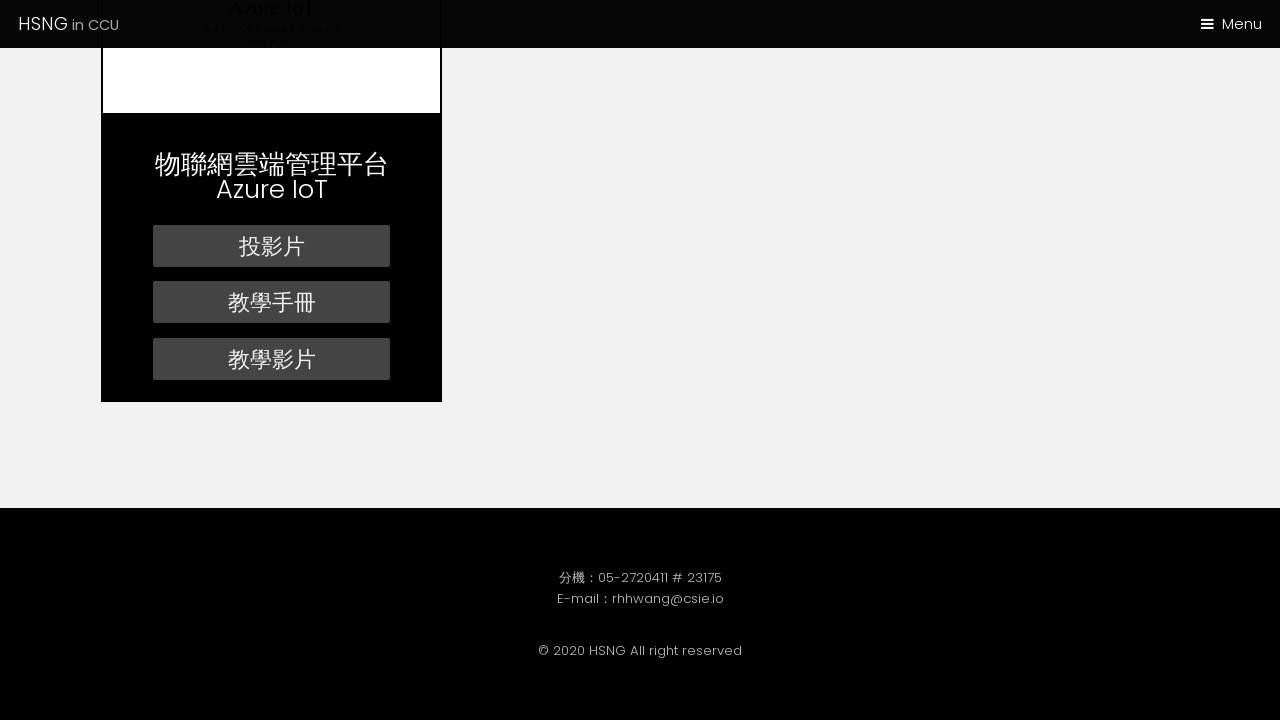

Scrolled page to position 4700px
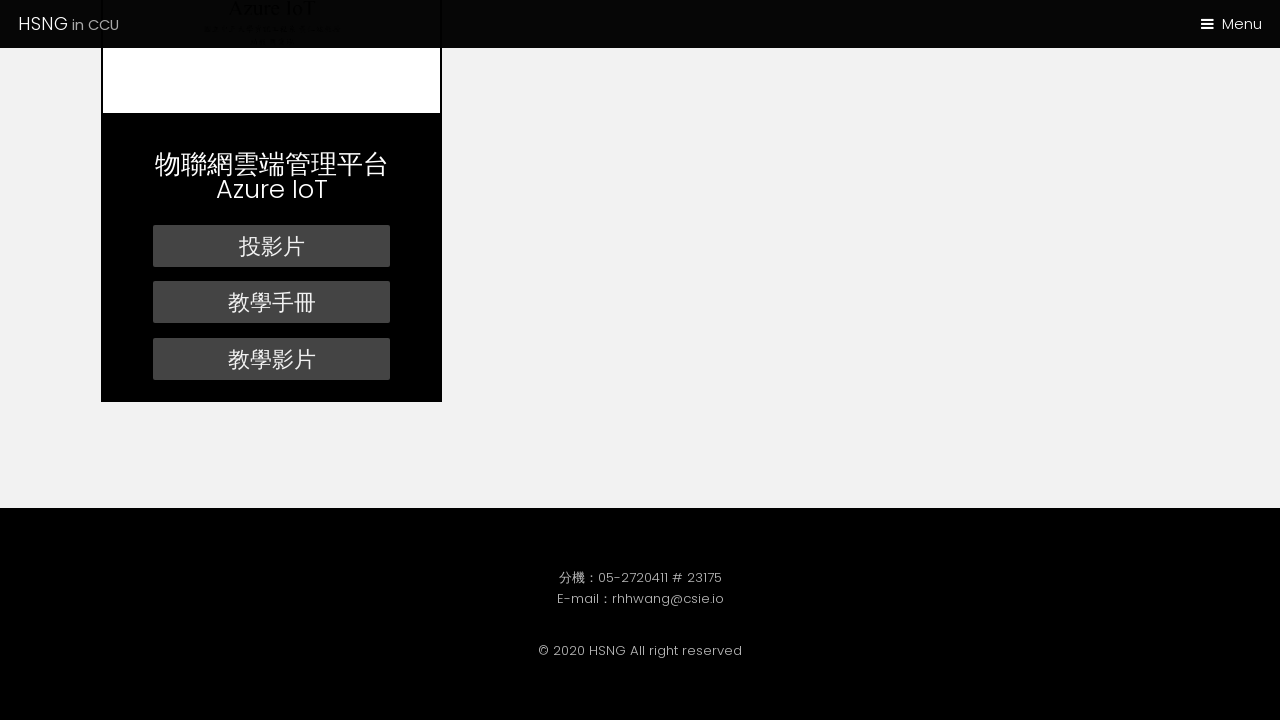

Waited 25ms for smooth scrolling
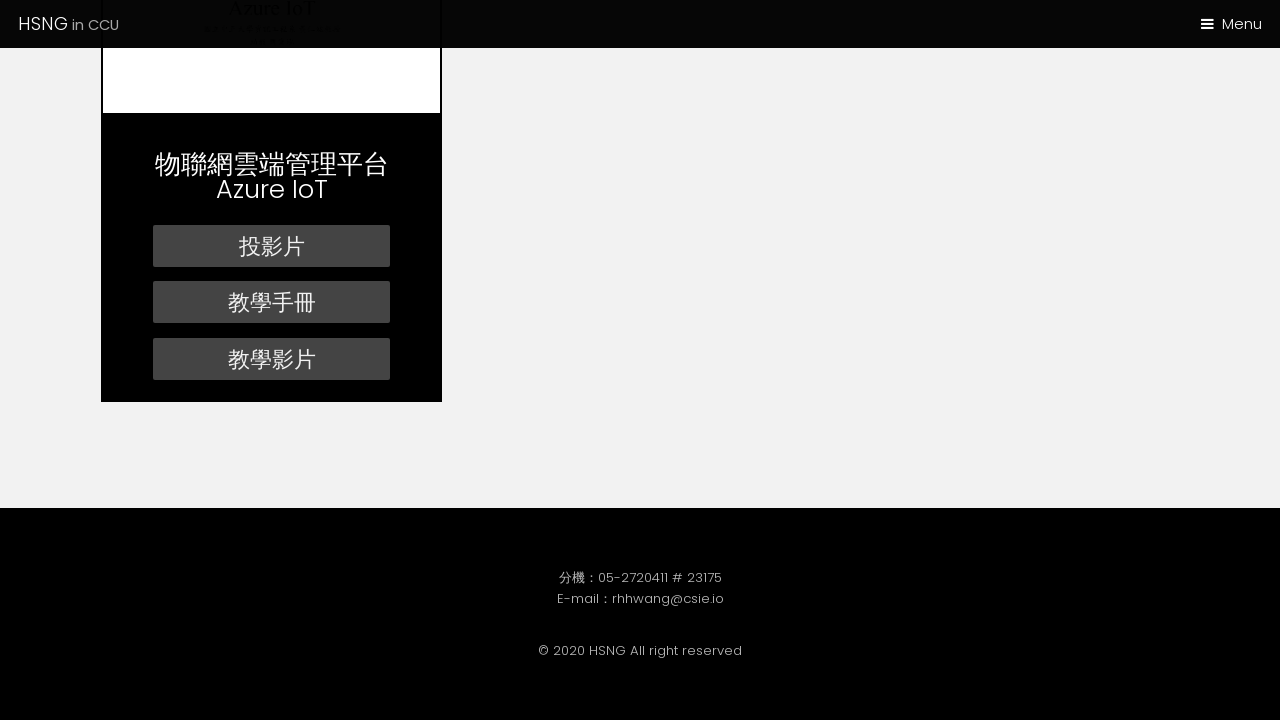

Scrolled page to position 4750px
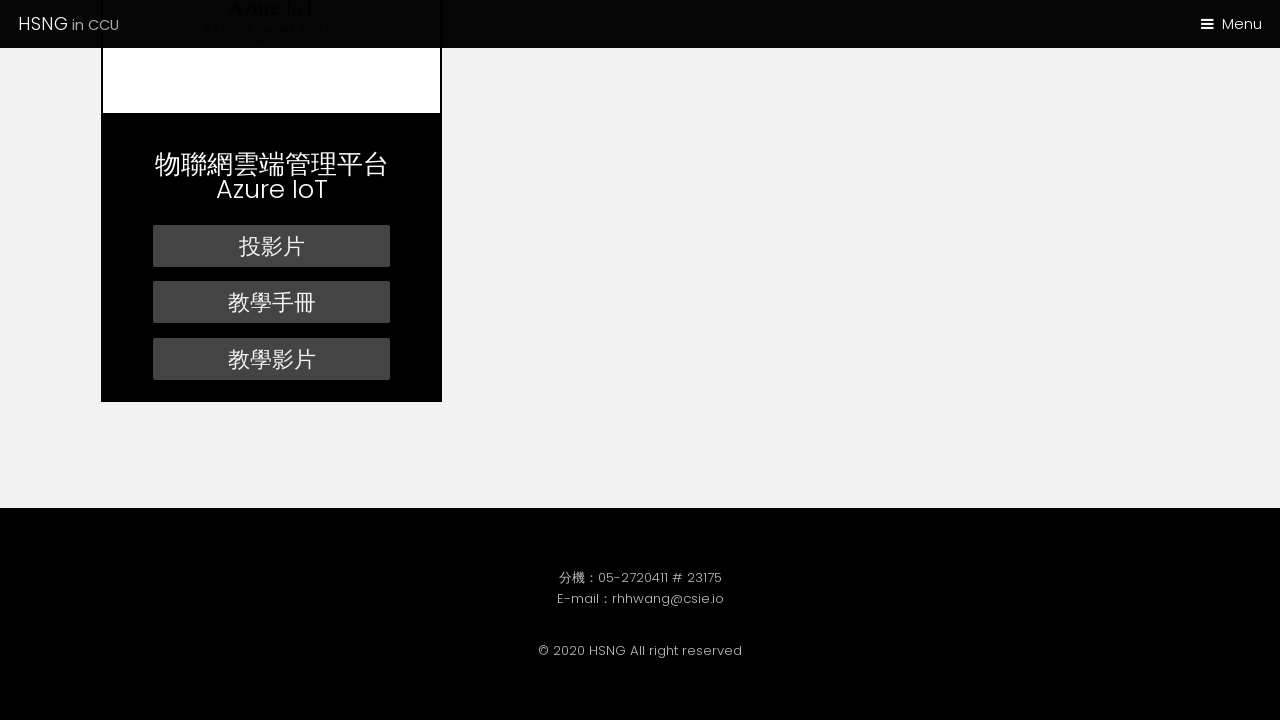

Waited 25ms for smooth scrolling
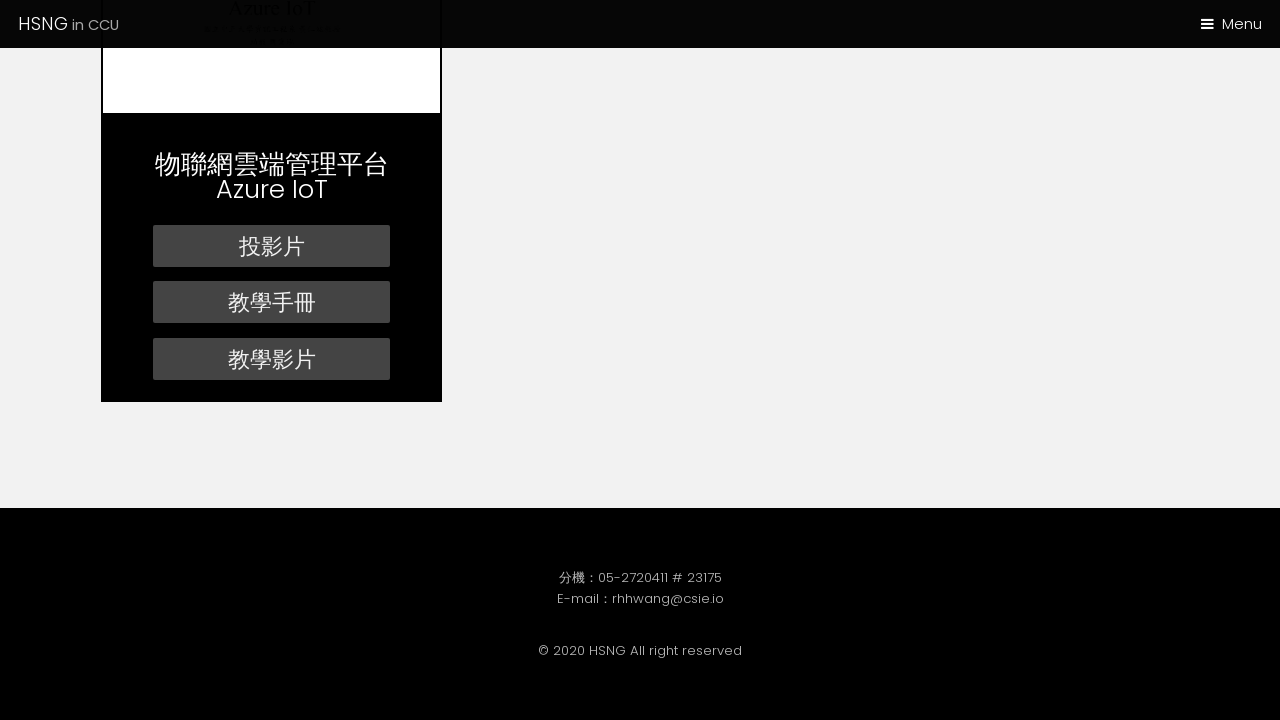

Scrolled page to position 4800px
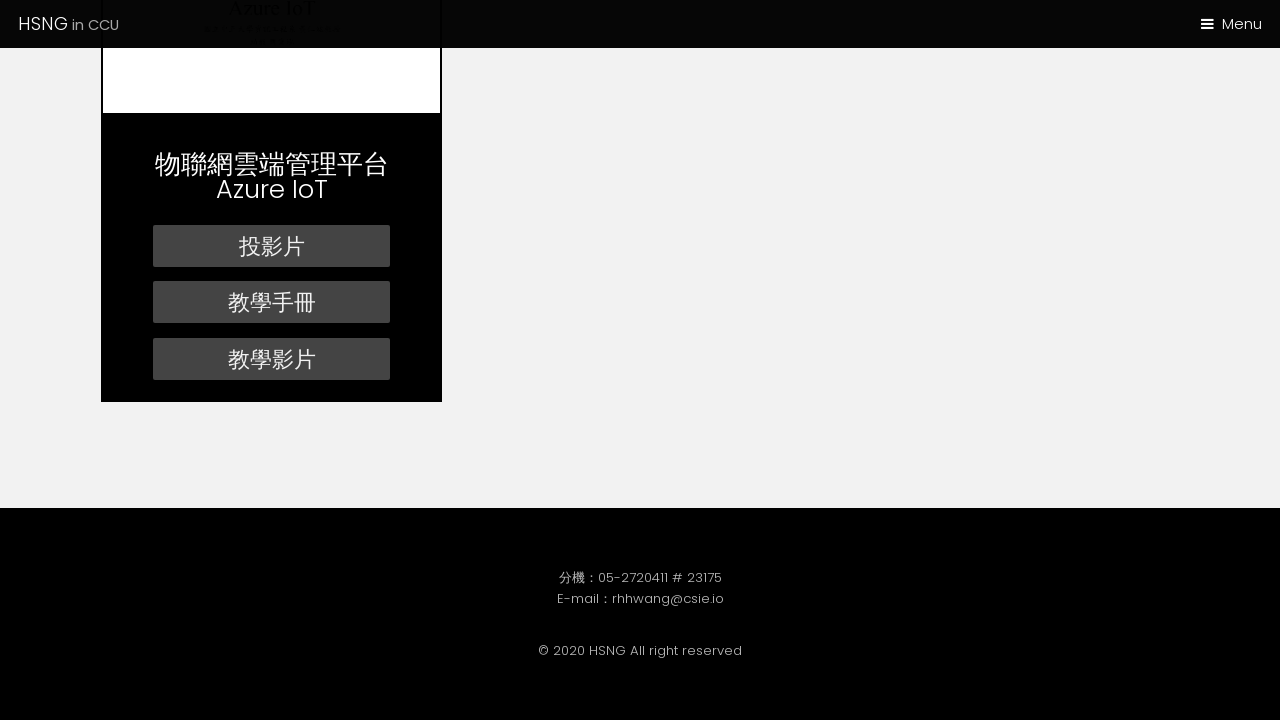

Waited 25ms for smooth scrolling
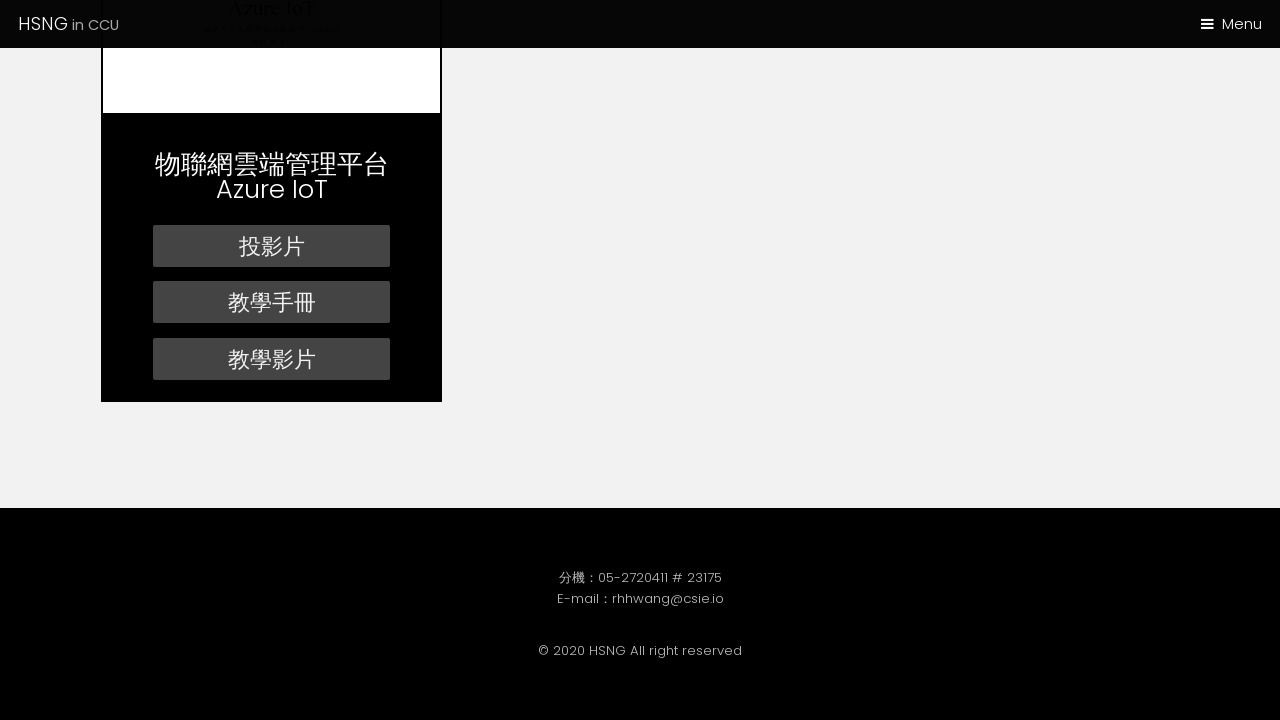

Scrolled page to position 4850px
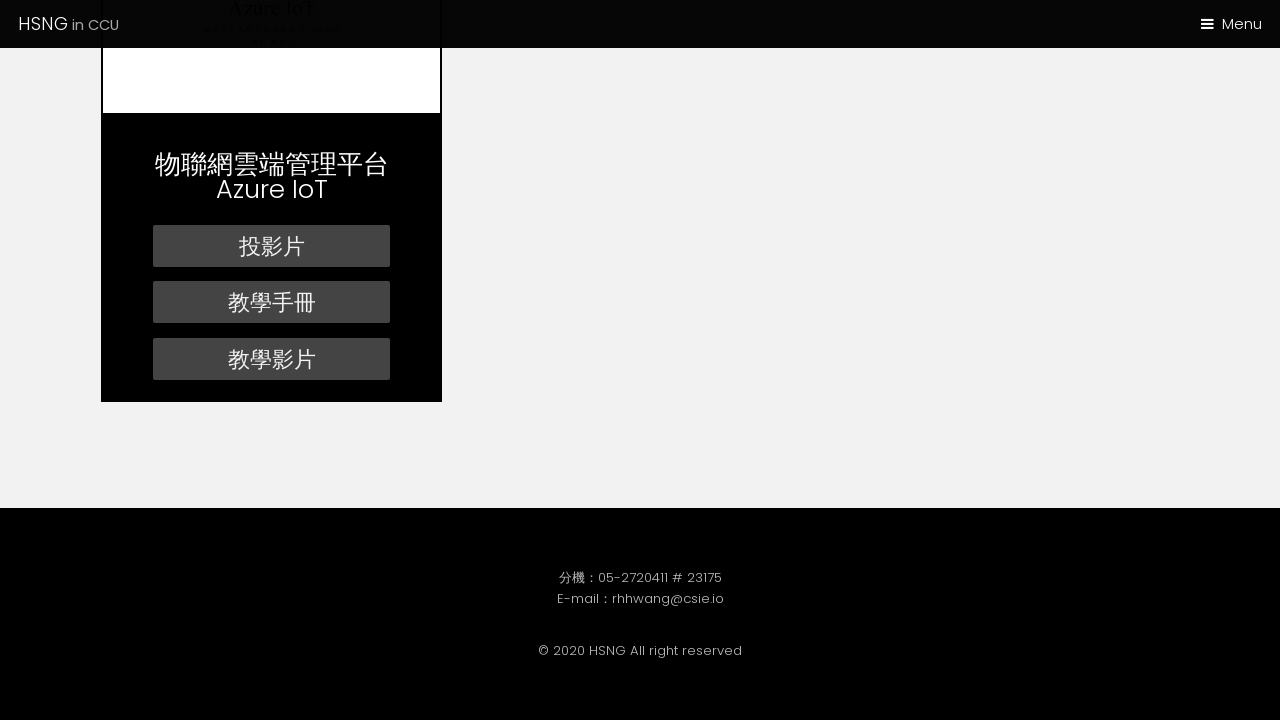

Waited 25ms for smooth scrolling
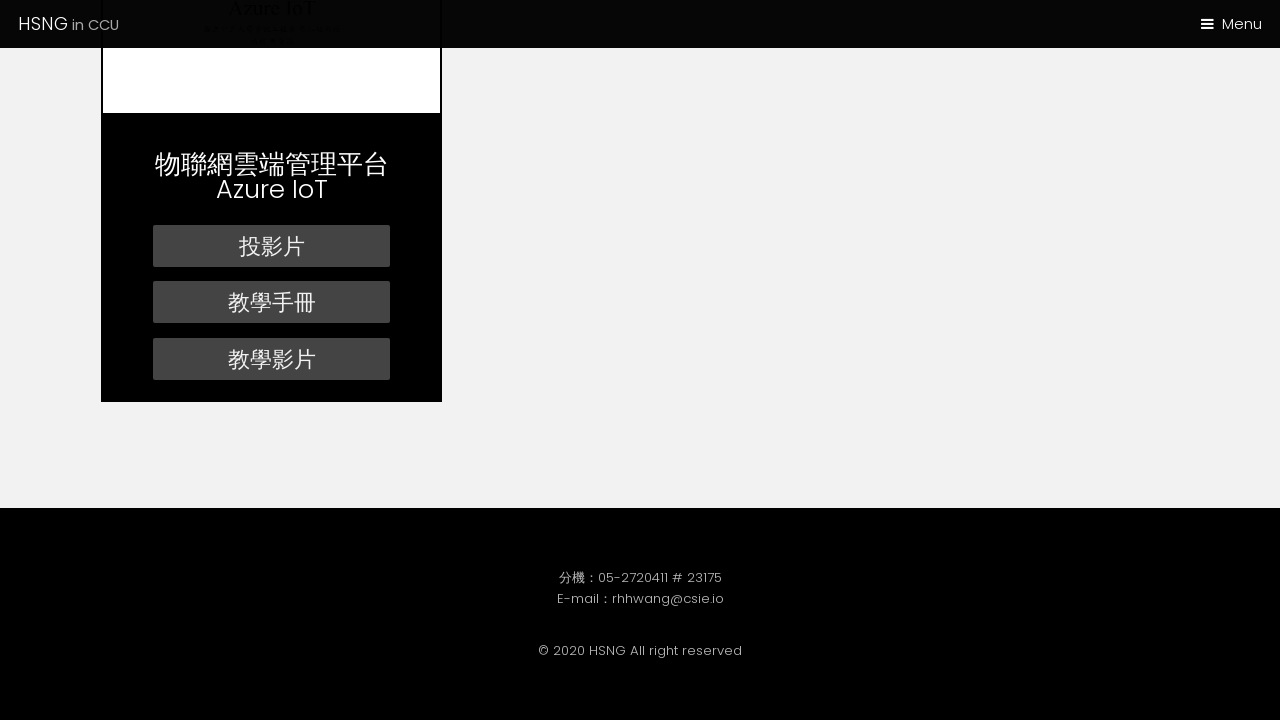

Scrolled page to position 4900px
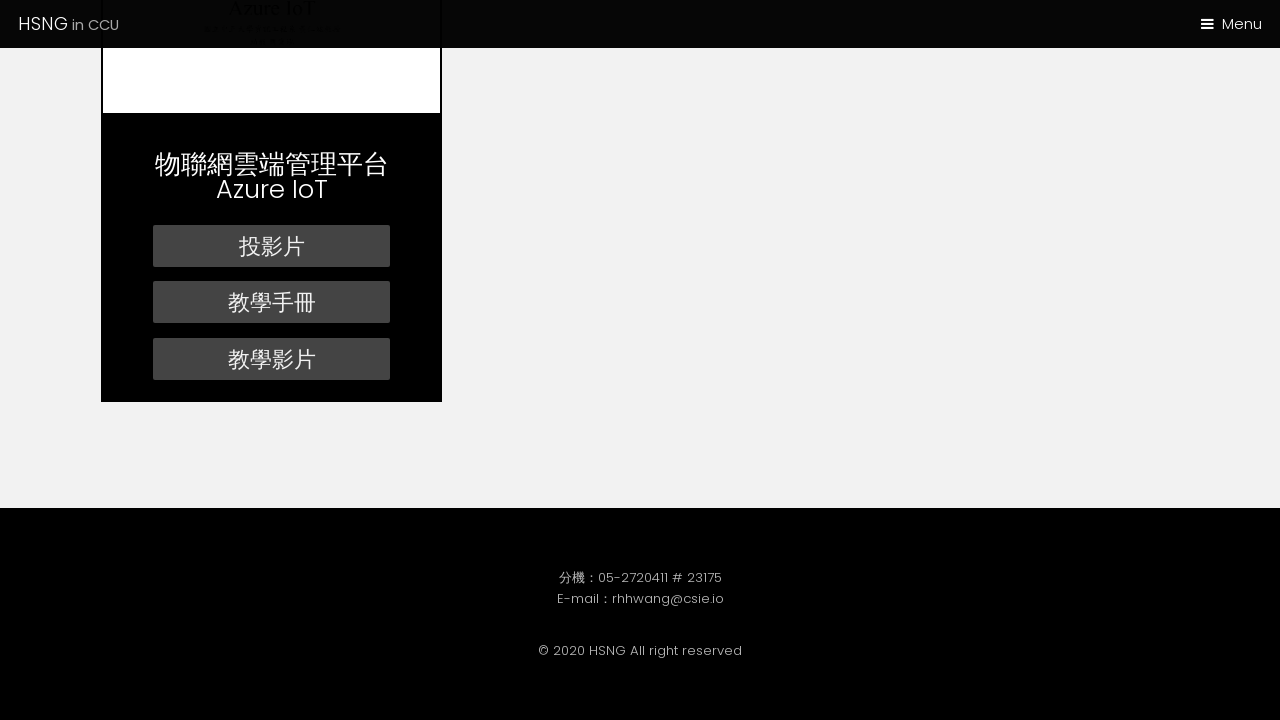

Waited 25ms for smooth scrolling
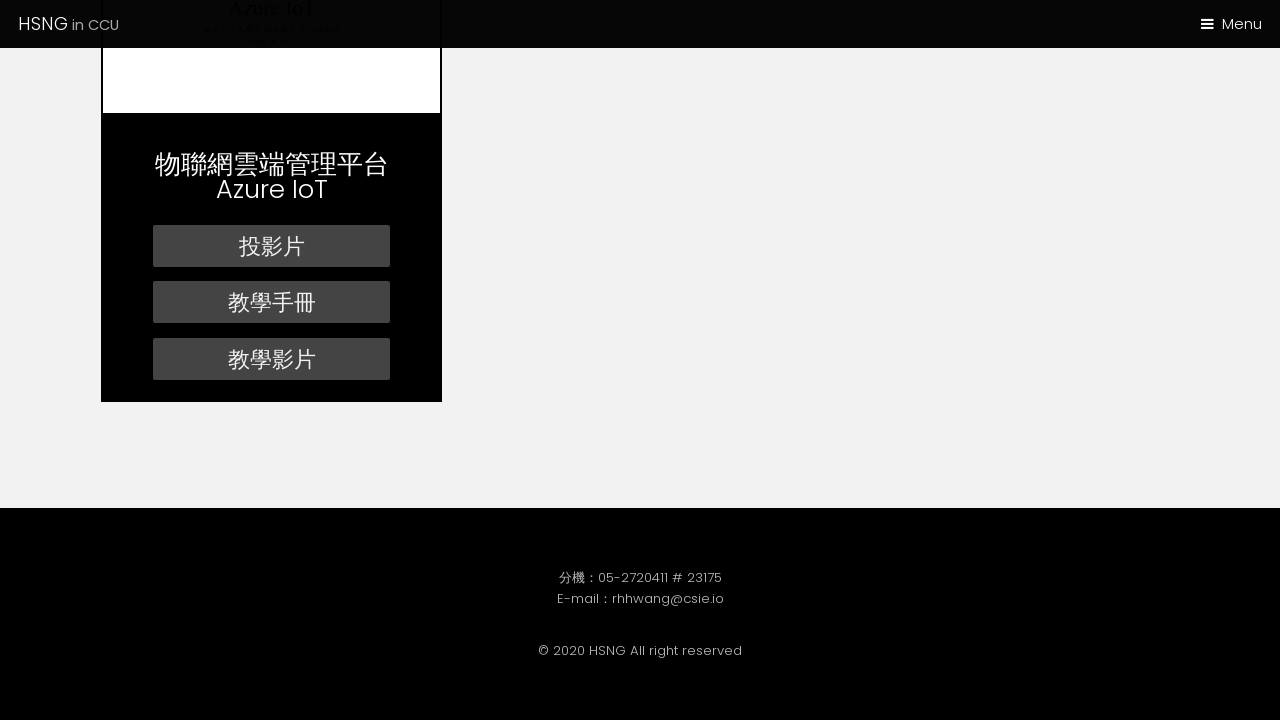

Scrolled page to position 4950px
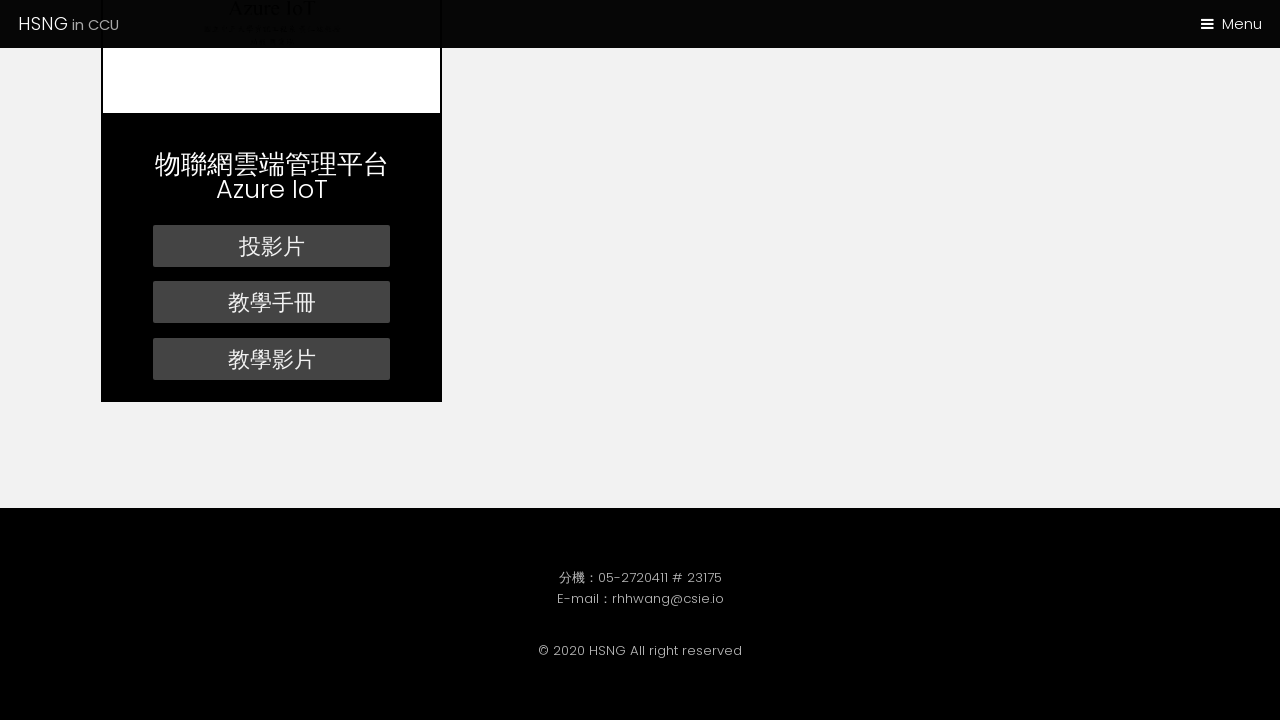

Waited 25ms for smooth scrolling
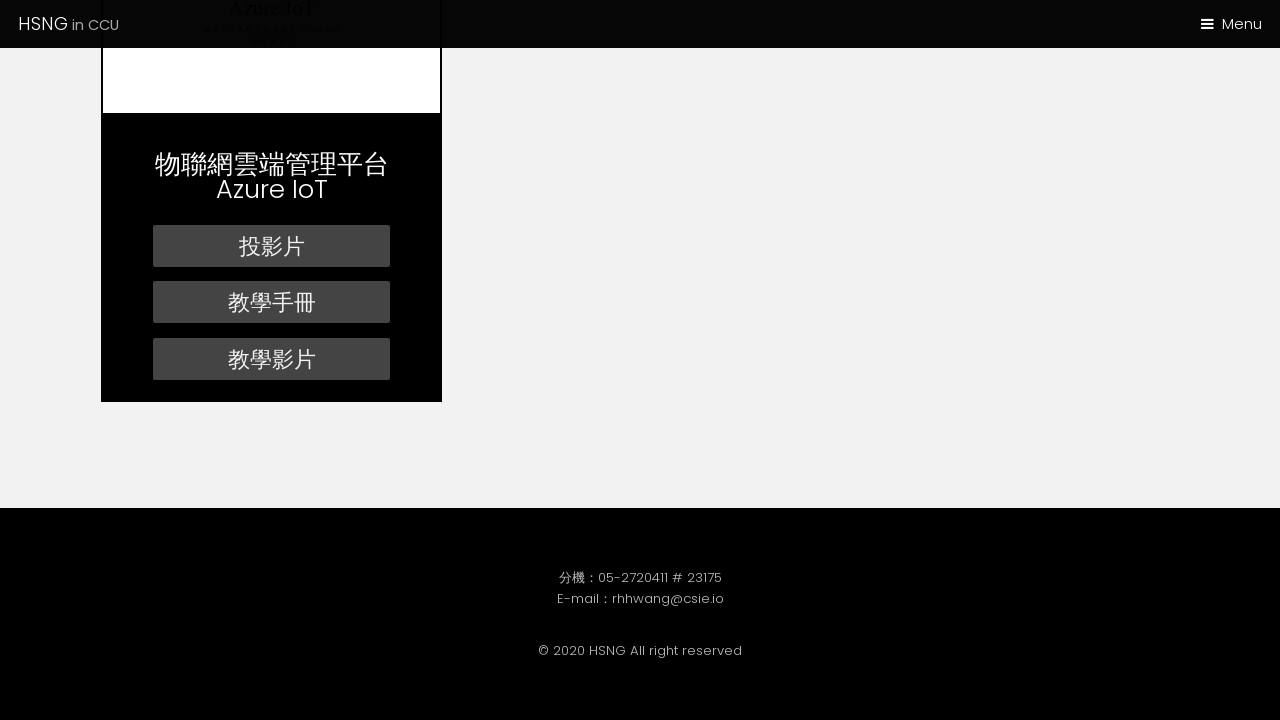

Scrolled to the bottom of the page
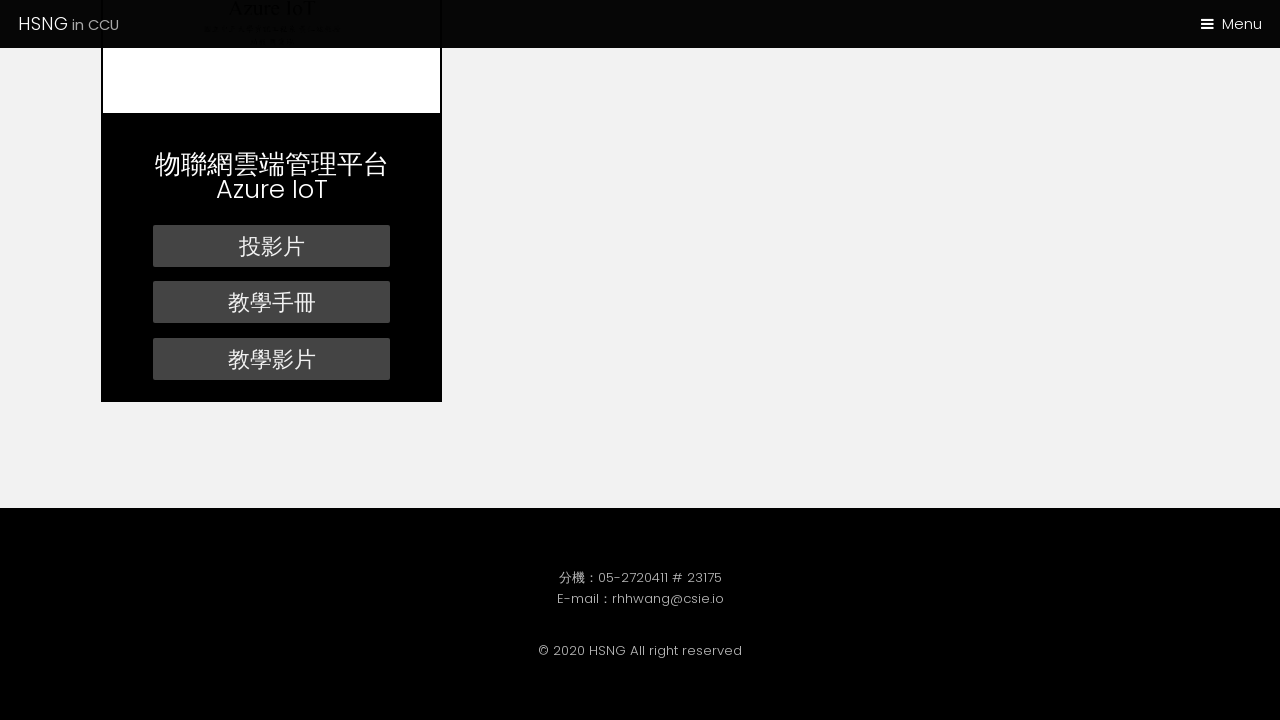

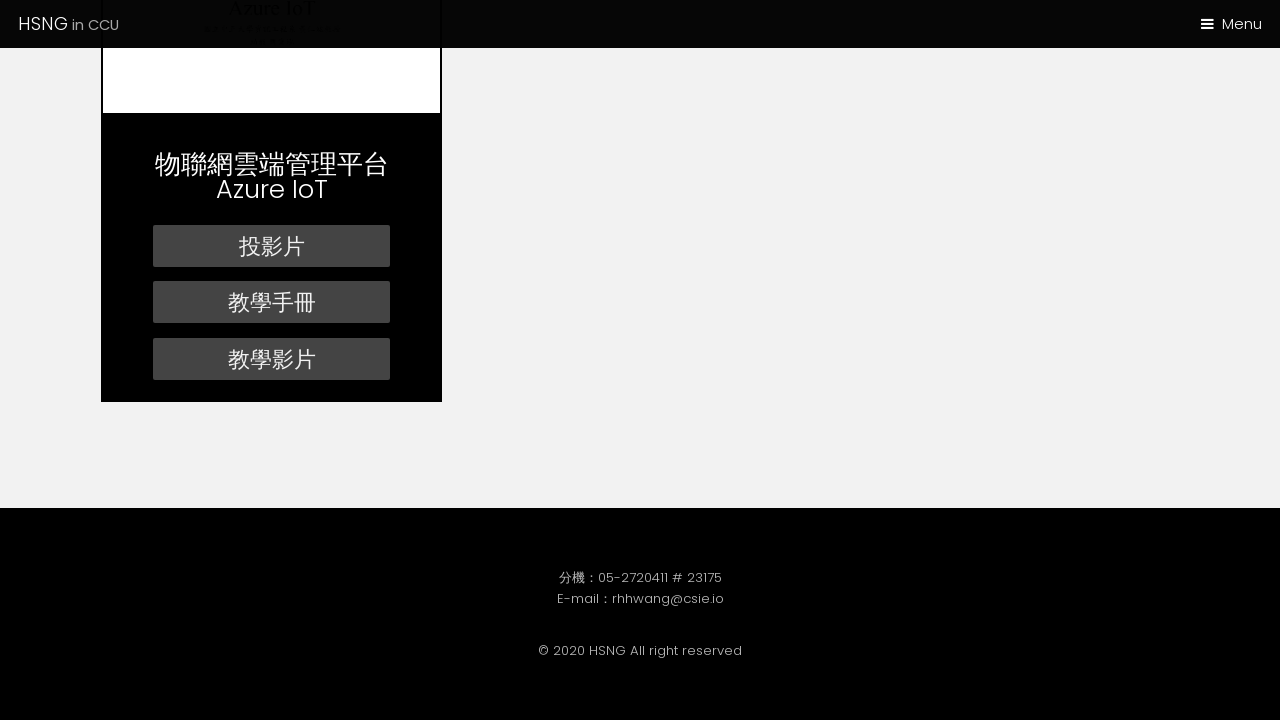